Tests the add/remove elements functionality by clicking the Add Element button 100 times to create 100 delete buttons, then clicking delete 90 times to verify proper element management.

Starting URL: https://the-internet.herokuapp.com/add_remove_elements/

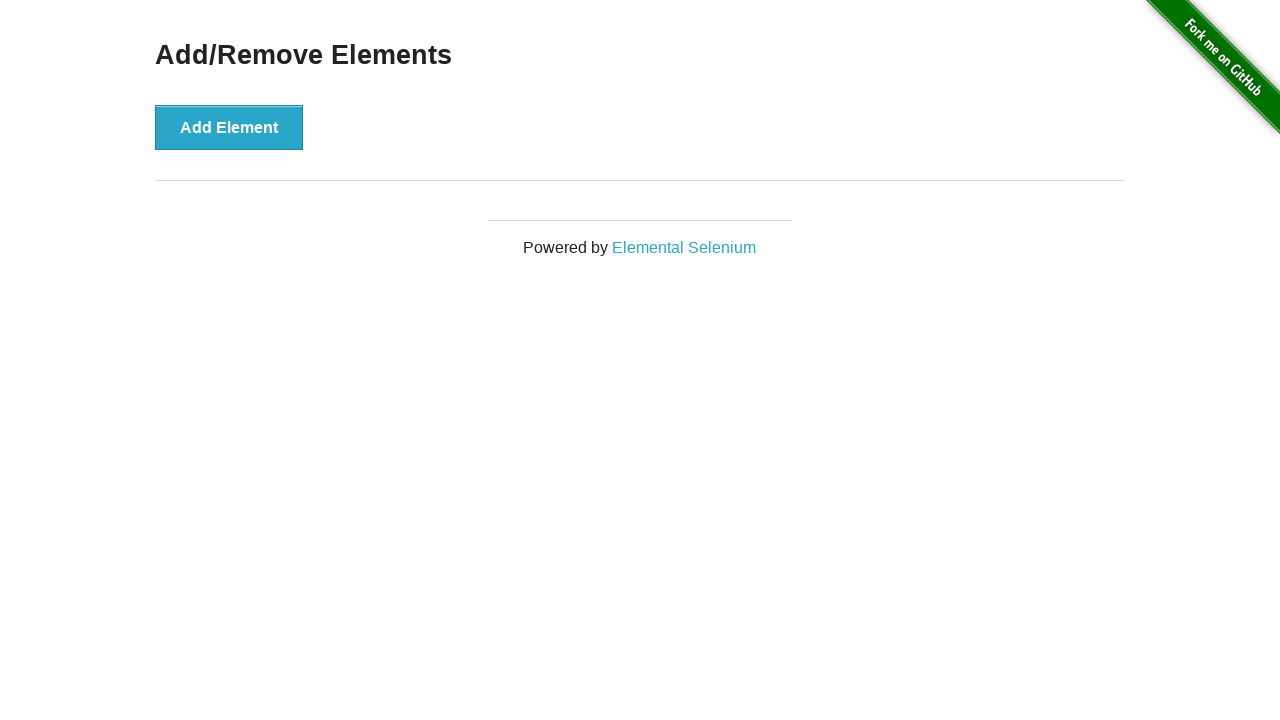

Clicked Add Element button (iteration 1/100) at (229, 127) on xpath=//*[text()='Add Element']
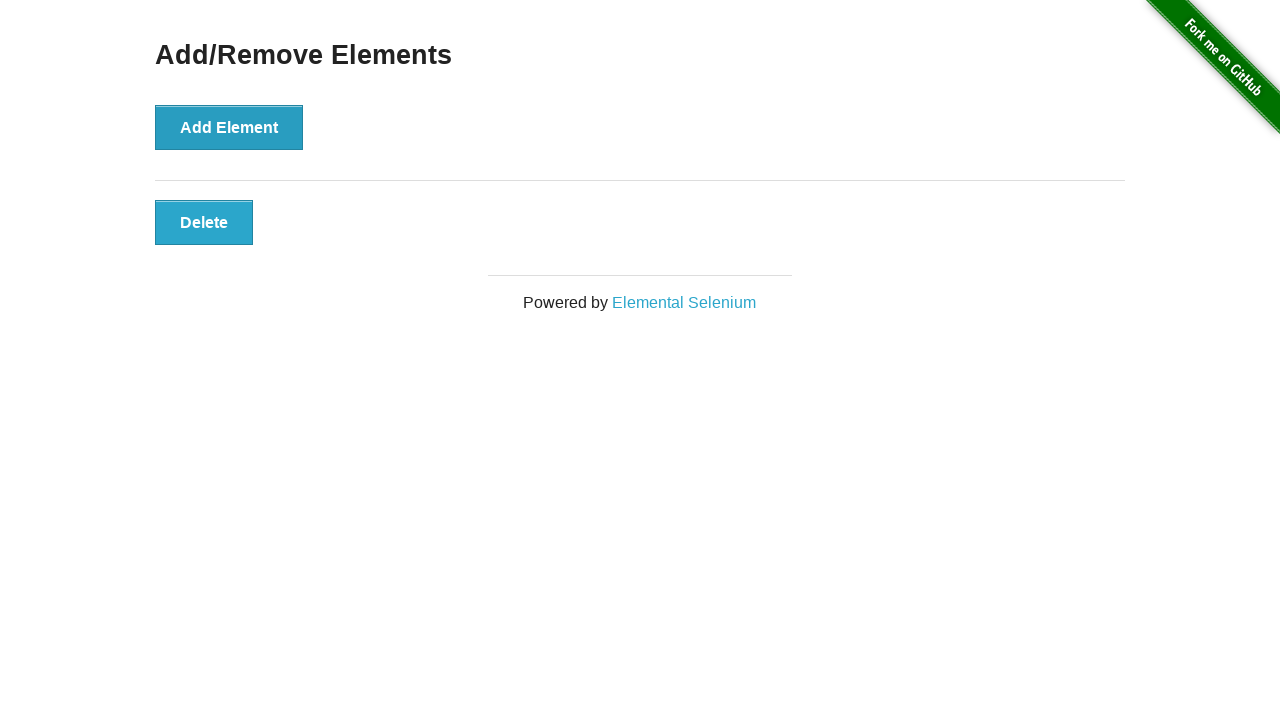

Clicked Add Element button (iteration 2/100) at (229, 127) on xpath=//*[text()='Add Element']
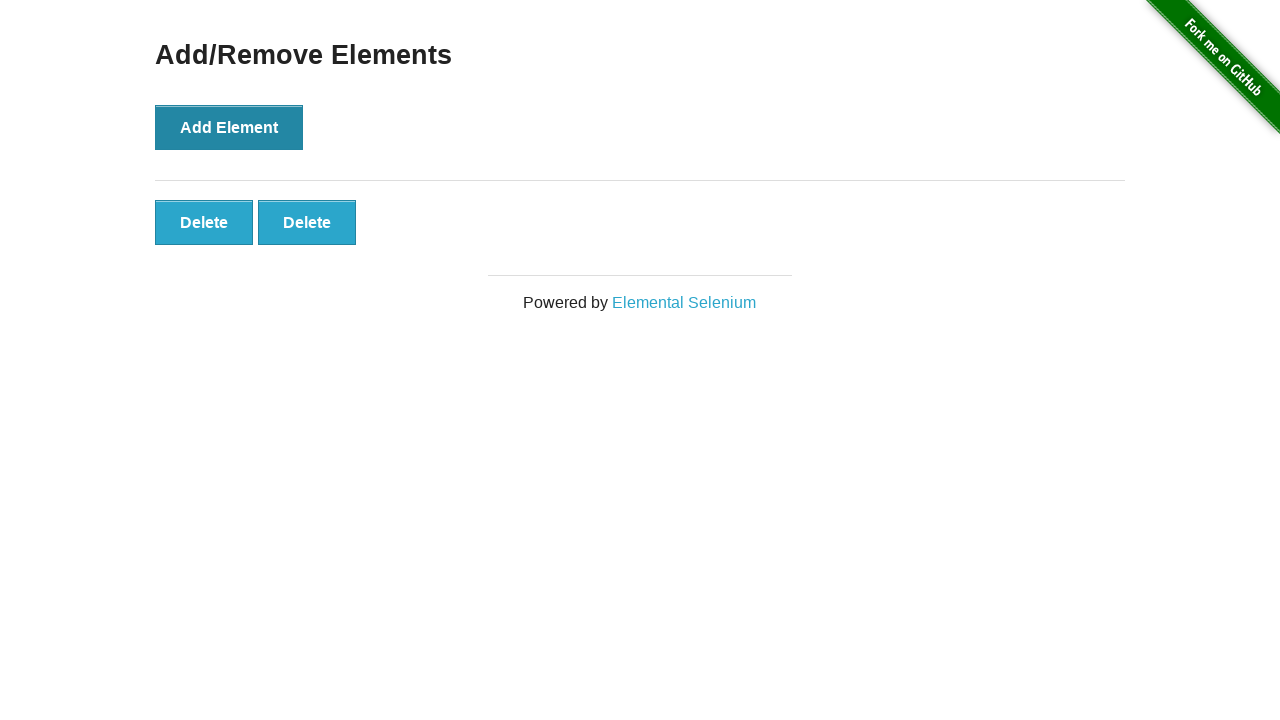

Clicked Add Element button (iteration 3/100) at (229, 127) on xpath=//*[text()='Add Element']
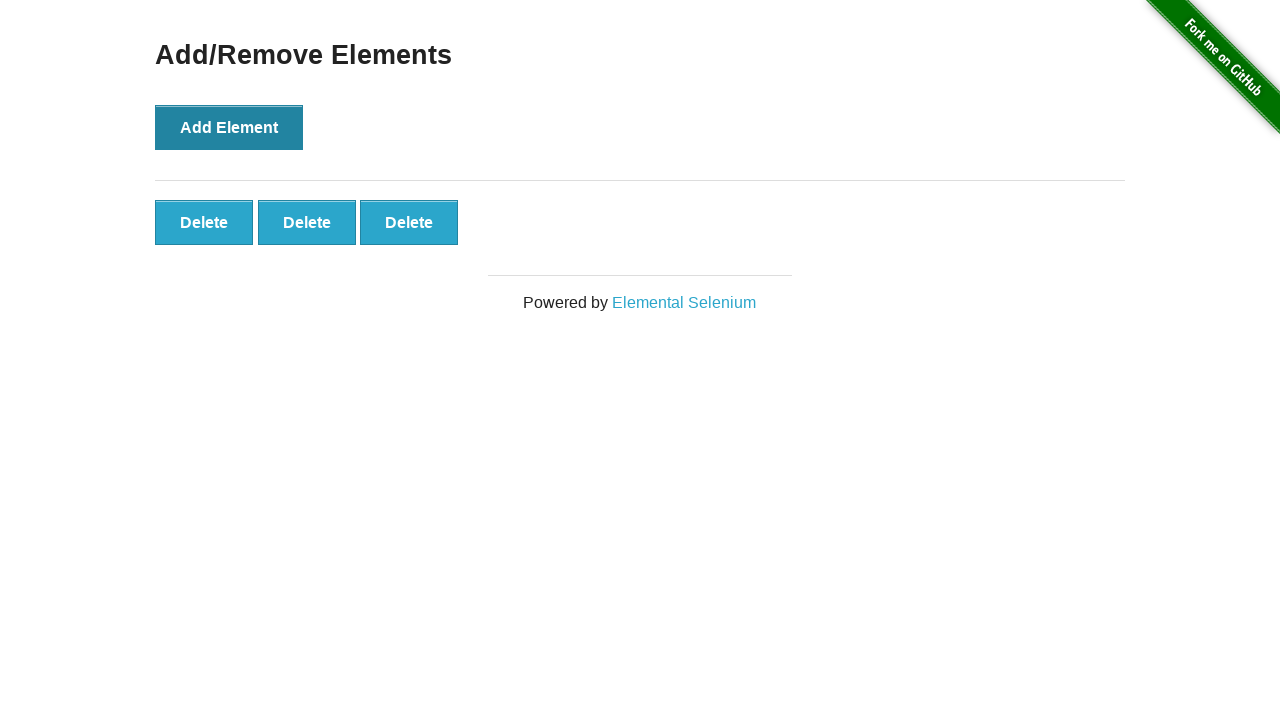

Clicked Add Element button (iteration 4/100) at (229, 127) on xpath=//*[text()='Add Element']
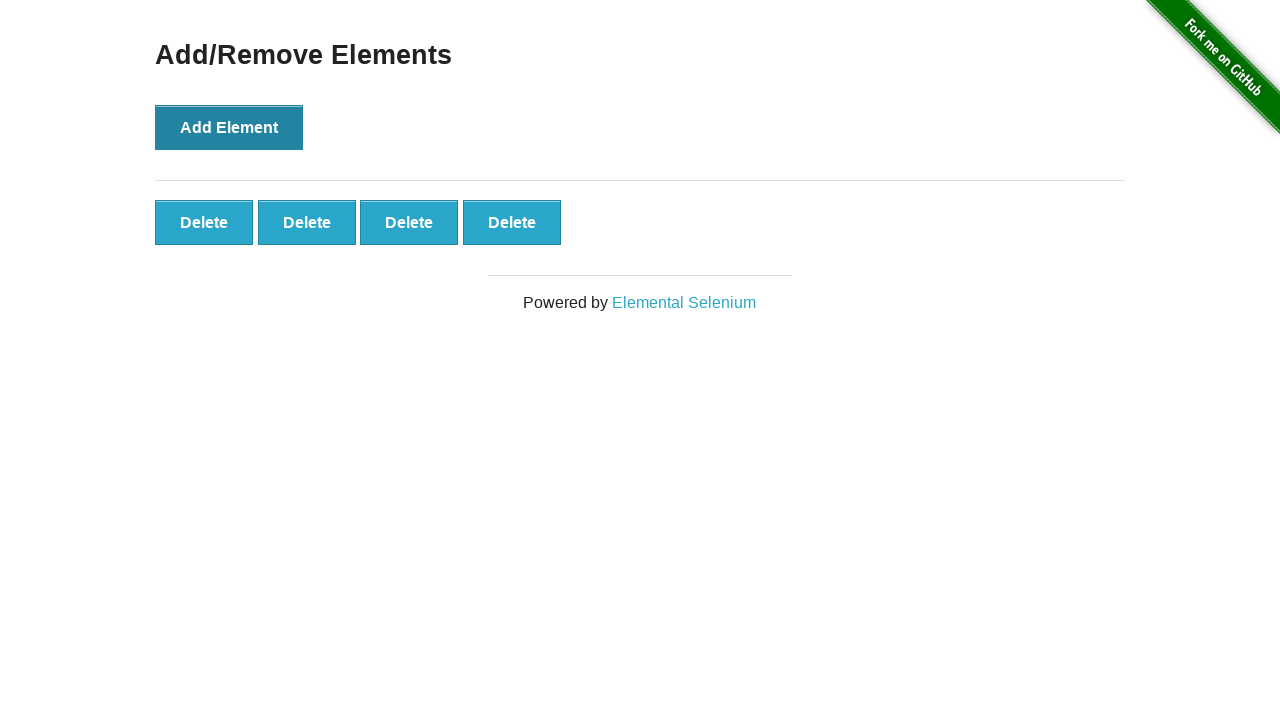

Clicked Add Element button (iteration 5/100) at (229, 127) on xpath=//*[text()='Add Element']
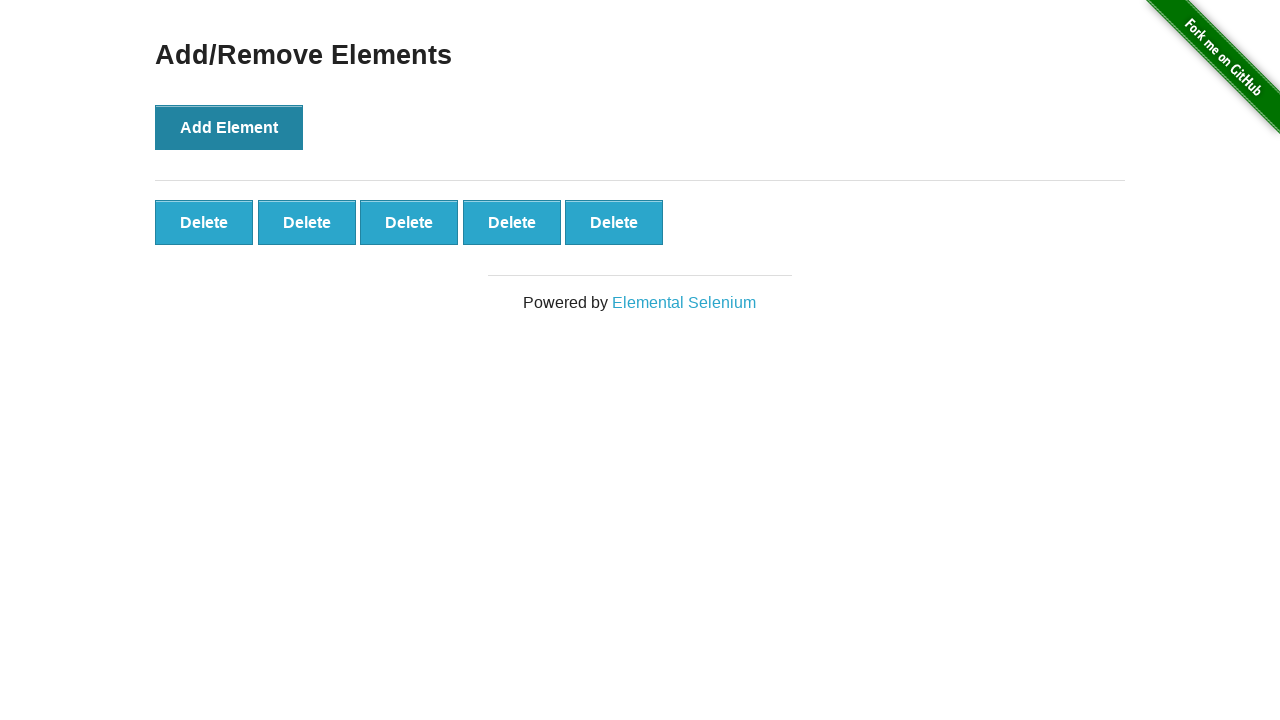

Clicked Add Element button (iteration 6/100) at (229, 127) on xpath=//*[text()='Add Element']
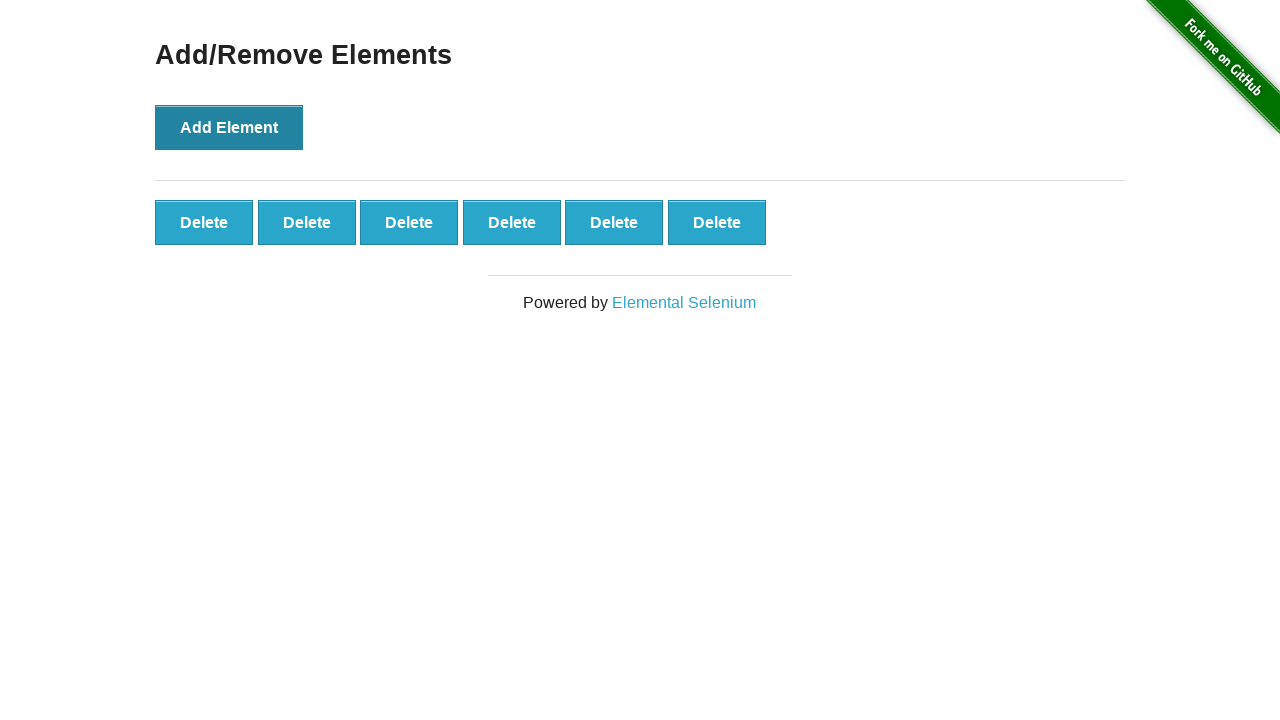

Clicked Add Element button (iteration 7/100) at (229, 127) on xpath=//*[text()='Add Element']
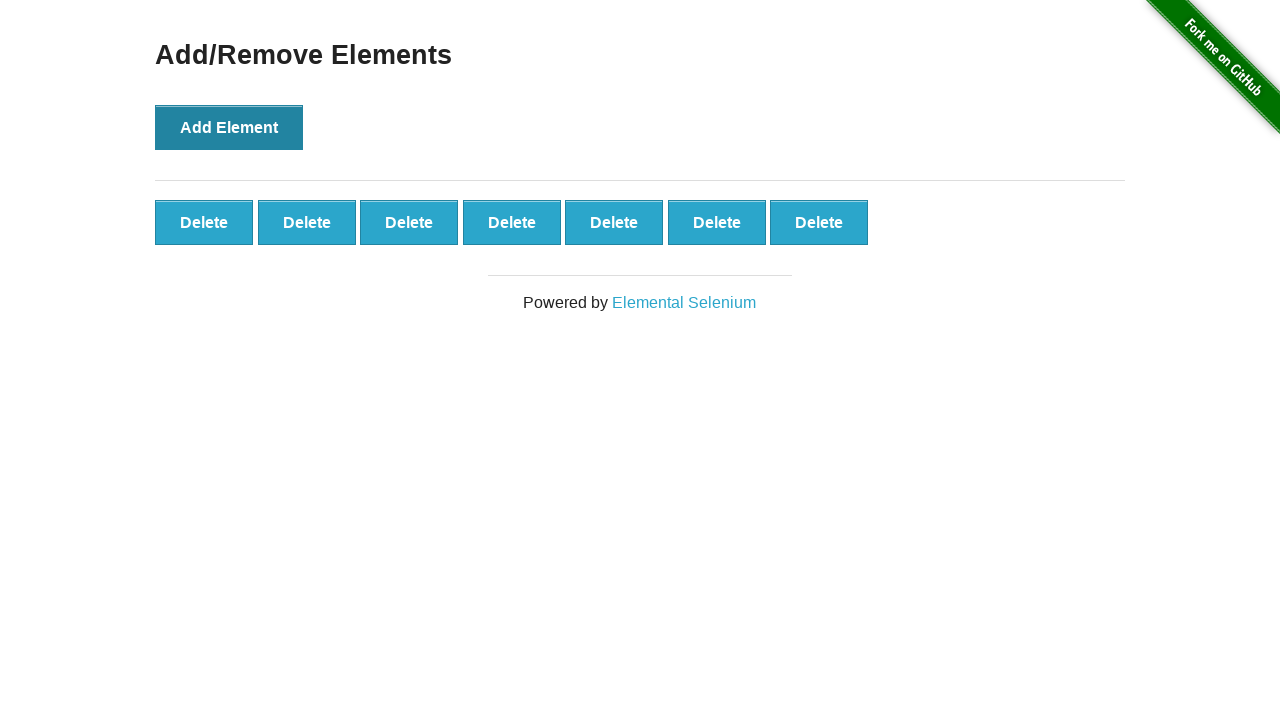

Clicked Add Element button (iteration 8/100) at (229, 127) on xpath=//*[text()='Add Element']
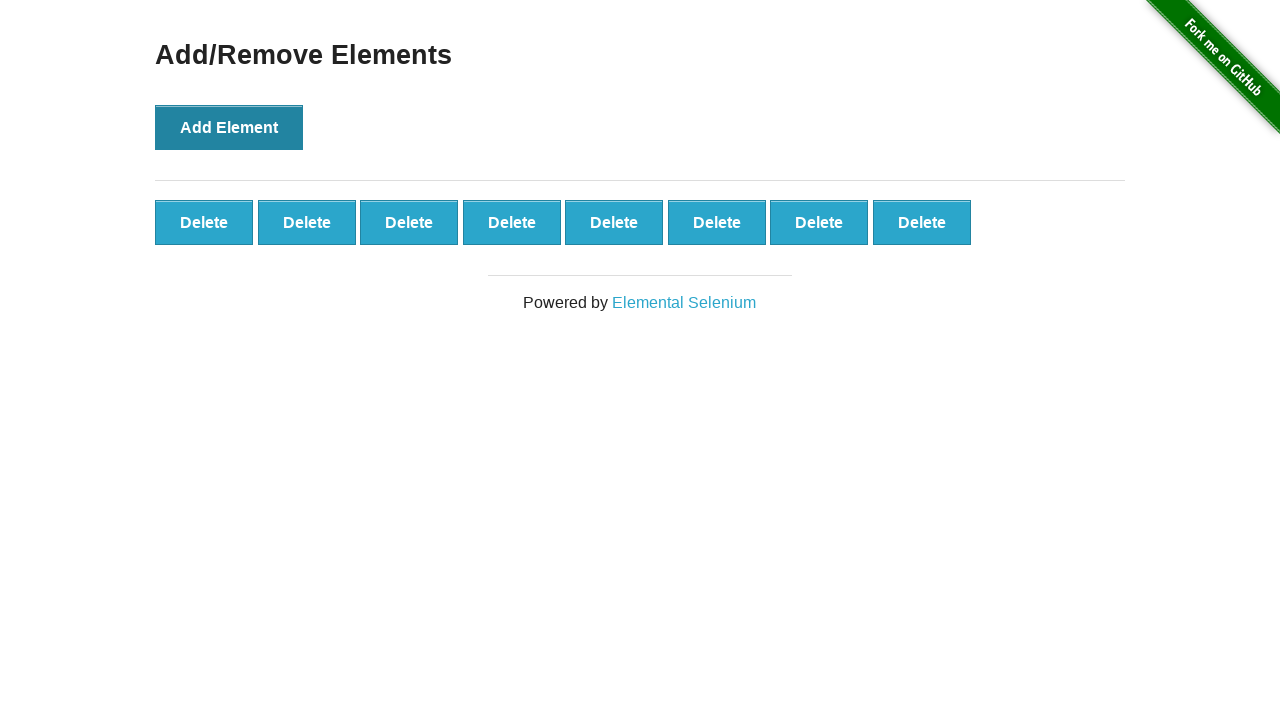

Clicked Add Element button (iteration 9/100) at (229, 127) on xpath=//*[text()='Add Element']
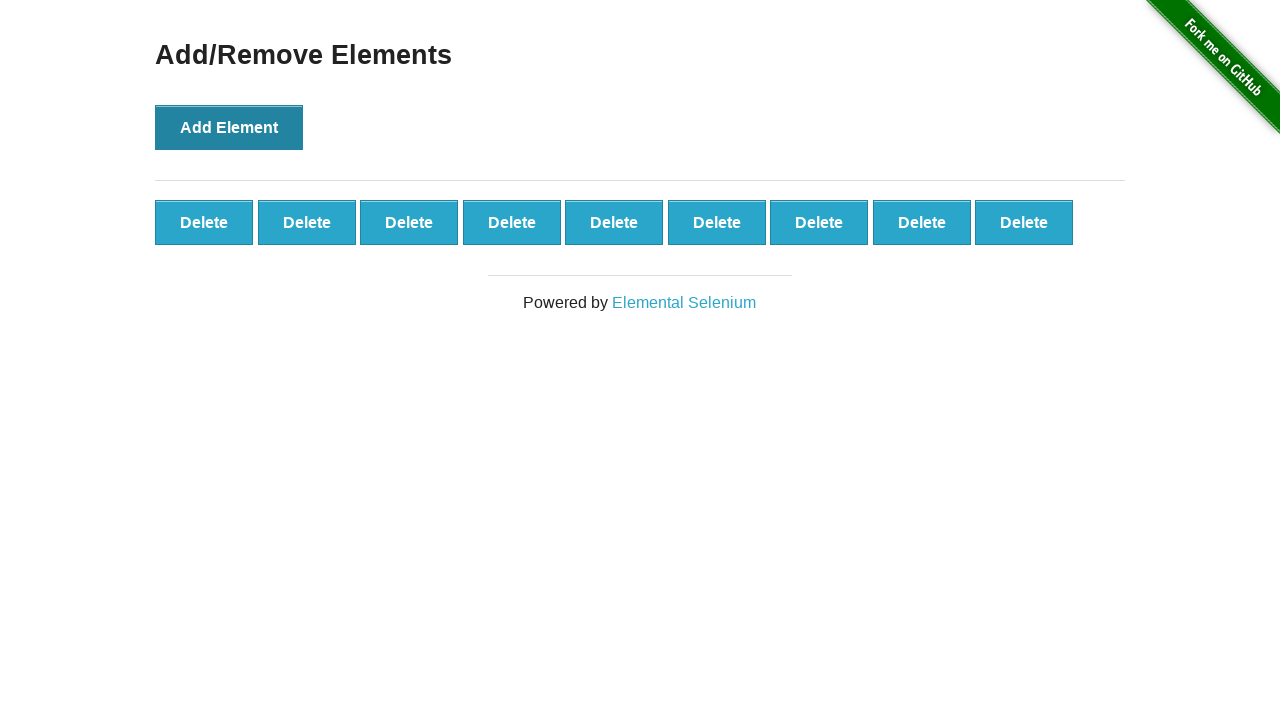

Clicked Add Element button (iteration 10/100) at (229, 127) on xpath=//*[text()='Add Element']
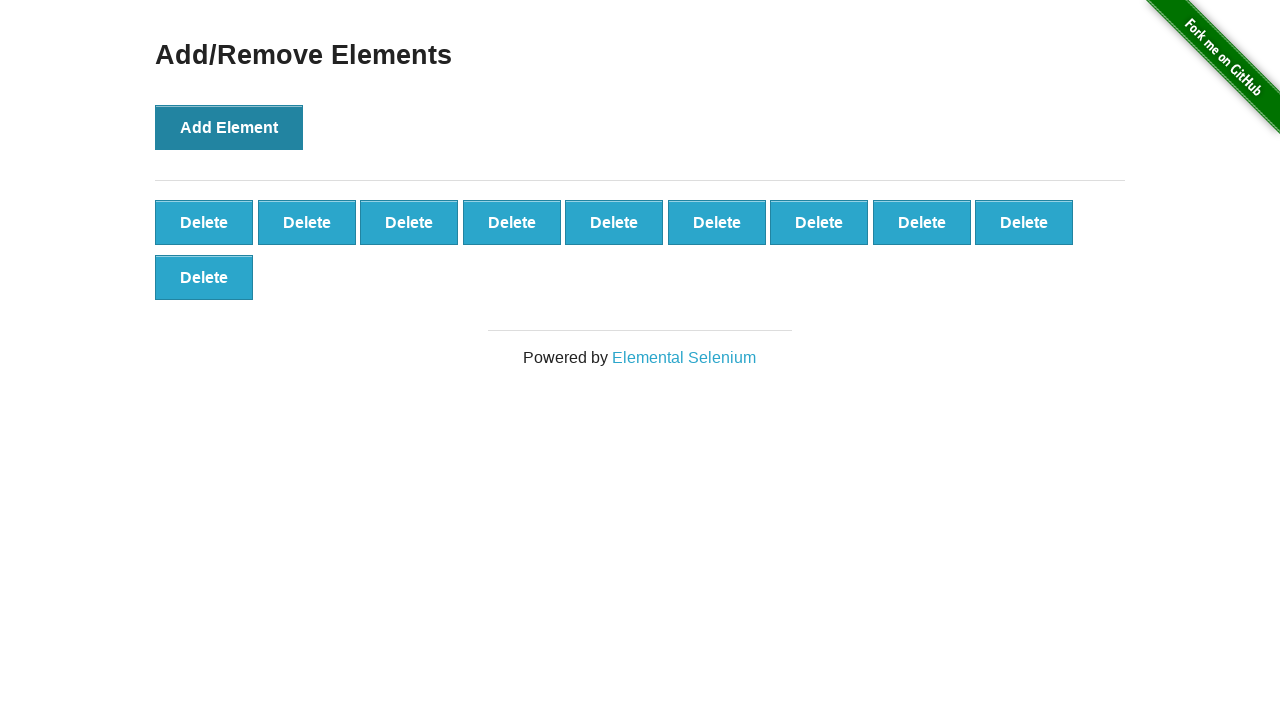

Clicked Add Element button (iteration 11/100) at (229, 127) on xpath=//*[text()='Add Element']
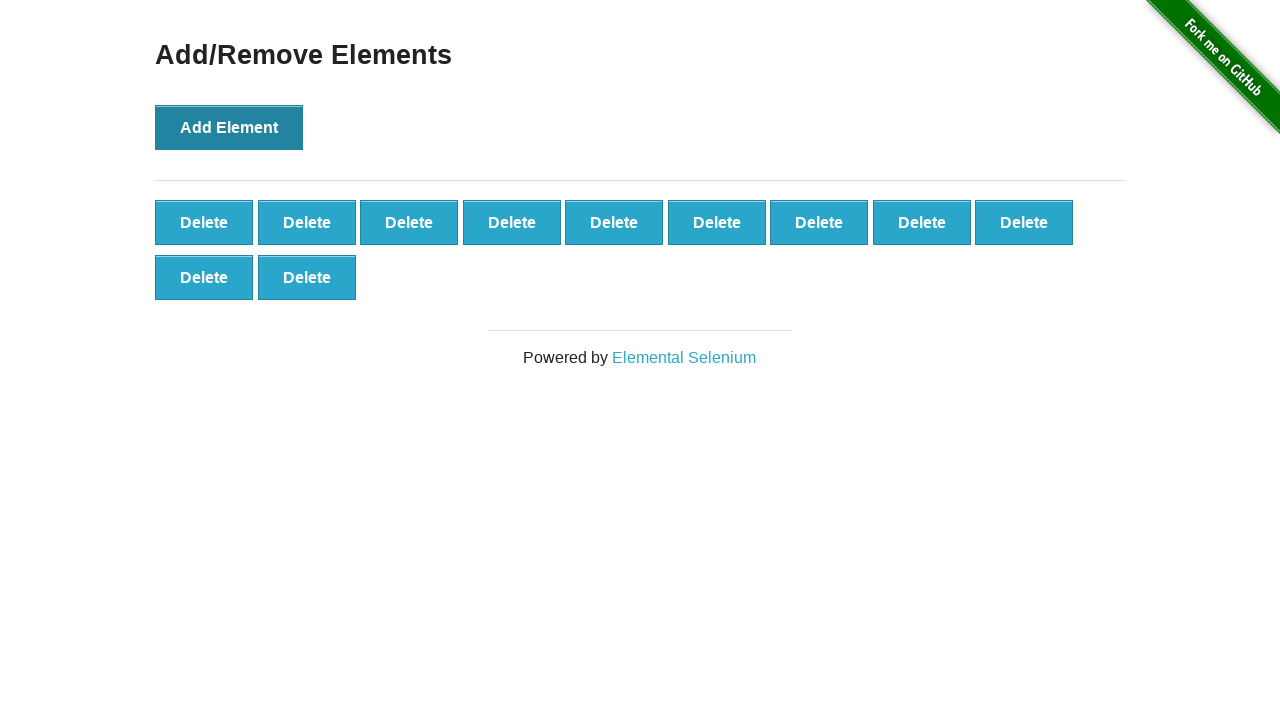

Clicked Add Element button (iteration 12/100) at (229, 127) on xpath=//*[text()='Add Element']
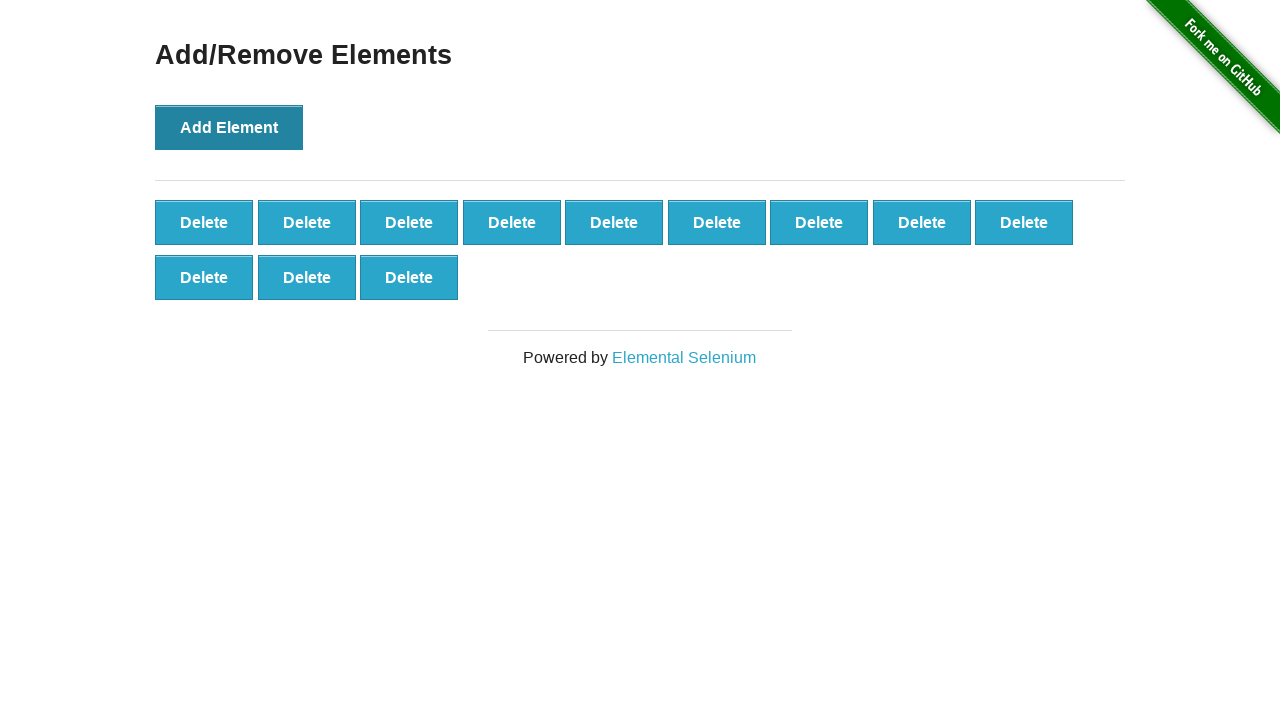

Clicked Add Element button (iteration 13/100) at (229, 127) on xpath=//*[text()='Add Element']
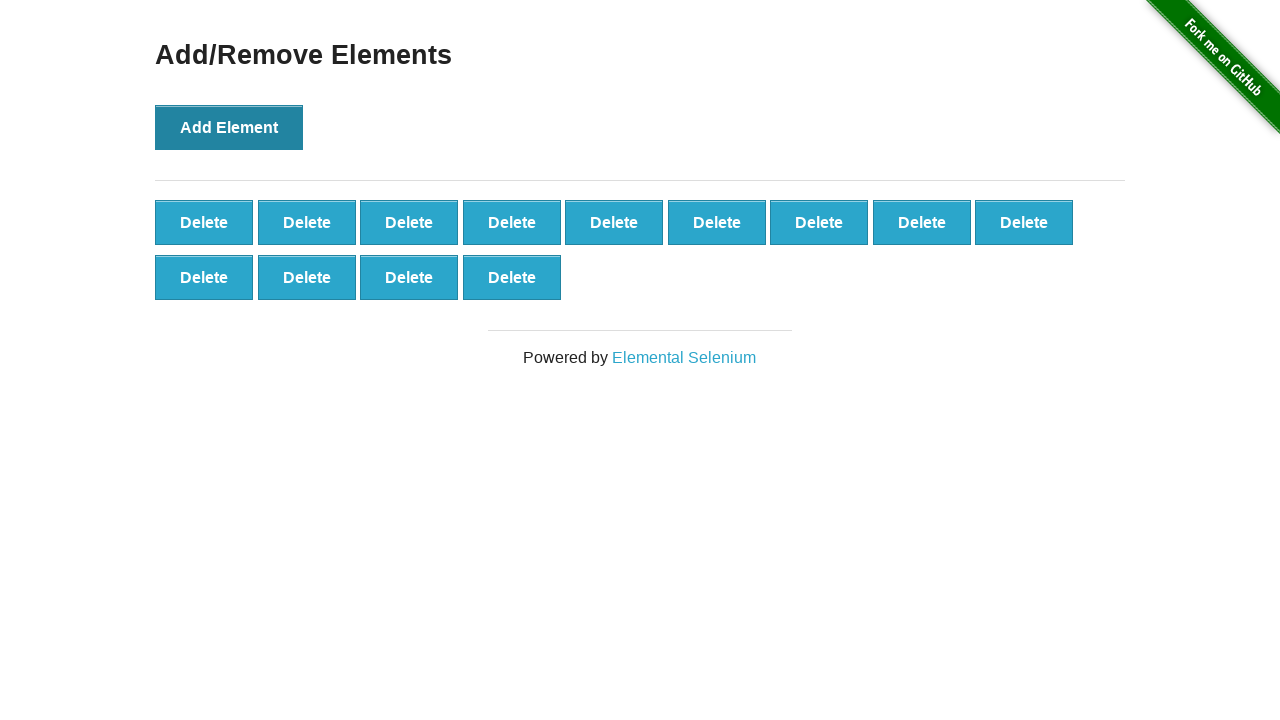

Clicked Add Element button (iteration 14/100) at (229, 127) on xpath=//*[text()='Add Element']
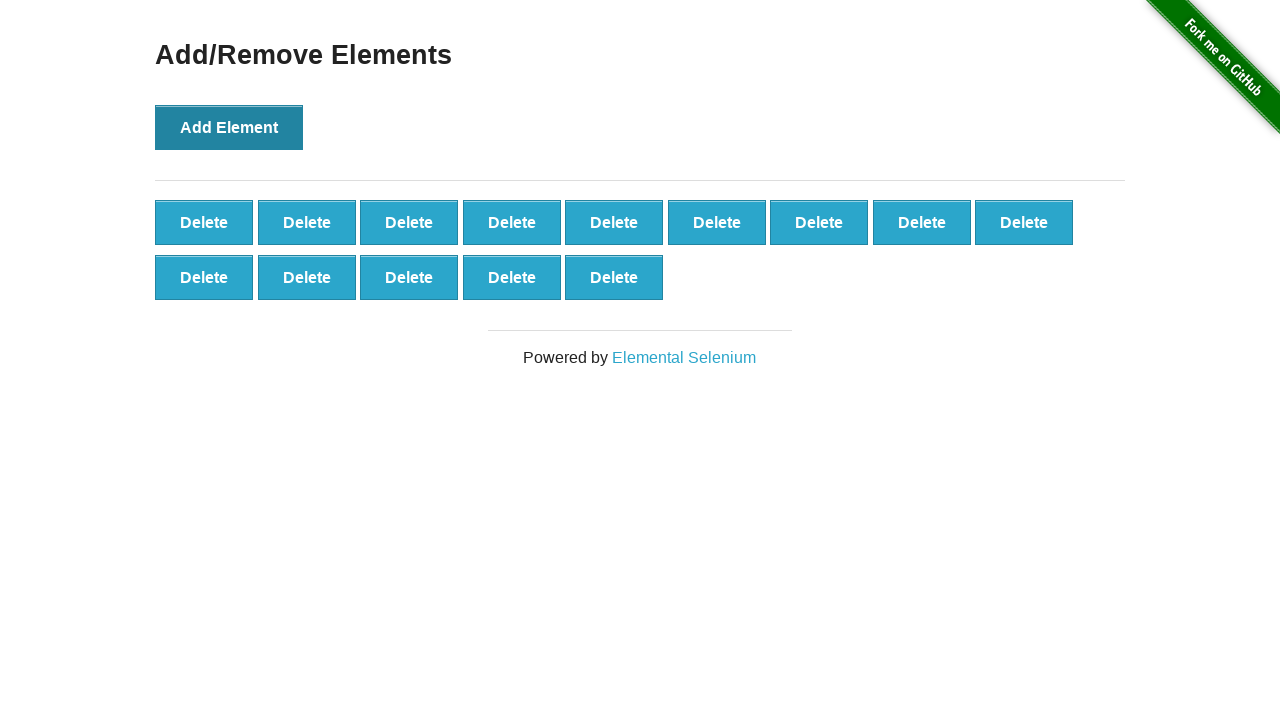

Clicked Add Element button (iteration 15/100) at (229, 127) on xpath=//*[text()='Add Element']
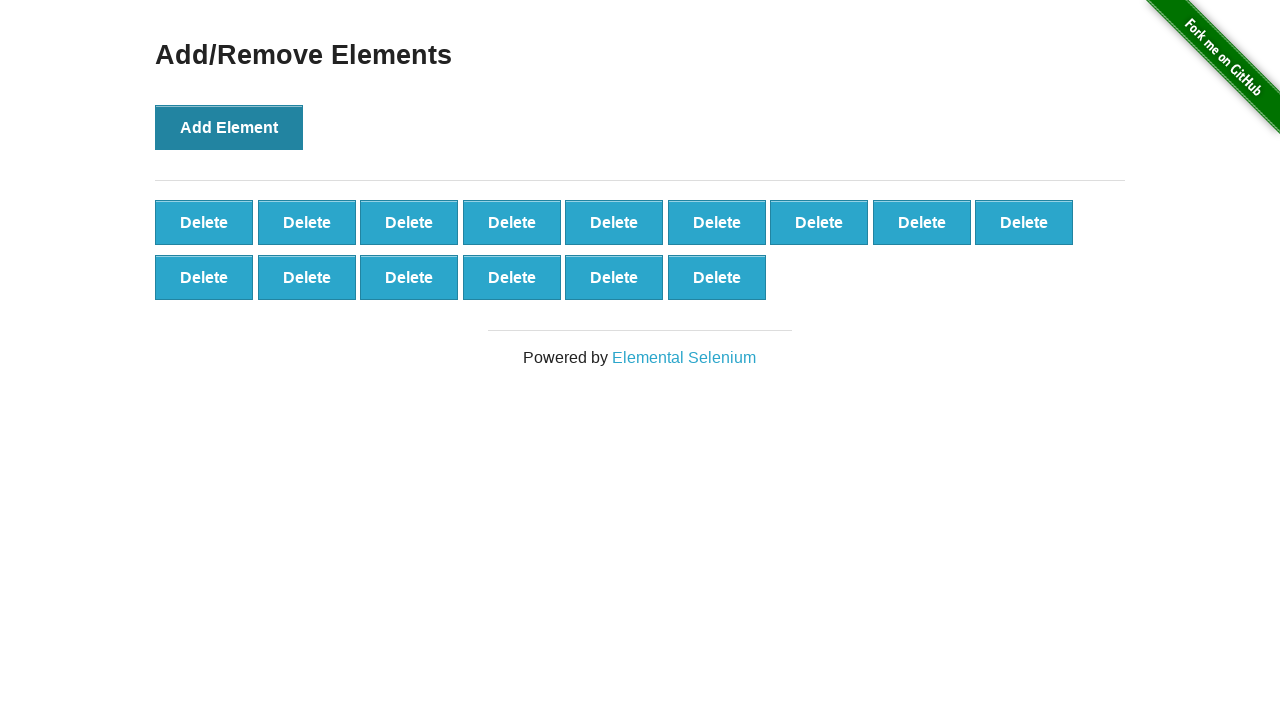

Clicked Add Element button (iteration 16/100) at (229, 127) on xpath=//*[text()='Add Element']
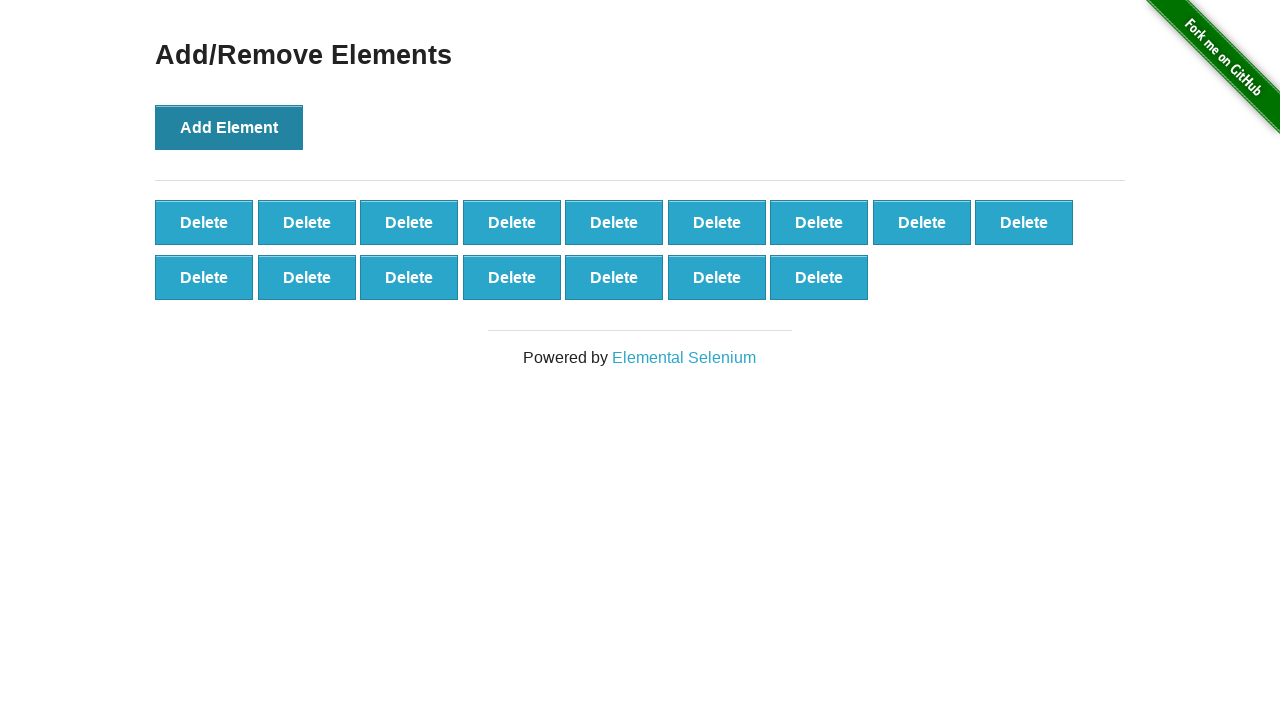

Clicked Add Element button (iteration 17/100) at (229, 127) on xpath=//*[text()='Add Element']
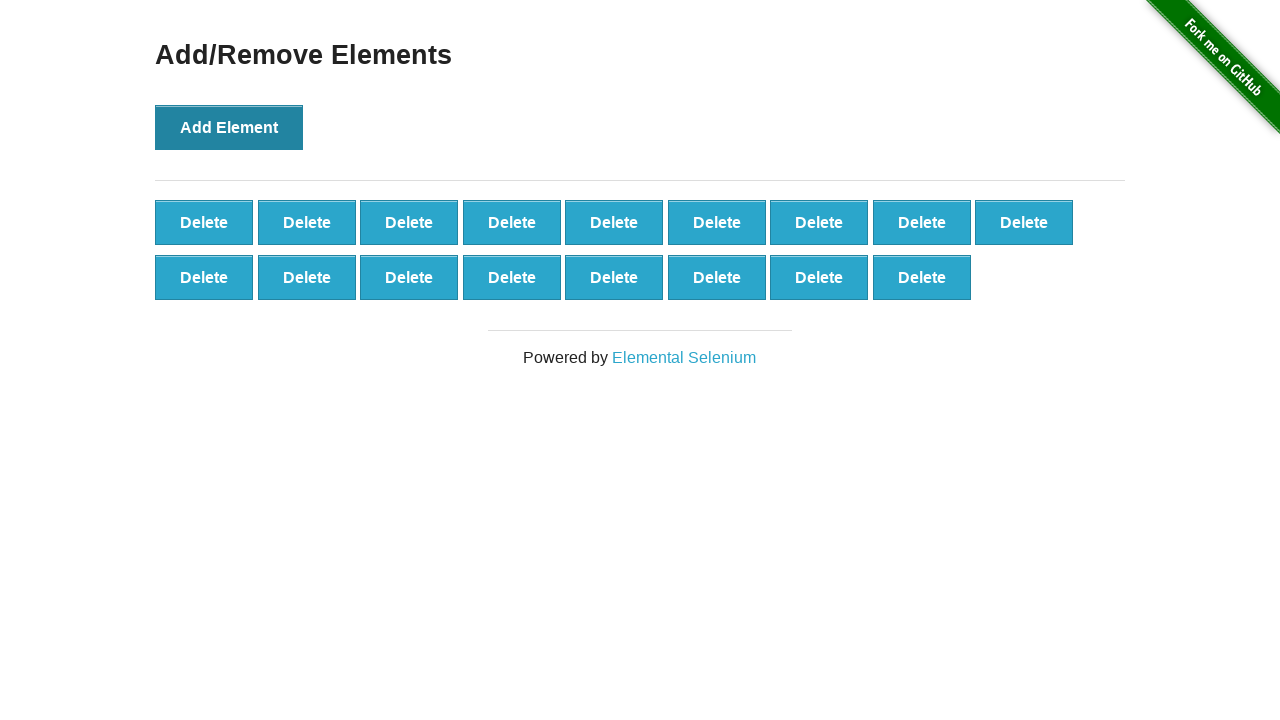

Clicked Add Element button (iteration 18/100) at (229, 127) on xpath=//*[text()='Add Element']
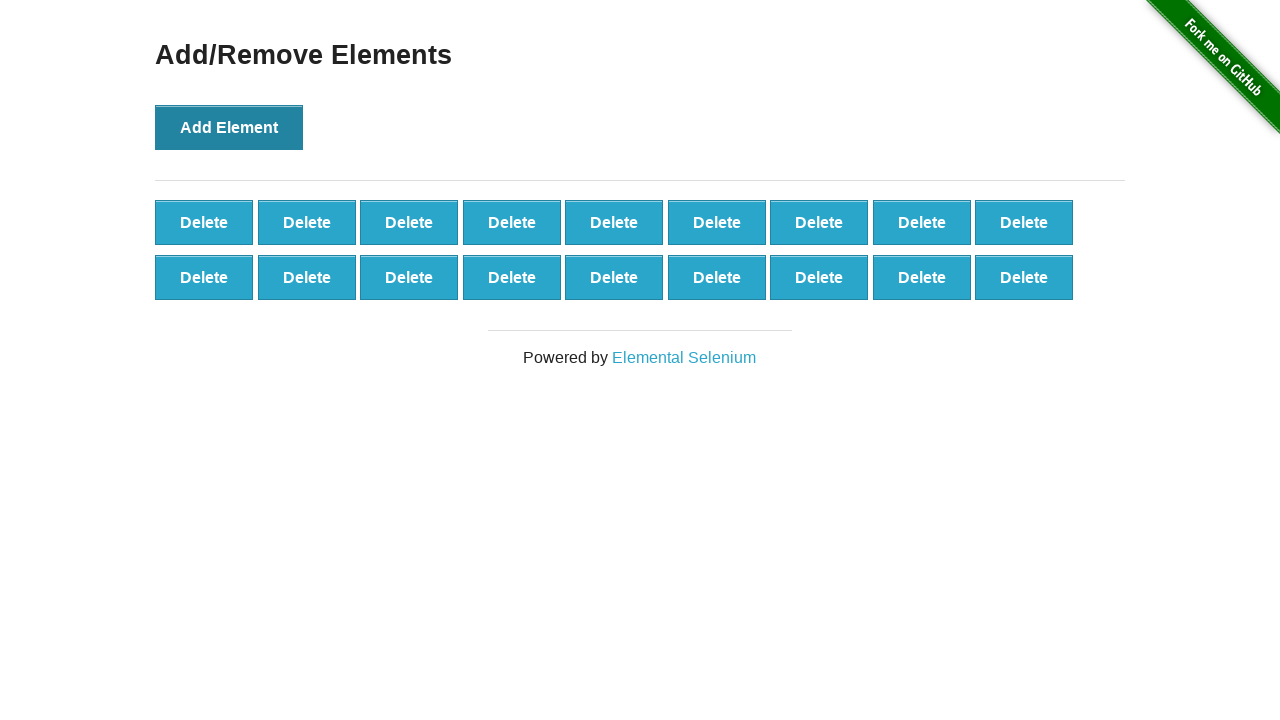

Clicked Add Element button (iteration 19/100) at (229, 127) on xpath=//*[text()='Add Element']
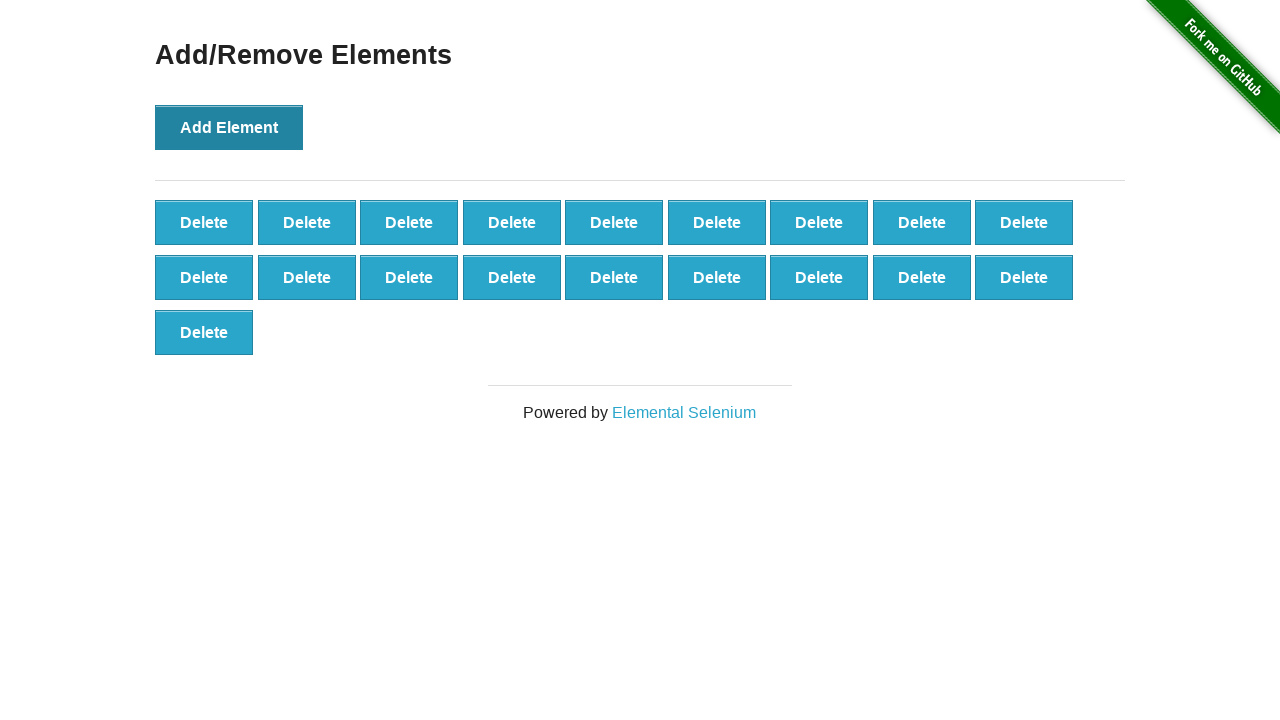

Clicked Add Element button (iteration 20/100) at (229, 127) on xpath=//*[text()='Add Element']
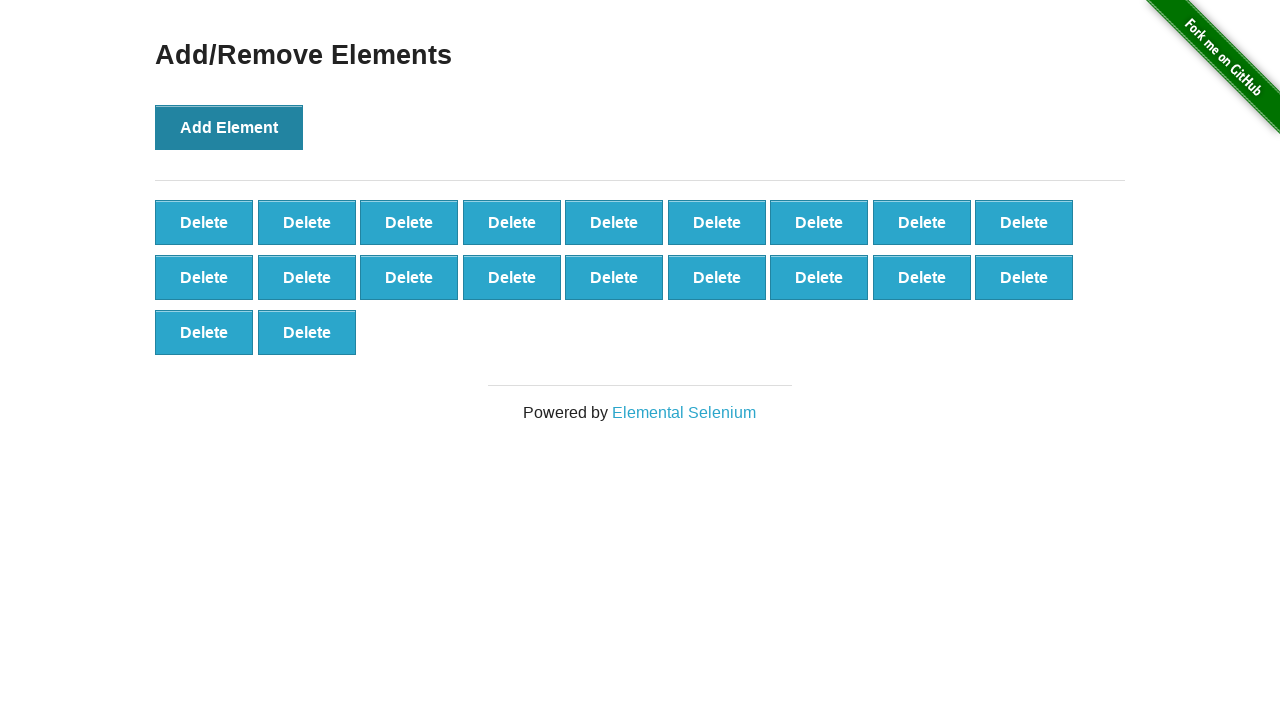

Clicked Add Element button (iteration 21/100) at (229, 127) on xpath=//*[text()='Add Element']
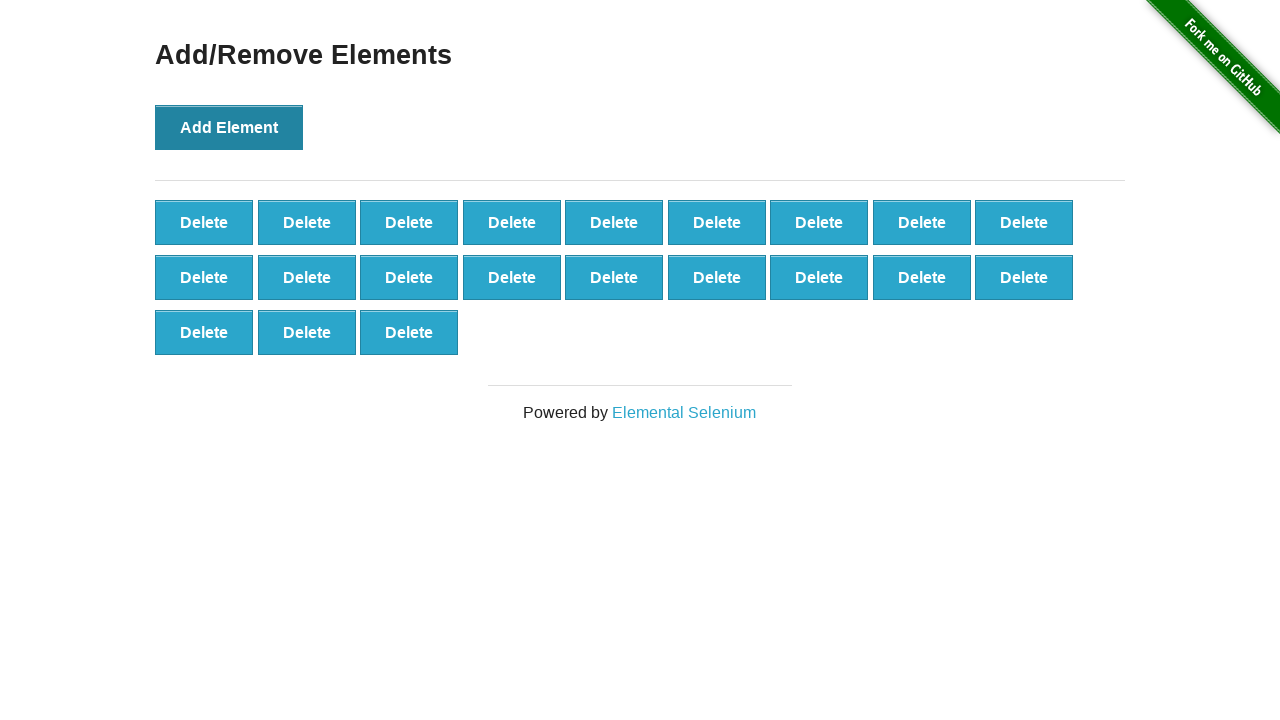

Clicked Add Element button (iteration 22/100) at (229, 127) on xpath=//*[text()='Add Element']
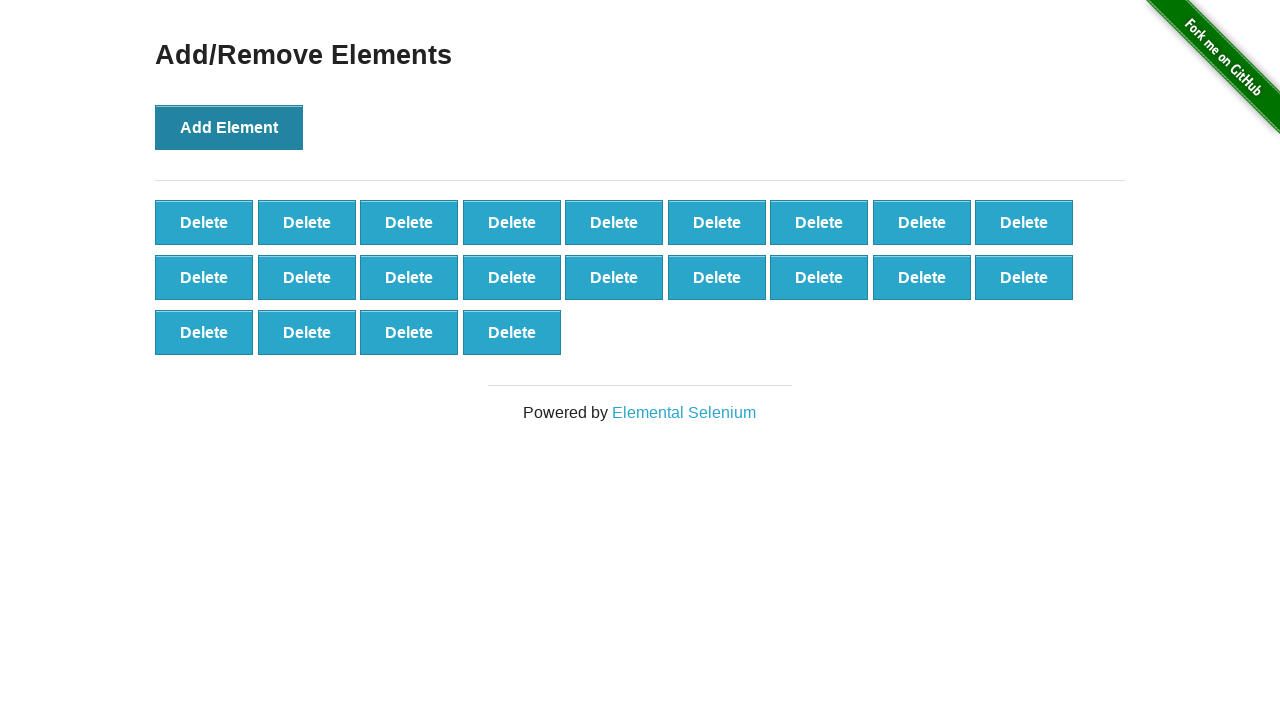

Clicked Add Element button (iteration 23/100) at (229, 127) on xpath=//*[text()='Add Element']
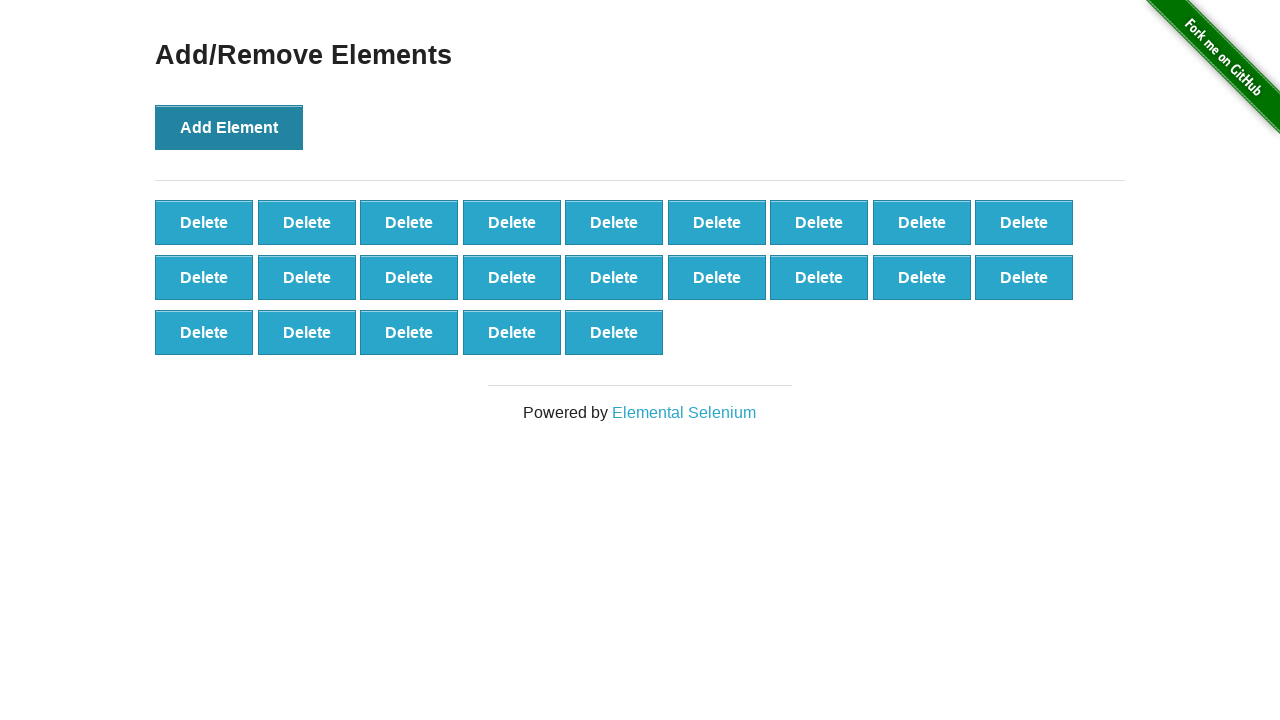

Clicked Add Element button (iteration 24/100) at (229, 127) on xpath=//*[text()='Add Element']
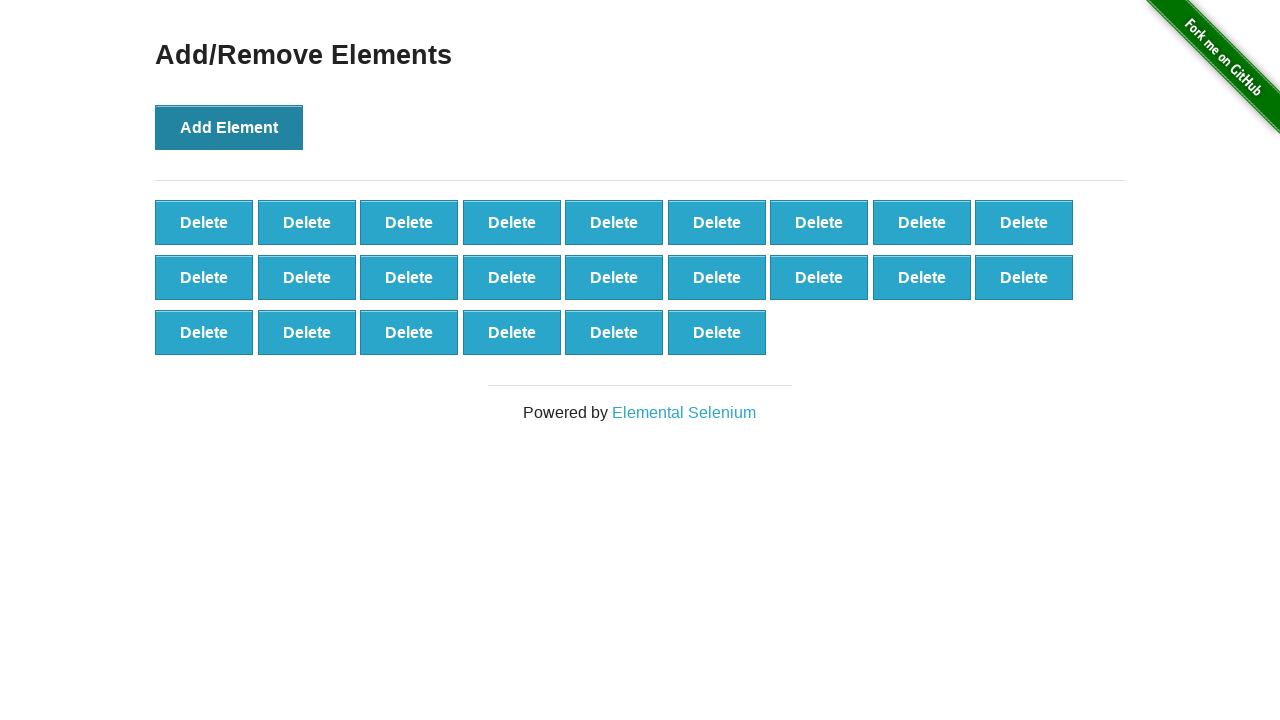

Clicked Add Element button (iteration 25/100) at (229, 127) on xpath=//*[text()='Add Element']
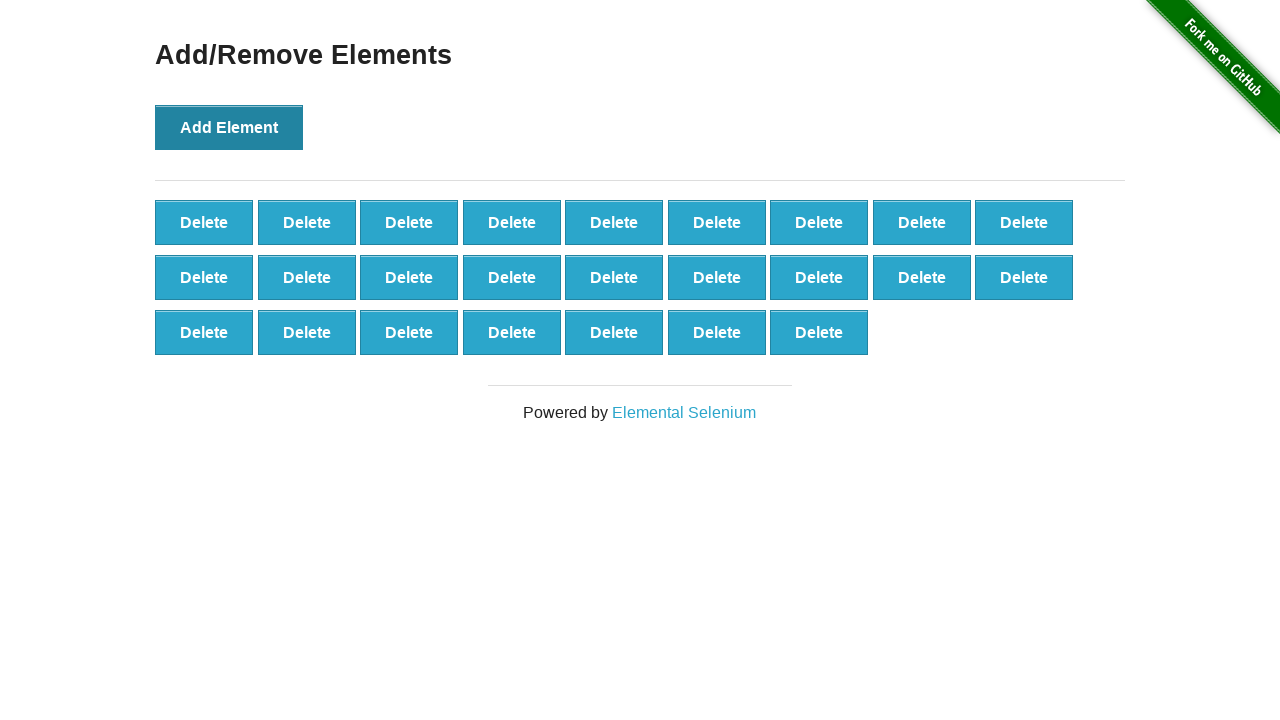

Clicked Add Element button (iteration 26/100) at (229, 127) on xpath=//*[text()='Add Element']
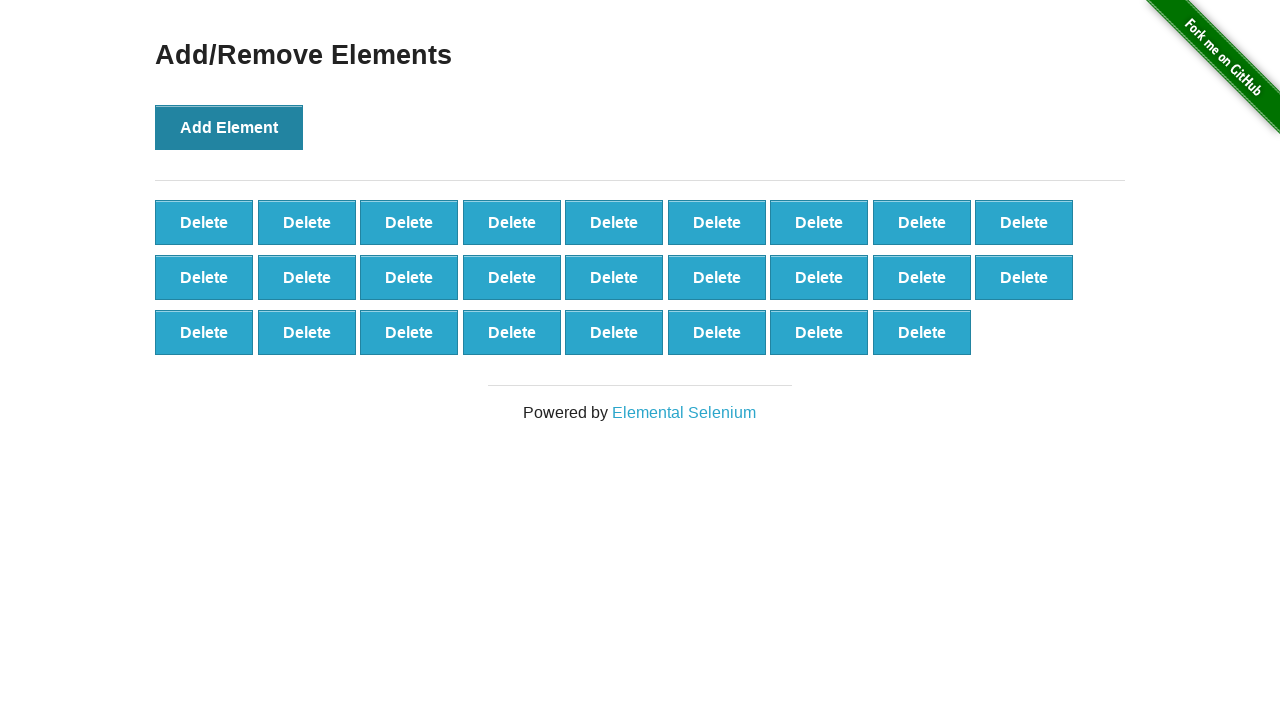

Clicked Add Element button (iteration 27/100) at (229, 127) on xpath=//*[text()='Add Element']
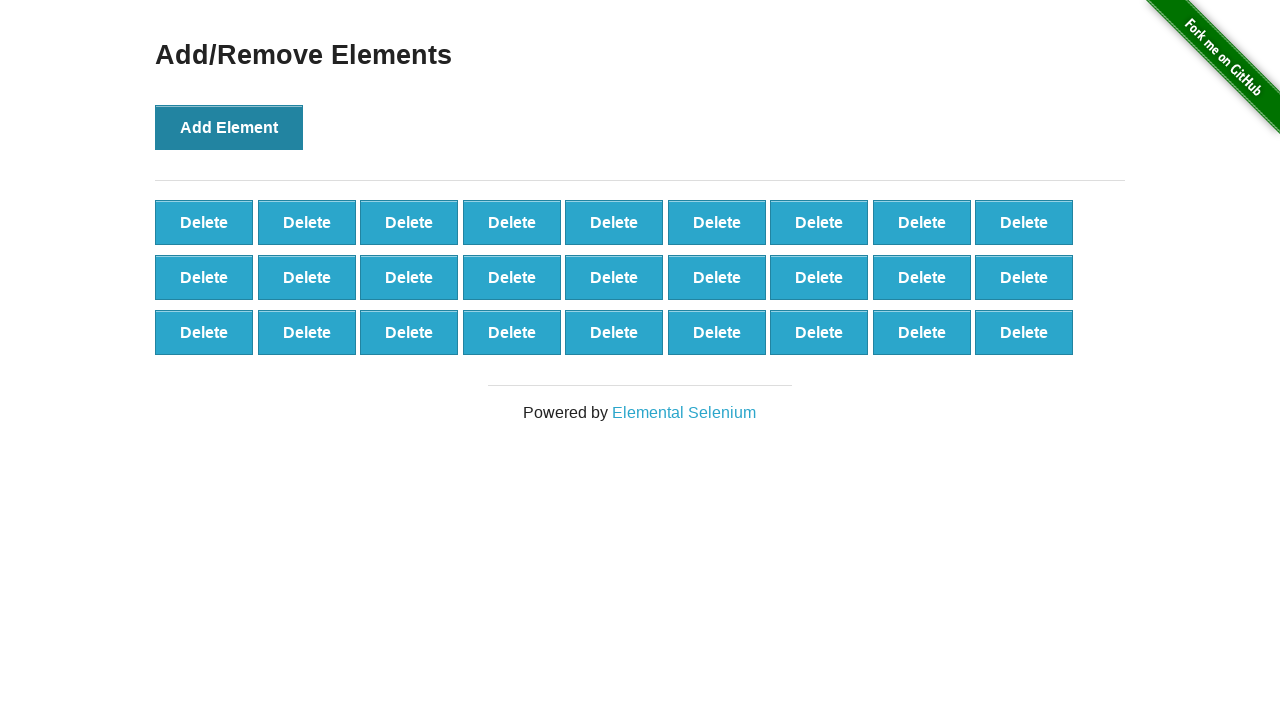

Clicked Add Element button (iteration 28/100) at (229, 127) on xpath=//*[text()='Add Element']
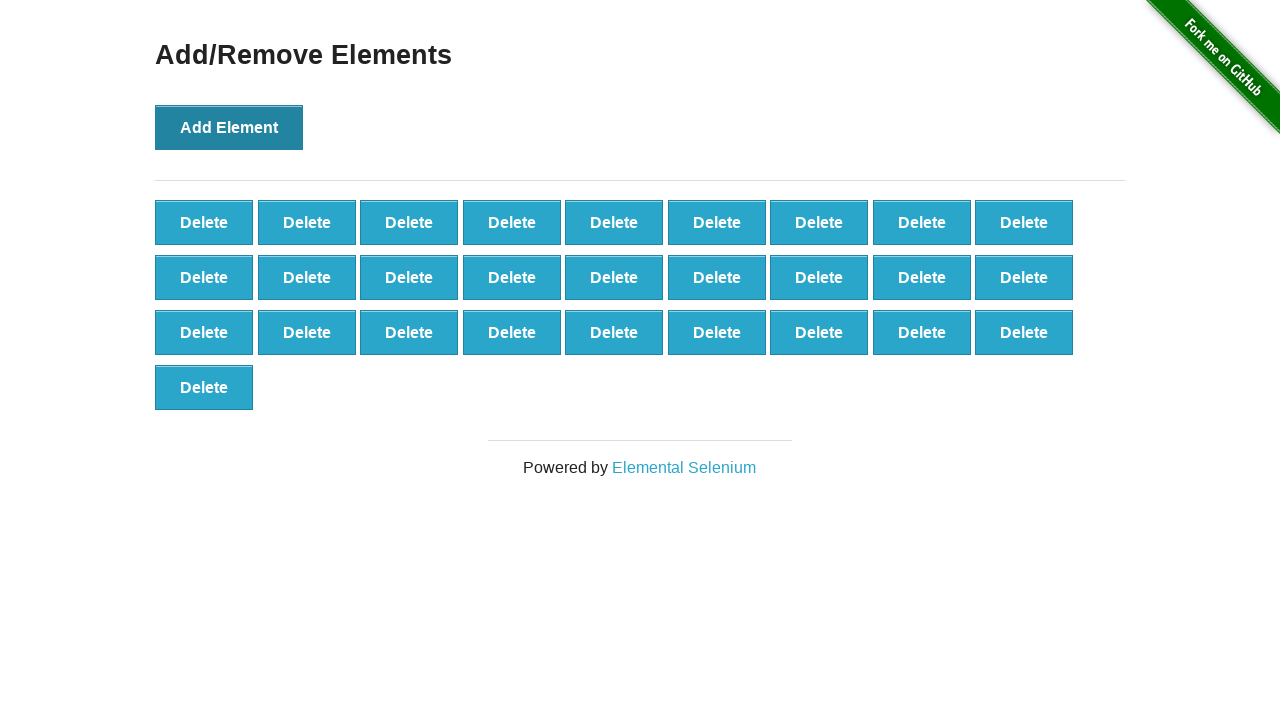

Clicked Add Element button (iteration 29/100) at (229, 127) on xpath=//*[text()='Add Element']
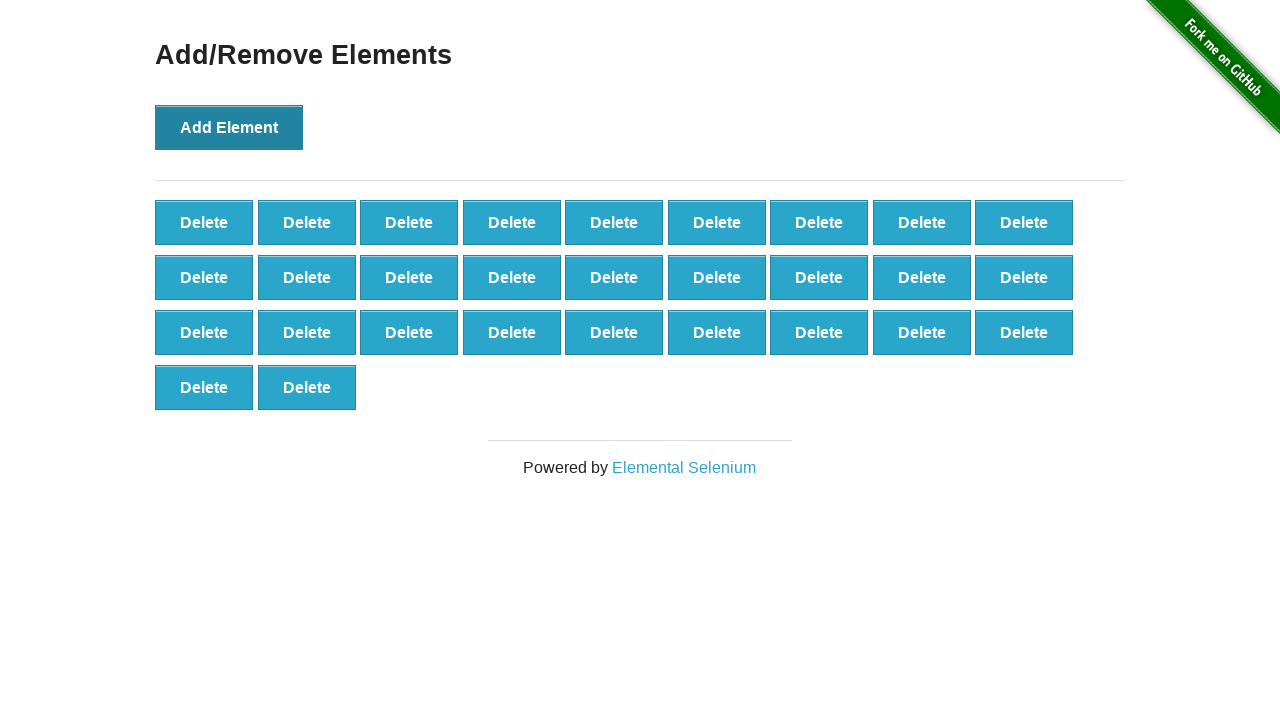

Clicked Add Element button (iteration 30/100) at (229, 127) on xpath=//*[text()='Add Element']
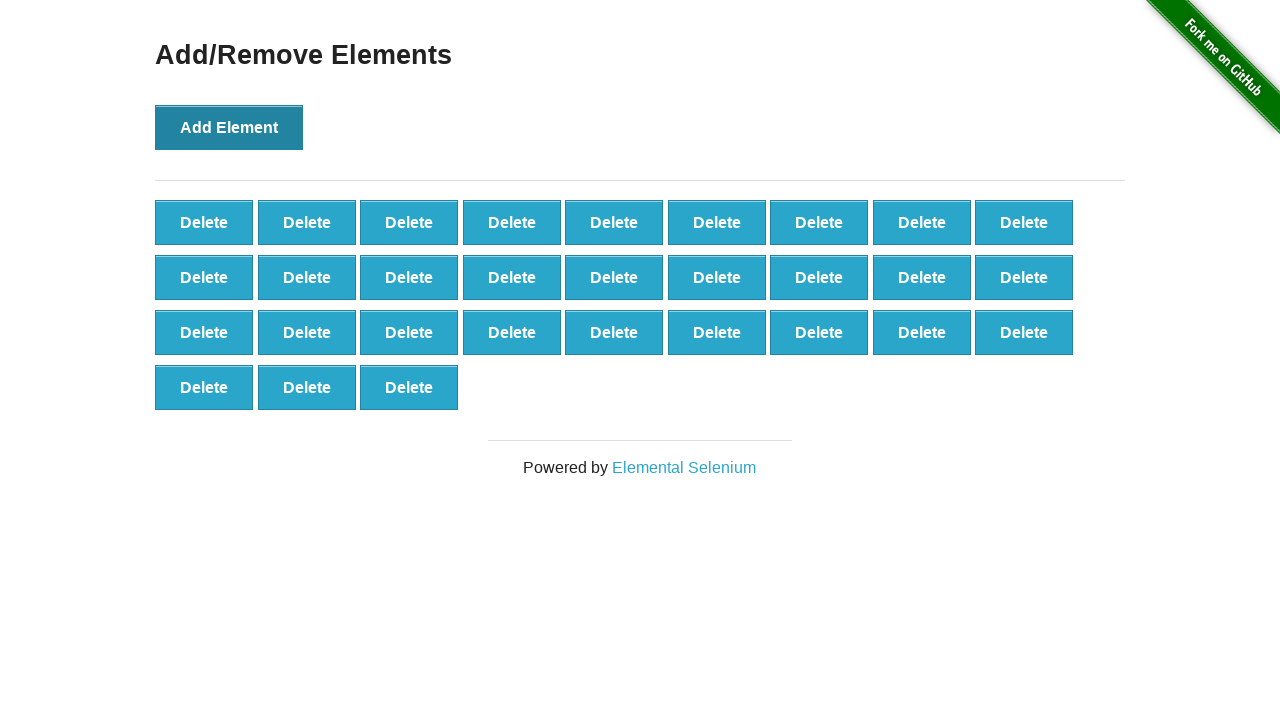

Clicked Add Element button (iteration 31/100) at (229, 127) on xpath=//*[text()='Add Element']
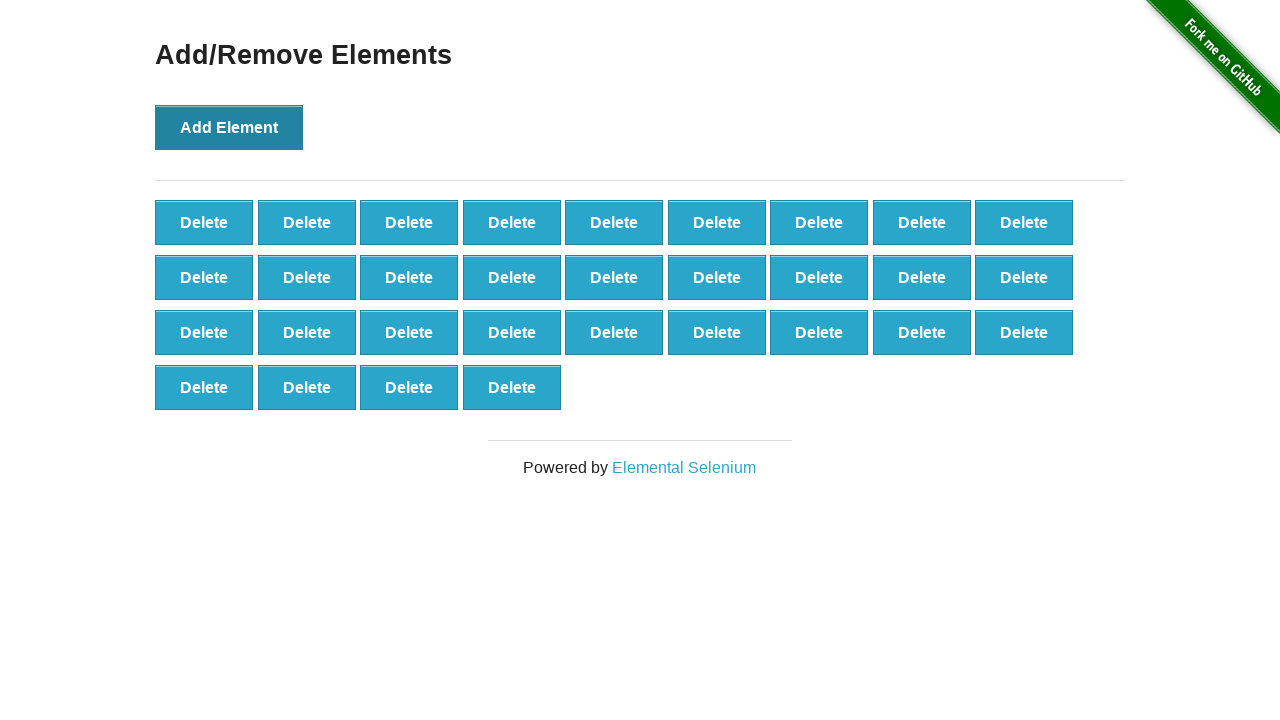

Clicked Add Element button (iteration 32/100) at (229, 127) on xpath=//*[text()='Add Element']
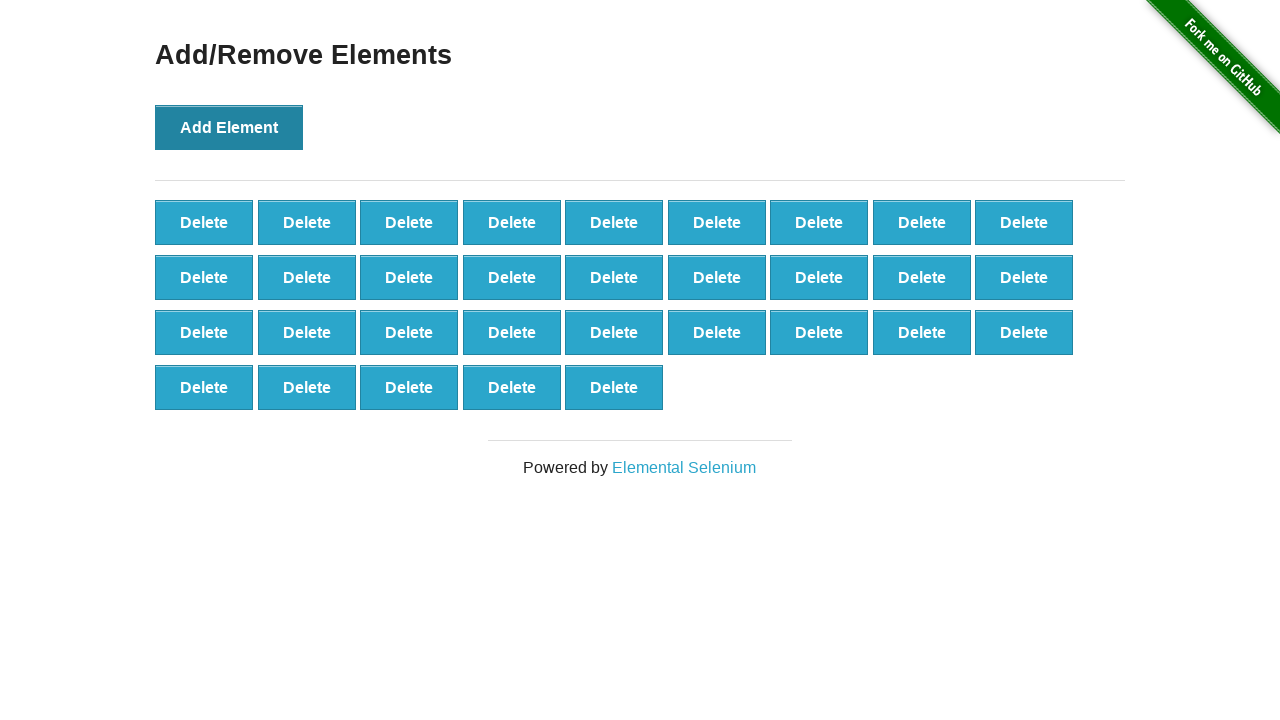

Clicked Add Element button (iteration 33/100) at (229, 127) on xpath=//*[text()='Add Element']
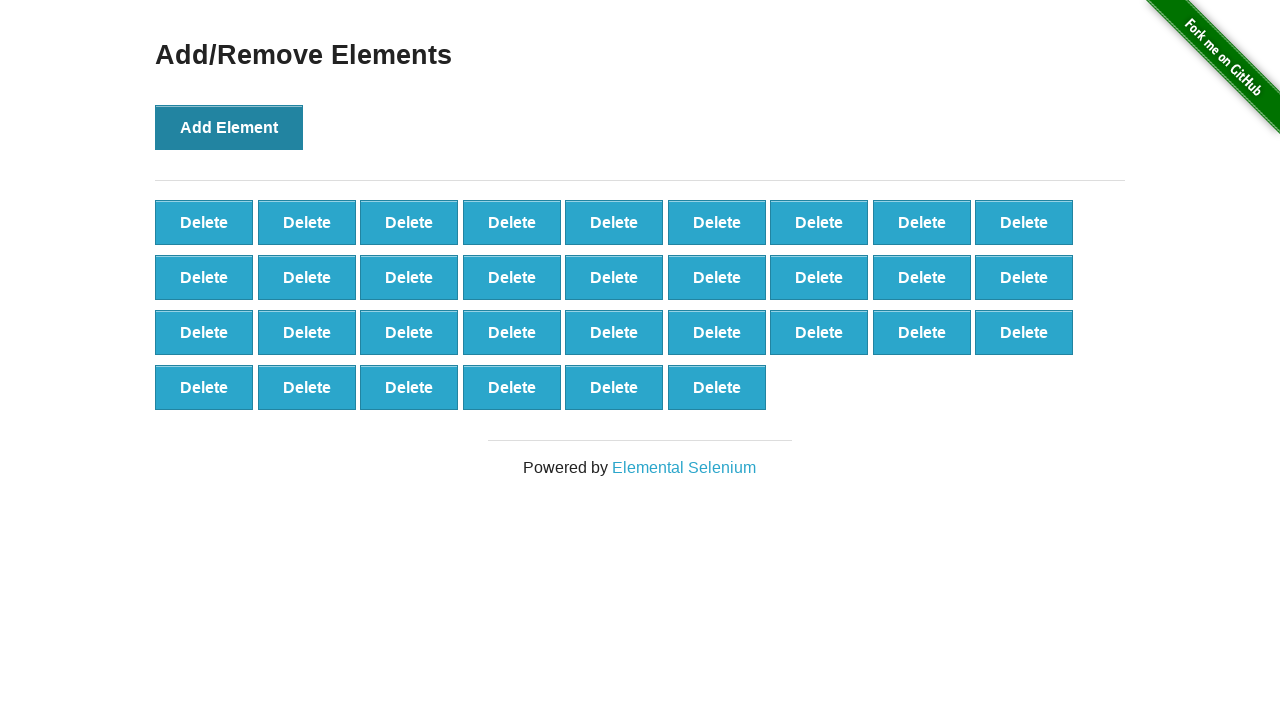

Clicked Add Element button (iteration 34/100) at (229, 127) on xpath=//*[text()='Add Element']
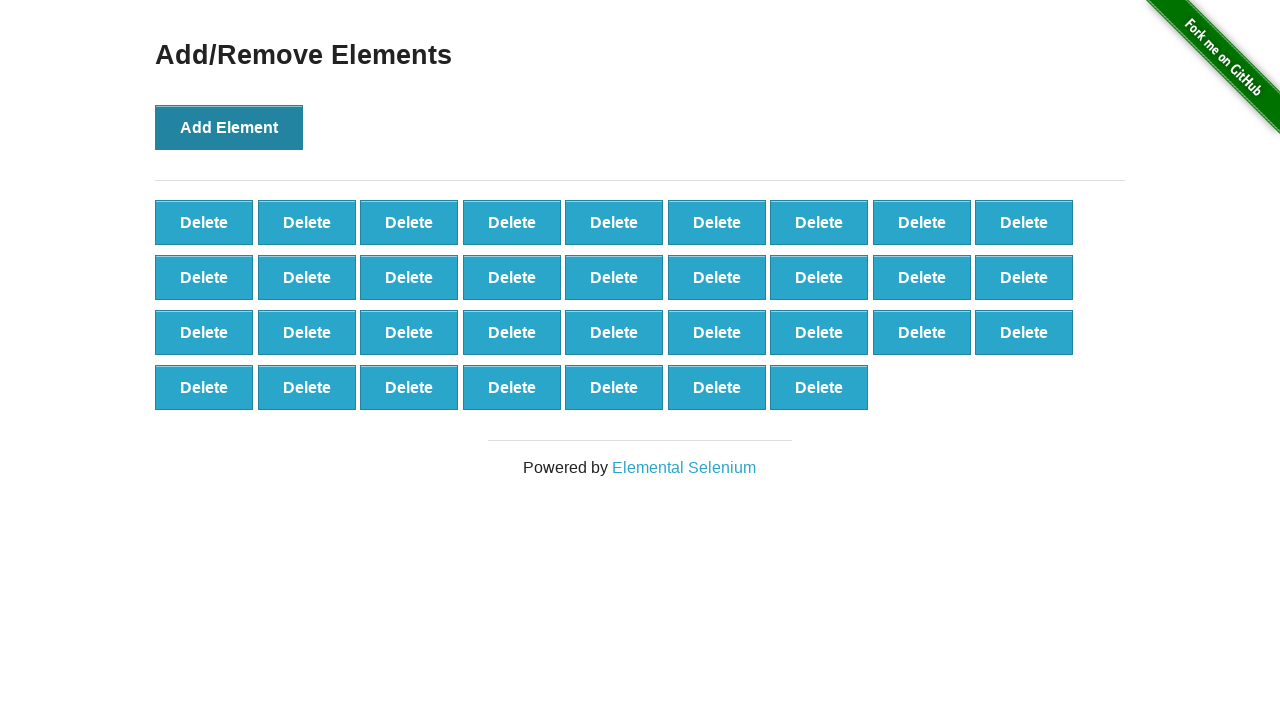

Clicked Add Element button (iteration 35/100) at (229, 127) on xpath=//*[text()='Add Element']
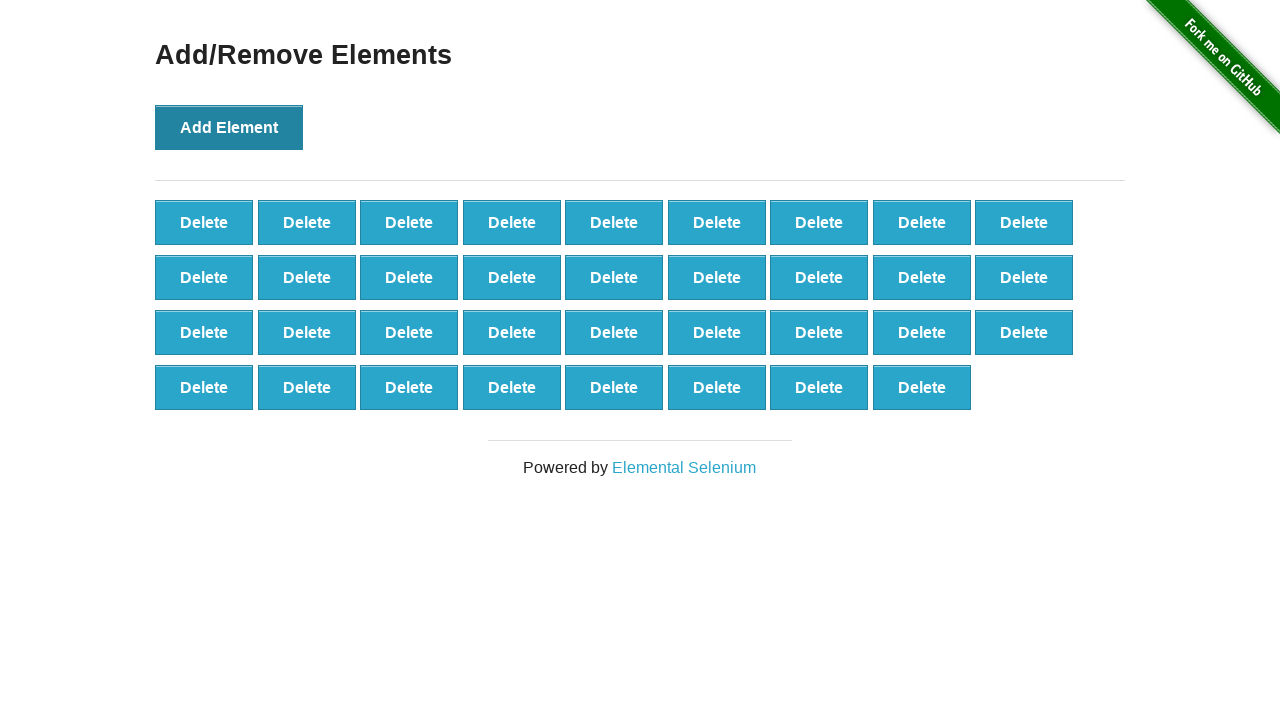

Clicked Add Element button (iteration 36/100) at (229, 127) on xpath=//*[text()='Add Element']
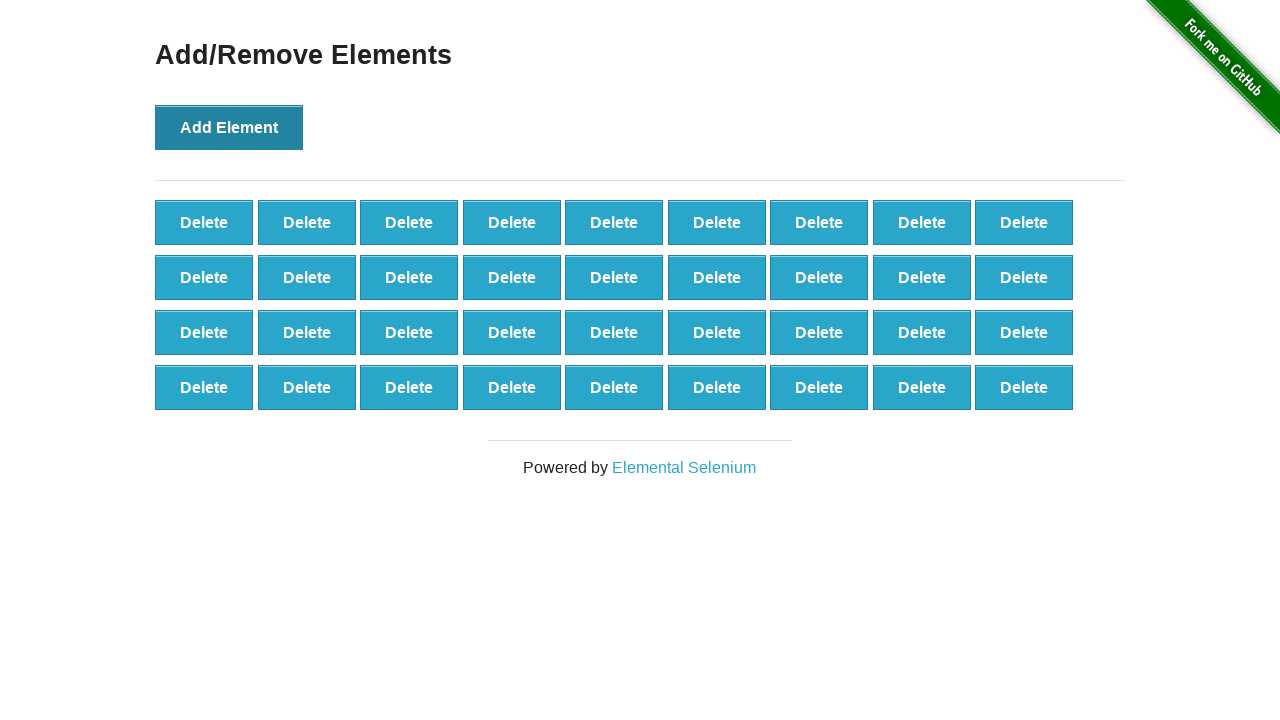

Clicked Add Element button (iteration 37/100) at (229, 127) on xpath=//*[text()='Add Element']
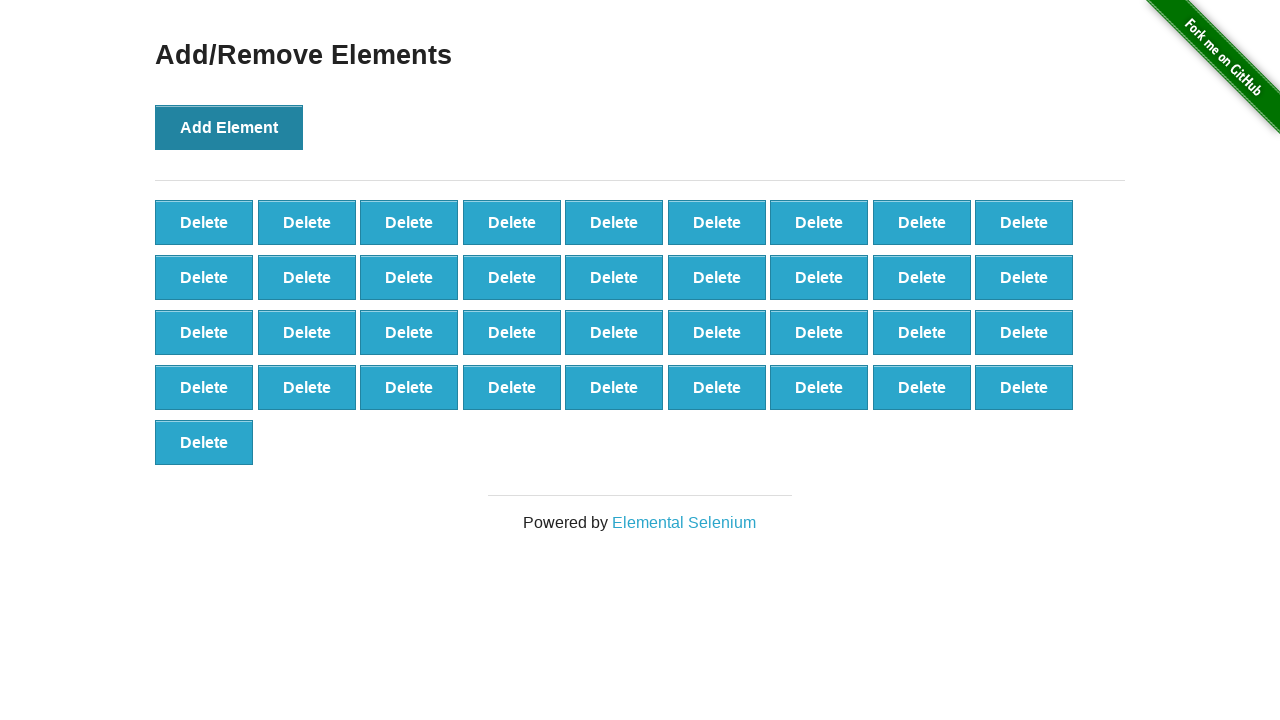

Clicked Add Element button (iteration 38/100) at (229, 127) on xpath=//*[text()='Add Element']
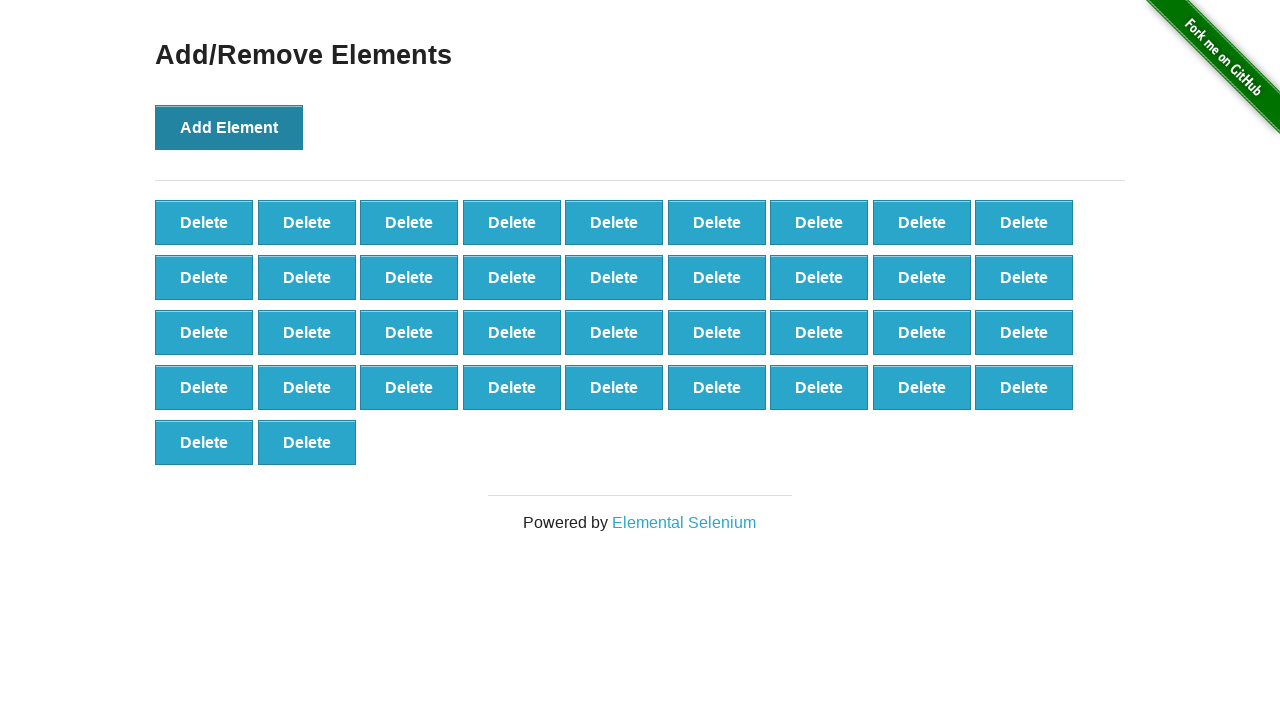

Clicked Add Element button (iteration 39/100) at (229, 127) on xpath=//*[text()='Add Element']
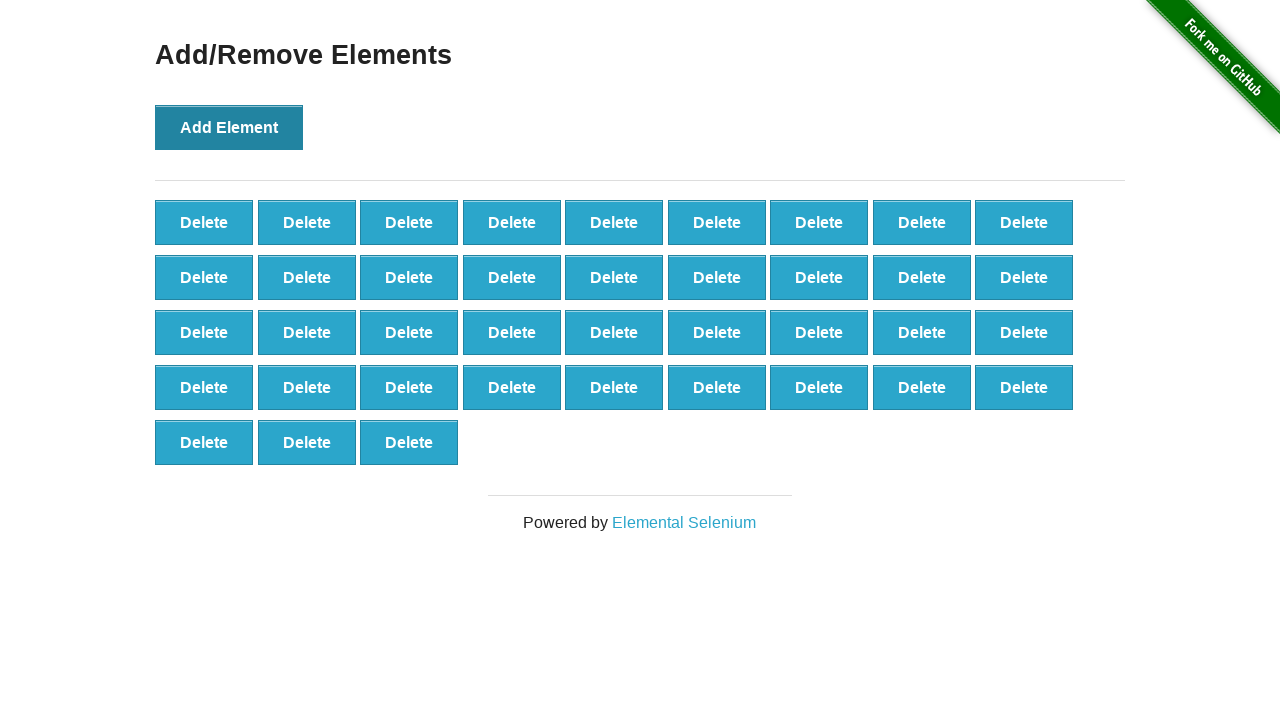

Clicked Add Element button (iteration 40/100) at (229, 127) on xpath=//*[text()='Add Element']
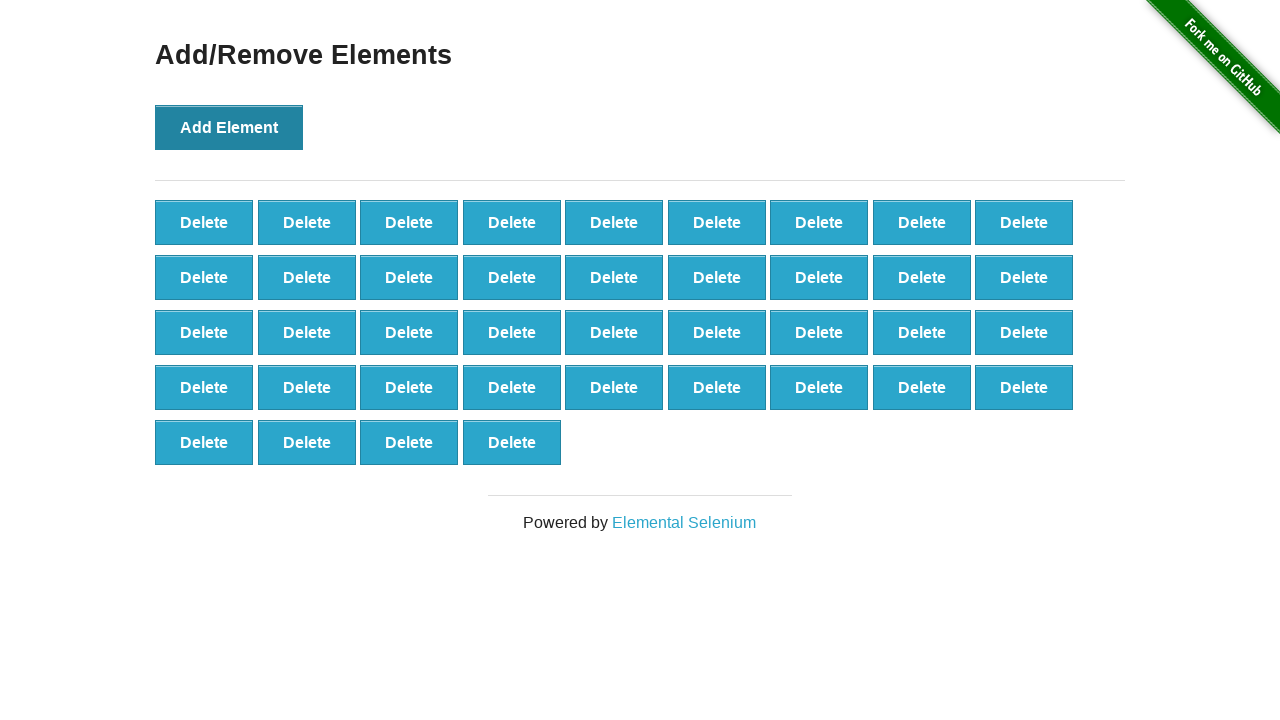

Clicked Add Element button (iteration 41/100) at (229, 127) on xpath=//*[text()='Add Element']
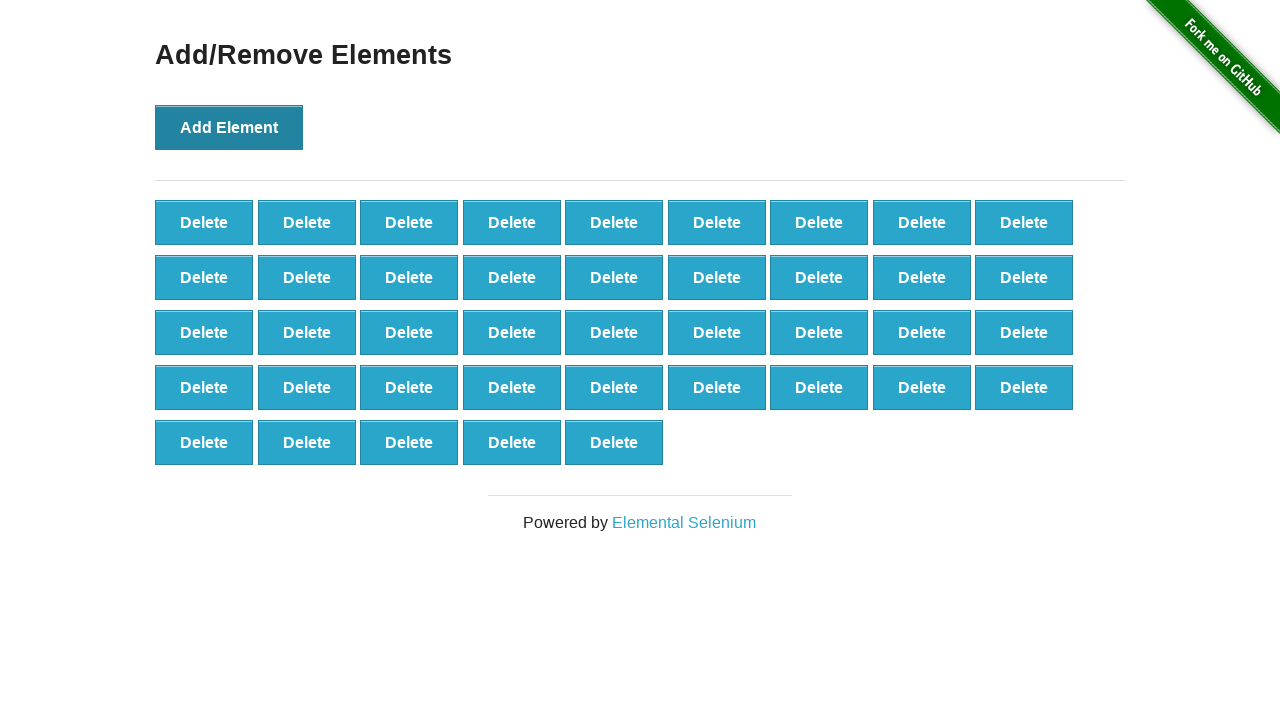

Clicked Add Element button (iteration 42/100) at (229, 127) on xpath=//*[text()='Add Element']
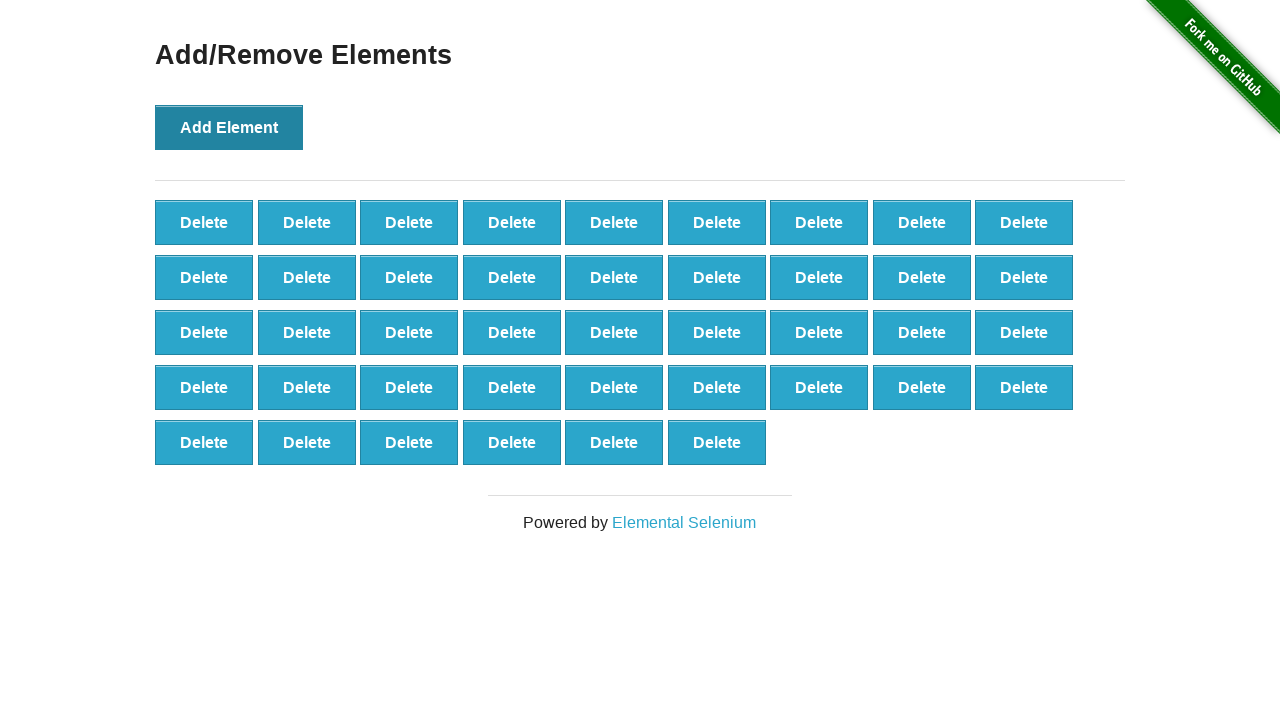

Clicked Add Element button (iteration 43/100) at (229, 127) on xpath=//*[text()='Add Element']
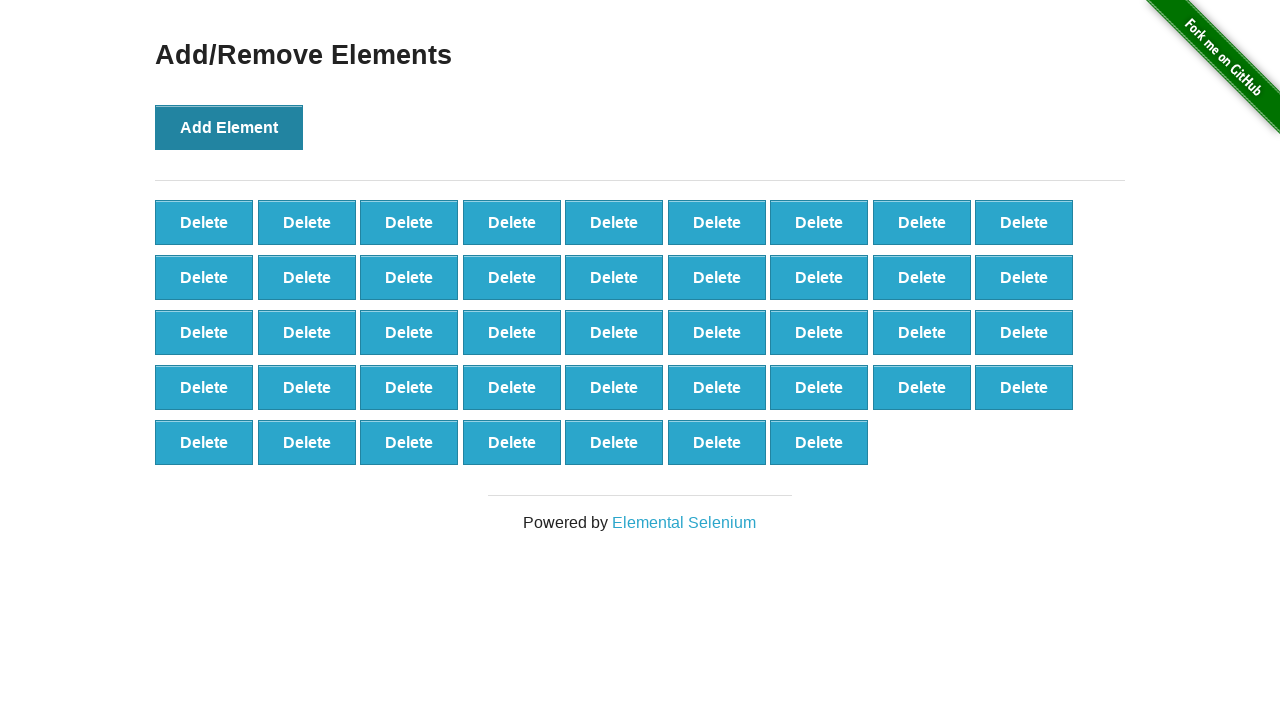

Clicked Add Element button (iteration 44/100) at (229, 127) on xpath=//*[text()='Add Element']
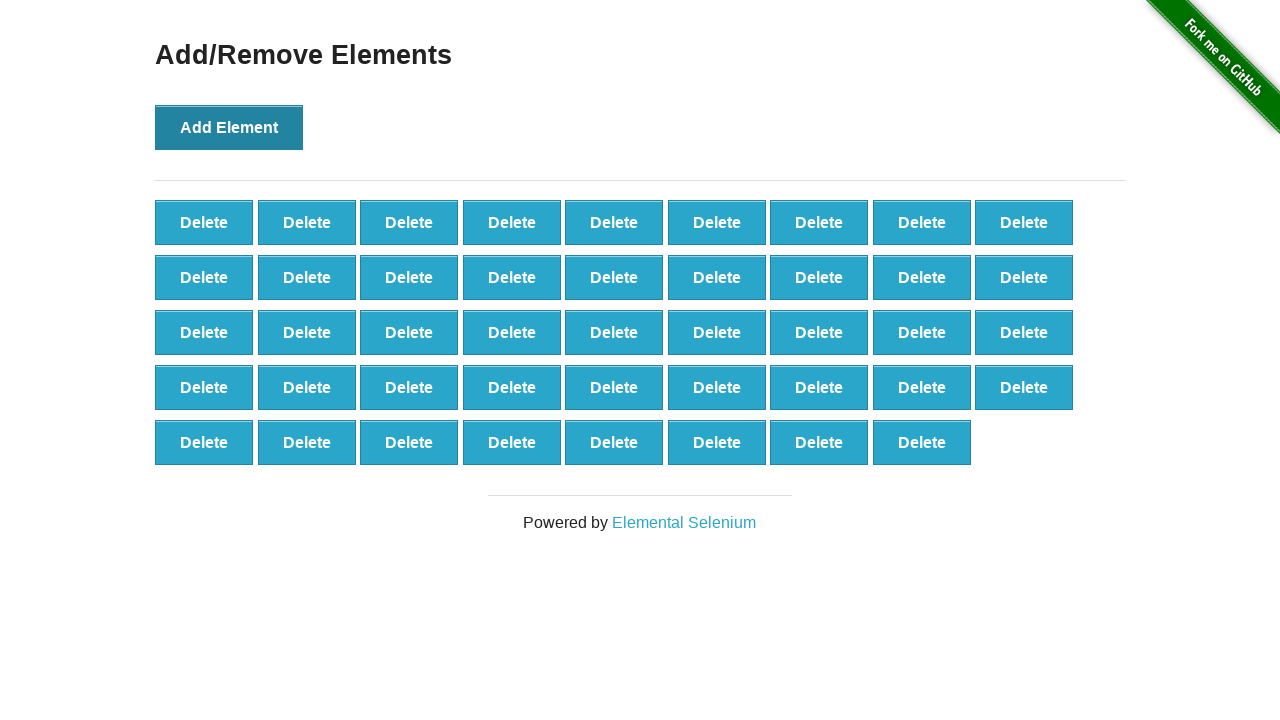

Clicked Add Element button (iteration 45/100) at (229, 127) on xpath=//*[text()='Add Element']
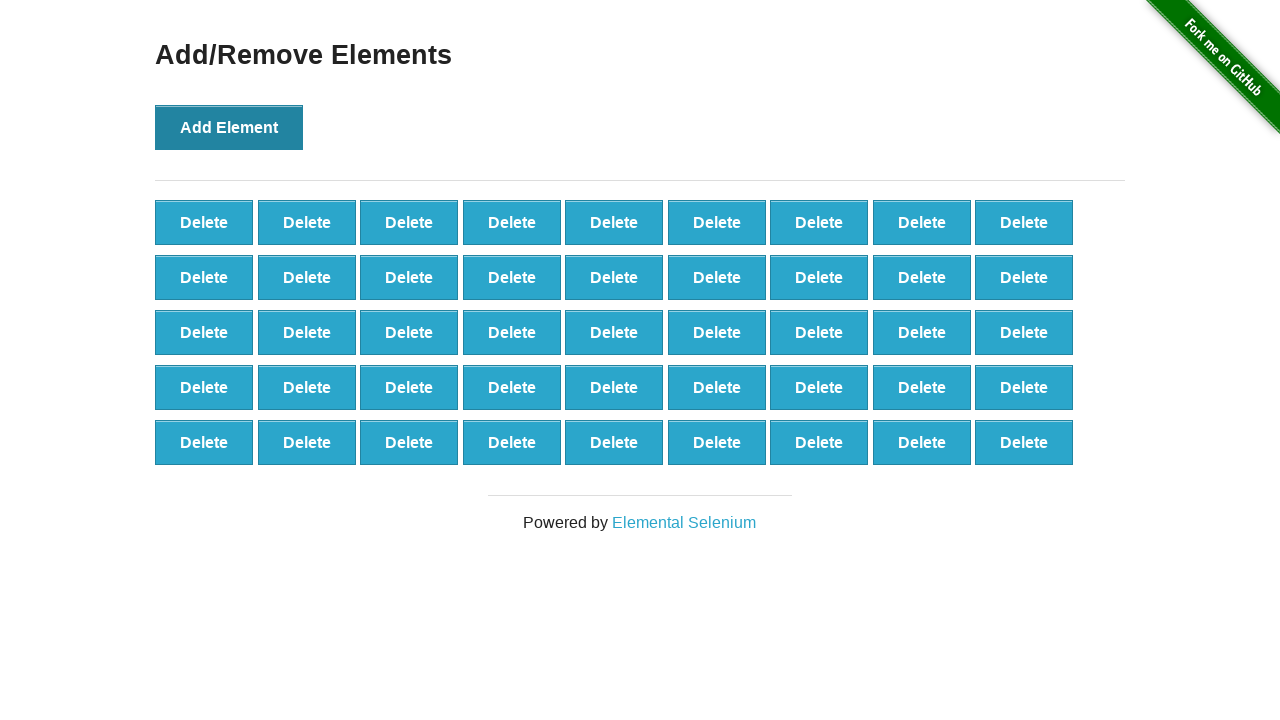

Clicked Add Element button (iteration 46/100) at (229, 127) on xpath=//*[text()='Add Element']
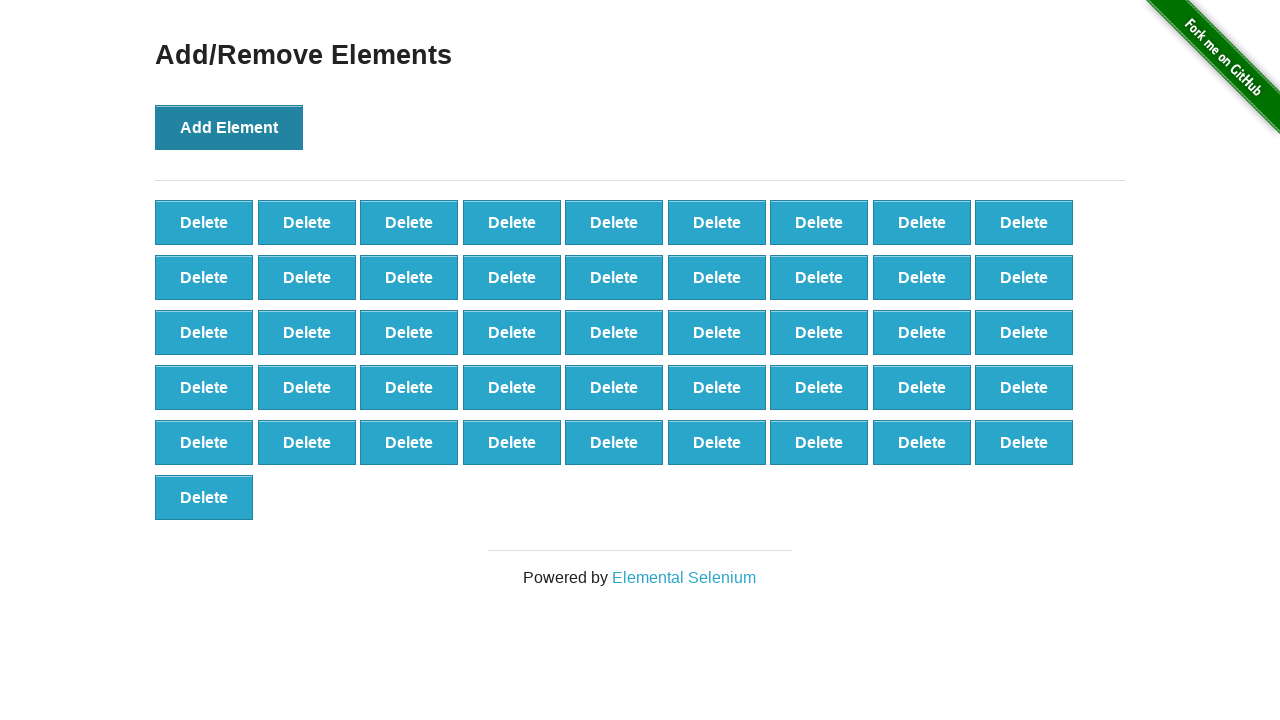

Clicked Add Element button (iteration 47/100) at (229, 127) on xpath=//*[text()='Add Element']
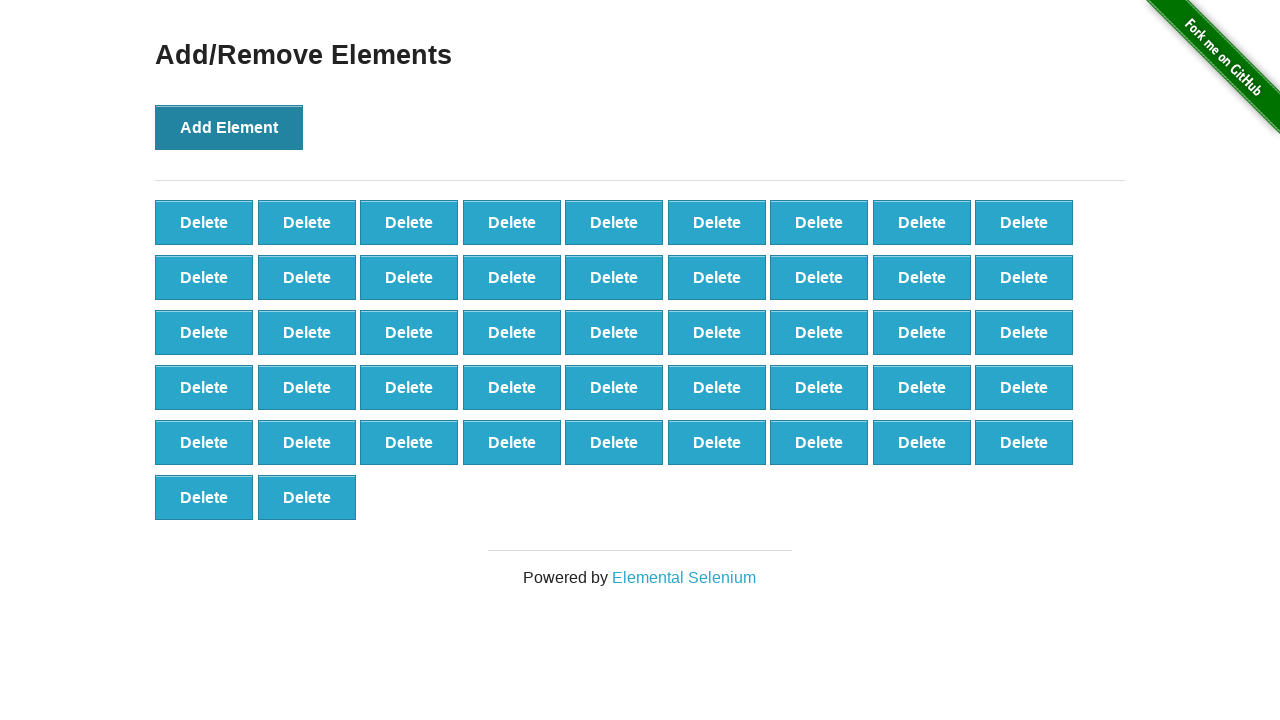

Clicked Add Element button (iteration 48/100) at (229, 127) on xpath=//*[text()='Add Element']
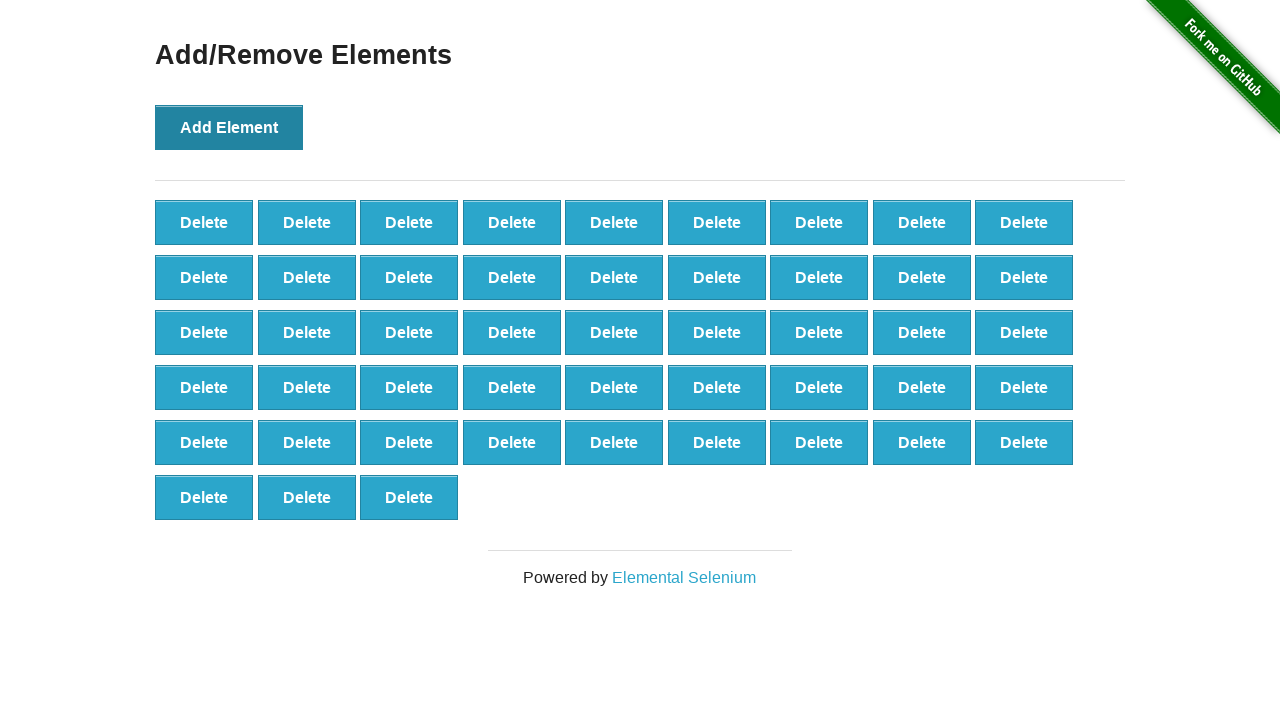

Clicked Add Element button (iteration 49/100) at (229, 127) on xpath=//*[text()='Add Element']
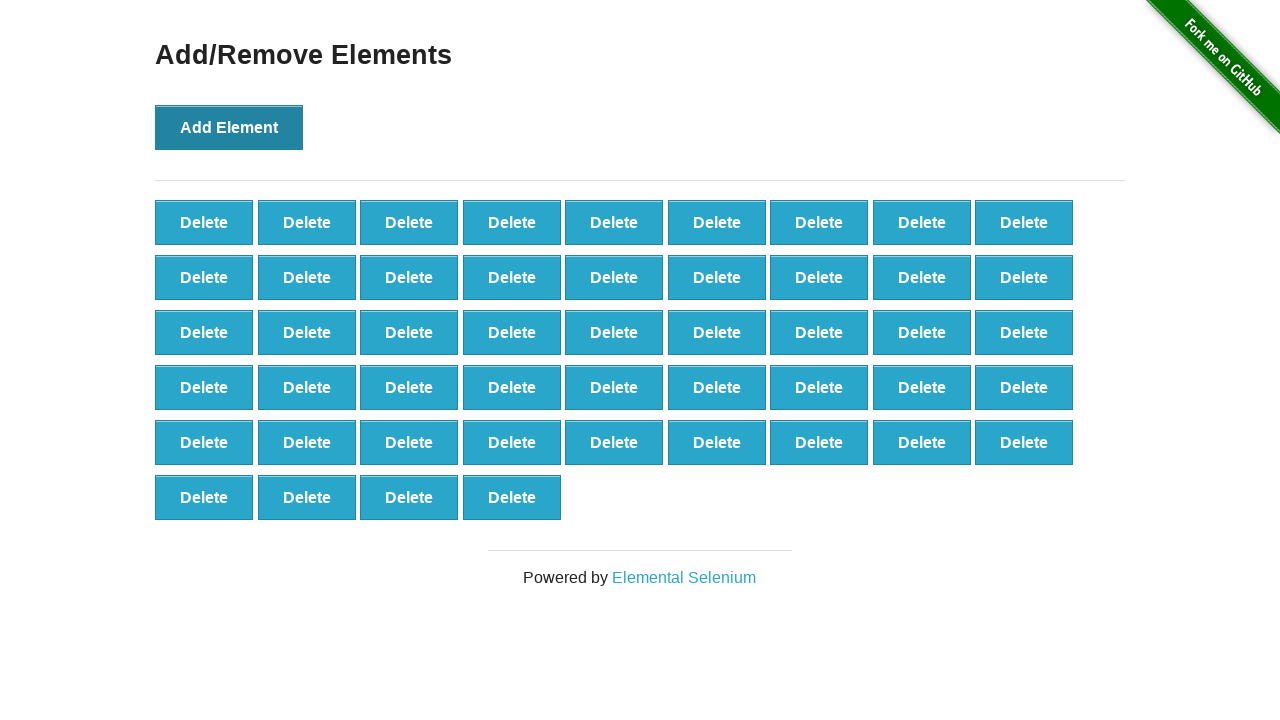

Clicked Add Element button (iteration 50/100) at (229, 127) on xpath=//*[text()='Add Element']
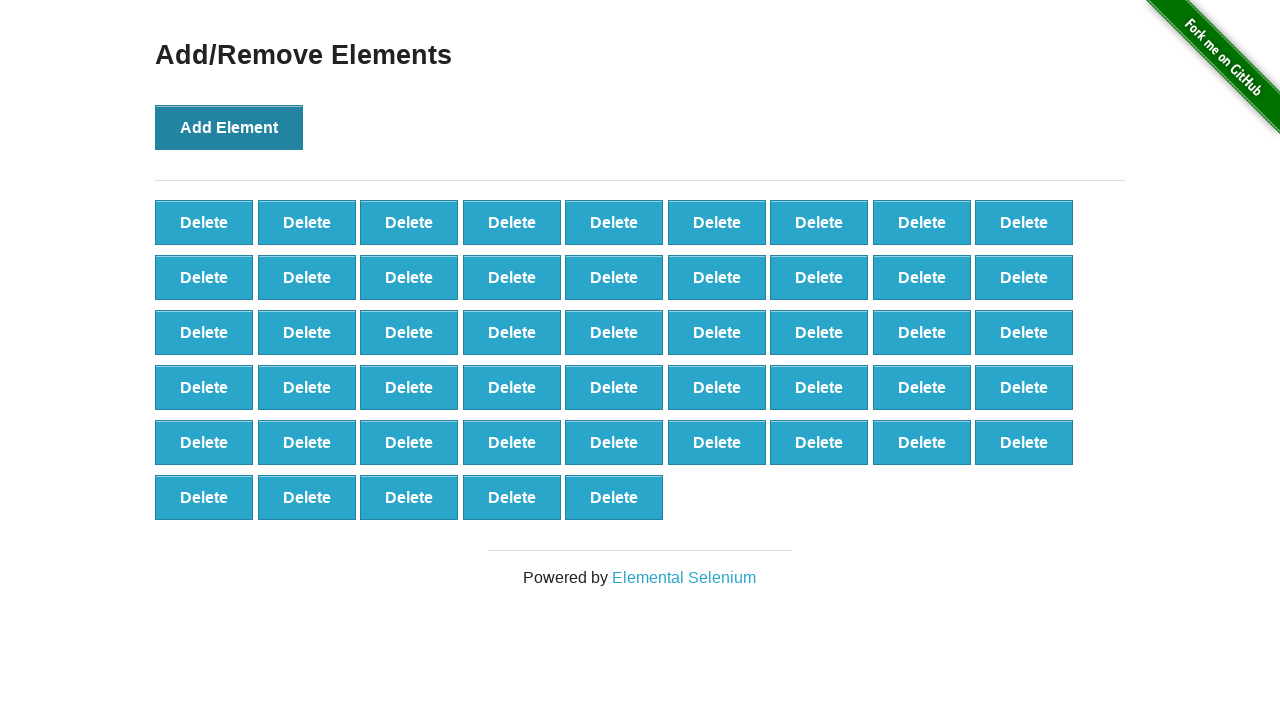

Clicked Add Element button (iteration 51/100) at (229, 127) on xpath=//*[text()='Add Element']
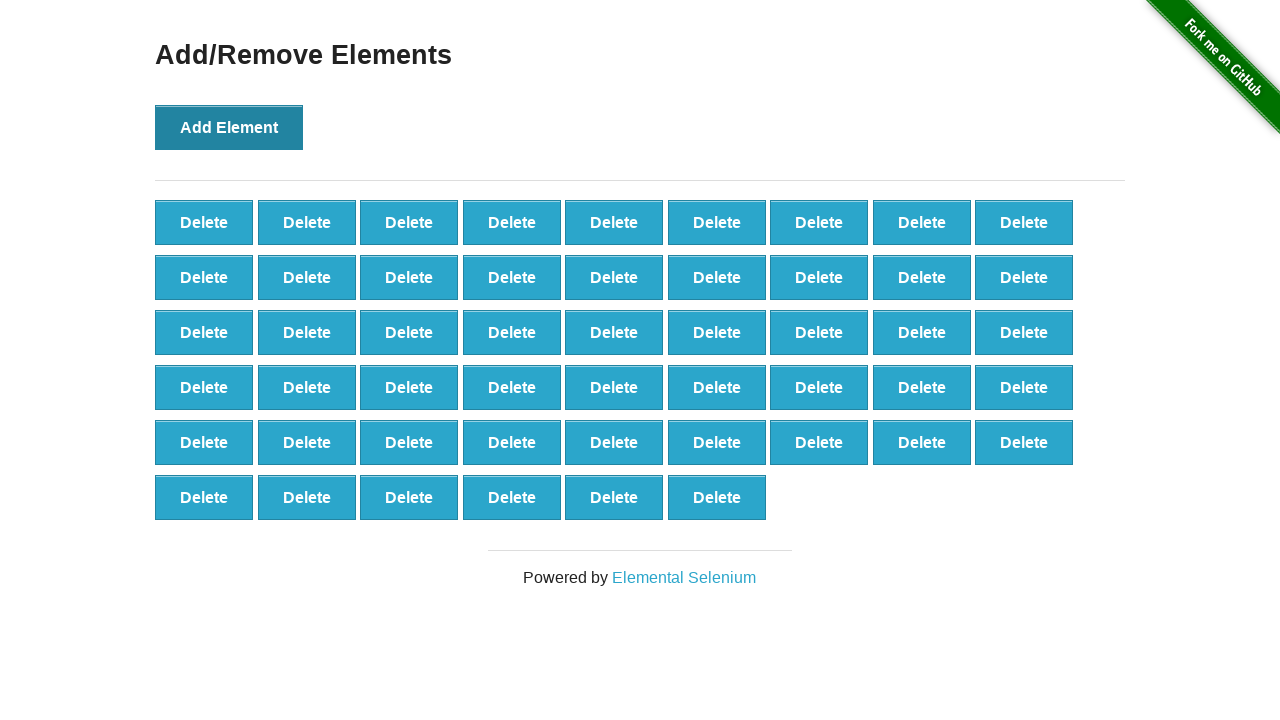

Clicked Add Element button (iteration 52/100) at (229, 127) on xpath=//*[text()='Add Element']
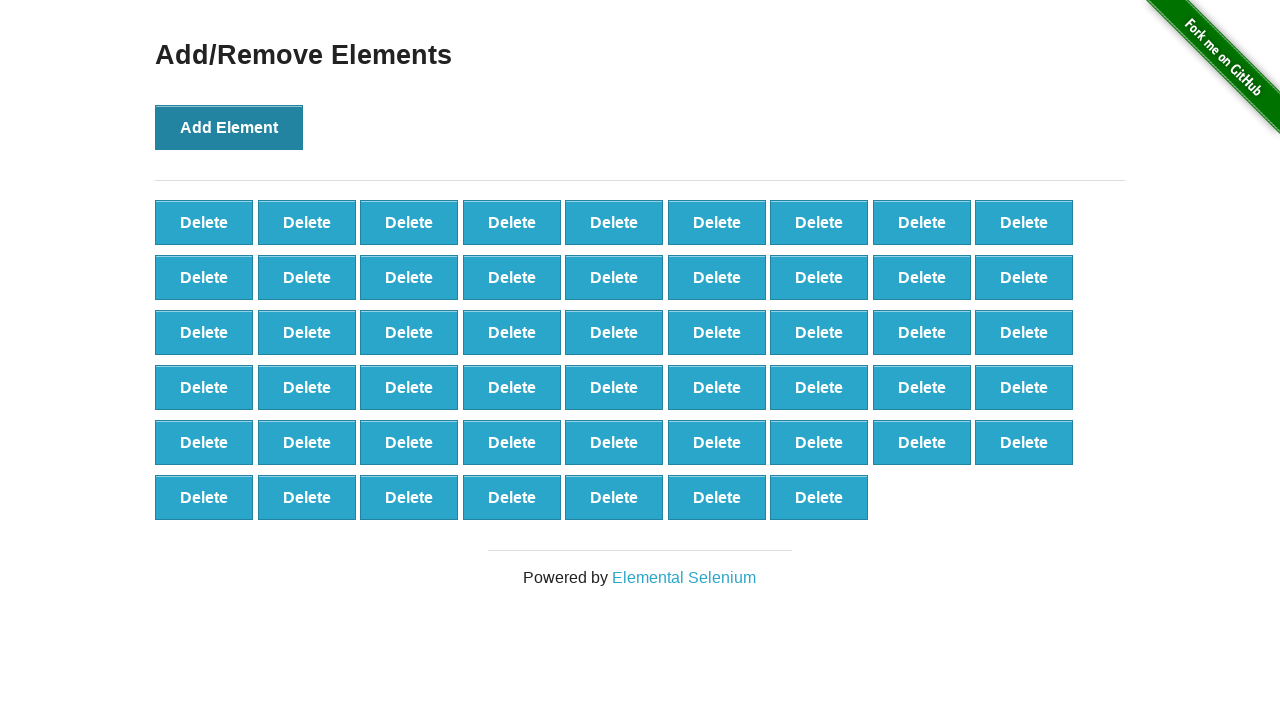

Clicked Add Element button (iteration 53/100) at (229, 127) on xpath=//*[text()='Add Element']
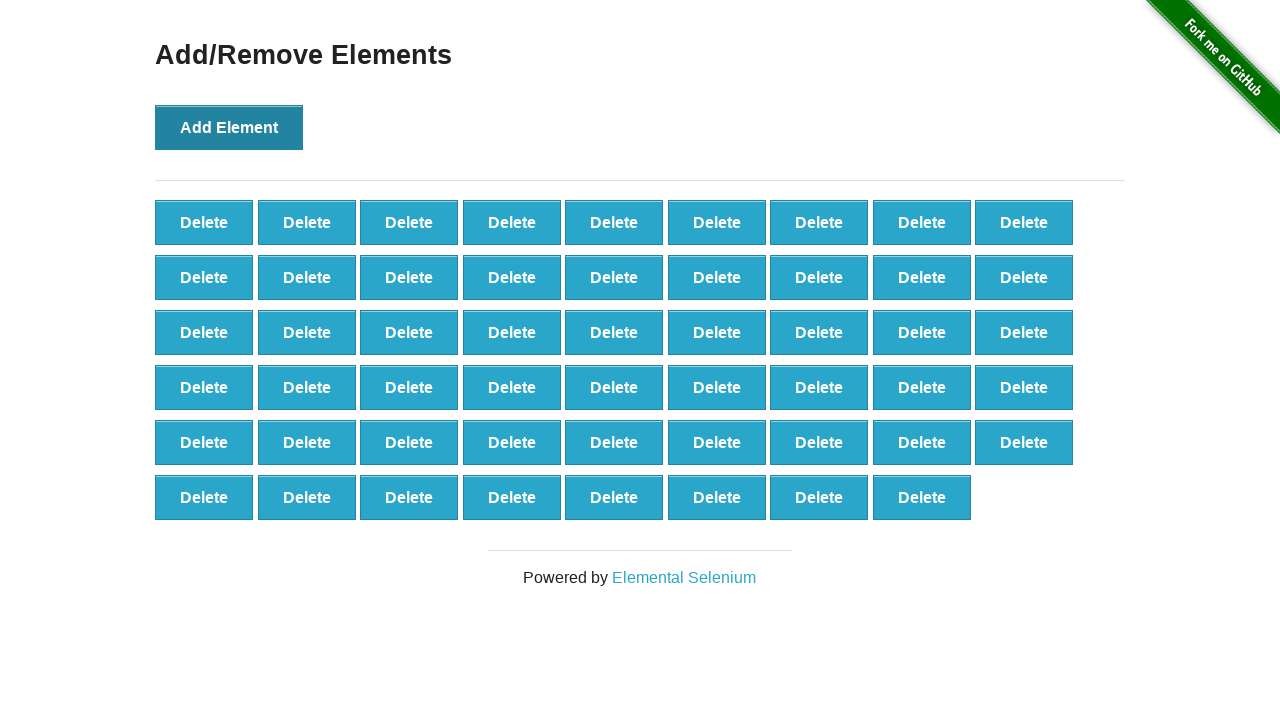

Clicked Add Element button (iteration 54/100) at (229, 127) on xpath=//*[text()='Add Element']
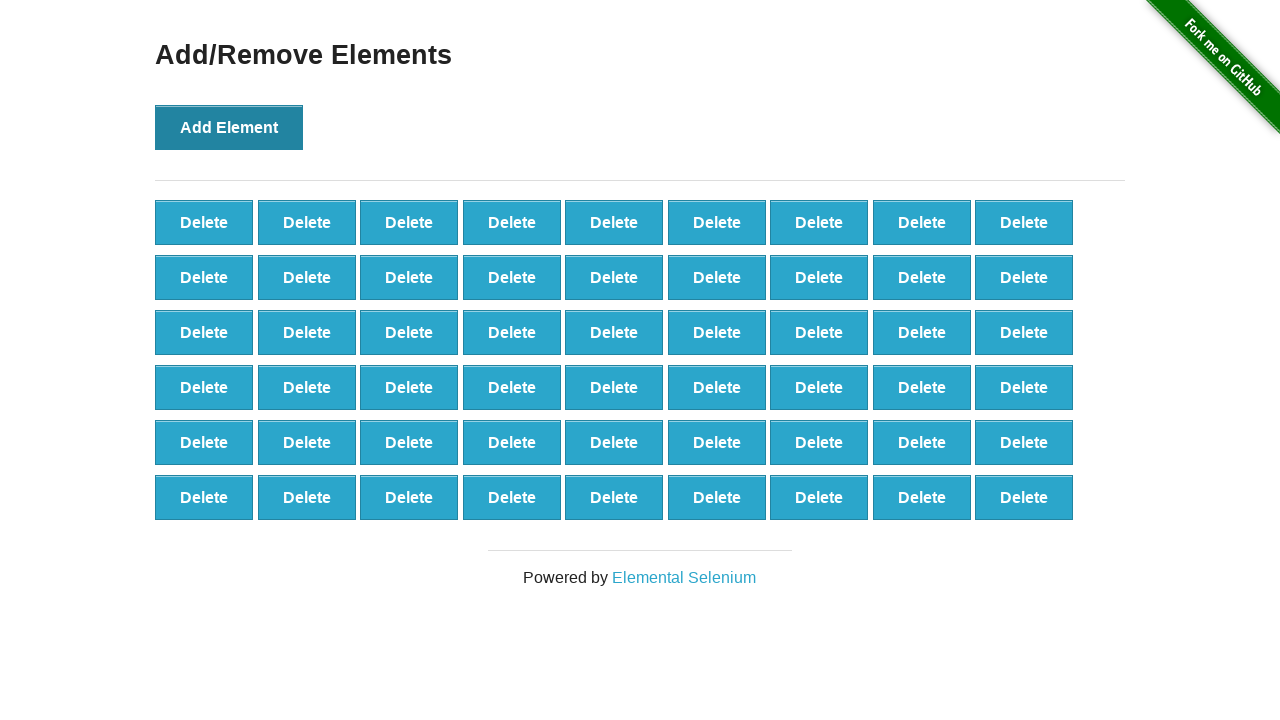

Clicked Add Element button (iteration 55/100) at (229, 127) on xpath=//*[text()='Add Element']
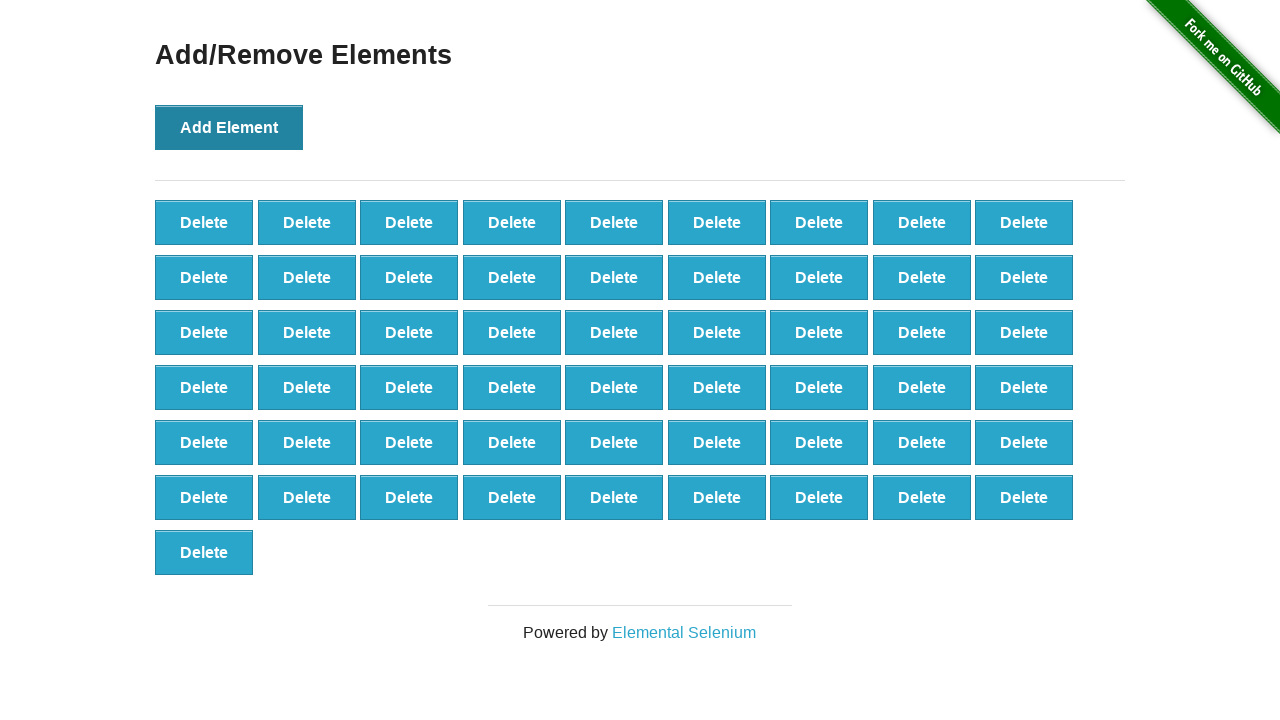

Clicked Add Element button (iteration 56/100) at (229, 127) on xpath=//*[text()='Add Element']
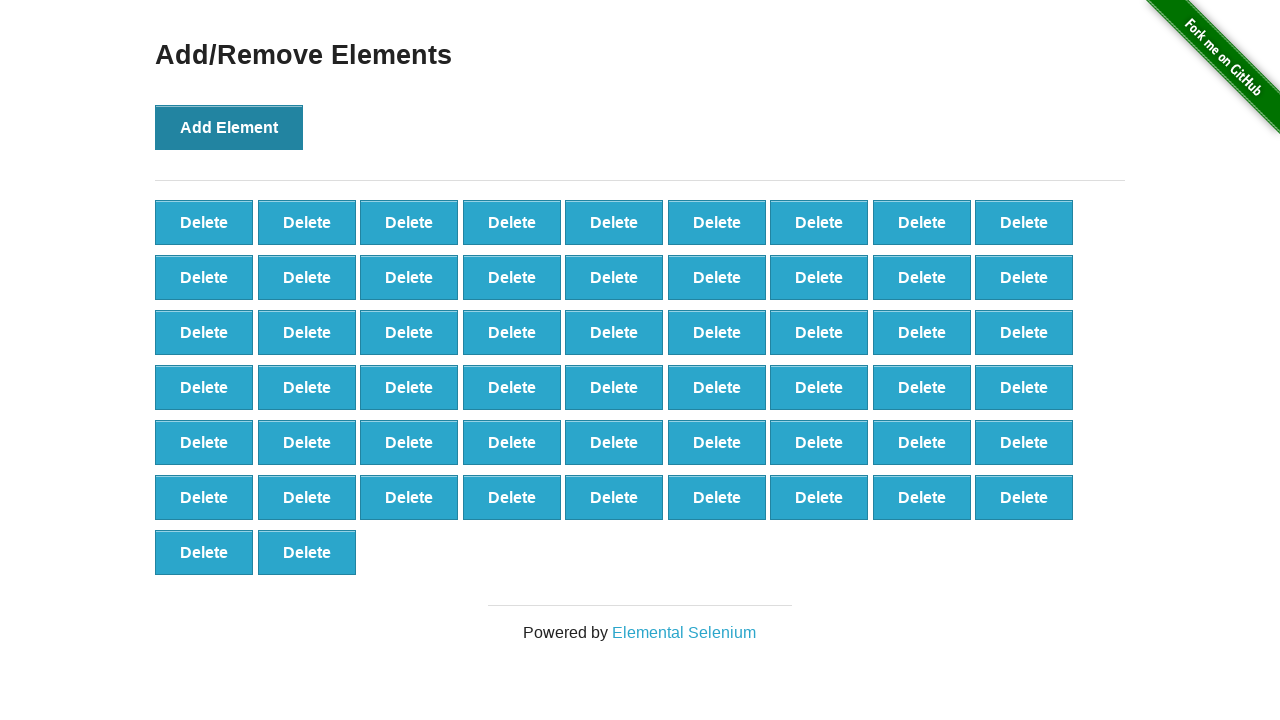

Clicked Add Element button (iteration 57/100) at (229, 127) on xpath=//*[text()='Add Element']
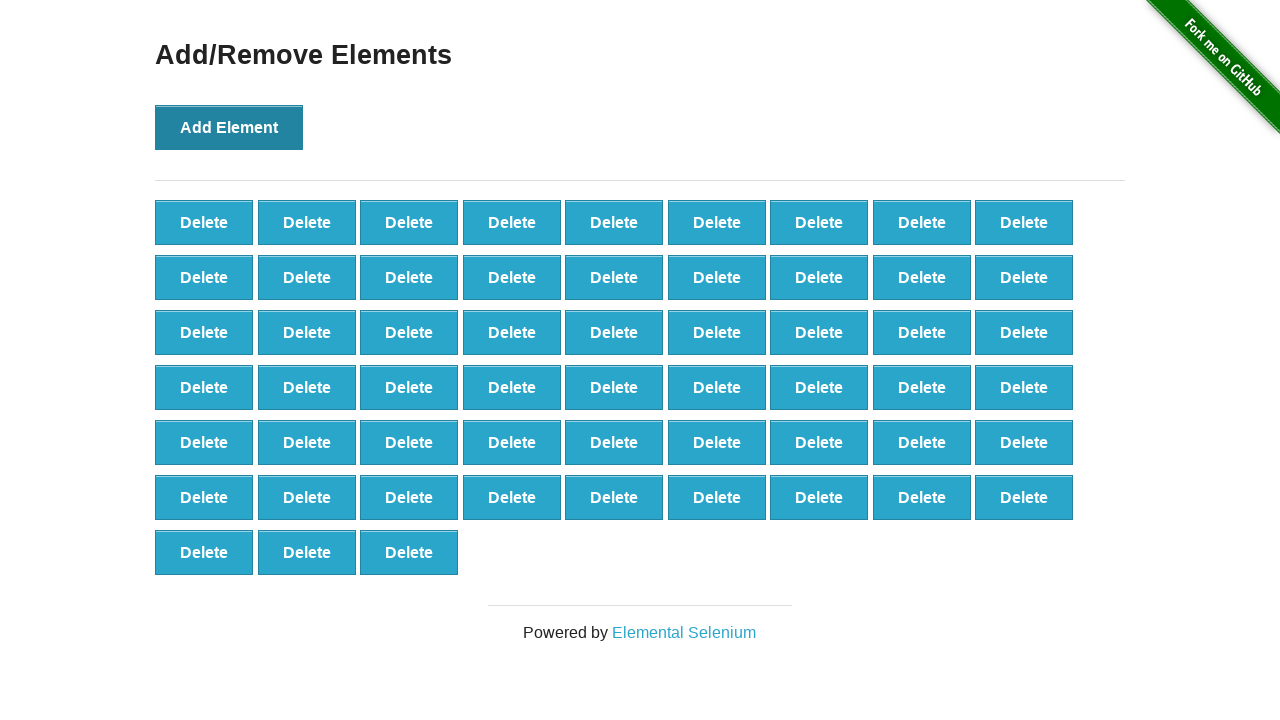

Clicked Add Element button (iteration 58/100) at (229, 127) on xpath=//*[text()='Add Element']
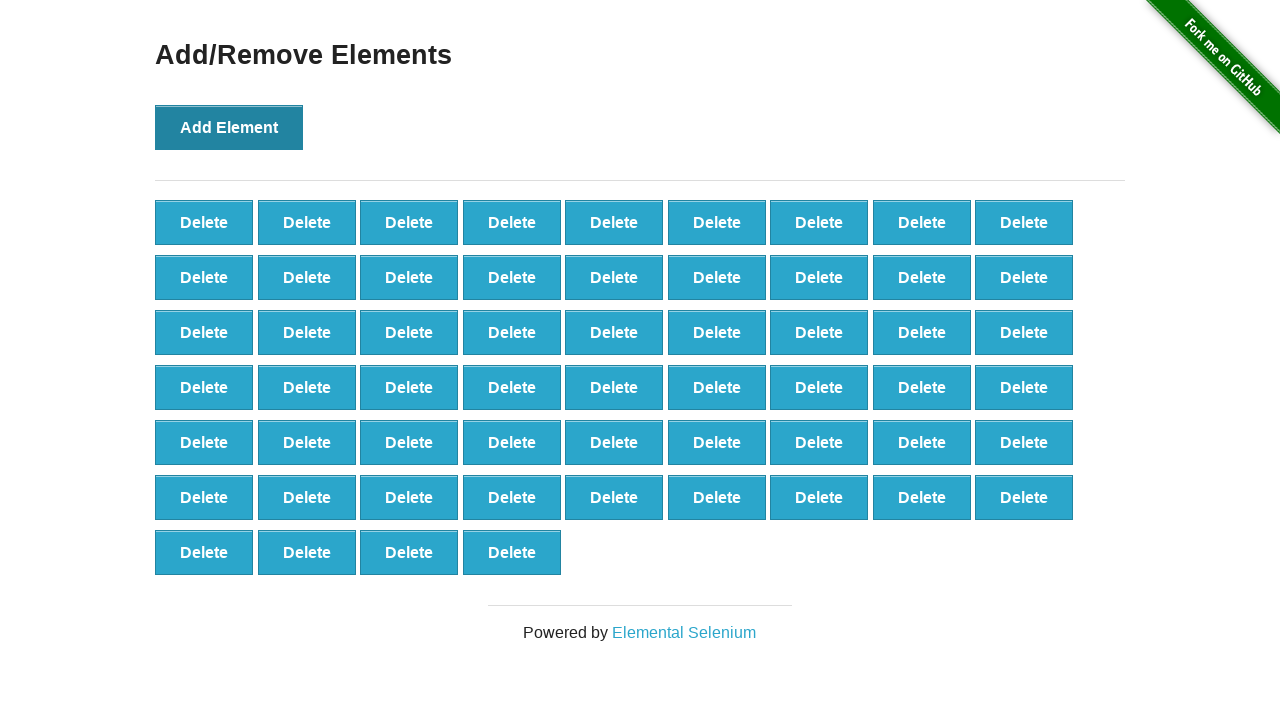

Clicked Add Element button (iteration 59/100) at (229, 127) on xpath=//*[text()='Add Element']
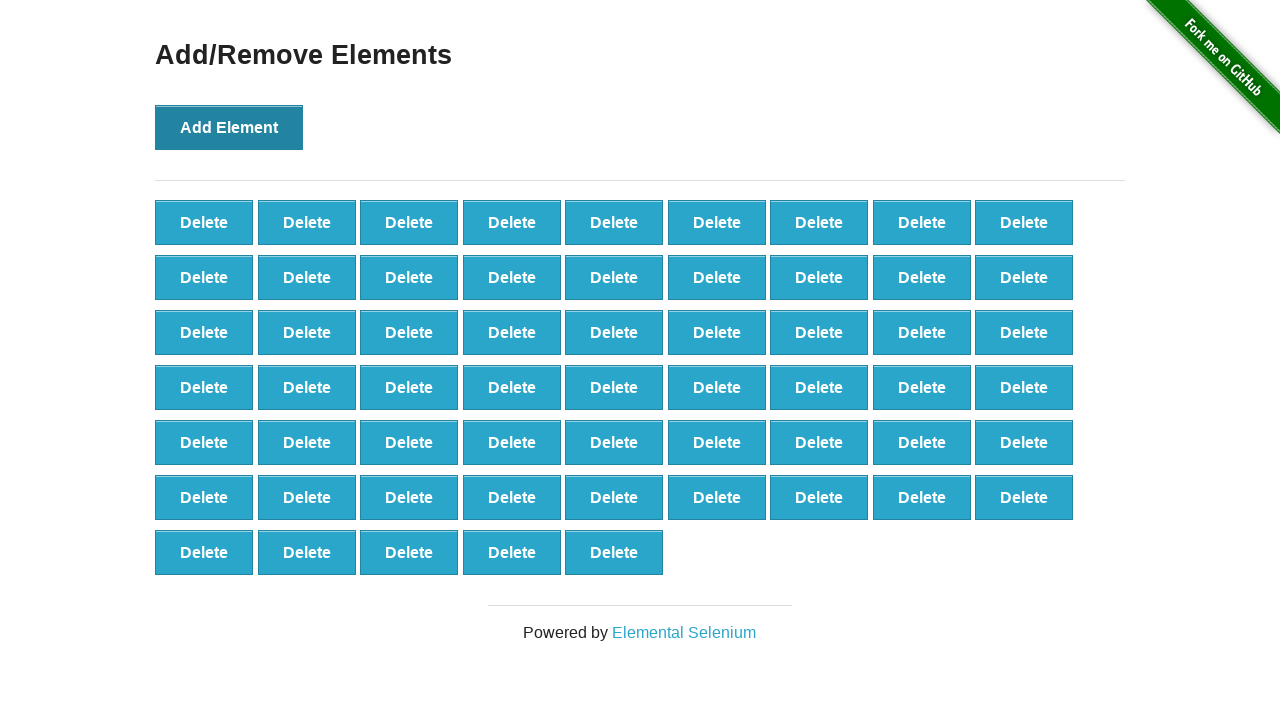

Clicked Add Element button (iteration 60/100) at (229, 127) on xpath=//*[text()='Add Element']
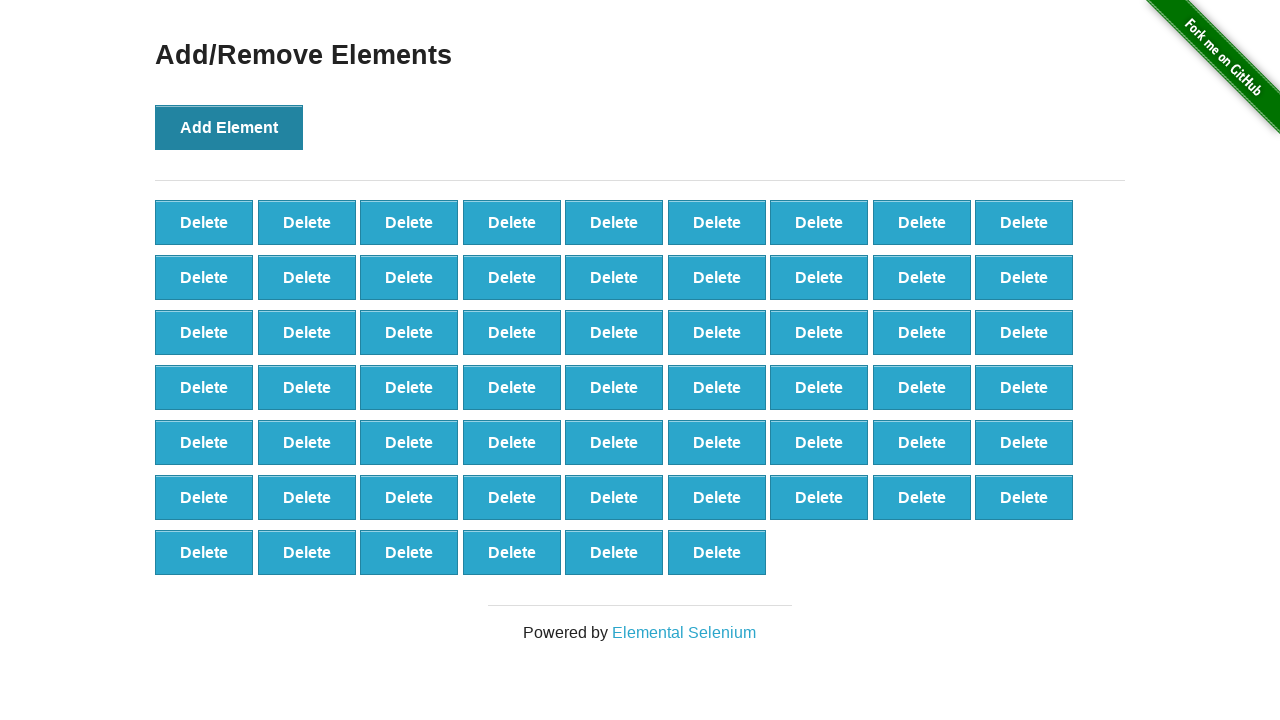

Clicked Add Element button (iteration 61/100) at (229, 127) on xpath=//*[text()='Add Element']
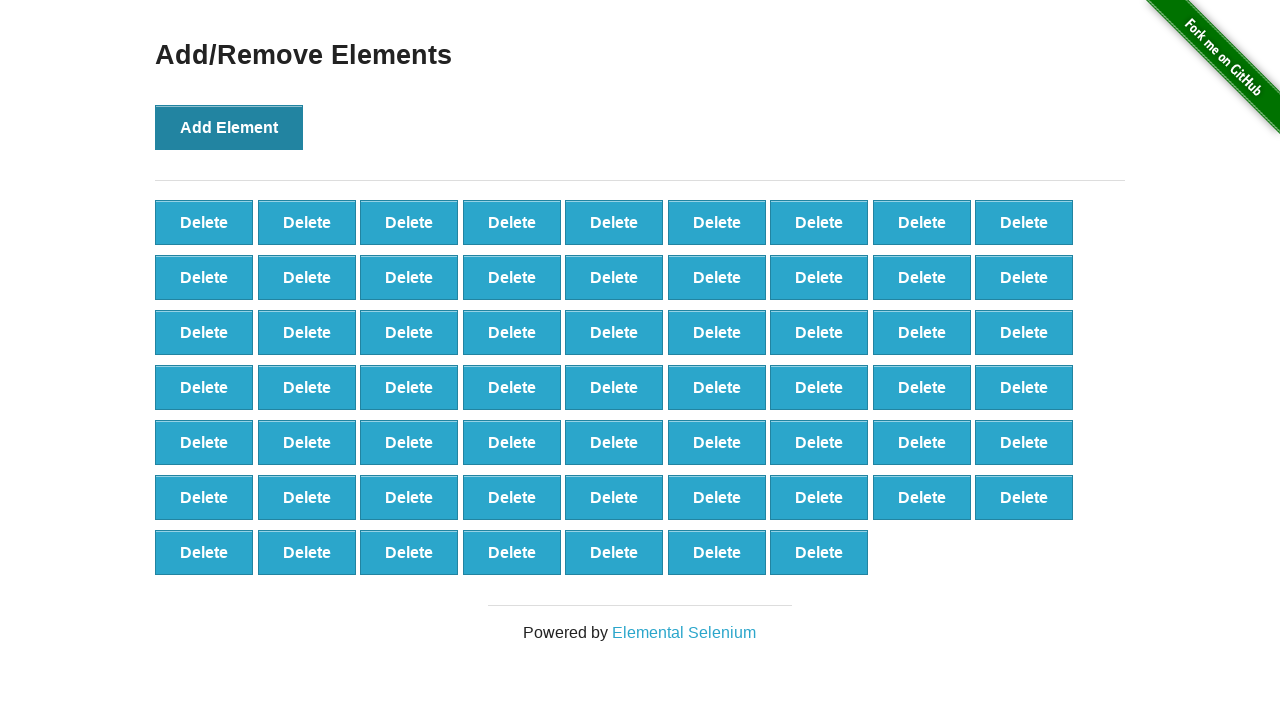

Clicked Add Element button (iteration 62/100) at (229, 127) on xpath=//*[text()='Add Element']
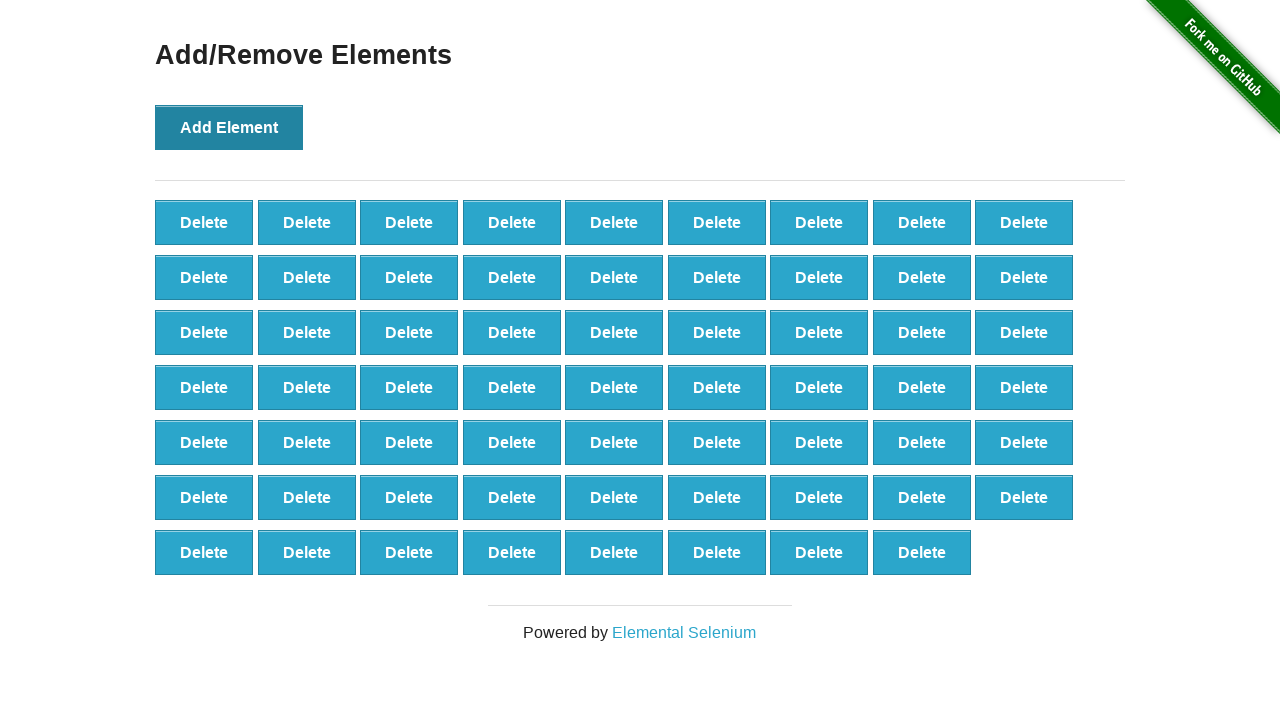

Clicked Add Element button (iteration 63/100) at (229, 127) on xpath=//*[text()='Add Element']
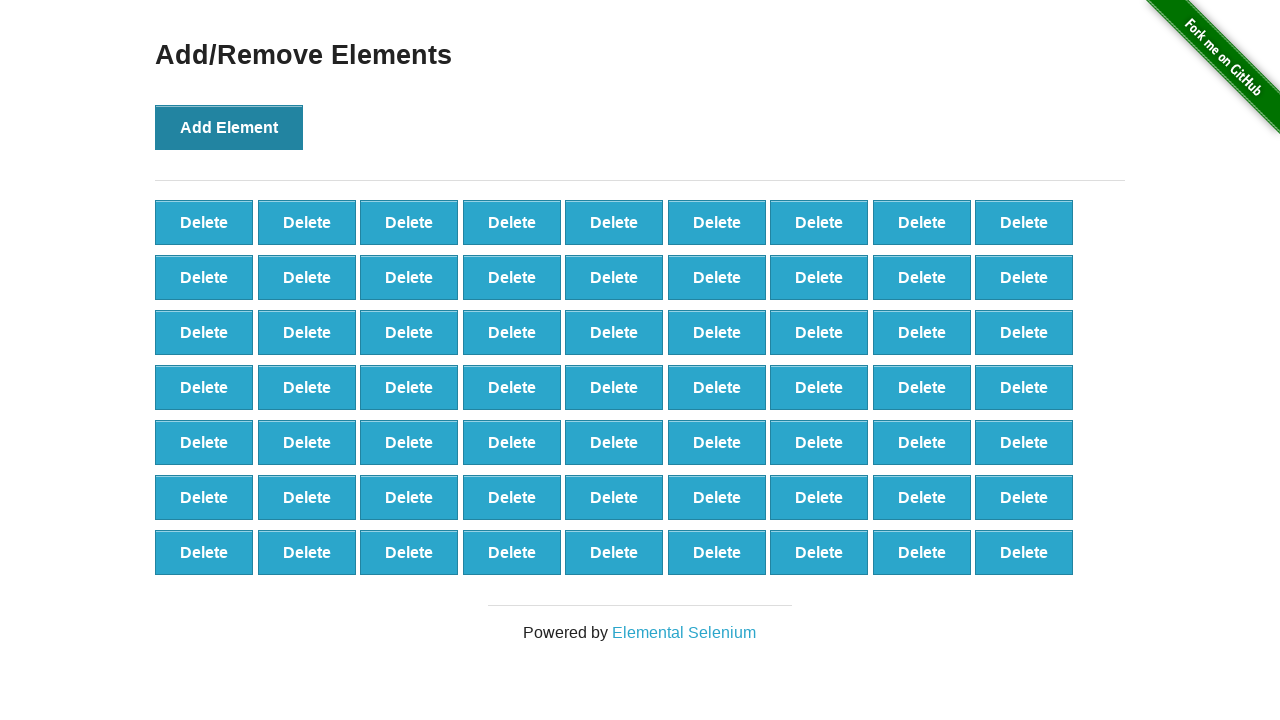

Clicked Add Element button (iteration 64/100) at (229, 127) on xpath=//*[text()='Add Element']
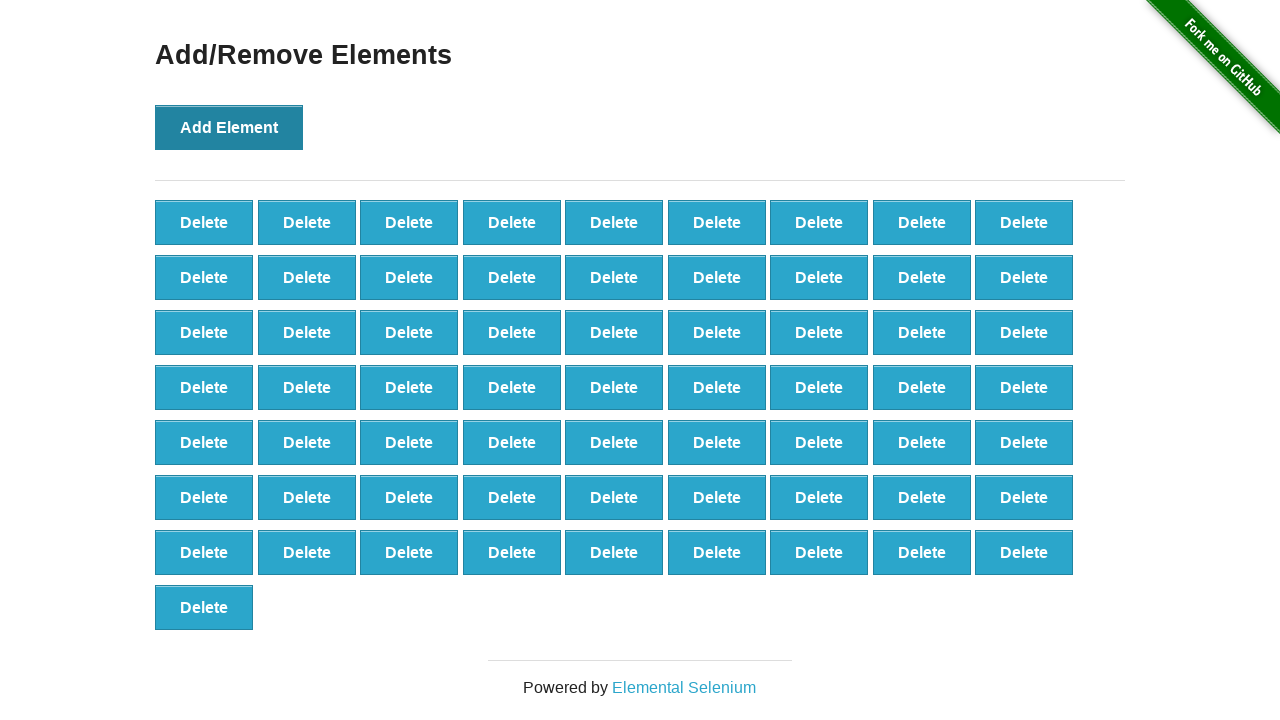

Clicked Add Element button (iteration 65/100) at (229, 127) on xpath=//*[text()='Add Element']
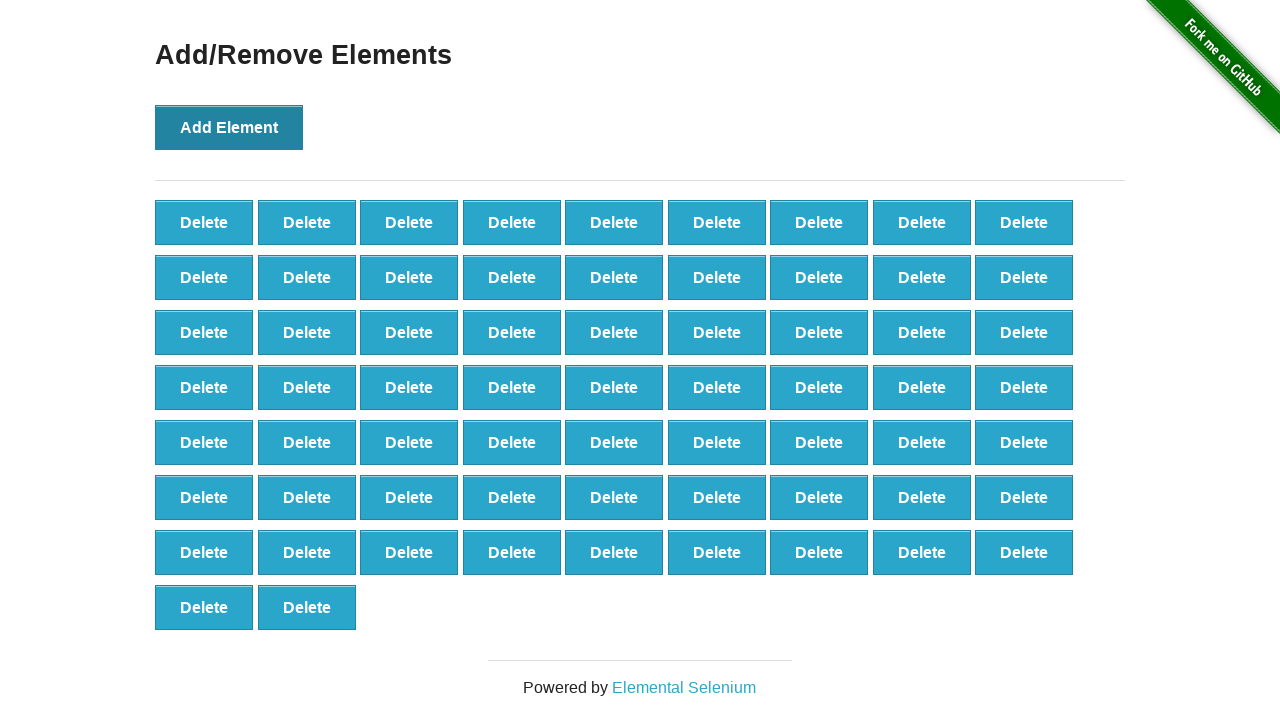

Clicked Add Element button (iteration 66/100) at (229, 127) on xpath=//*[text()='Add Element']
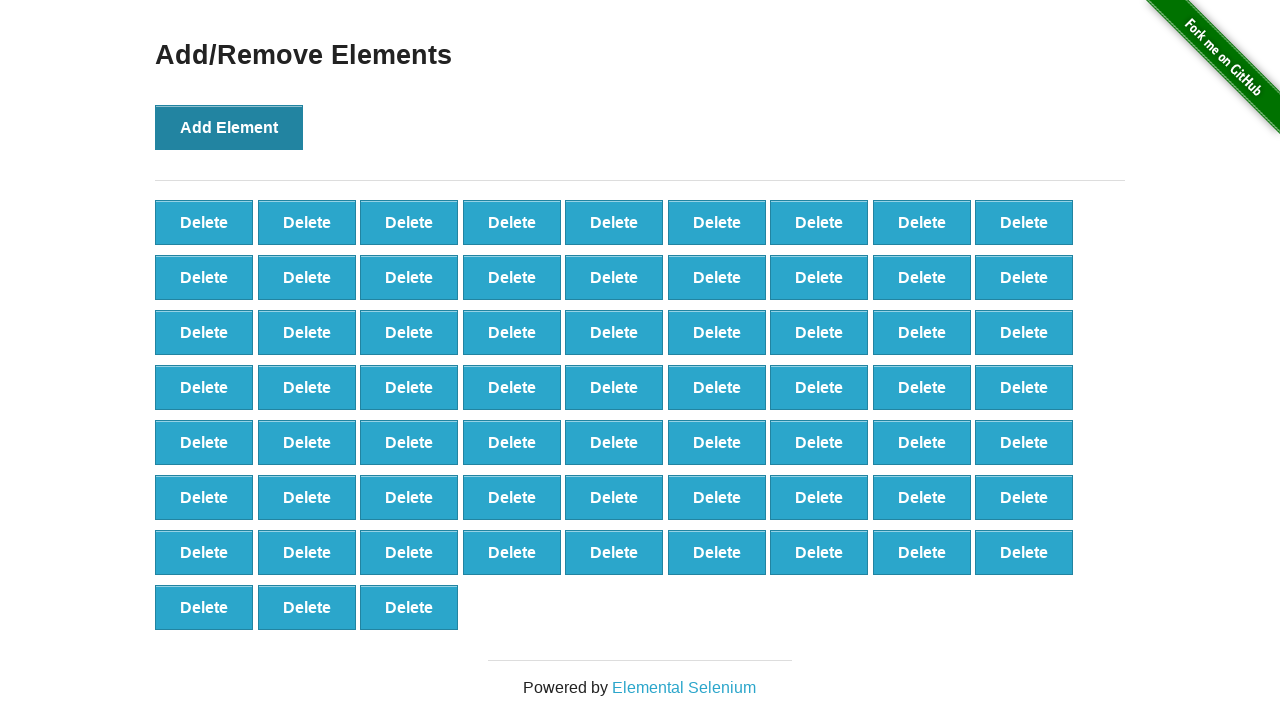

Clicked Add Element button (iteration 67/100) at (229, 127) on xpath=//*[text()='Add Element']
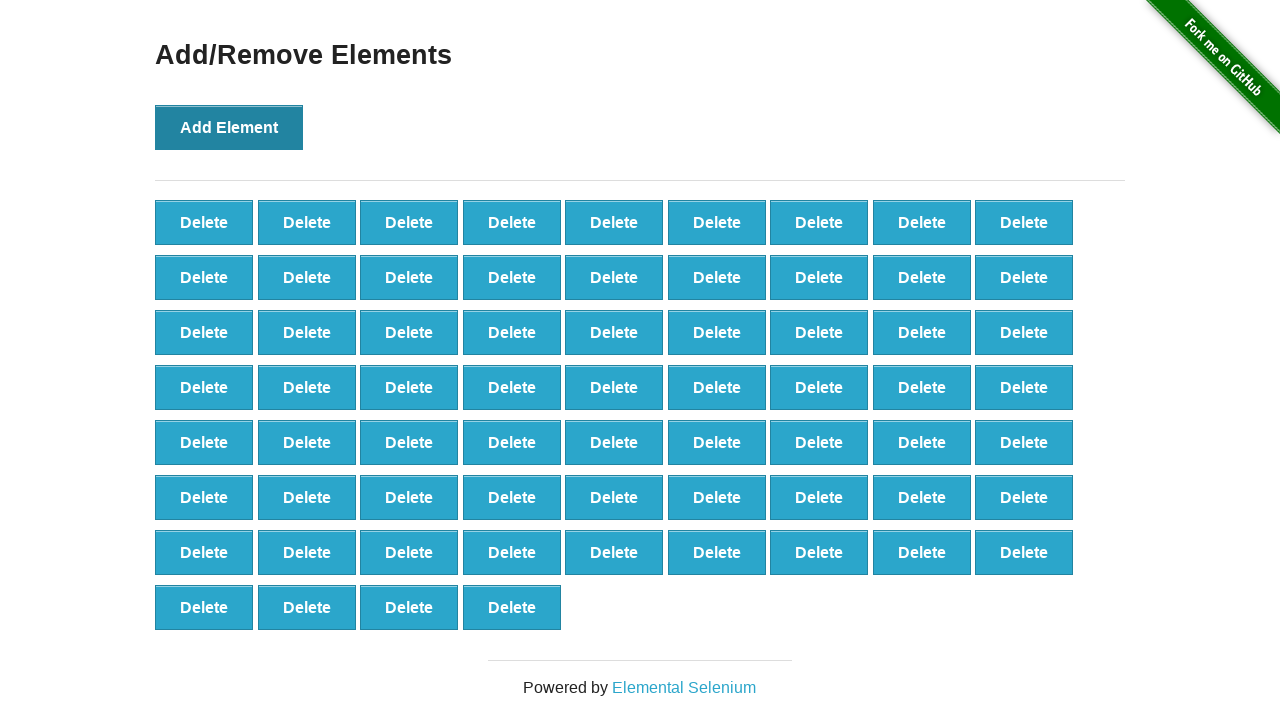

Clicked Add Element button (iteration 68/100) at (229, 127) on xpath=//*[text()='Add Element']
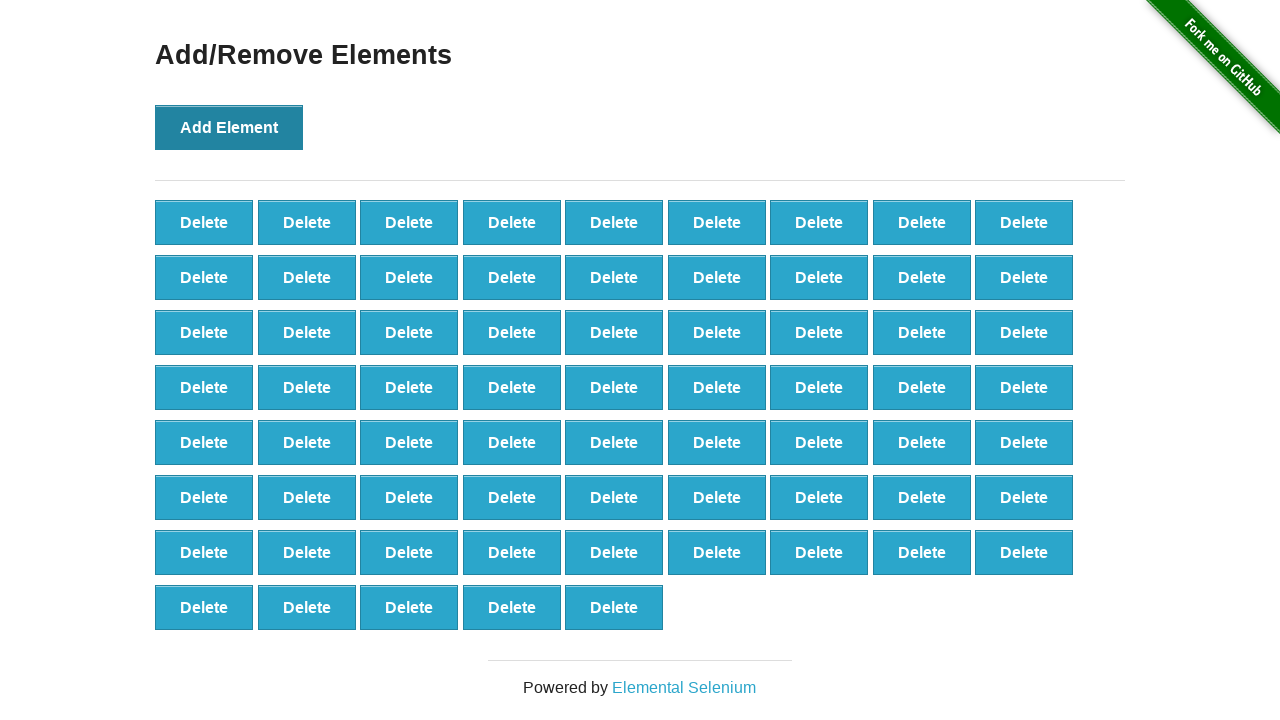

Clicked Add Element button (iteration 69/100) at (229, 127) on xpath=//*[text()='Add Element']
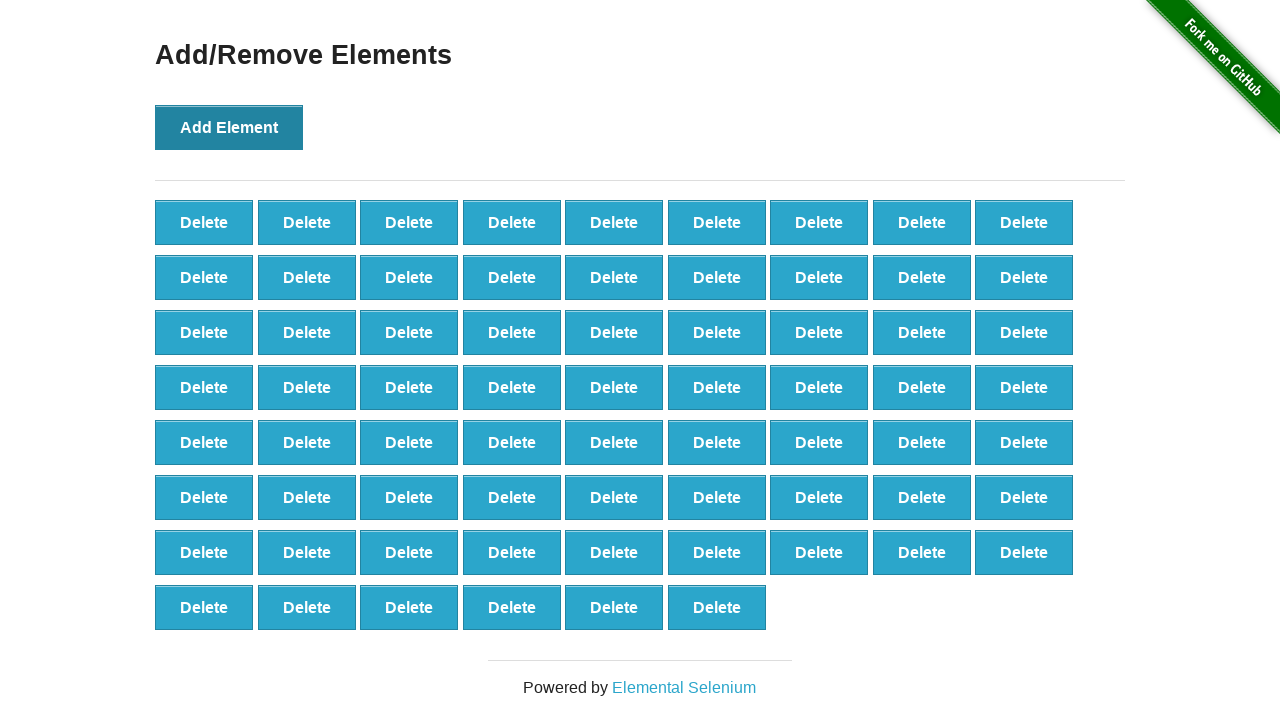

Clicked Add Element button (iteration 70/100) at (229, 127) on xpath=//*[text()='Add Element']
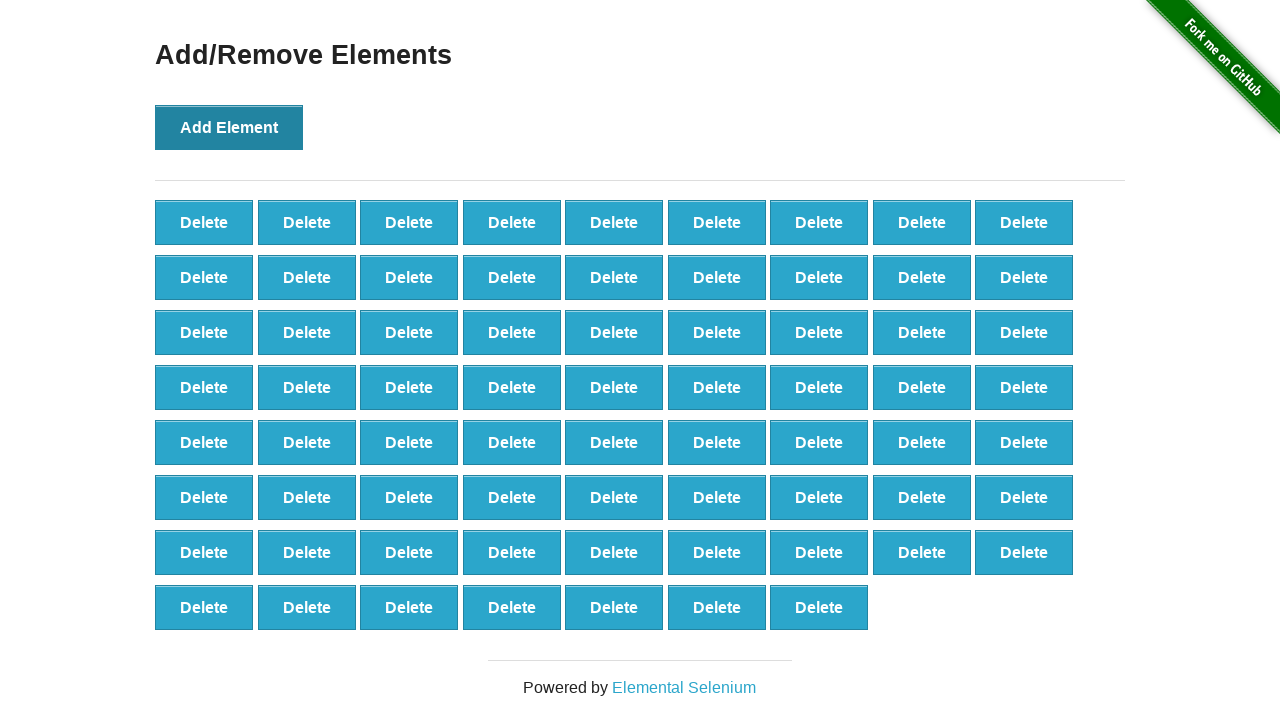

Clicked Add Element button (iteration 71/100) at (229, 127) on xpath=//*[text()='Add Element']
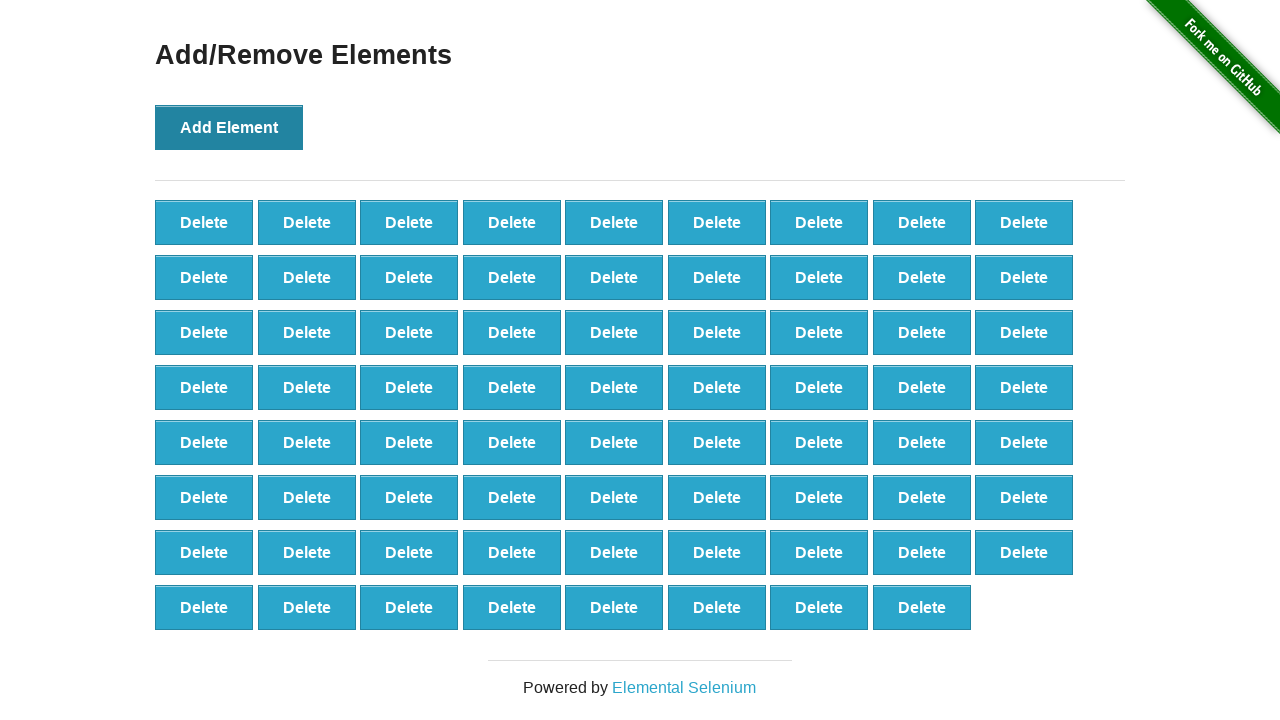

Clicked Add Element button (iteration 72/100) at (229, 127) on xpath=//*[text()='Add Element']
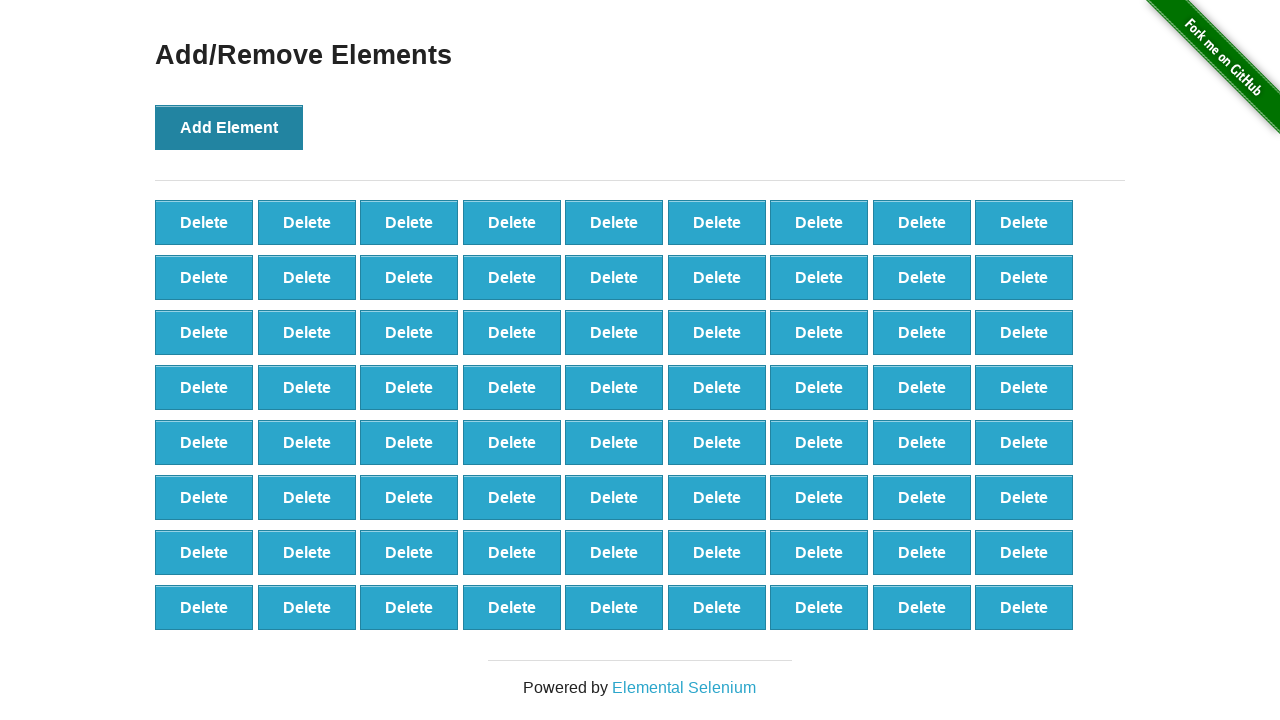

Clicked Add Element button (iteration 73/100) at (229, 127) on xpath=//*[text()='Add Element']
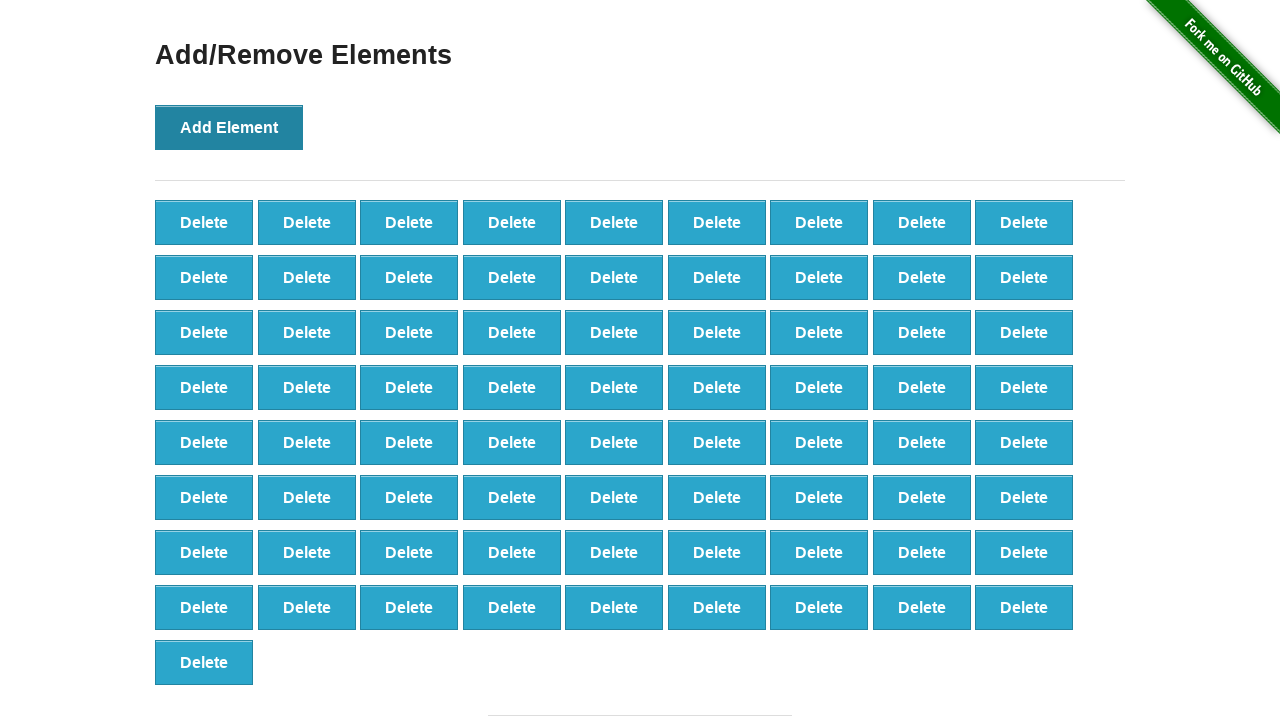

Clicked Add Element button (iteration 74/100) at (229, 127) on xpath=//*[text()='Add Element']
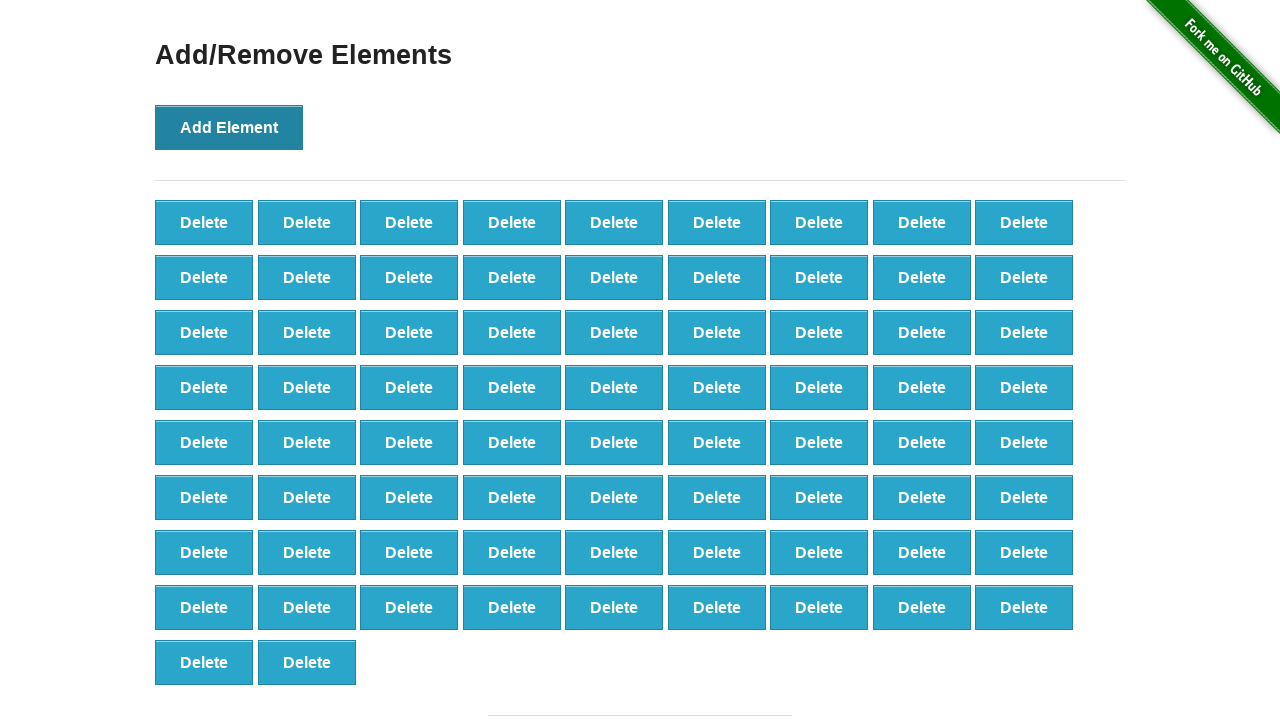

Clicked Add Element button (iteration 75/100) at (229, 127) on xpath=//*[text()='Add Element']
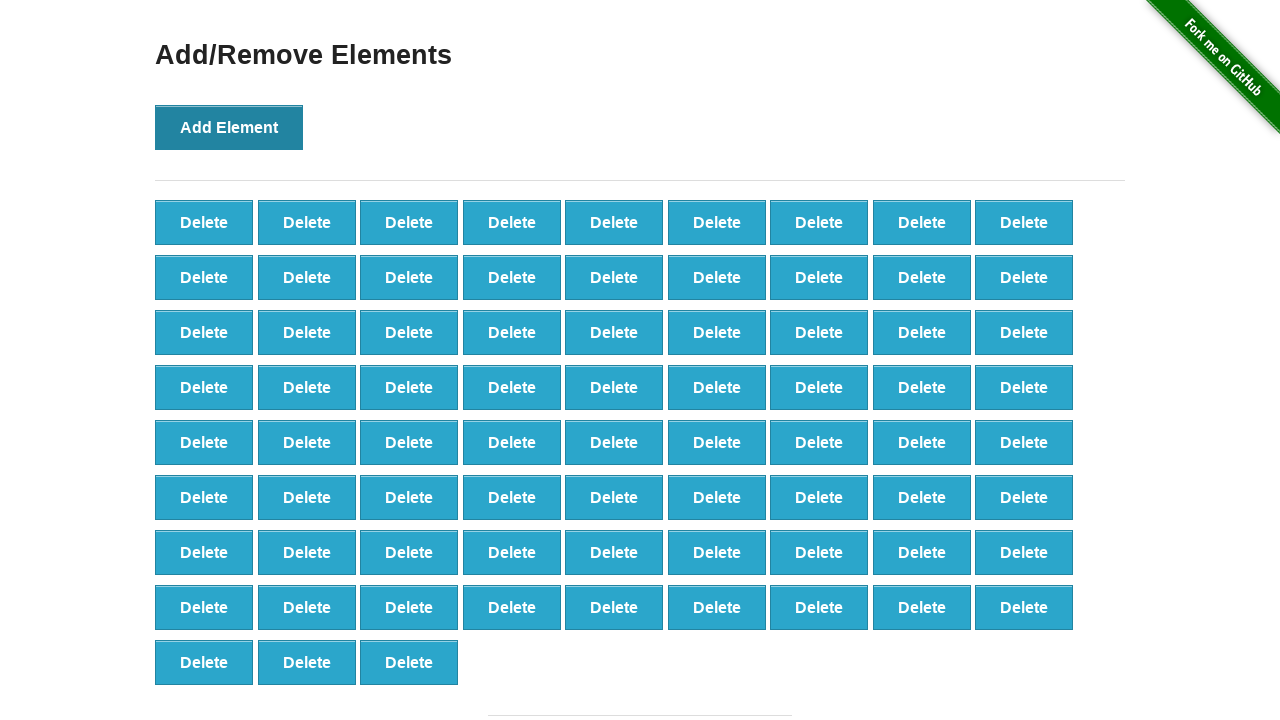

Clicked Add Element button (iteration 76/100) at (229, 127) on xpath=//*[text()='Add Element']
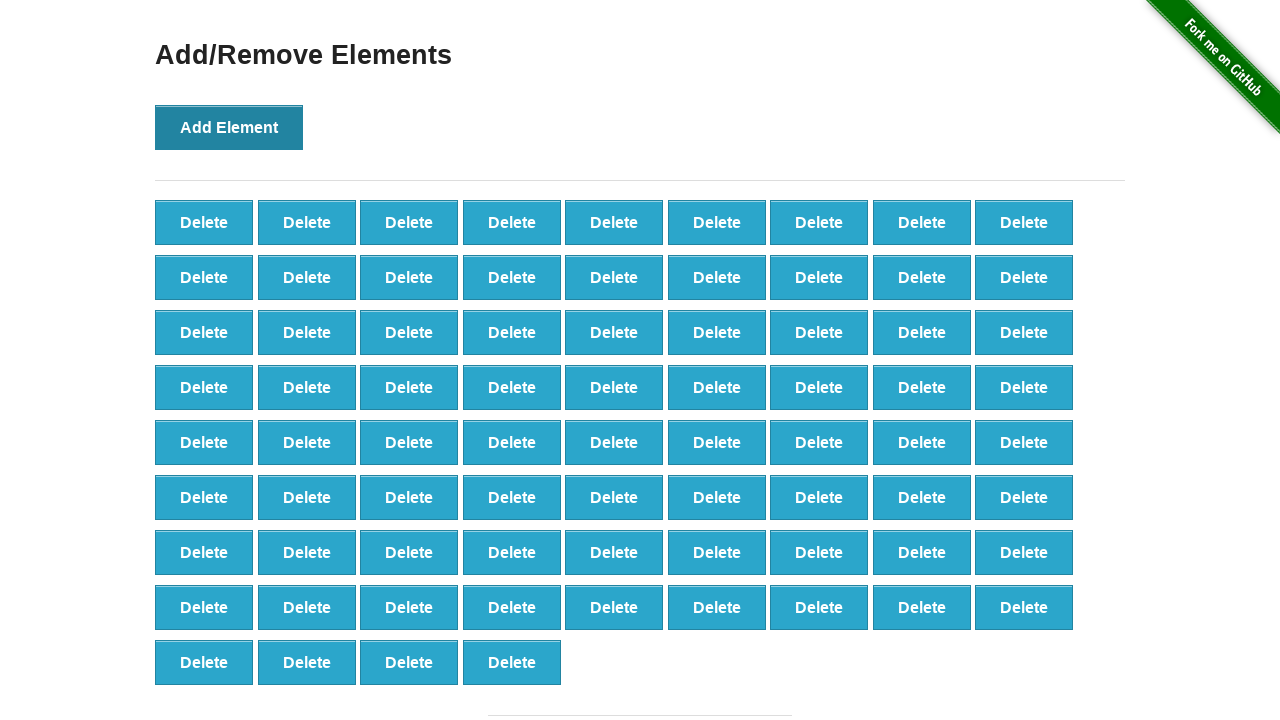

Clicked Add Element button (iteration 77/100) at (229, 127) on xpath=//*[text()='Add Element']
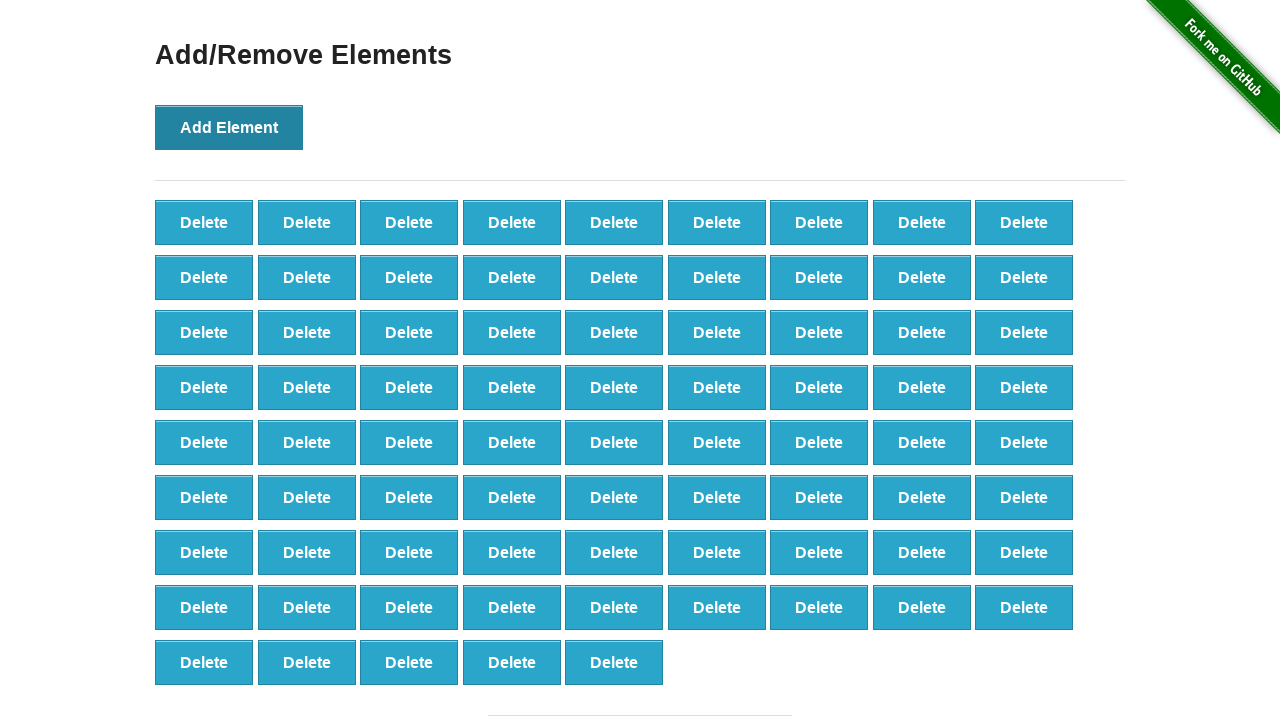

Clicked Add Element button (iteration 78/100) at (229, 127) on xpath=//*[text()='Add Element']
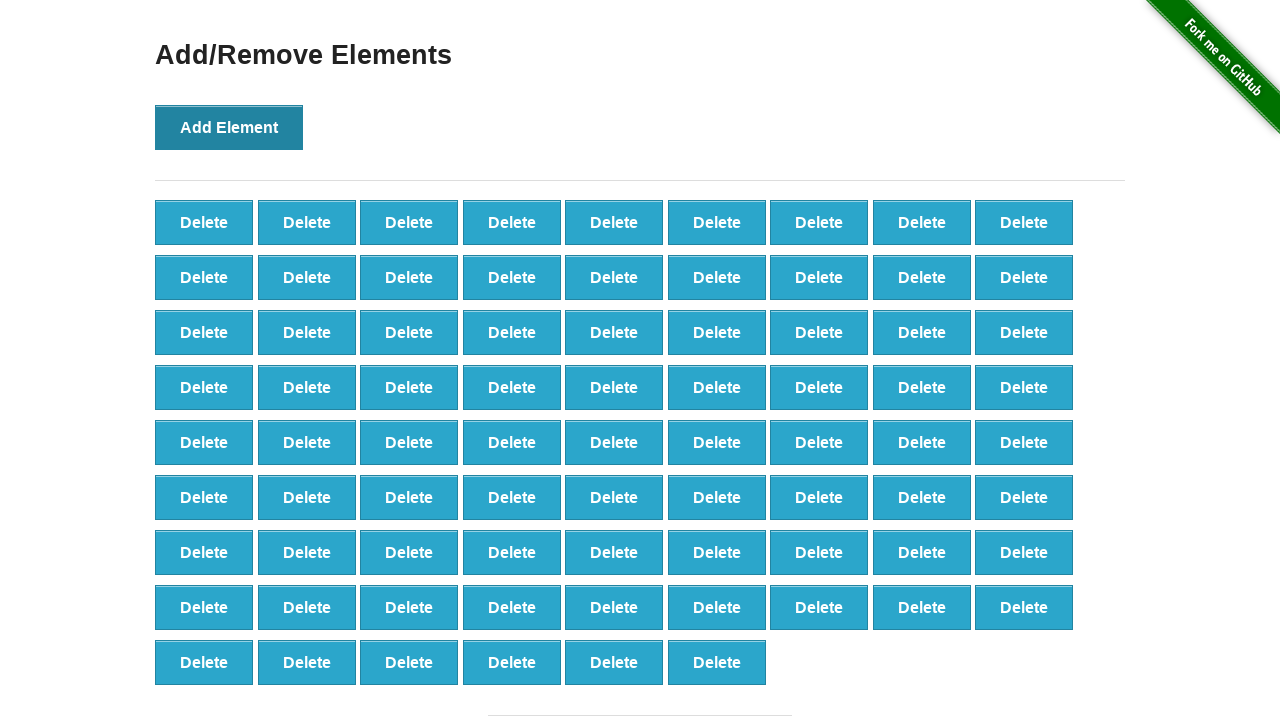

Clicked Add Element button (iteration 79/100) at (229, 127) on xpath=//*[text()='Add Element']
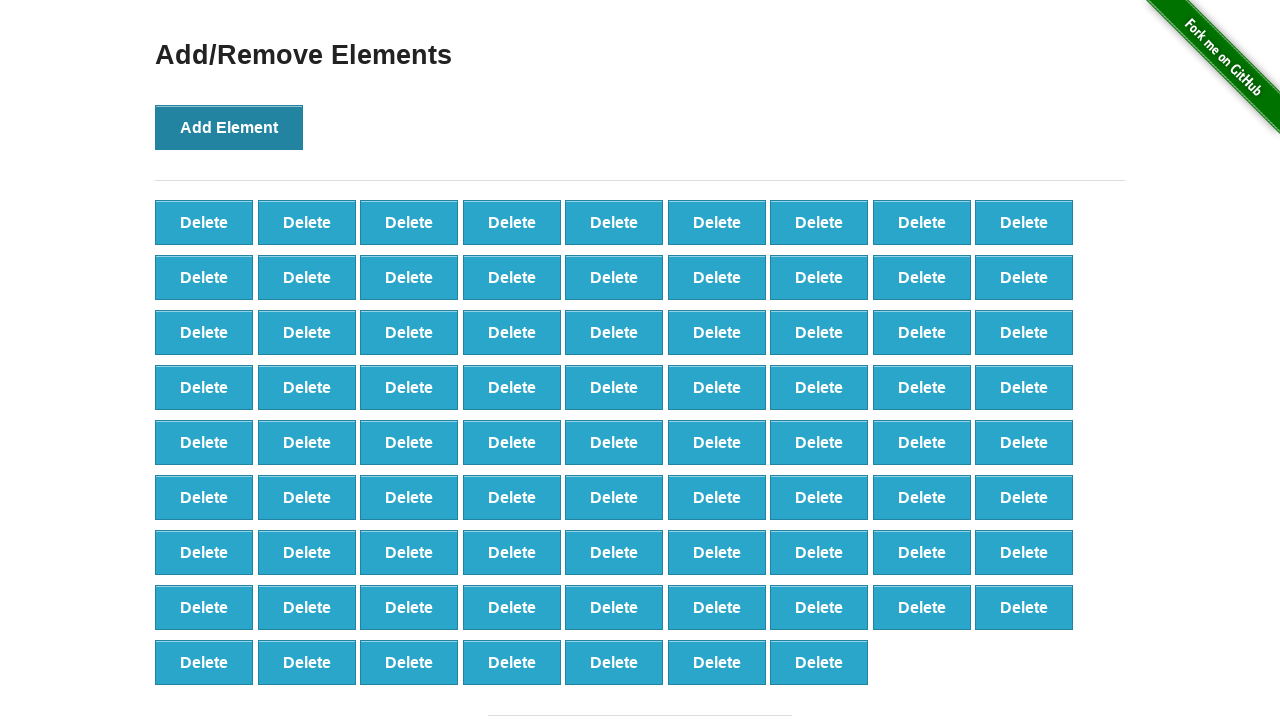

Clicked Add Element button (iteration 80/100) at (229, 127) on xpath=//*[text()='Add Element']
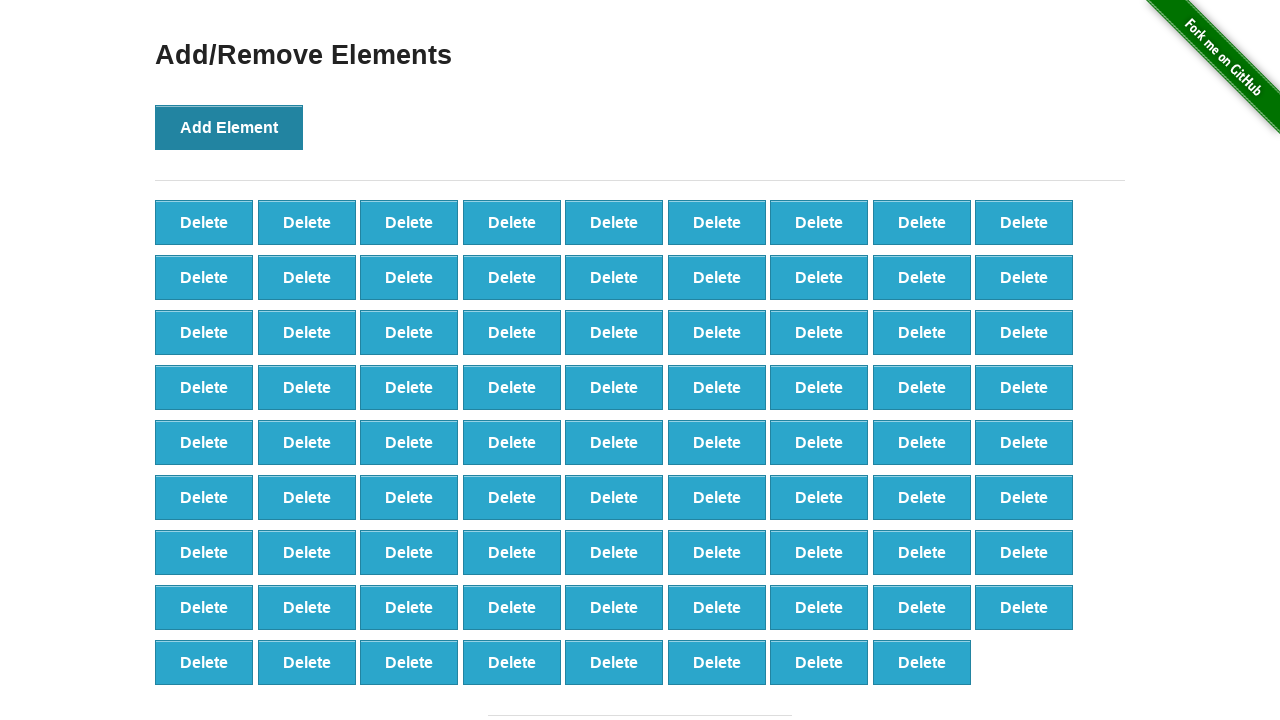

Clicked Add Element button (iteration 81/100) at (229, 127) on xpath=//*[text()='Add Element']
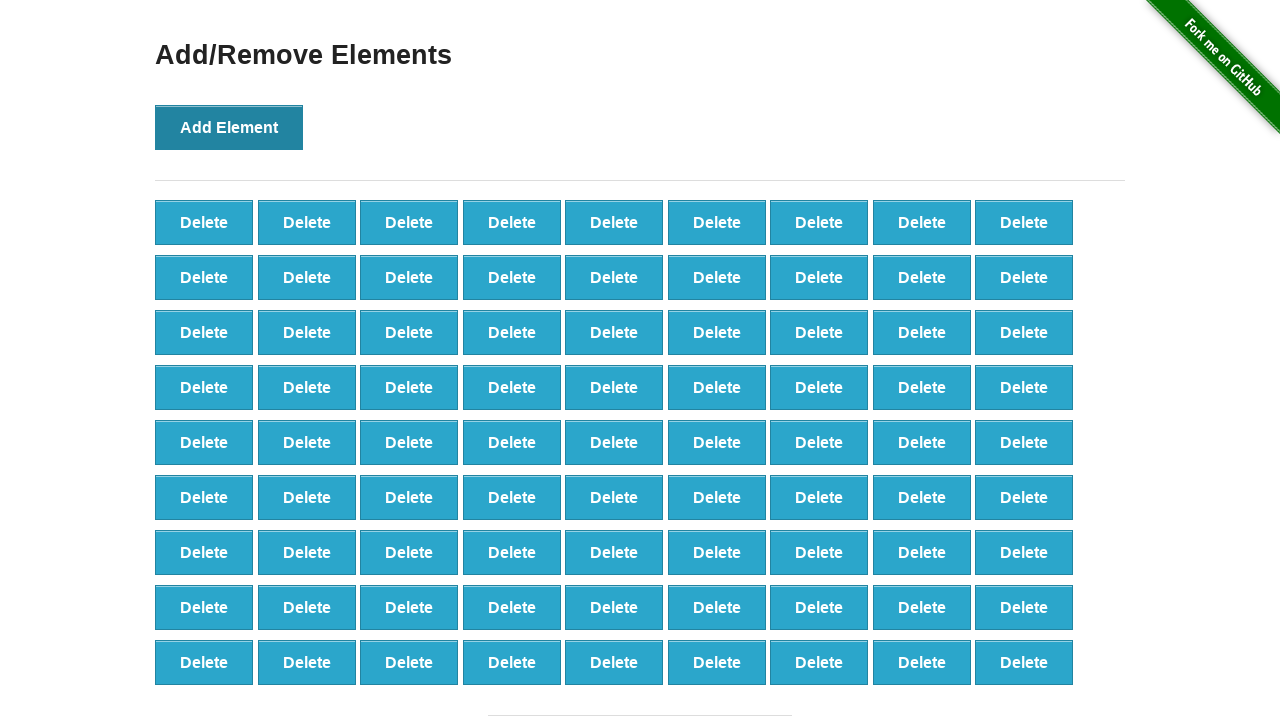

Clicked Add Element button (iteration 82/100) at (229, 127) on xpath=//*[text()='Add Element']
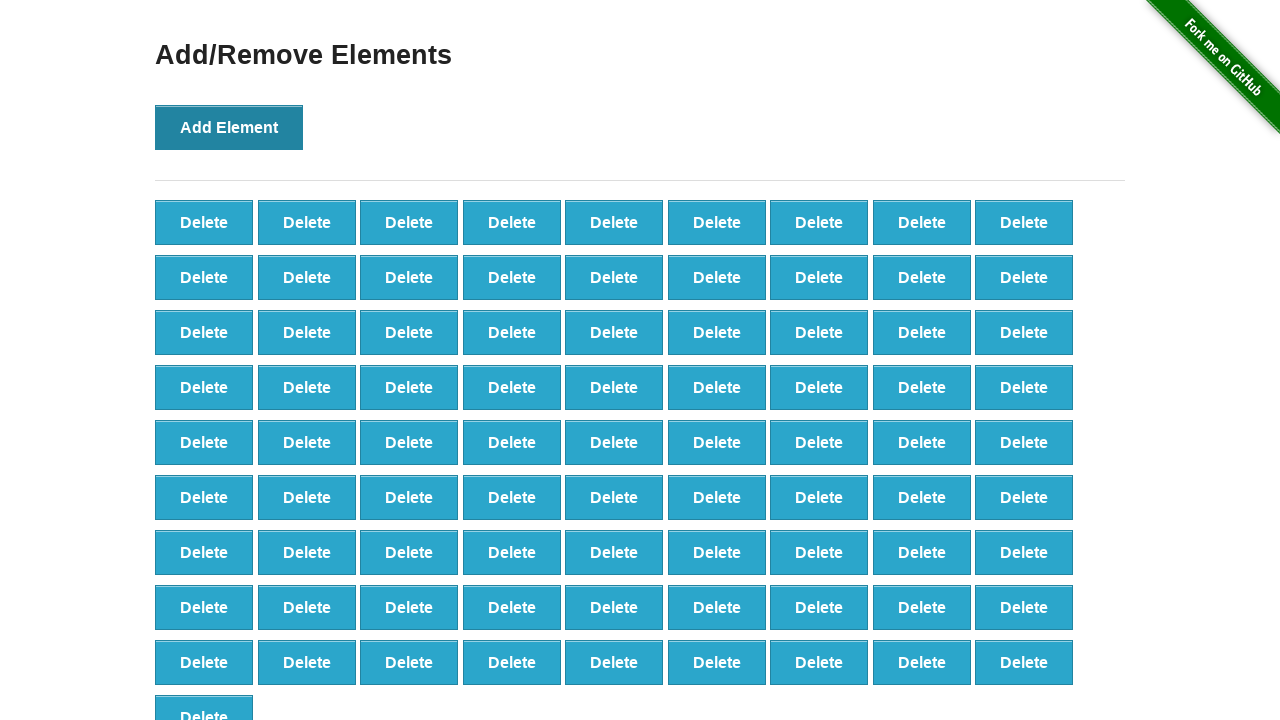

Clicked Add Element button (iteration 83/100) at (229, 127) on xpath=//*[text()='Add Element']
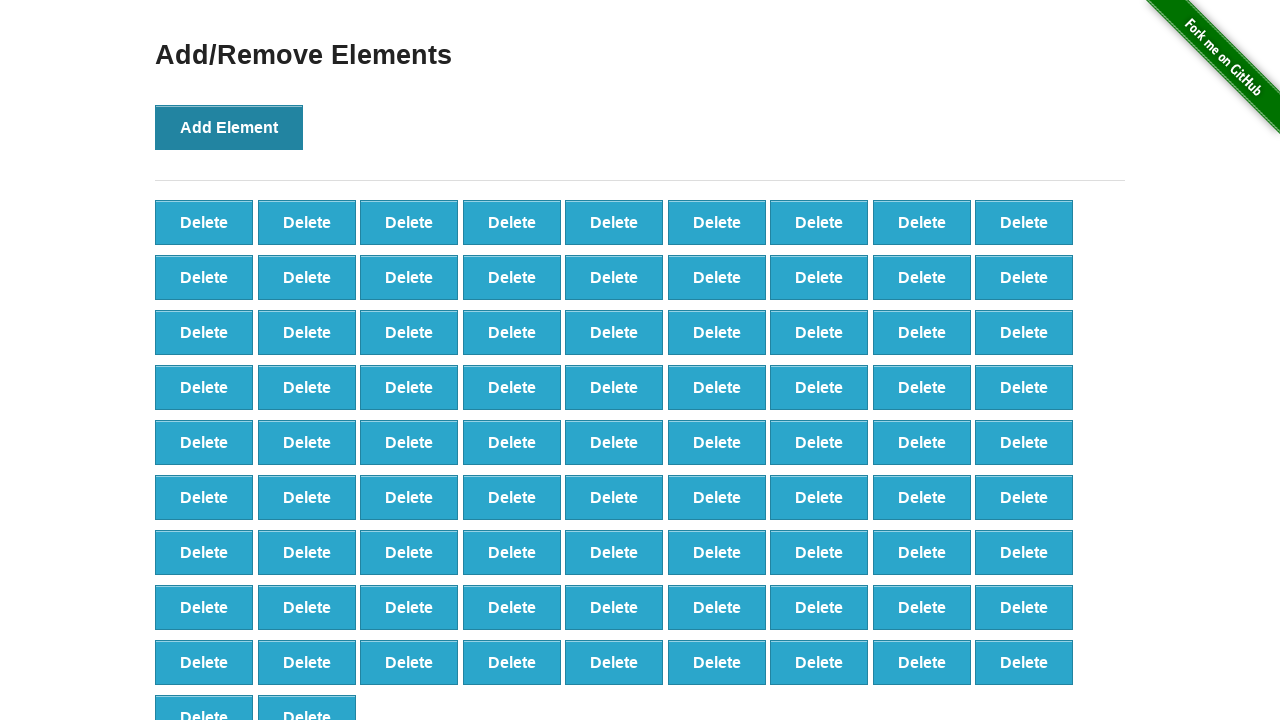

Clicked Add Element button (iteration 84/100) at (229, 127) on xpath=//*[text()='Add Element']
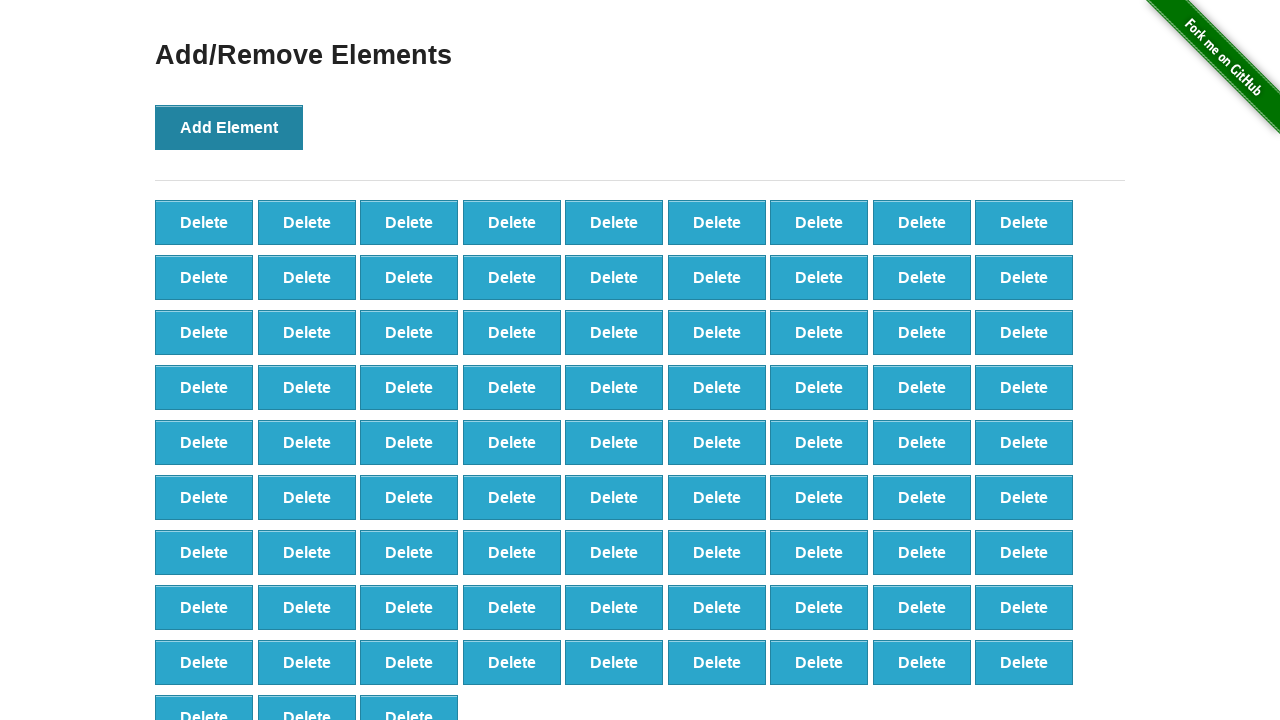

Clicked Add Element button (iteration 85/100) at (229, 127) on xpath=//*[text()='Add Element']
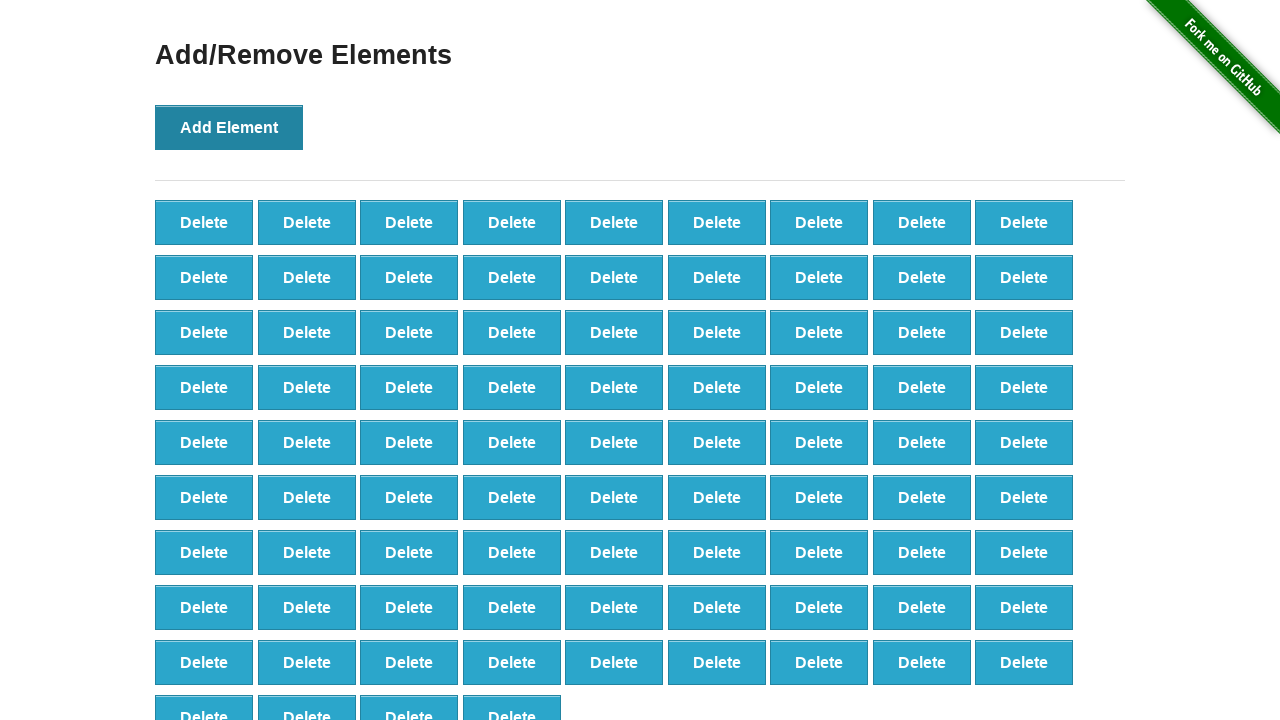

Clicked Add Element button (iteration 86/100) at (229, 127) on xpath=//*[text()='Add Element']
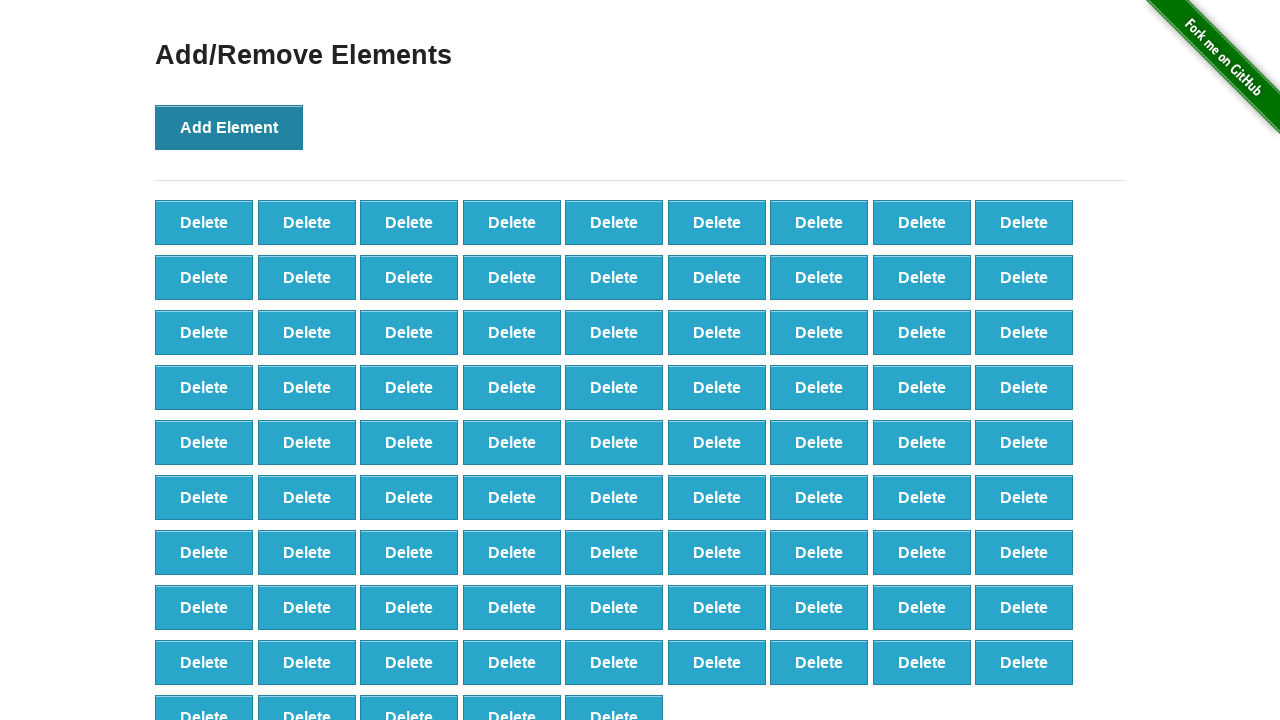

Clicked Add Element button (iteration 87/100) at (229, 127) on xpath=//*[text()='Add Element']
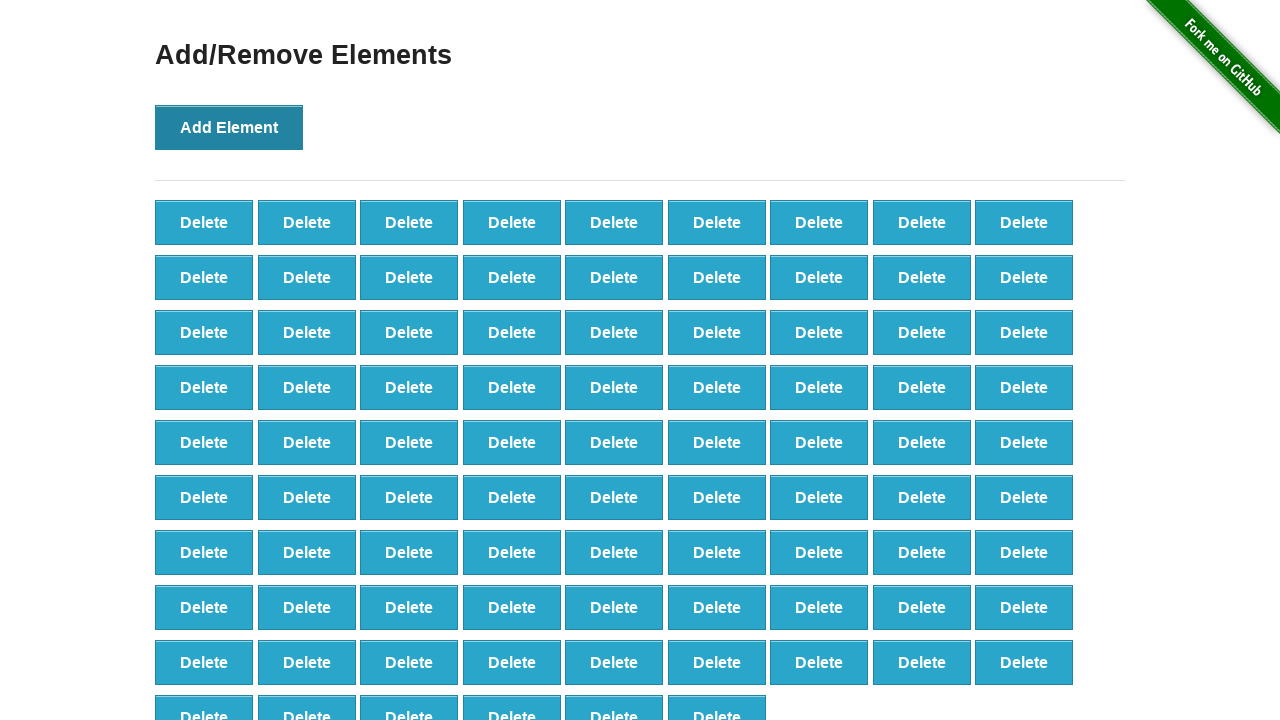

Clicked Add Element button (iteration 88/100) at (229, 127) on xpath=//*[text()='Add Element']
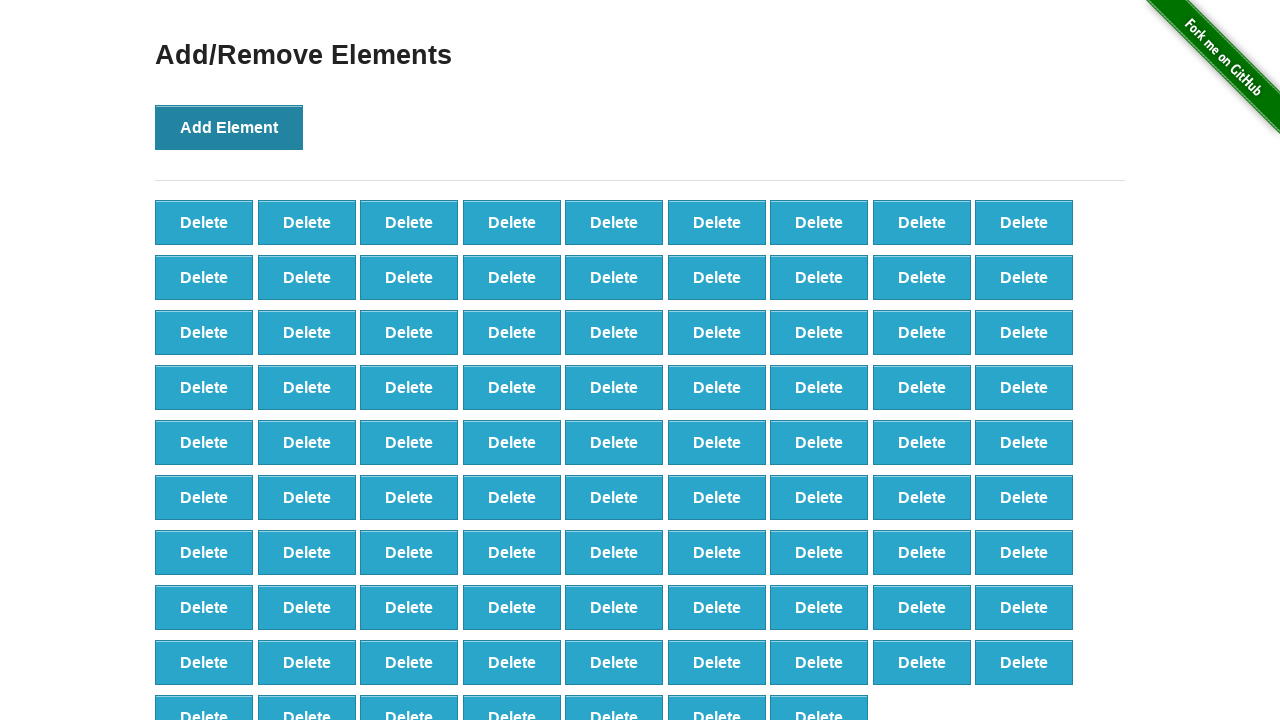

Clicked Add Element button (iteration 89/100) at (229, 127) on xpath=//*[text()='Add Element']
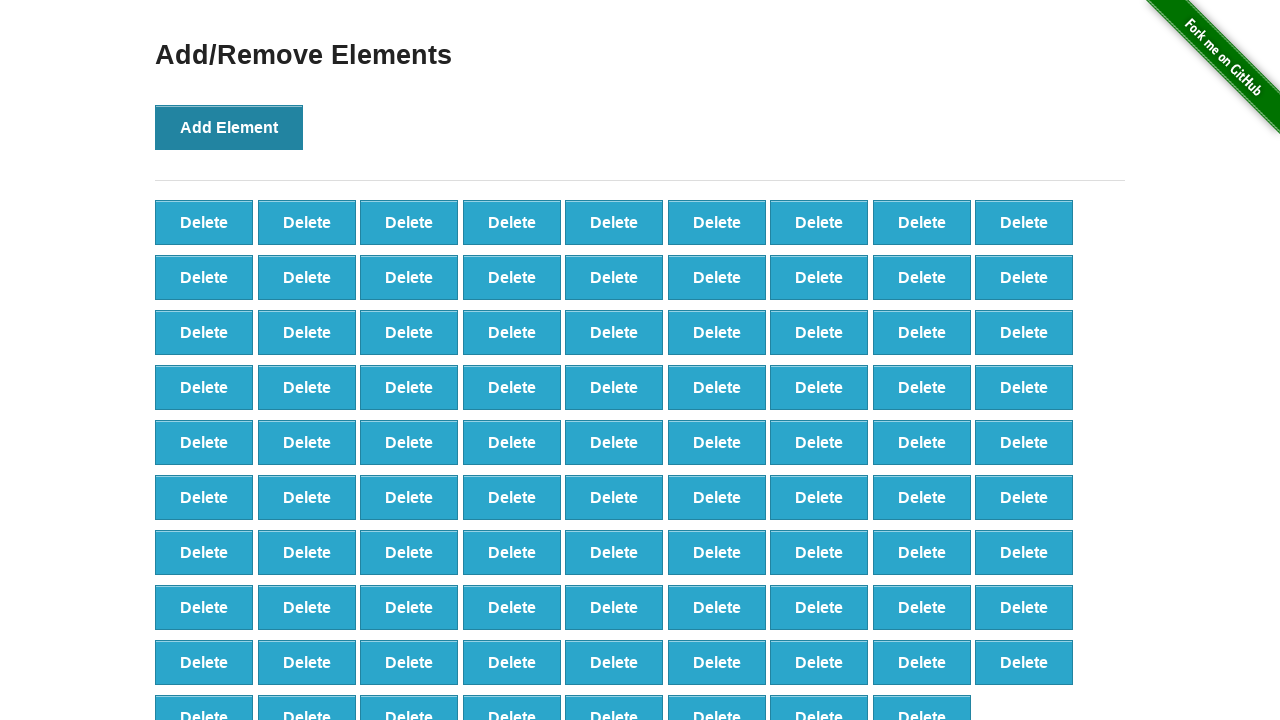

Clicked Add Element button (iteration 90/100) at (229, 127) on xpath=//*[text()='Add Element']
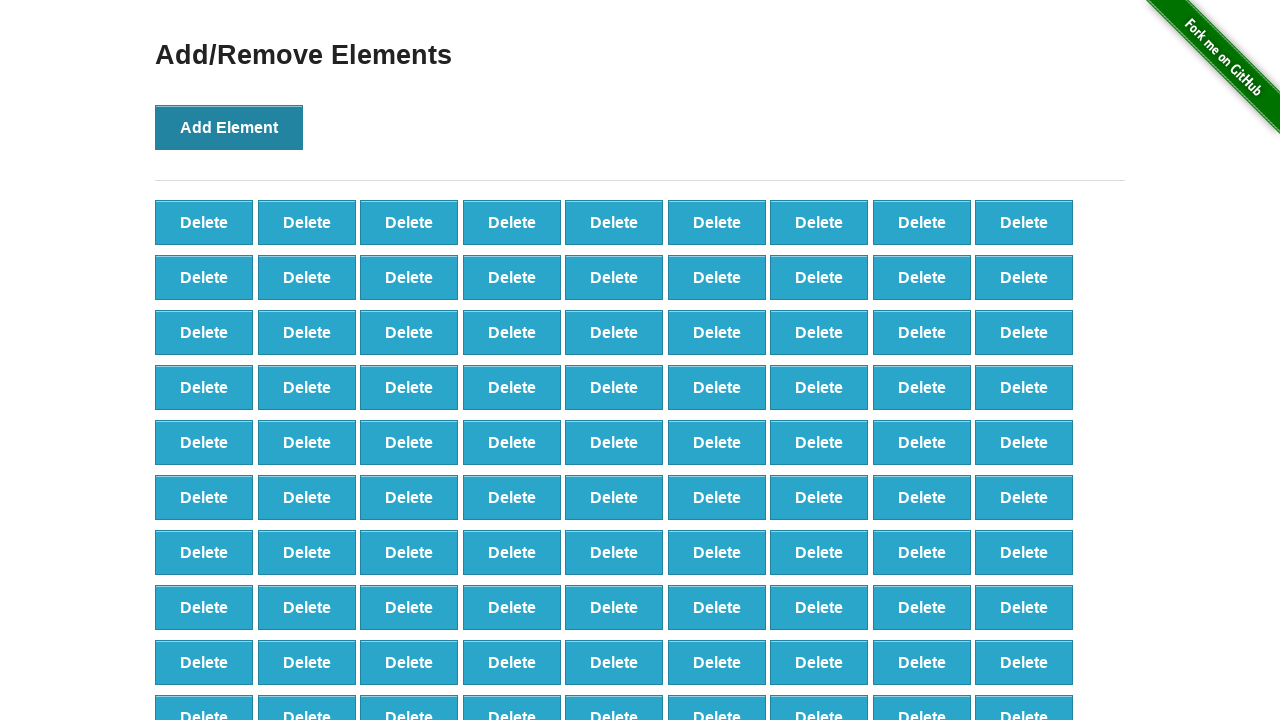

Clicked Add Element button (iteration 91/100) at (229, 127) on xpath=//*[text()='Add Element']
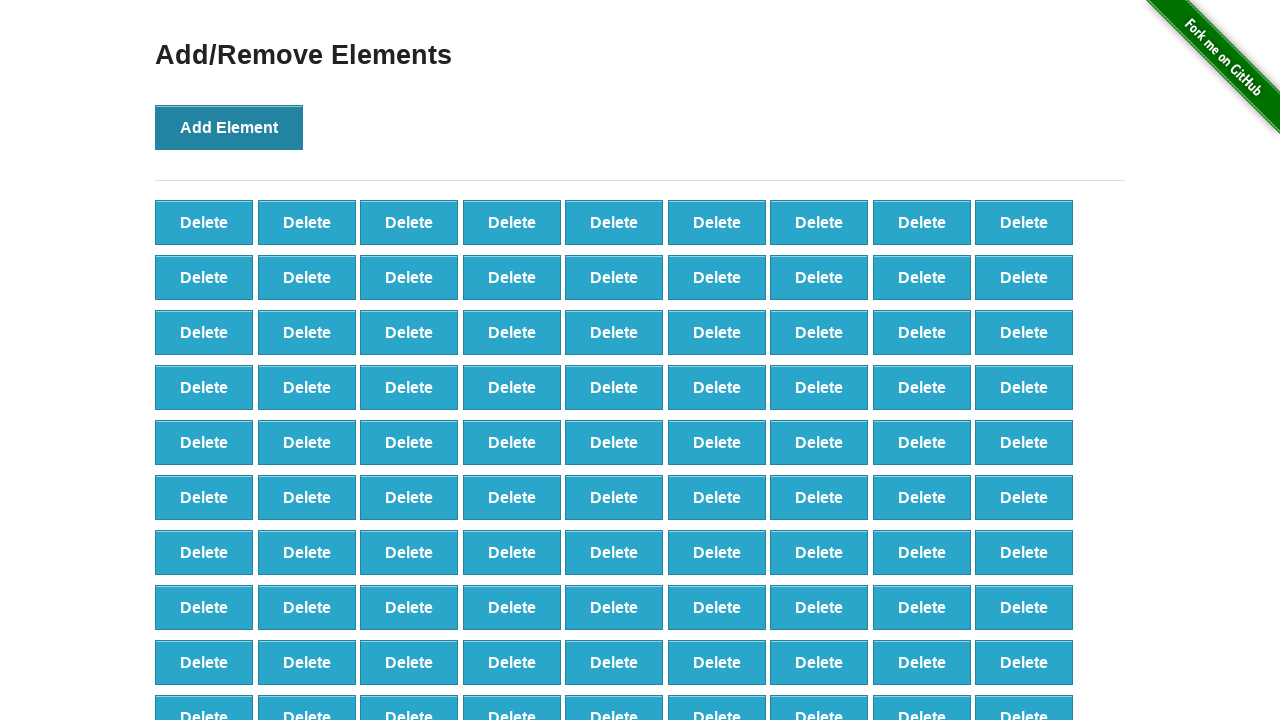

Clicked Add Element button (iteration 92/100) at (229, 127) on xpath=//*[text()='Add Element']
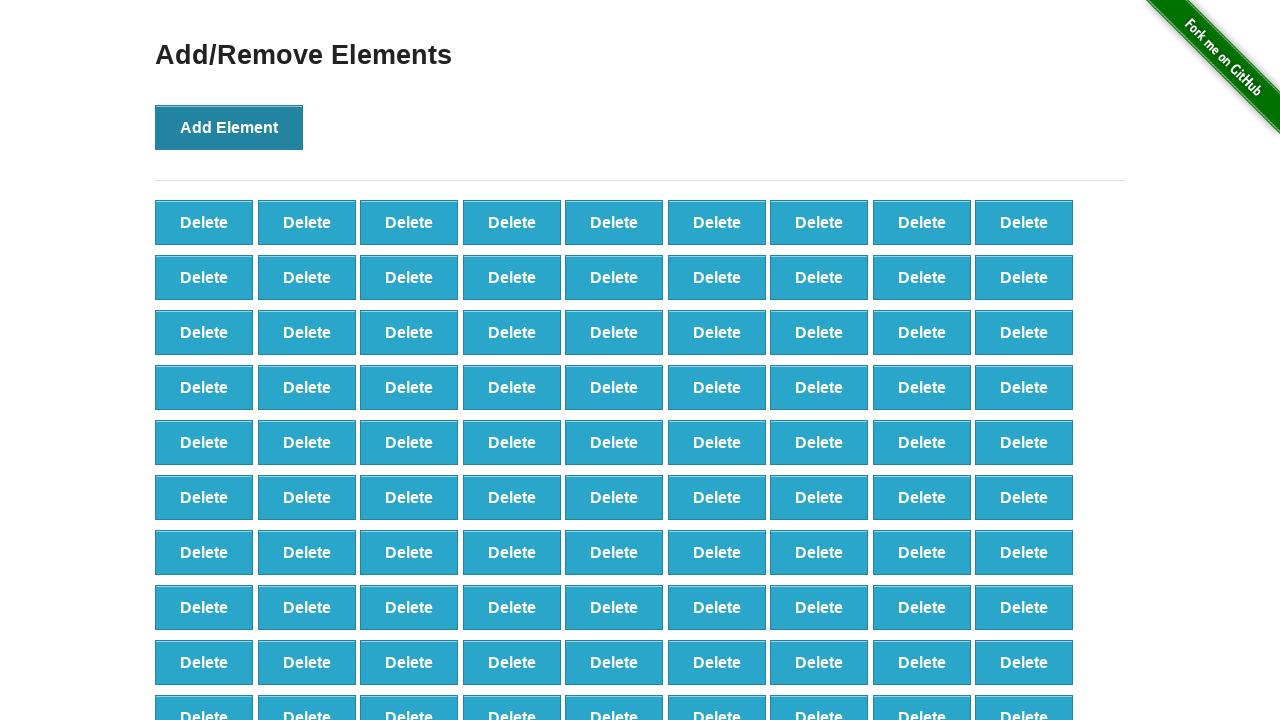

Clicked Add Element button (iteration 93/100) at (229, 127) on xpath=//*[text()='Add Element']
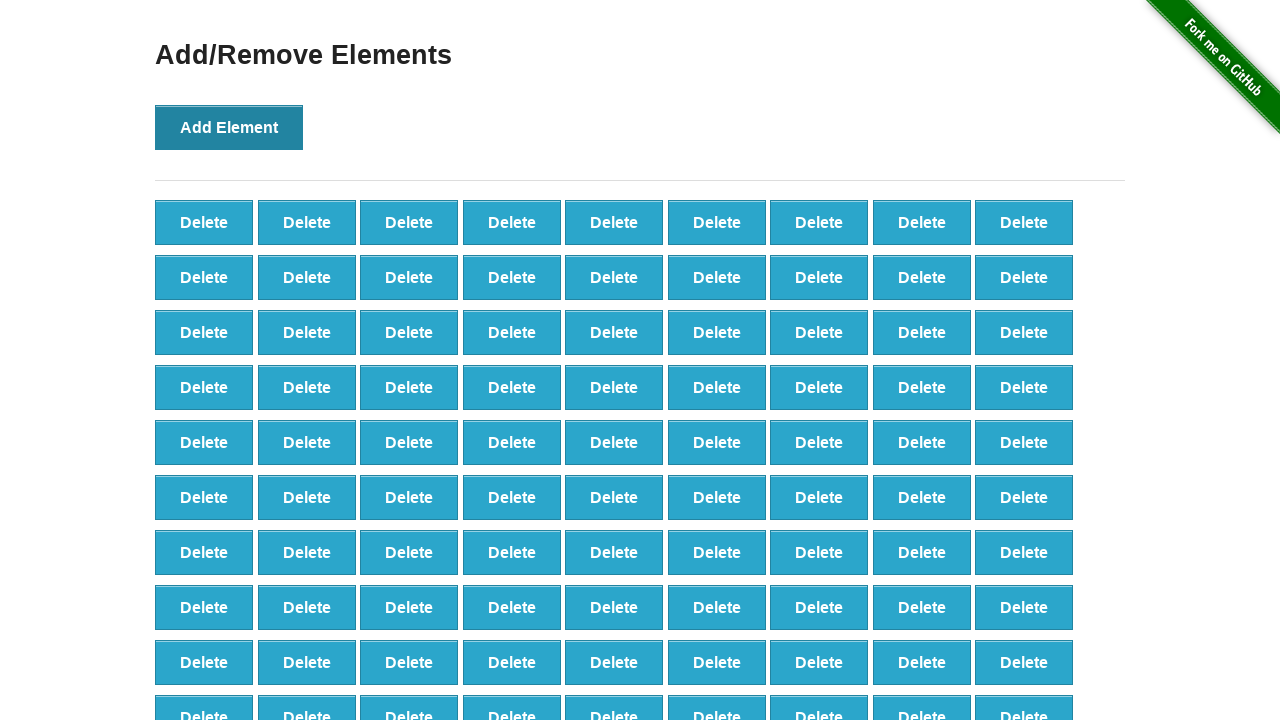

Clicked Add Element button (iteration 94/100) at (229, 127) on xpath=//*[text()='Add Element']
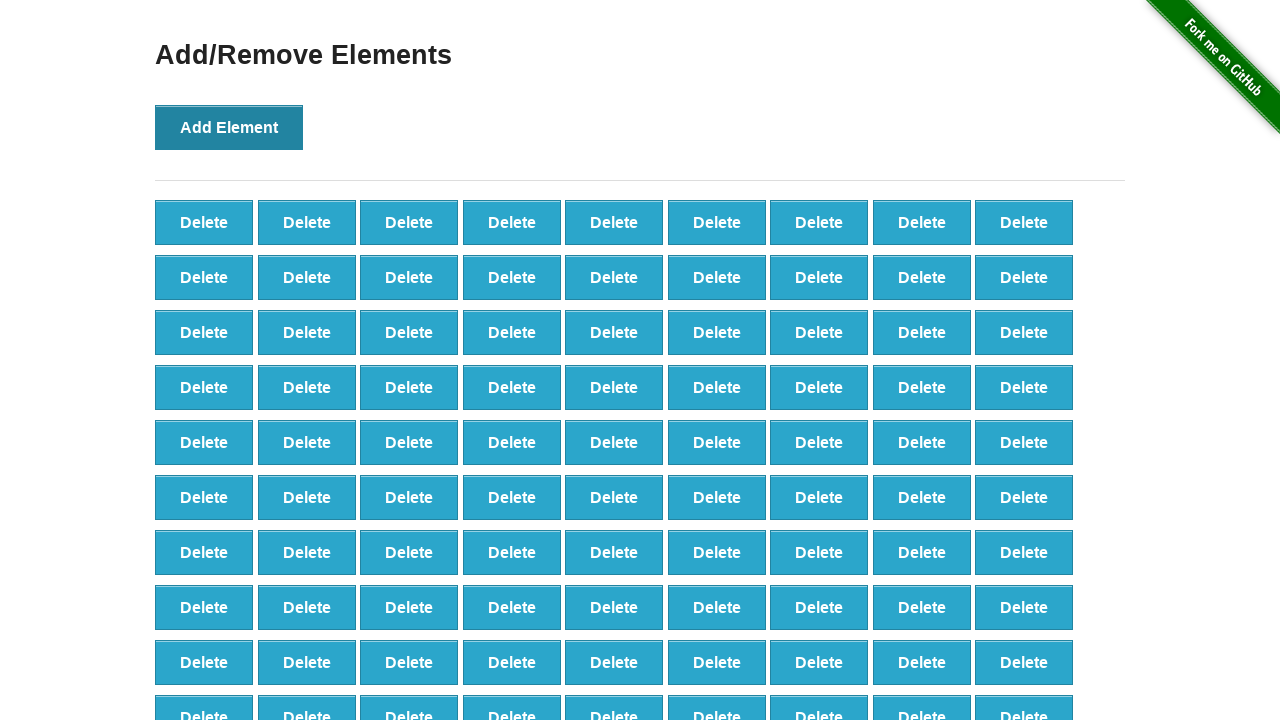

Clicked Add Element button (iteration 95/100) at (229, 127) on xpath=//*[text()='Add Element']
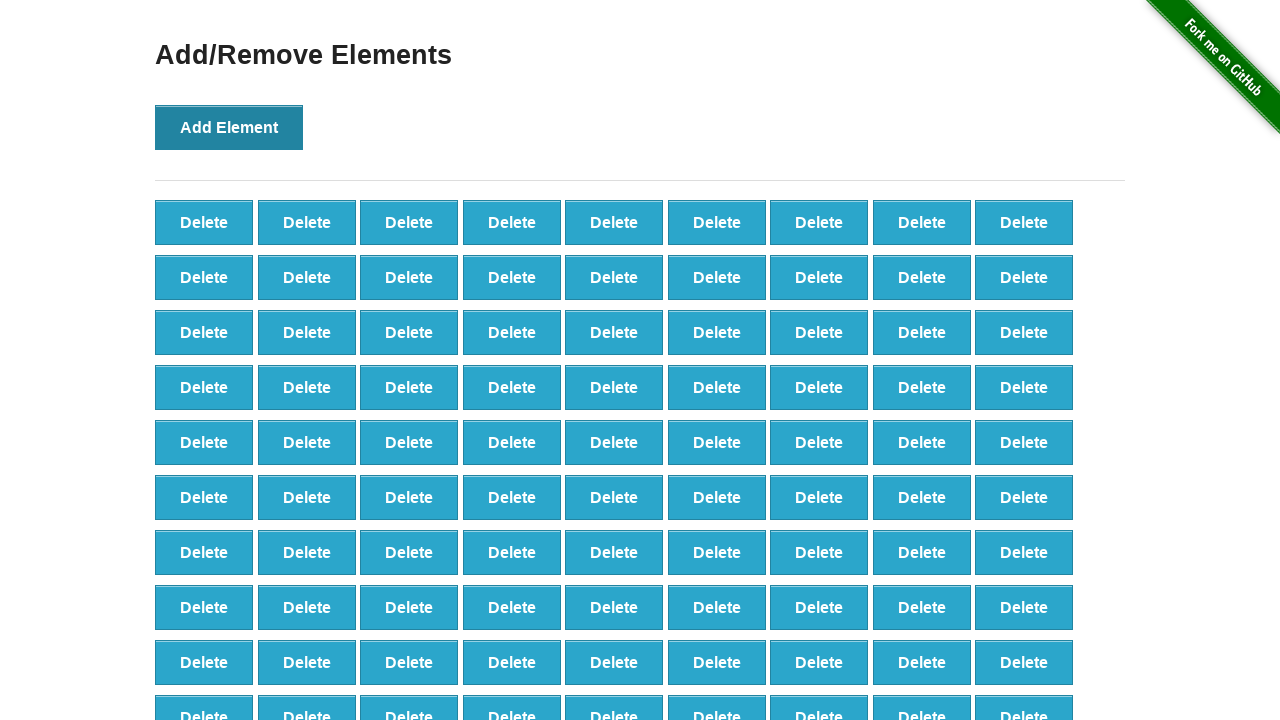

Clicked Add Element button (iteration 96/100) at (229, 127) on xpath=//*[text()='Add Element']
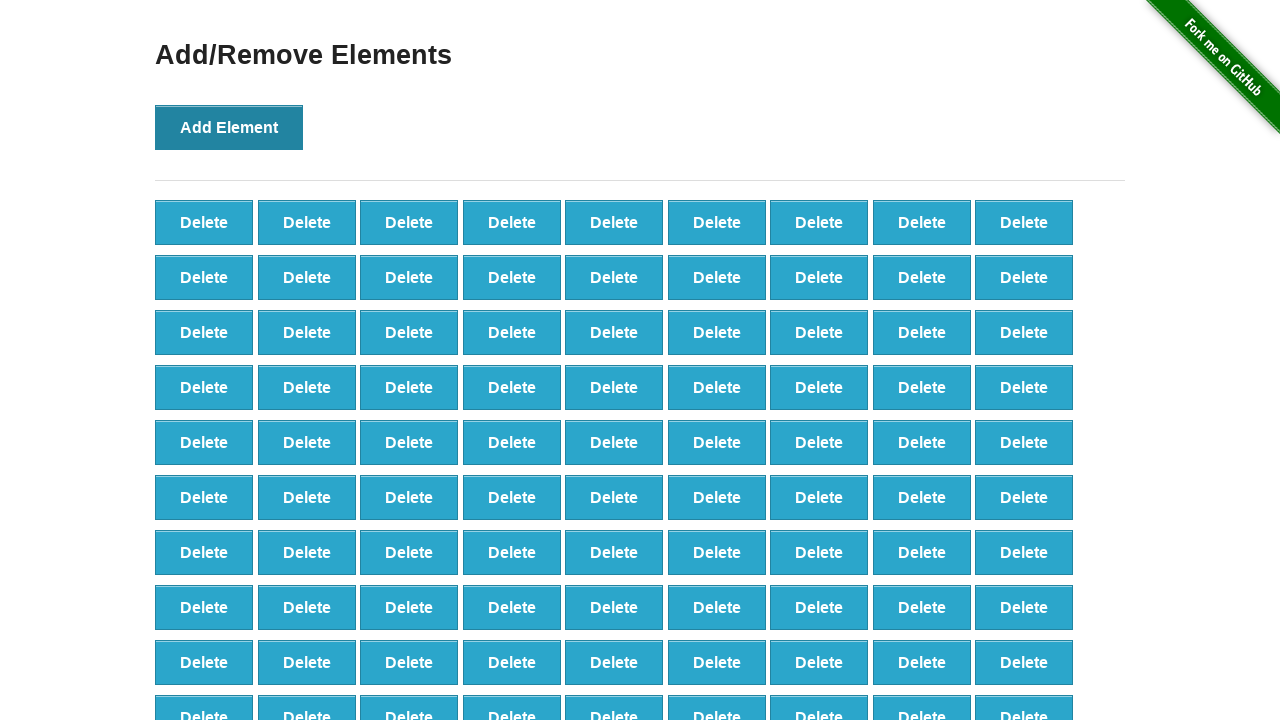

Clicked Add Element button (iteration 97/100) at (229, 127) on xpath=//*[text()='Add Element']
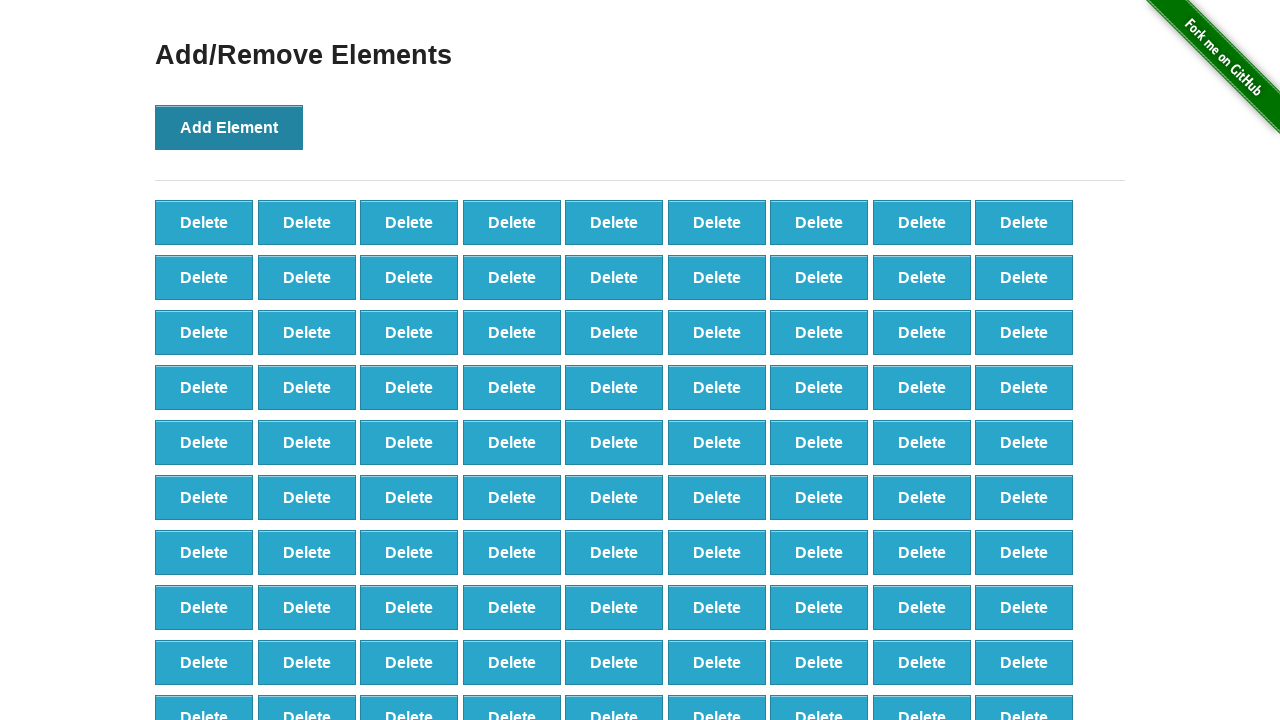

Clicked Add Element button (iteration 98/100) at (229, 127) on xpath=//*[text()='Add Element']
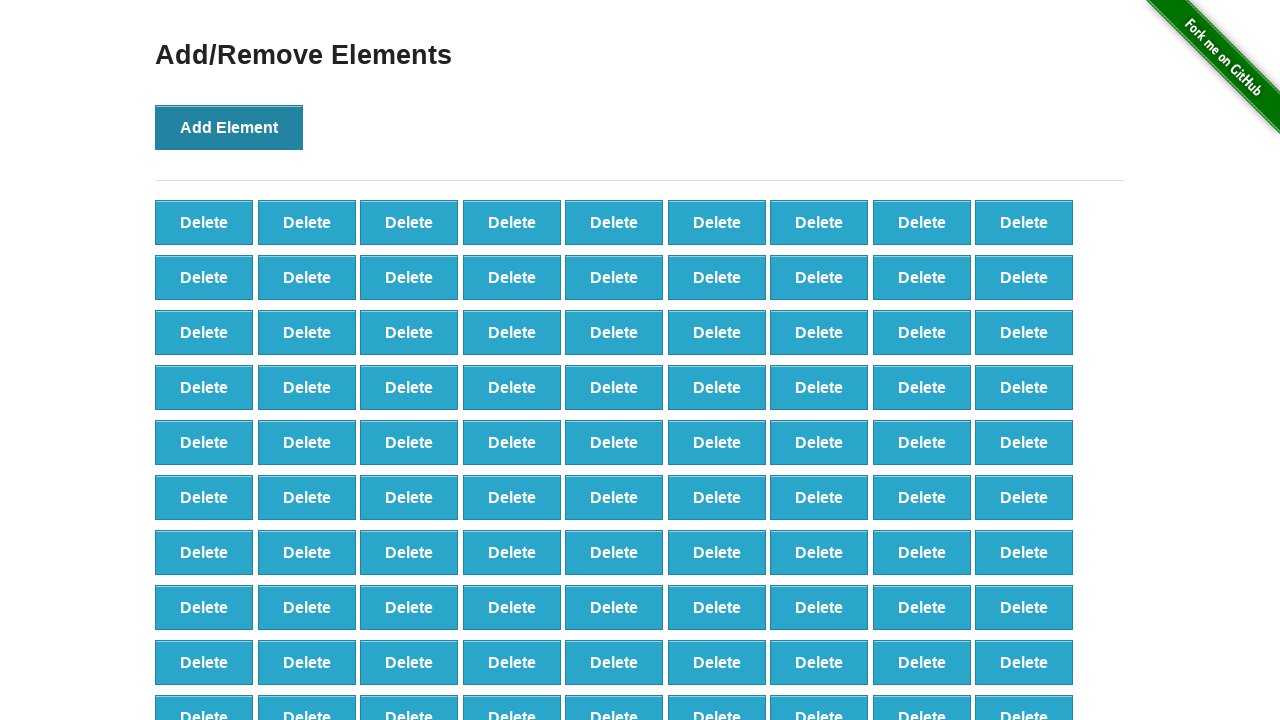

Clicked Add Element button (iteration 99/100) at (229, 127) on xpath=//*[text()='Add Element']
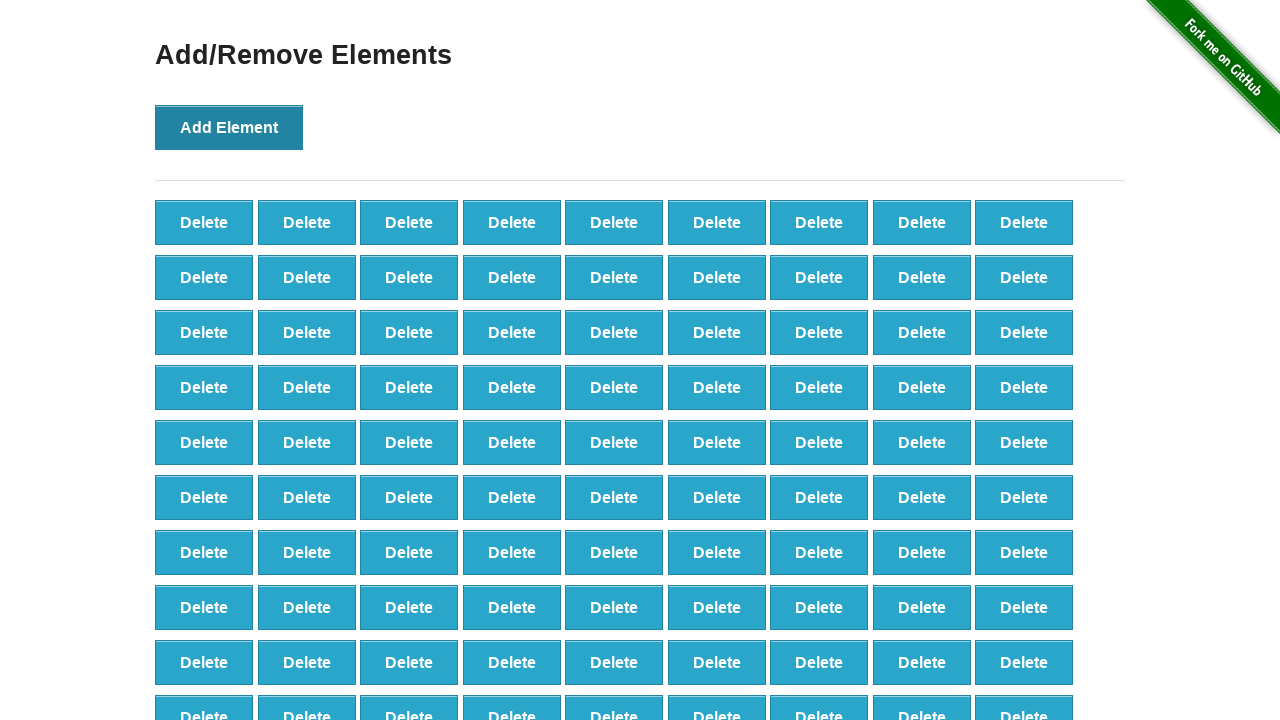

Clicked Add Element button (iteration 100/100) at (229, 127) on xpath=//*[text()='Add Element']
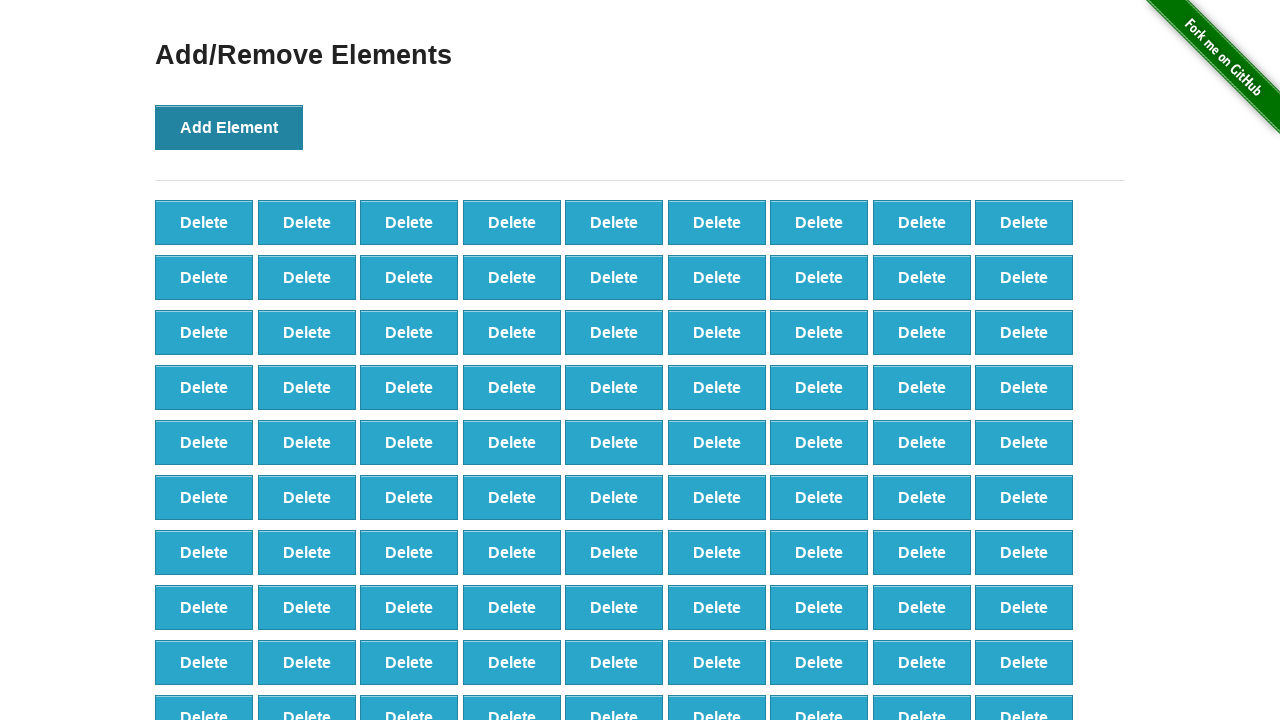

Verified that 100 delete buttons were created
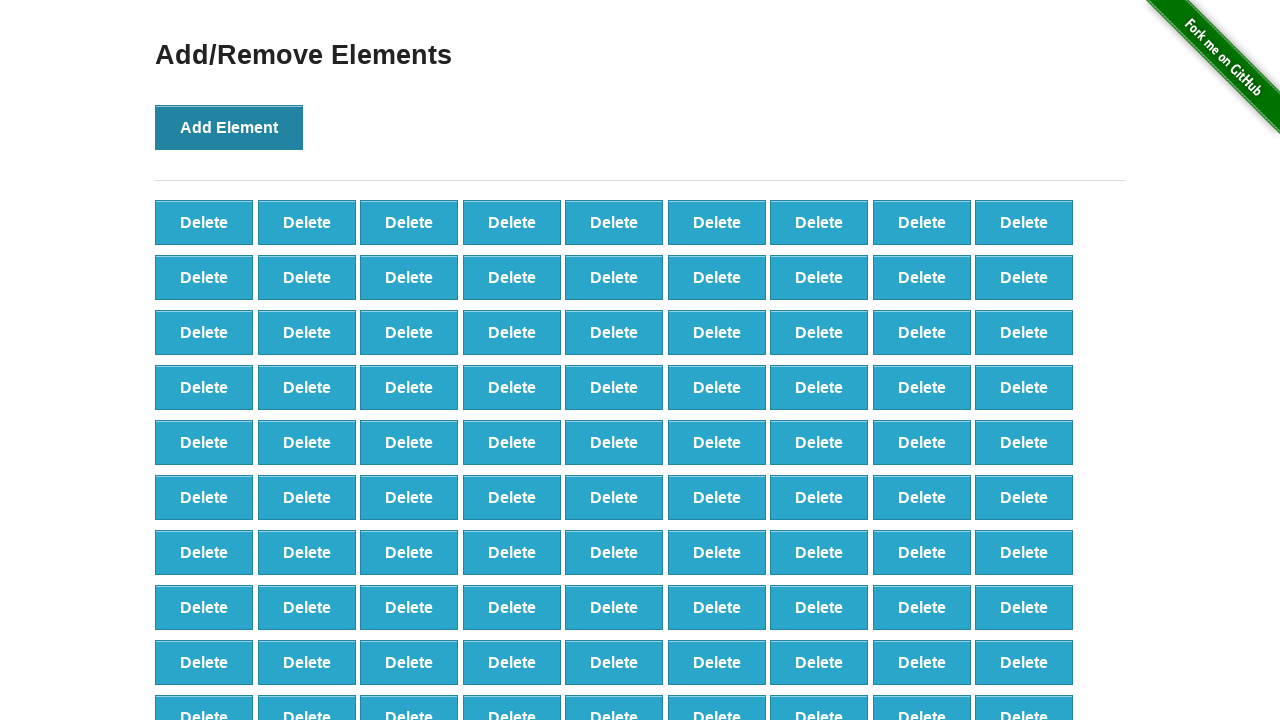

Clicked delete button (iteration 1/90) at (204, 222) on xpath=//*[@onclick='deleteElement()'] >> nth=0
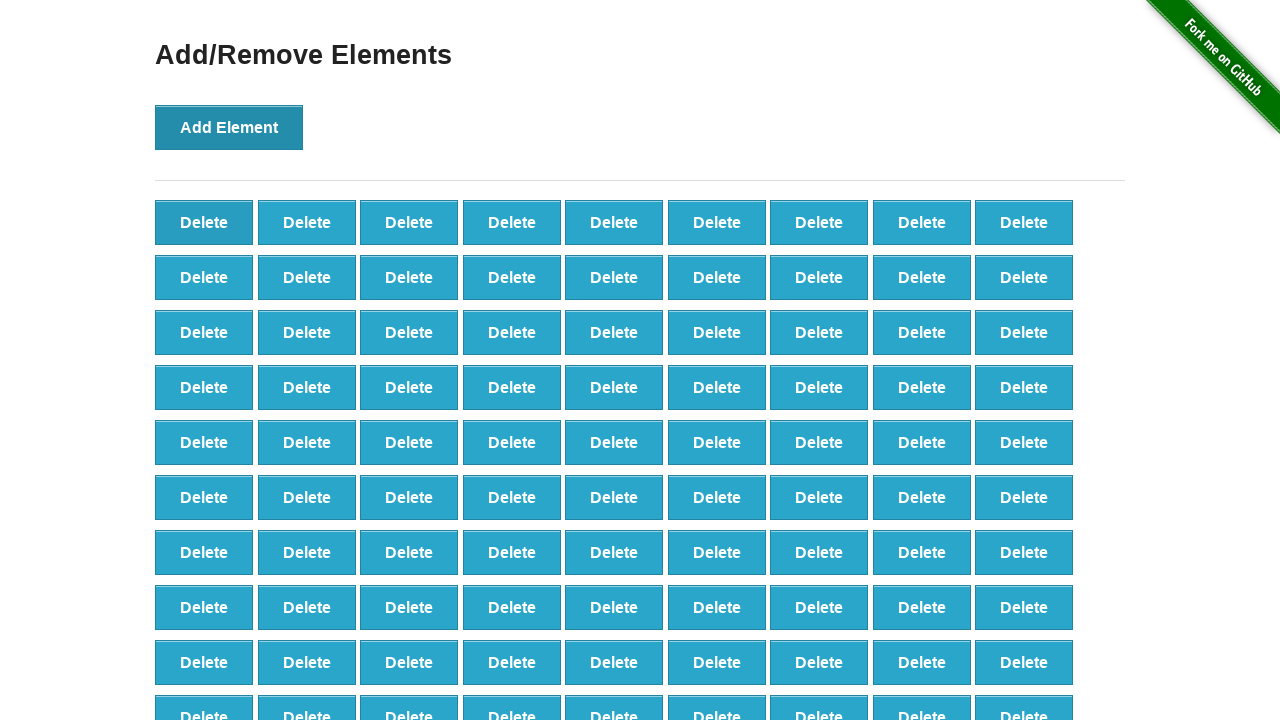

Clicked delete button (iteration 2/90) at (204, 222) on xpath=//*[@onclick='deleteElement()'] >> nth=0
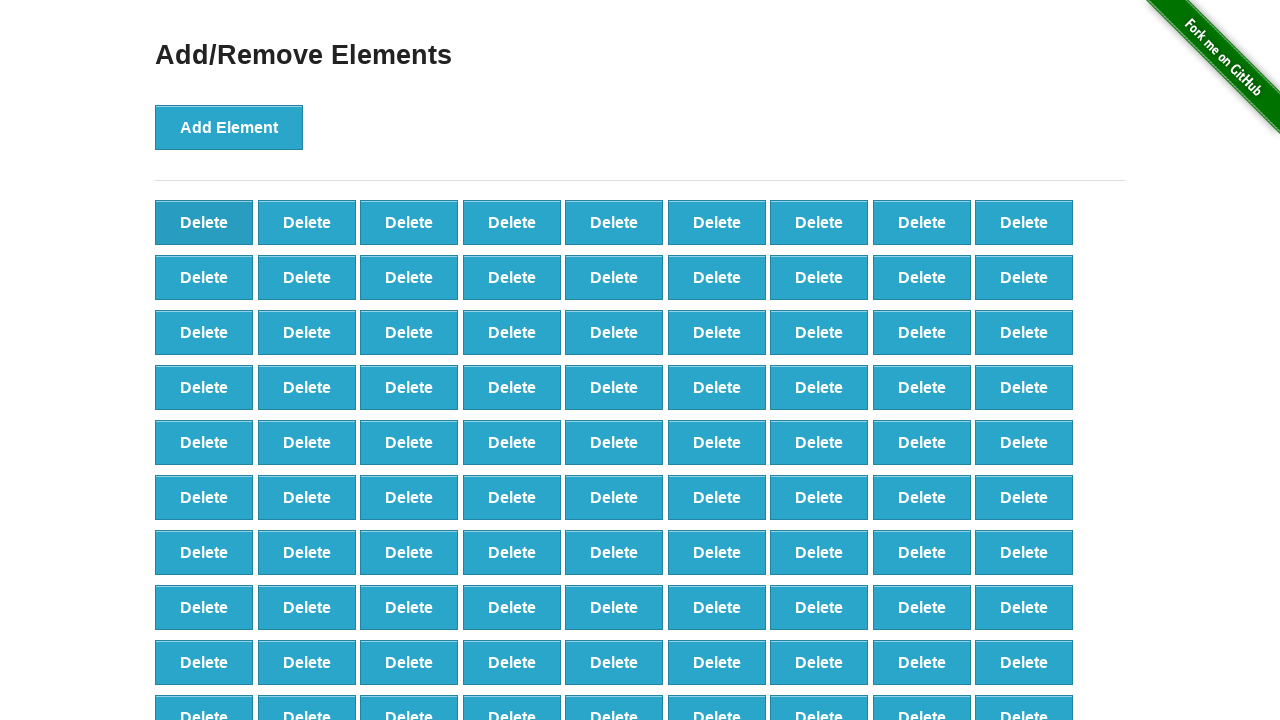

Clicked delete button (iteration 3/90) at (204, 222) on xpath=//*[@onclick='deleteElement()'] >> nth=0
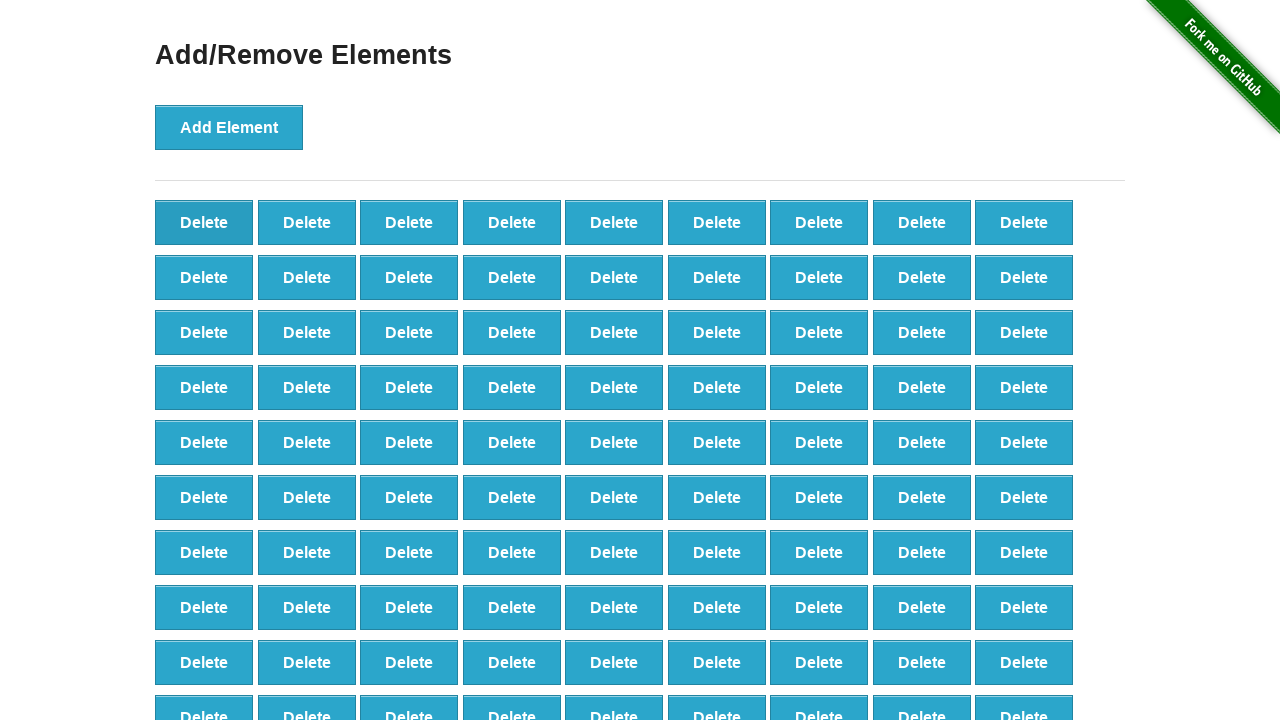

Clicked delete button (iteration 4/90) at (204, 222) on xpath=//*[@onclick='deleteElement()'] >> nth=0
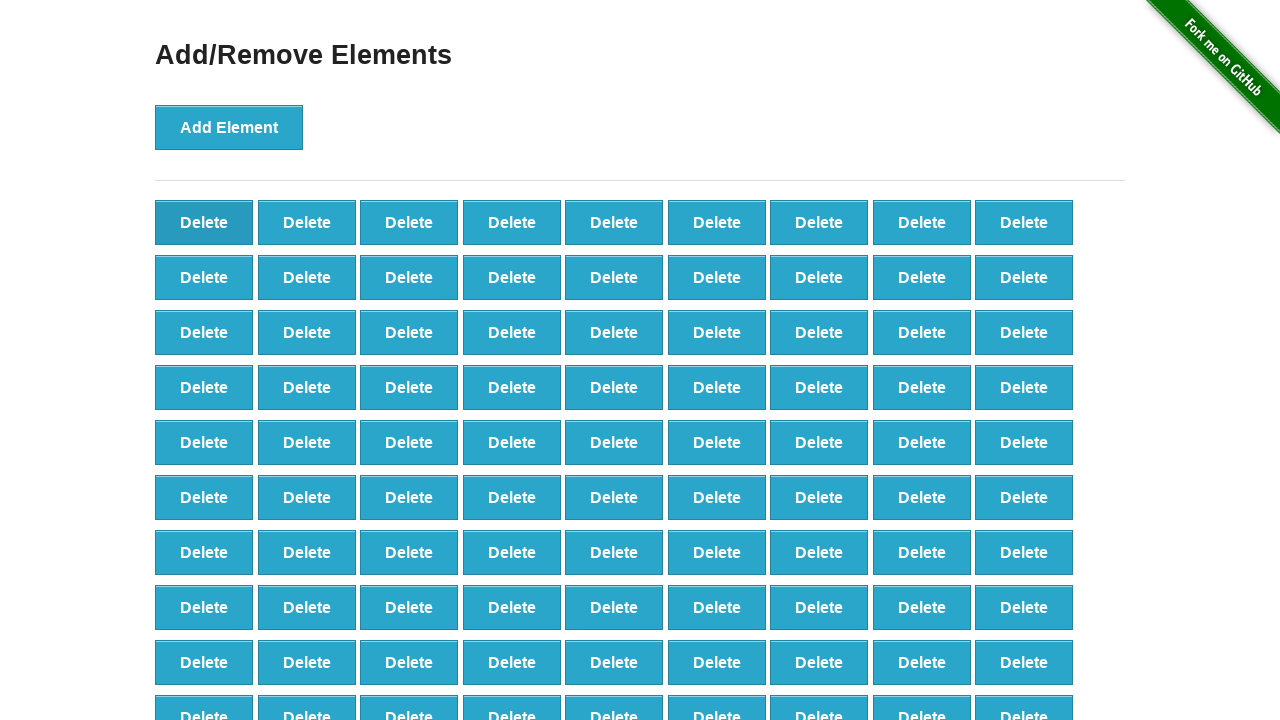

Clicked delete button (iteration 5/90) at (204, 222) on xpath=//*[@onclick='deleteElement()'] >> nth=0
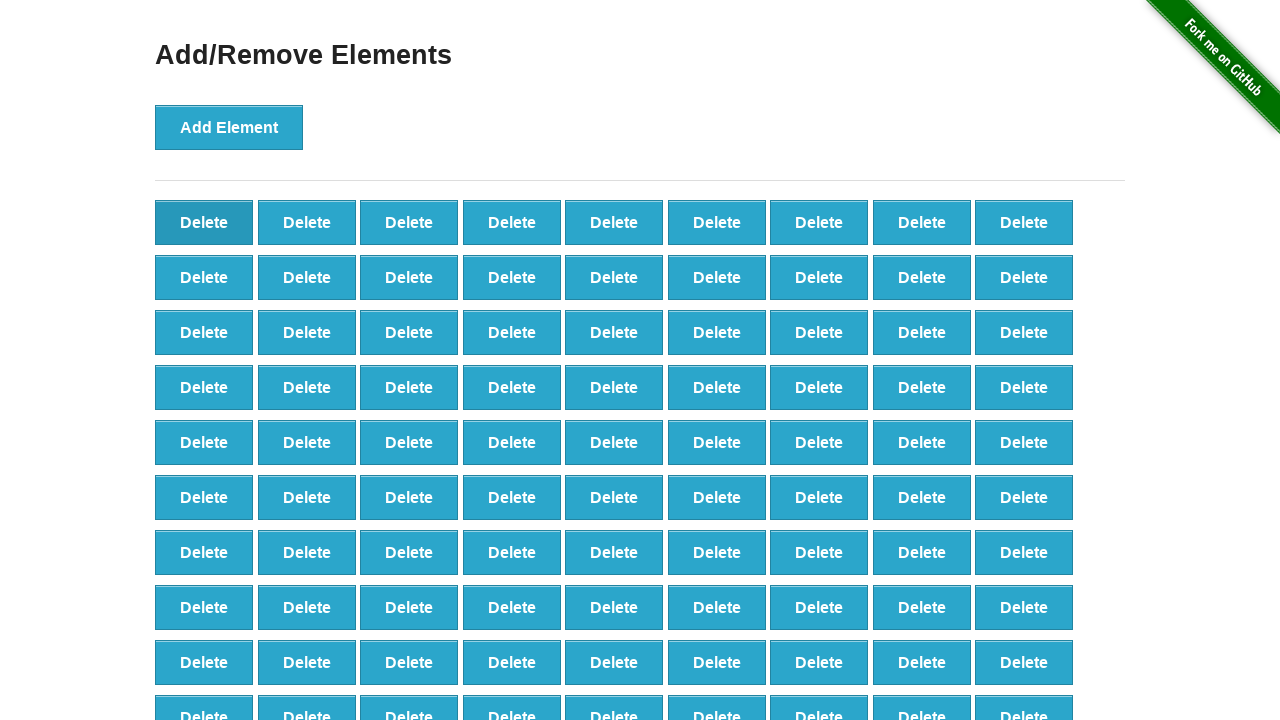

Clicked delete button (iteration 6/90) at (204, 222) on xpath=//*[@onclick='deleteElement()'] >> nth=0
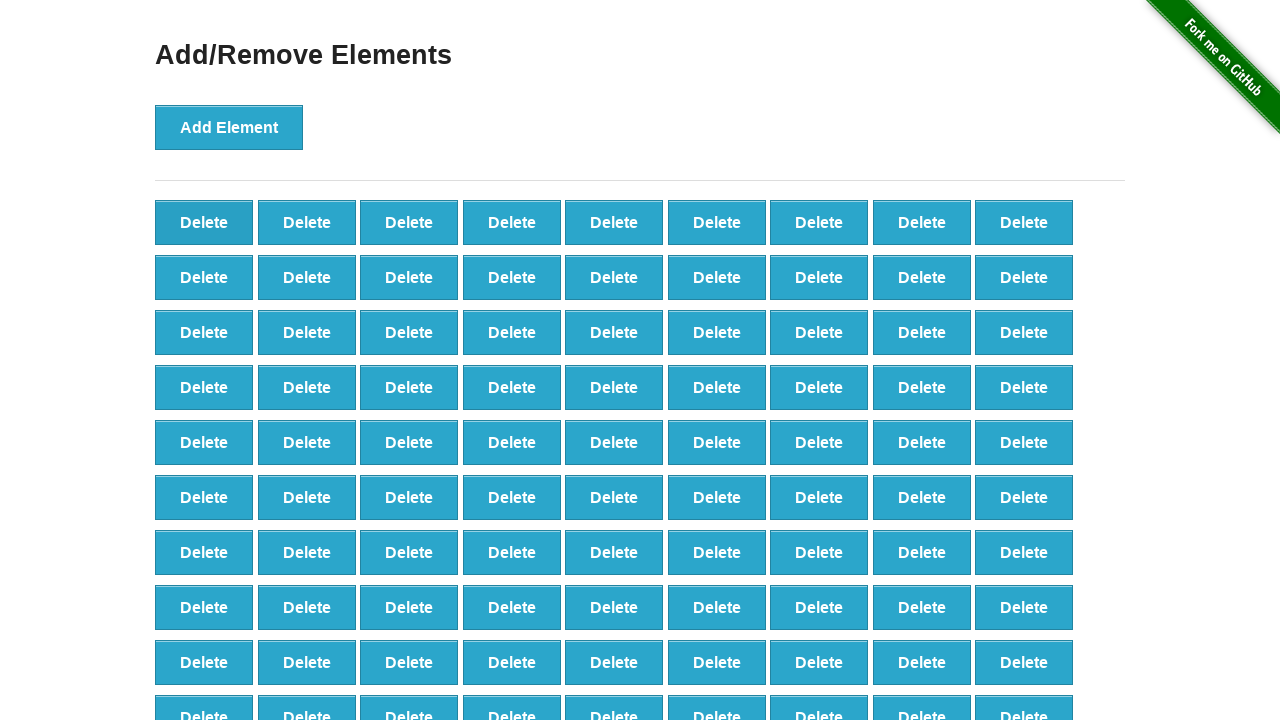

Clicked delete button (iteration 7/90) at (204, 222) on xpath=//*[@onclick='deleteElement()'] >> nth=0
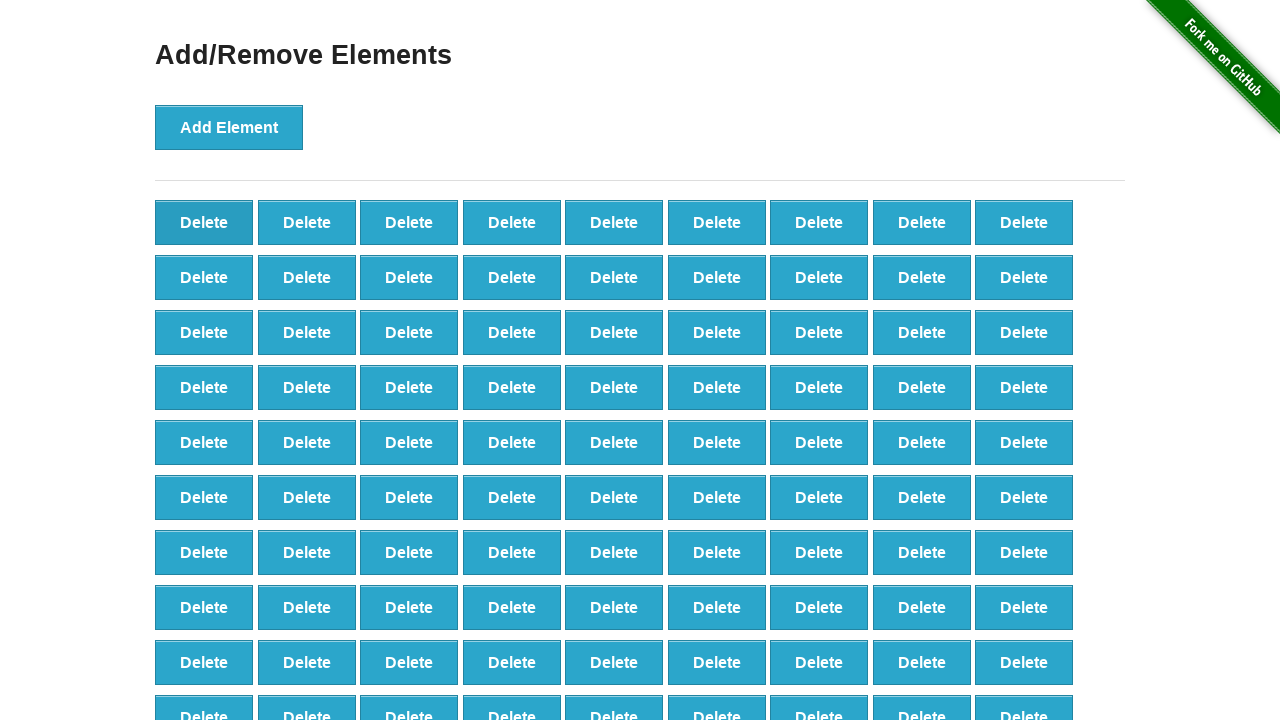

Clicked delete button (iteration 8/90) at (204, 222) on xpath=//*[@onclick='deleteElement()'] >> nth=0
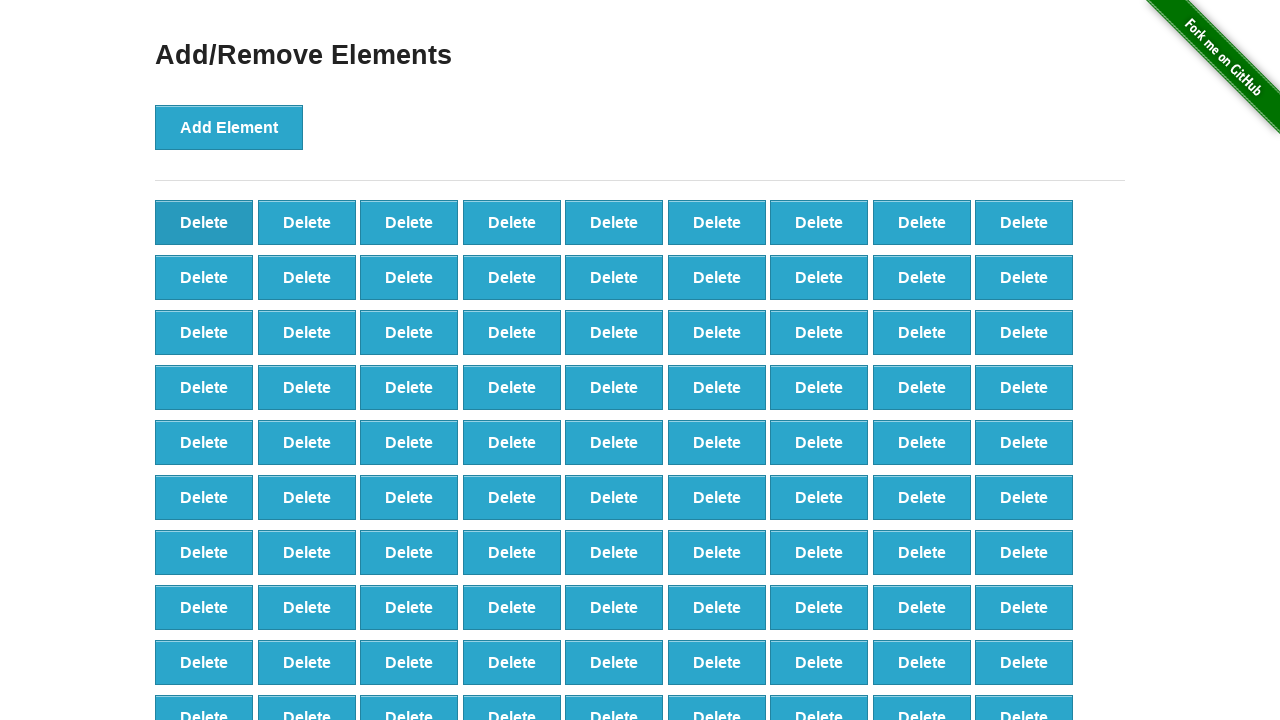

Clicked delete button (iteration 9/90) at (204, 222) on xpath=//*[@onclick='deleteElement()'] >> nth=0
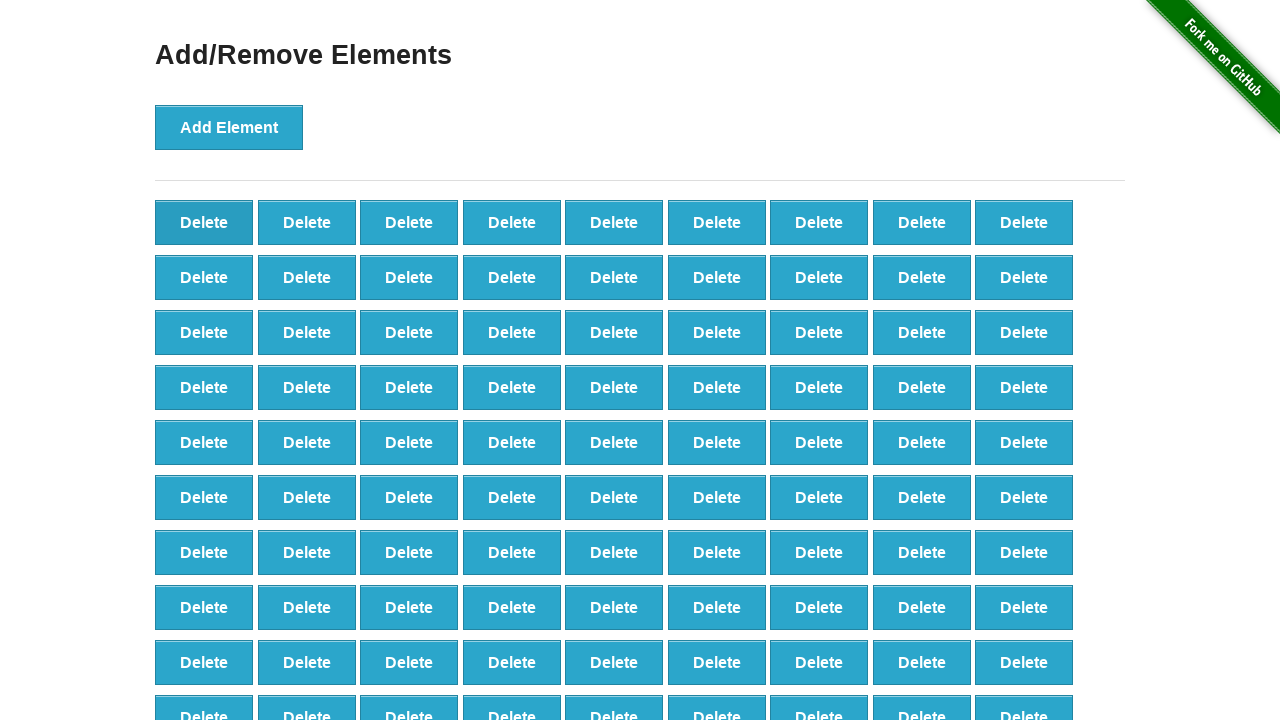

Clicked delete button (iteration 10/90) at (204, 222) on xpath=//*[@onclick='deleteElement()'] >> nth=0
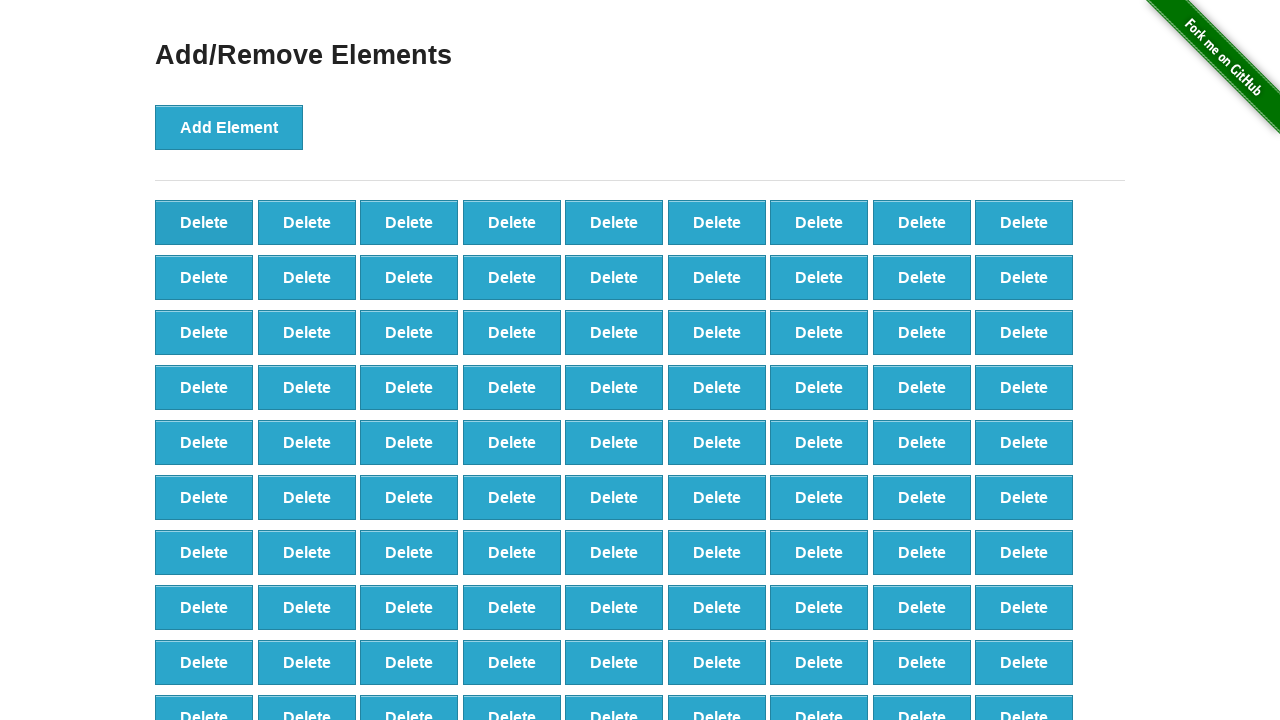

Clicked delete button (iteration 11/90) at (204, 222) on xpath=//*[@onclick='deleteElement()'] >> nth=0
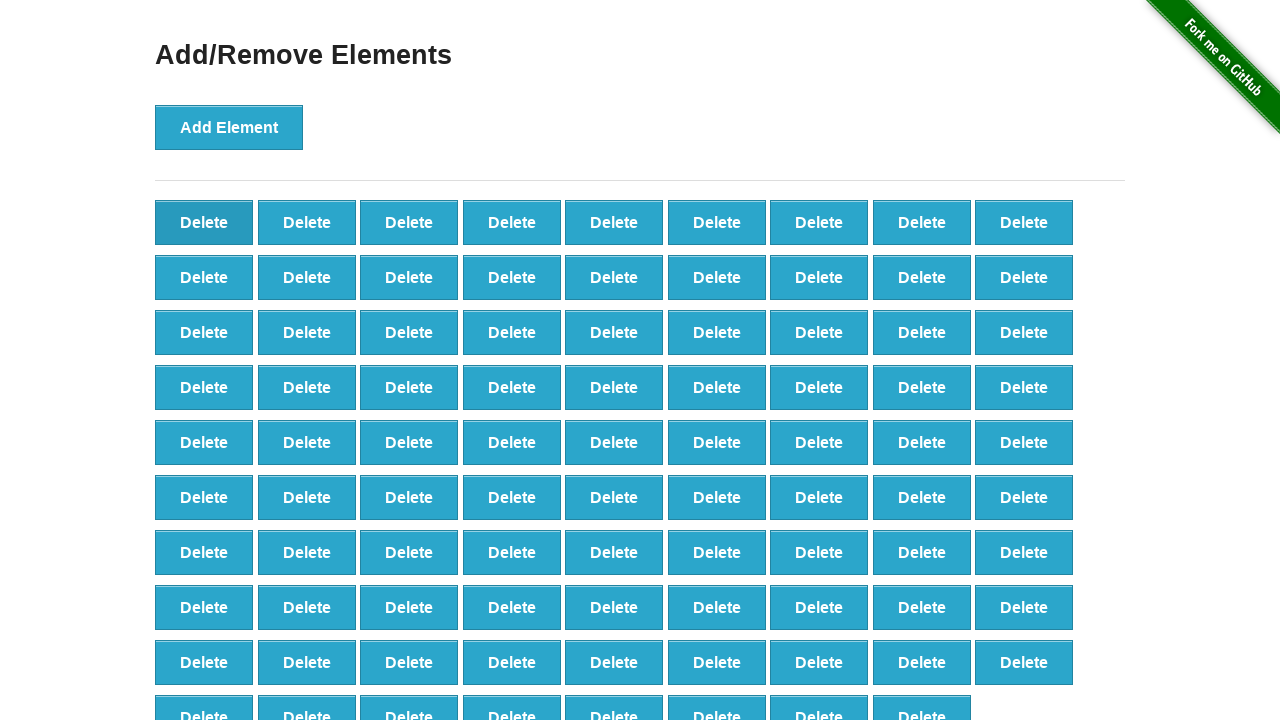

Clicked delete button (iteration 12/90) at (204, 222) on xpath=//*[@onclick='deleteElement()'] >> nth=0
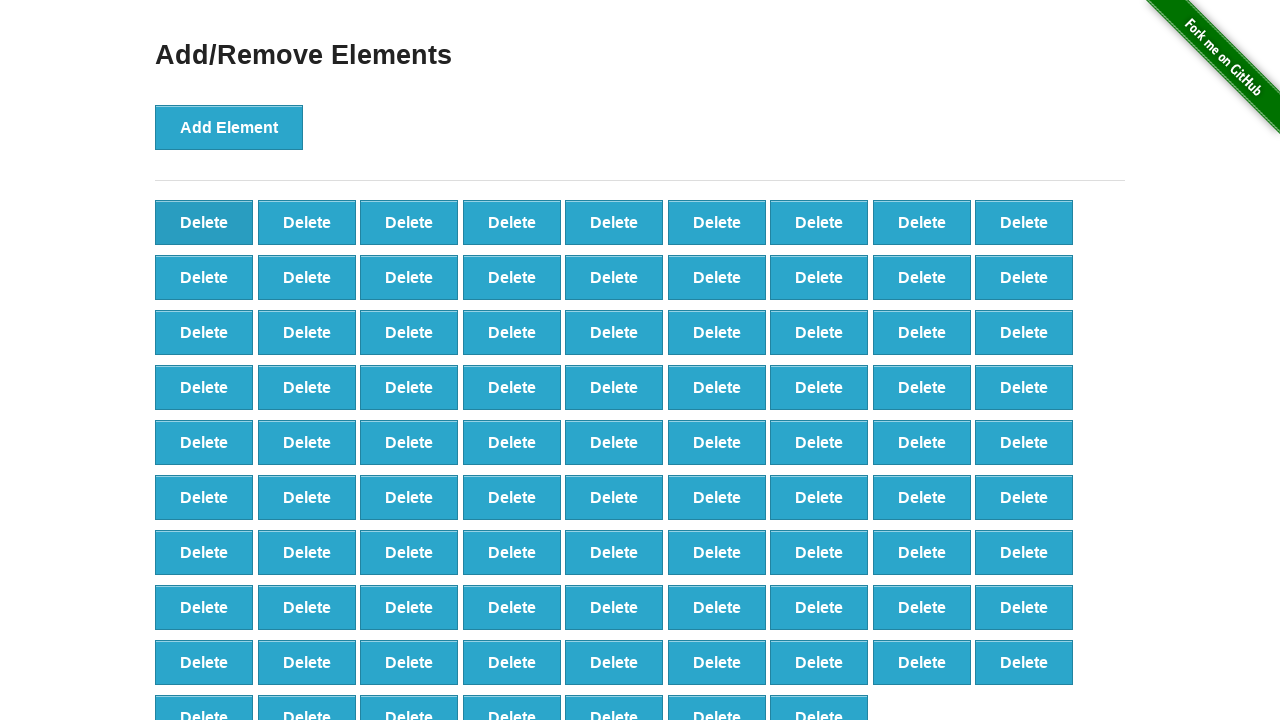

Clicked delete button (iteration 13/90) at (204, 222) on xpath=//*[@onclick='deleteElement()'] >> nth=0
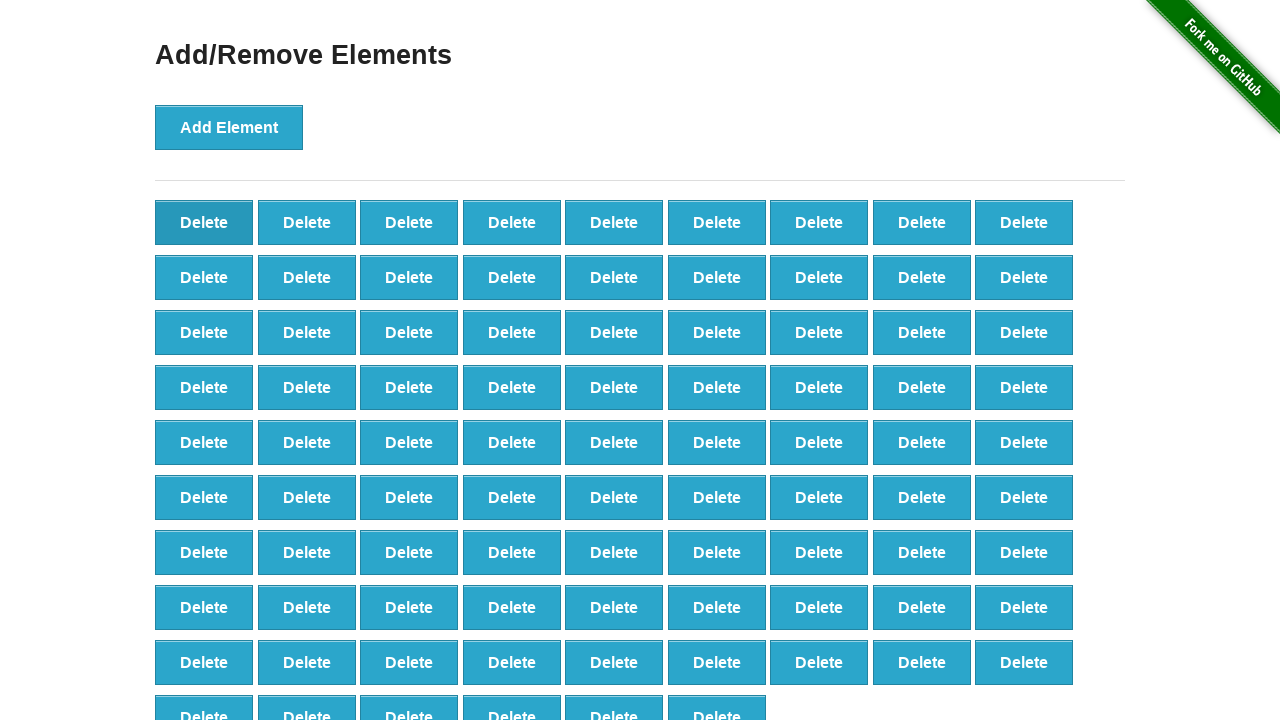

Clicked delete button (iteration 14/90) at (204, 222) on xpath=//*[@onclick='deleteElement()'] >> nth=0
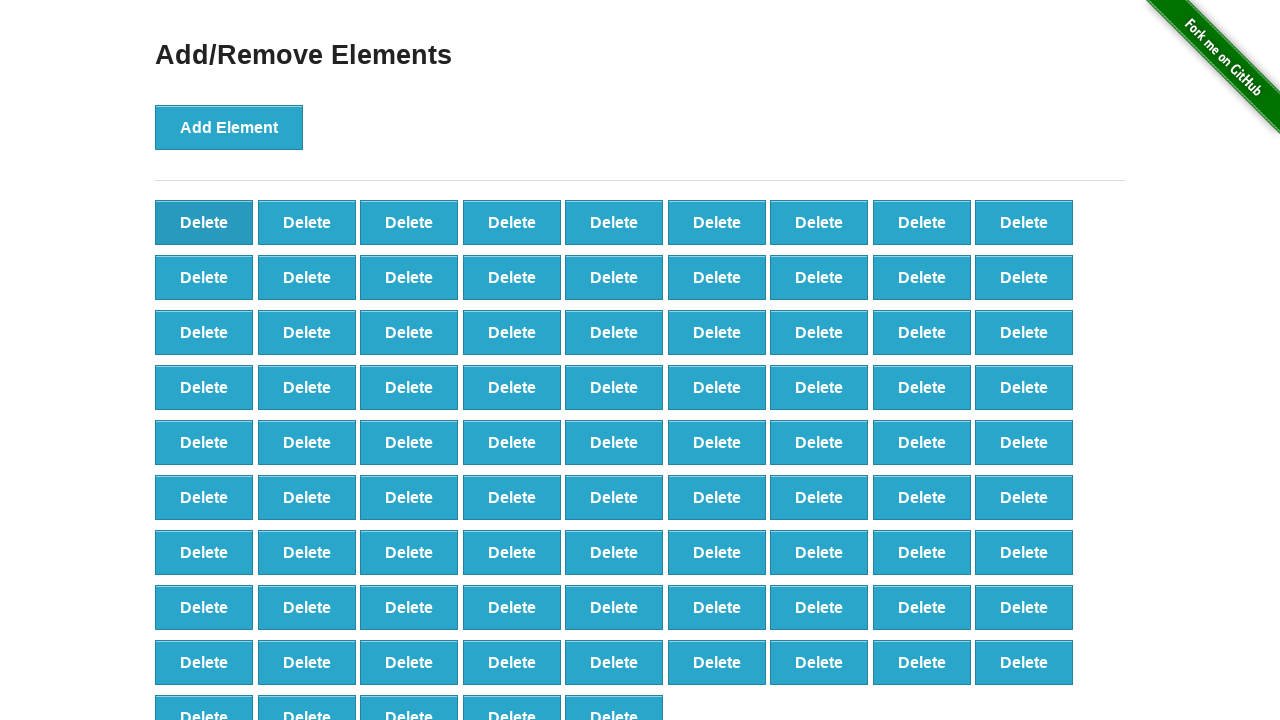

Clicked delete button (iteration 15/90) at (204, 222) on xpath=//*[@onclick='deleteElement()'] >> nth=0
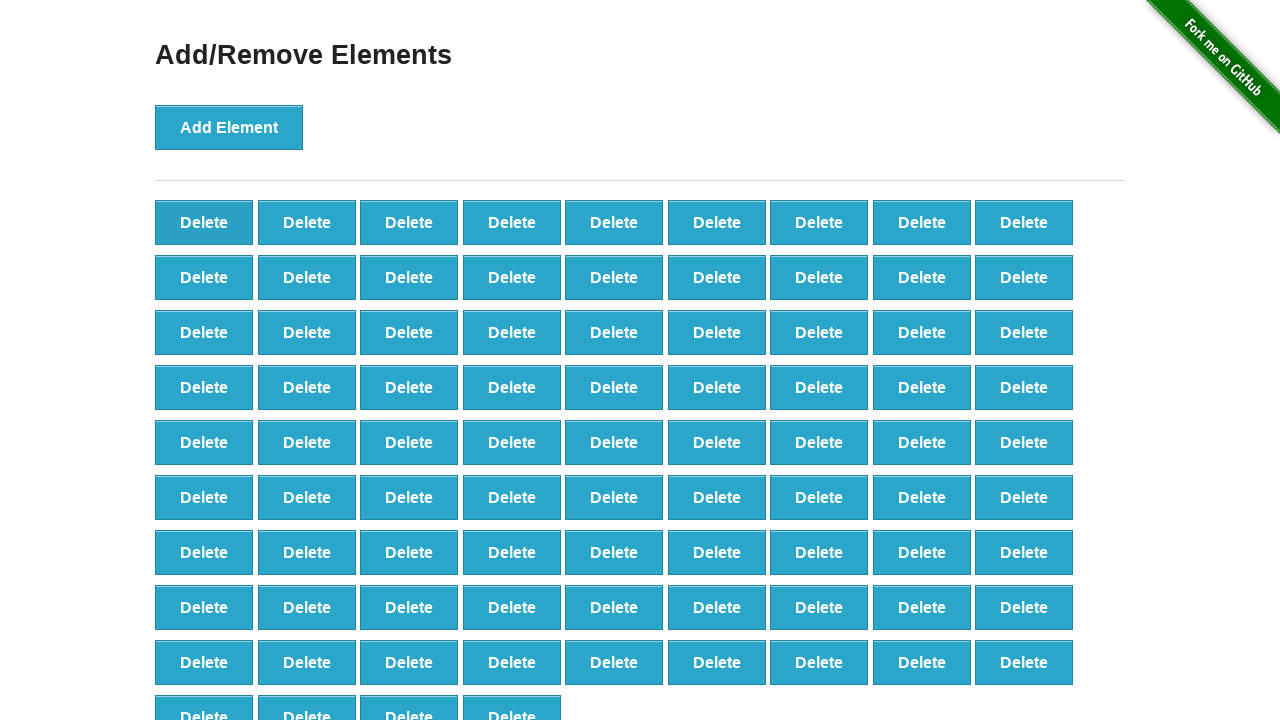

Clicked delete button (iteration 16/90) at (204, 222) on xpath=//*[@onclick='deleteElement()'] >> nth=0
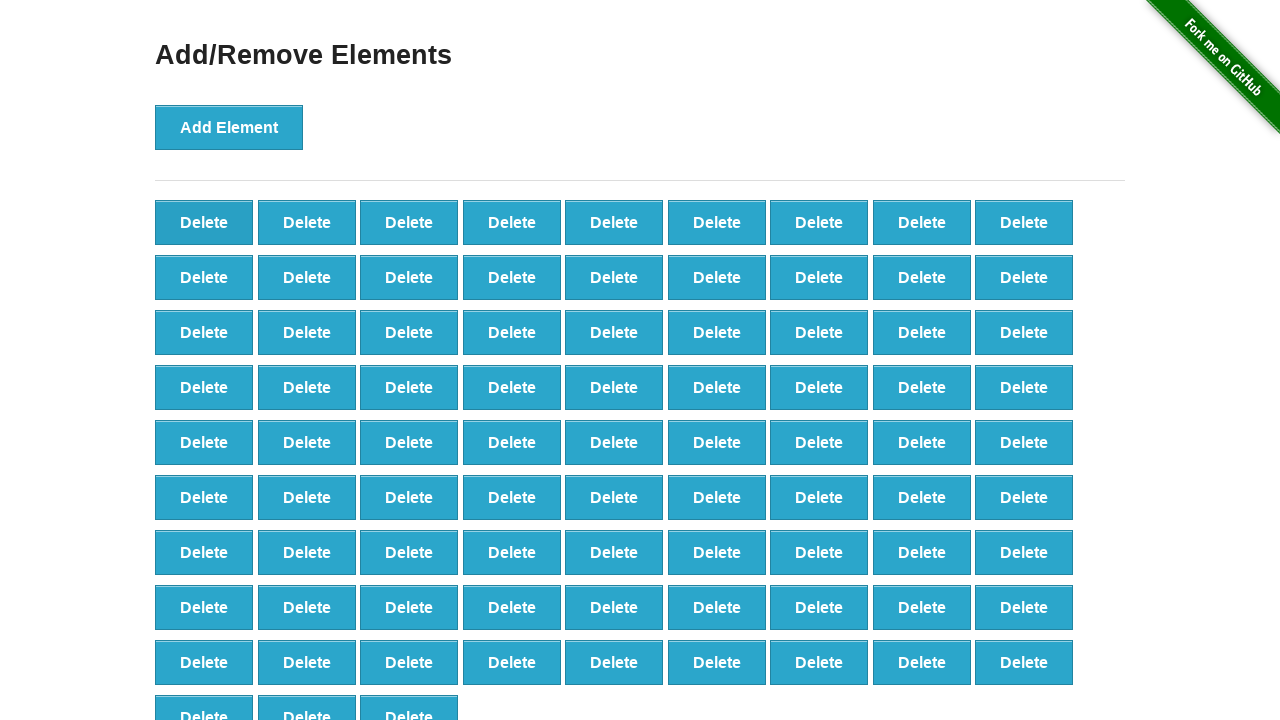

Clicked delete button (iteration 17/90) at (204, 222) on xpath=//*[@onclick='deleteElement()'] >> nth=0
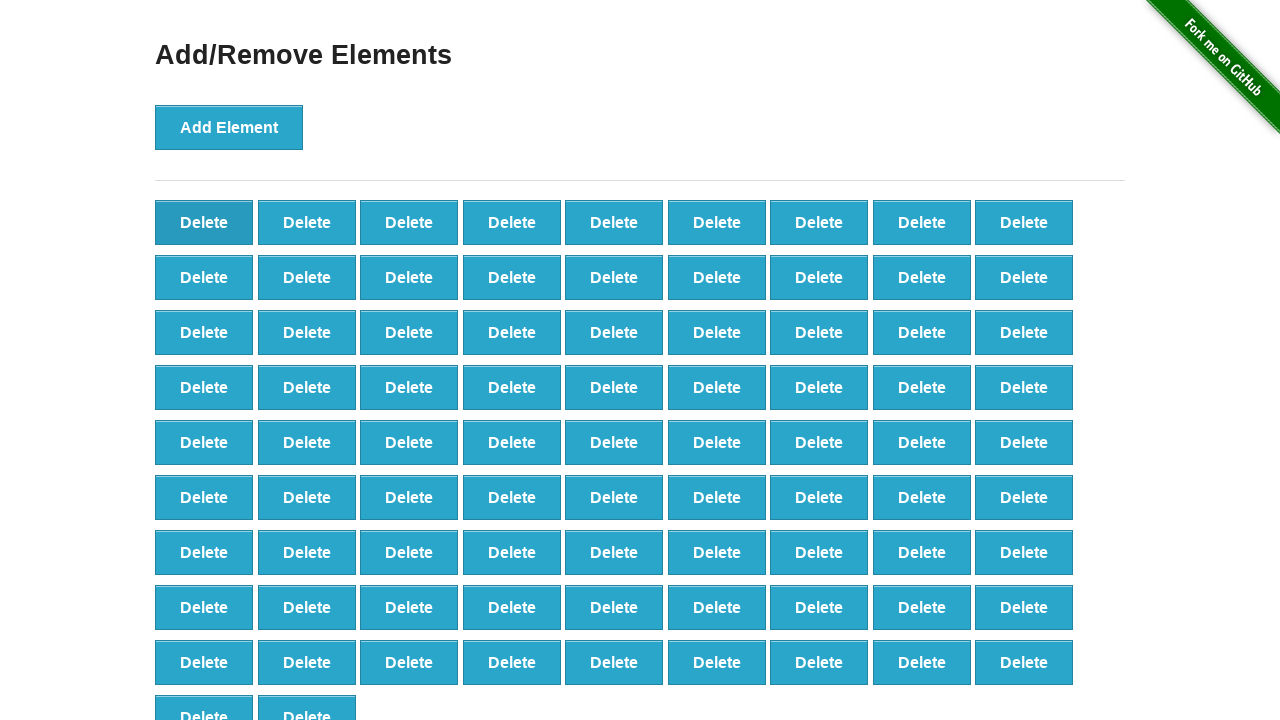

Clicked delete button (iteration 18/90) at (204, 222) on xpath=//*[@onclick='deleteElement()'] >> nth=0
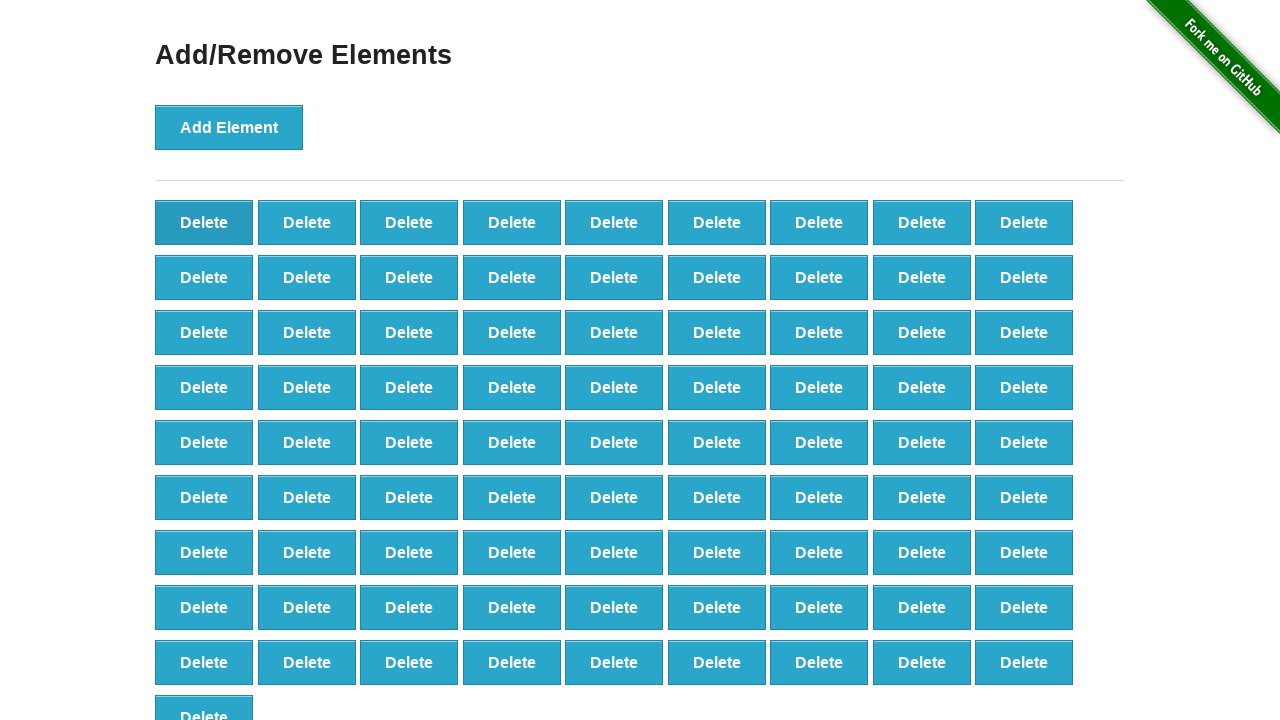

Clicked delete button (iteration 19/90) at (204, 222) on xpath=//*[@onclick='deleteElement()'] >> nth=0
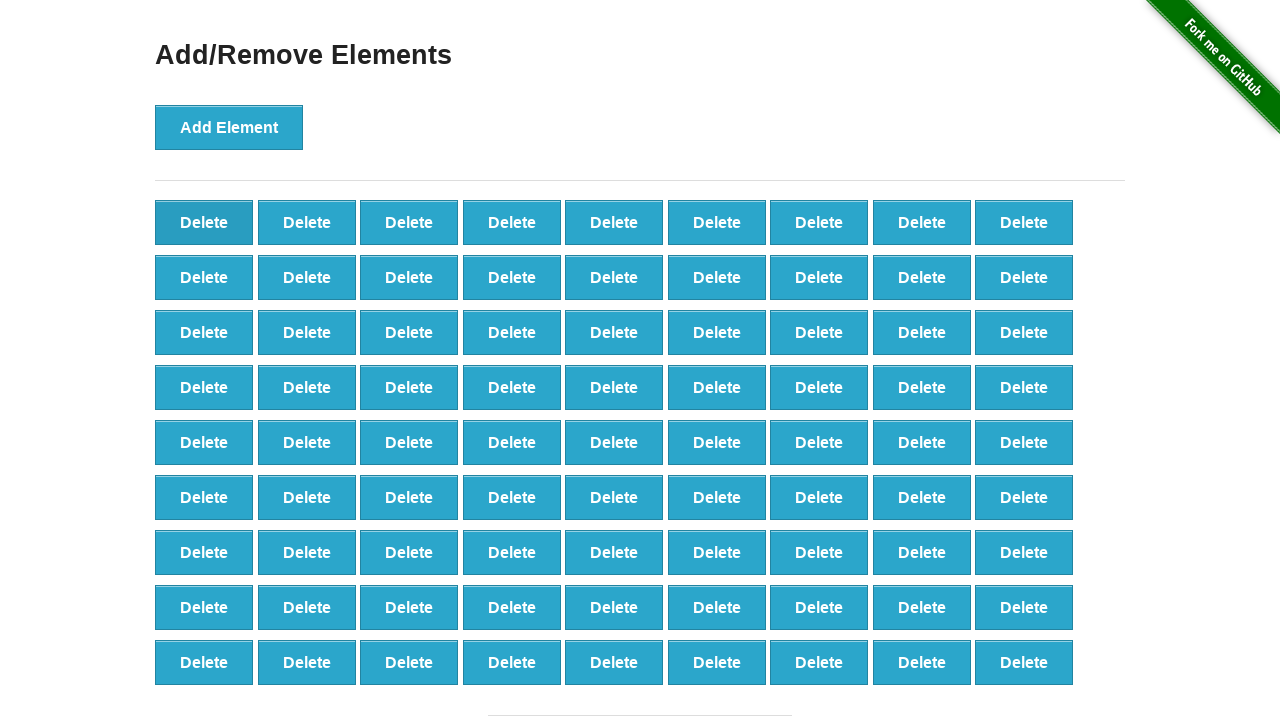

Clicked delete button (iteration 20/90) at (204, 222) on xpath=//*[@onclick='deleteElement()'] >> nth=0
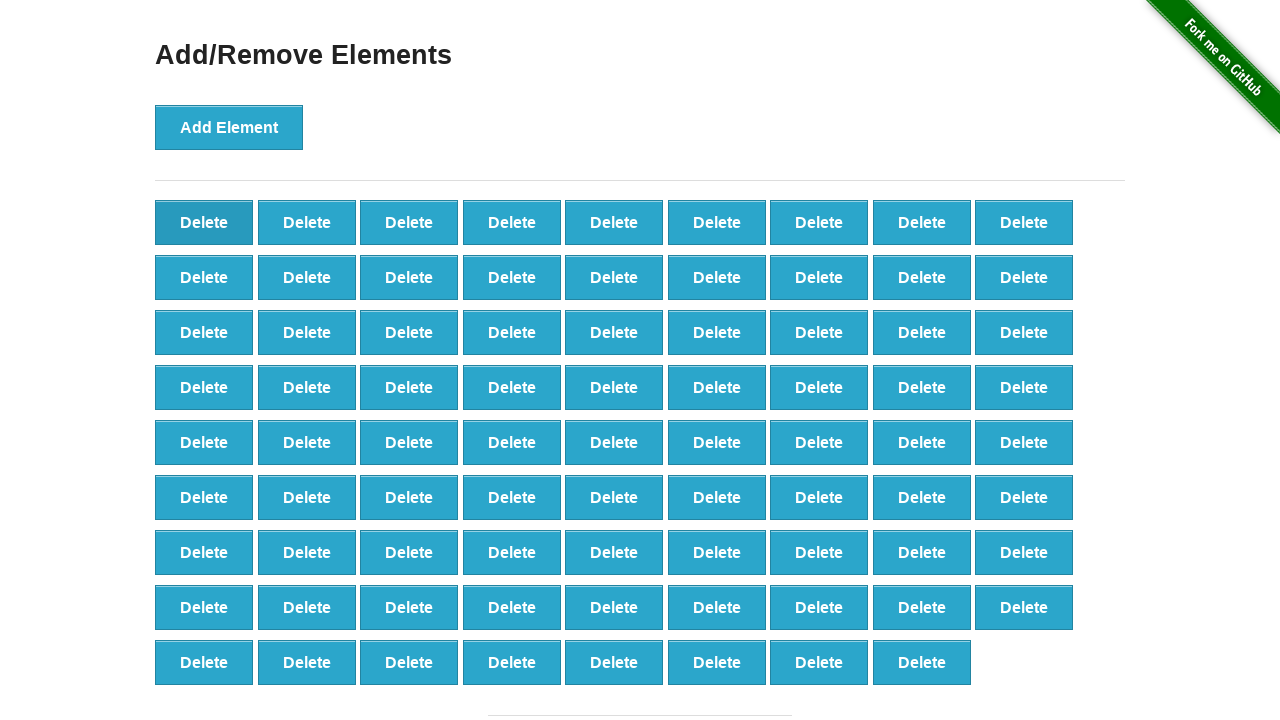

Clicked delete button (iteration 21/90) at (204, 222) on xpath=//*[@onclick='deleteElement()'] >> nth=0
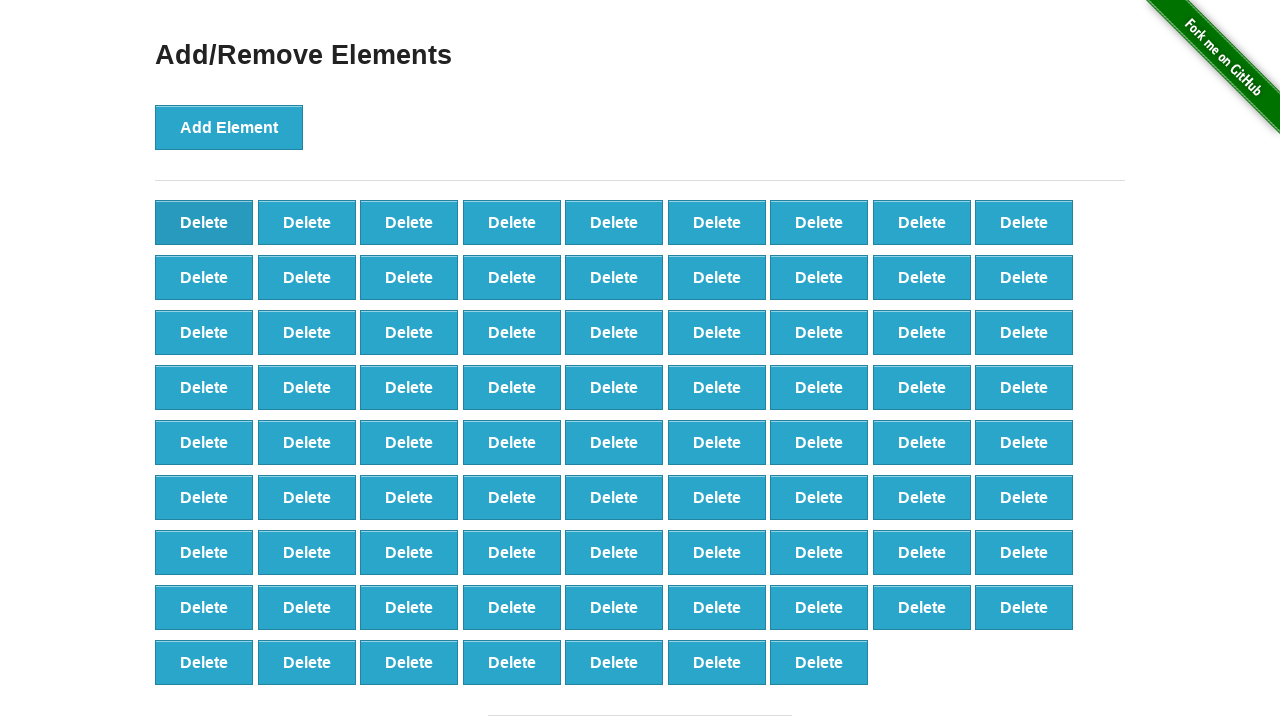

Clicked delete button (iteration 22/90) at (204, 222) on xpath=//*[@onclick='deleteElement()'] >> nth=0
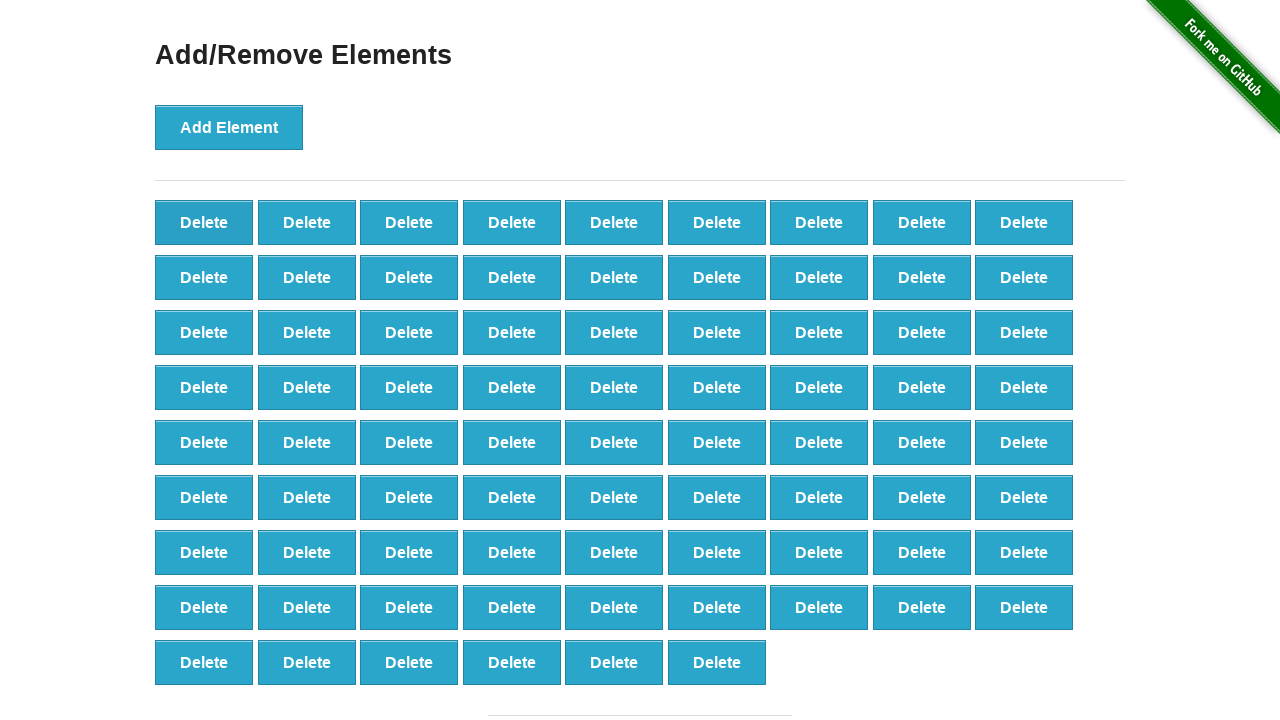

Clicked delete button (iteration 23/90) at (204, 222) on xpath=//*[@onclick='deleteElement()'] >> nth=0
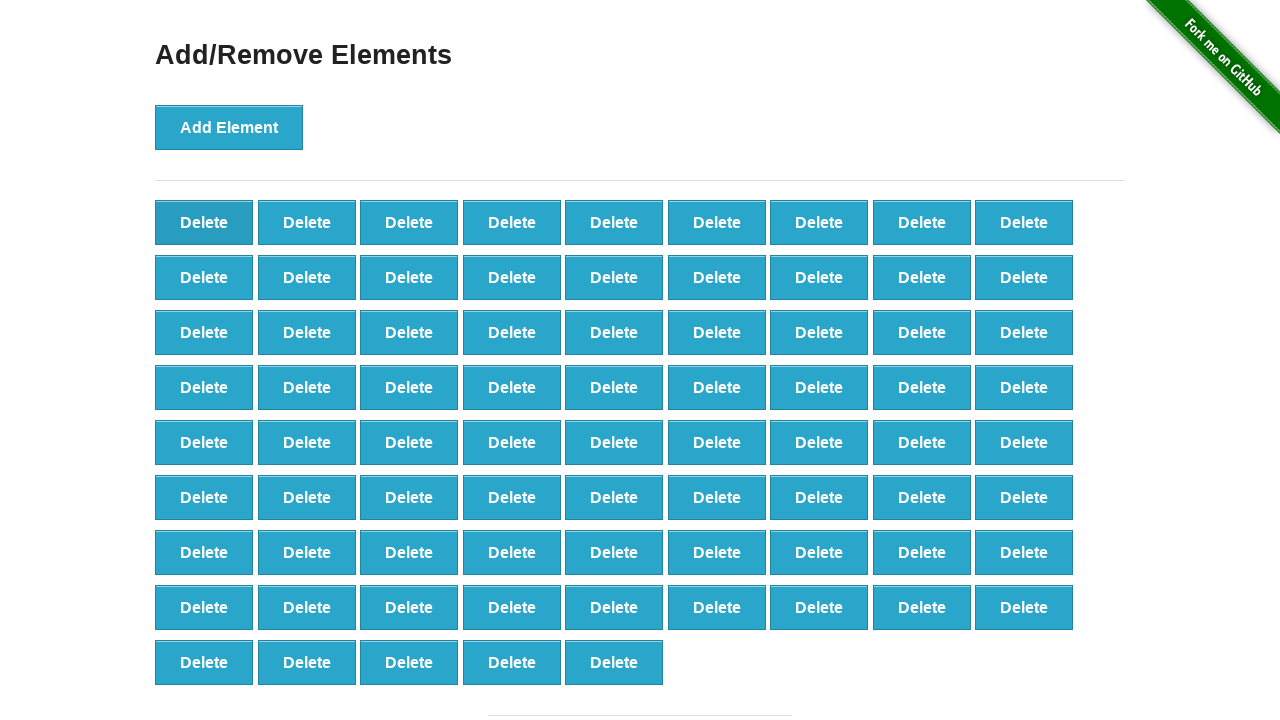

Clicked delete button (iteration 24/90) at (204, 222) on xpath=//*[@onclick='deleteElement()'] >> nth=0
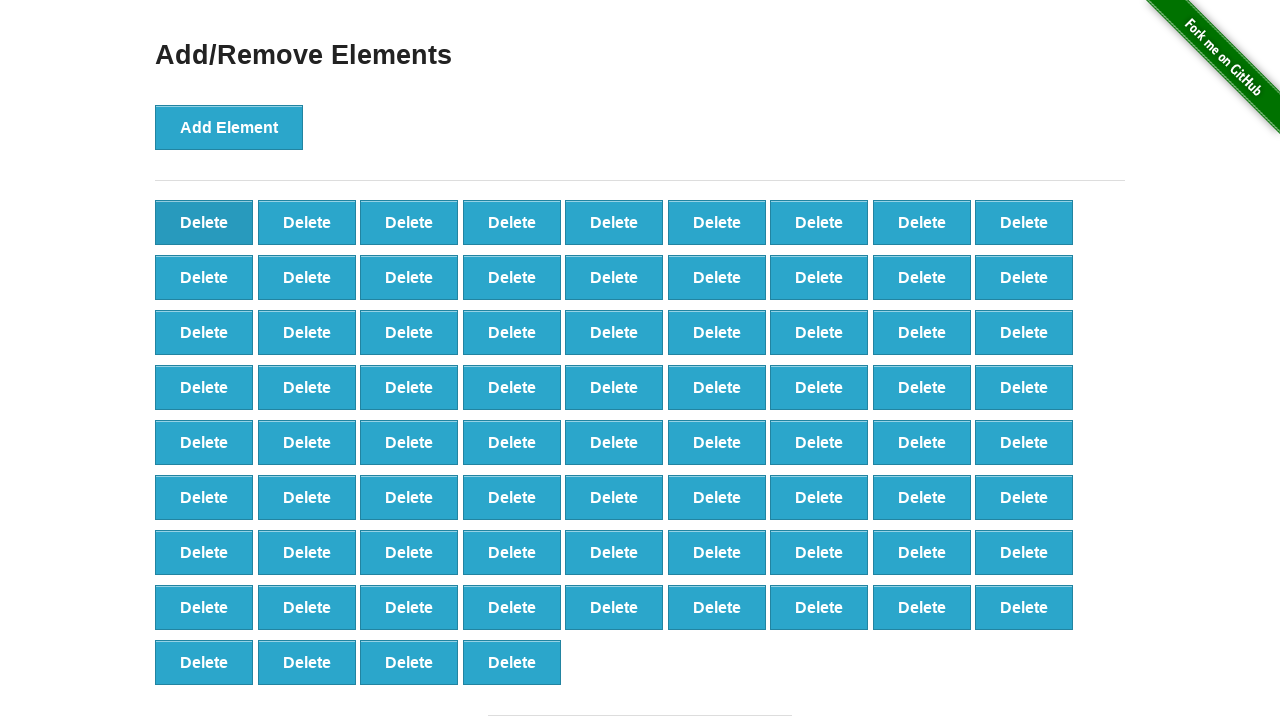

Clicked delete button (iteration 25/90) at (204, 222) on xpath=//*[@onclick='deleteElement()'] >> nth=0
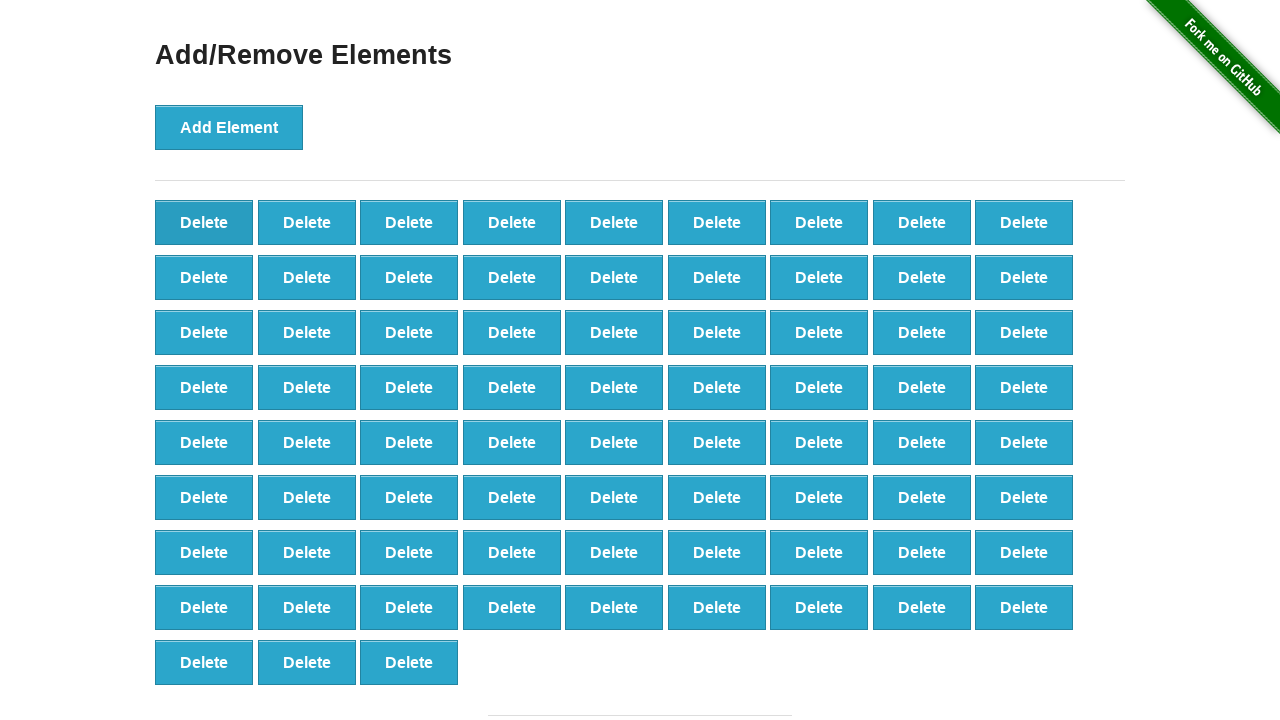

Clicked delete button (iteration 26/90) at (204, 222) on xpath=//*[@onclick='deleteElement()'] >> nth=0
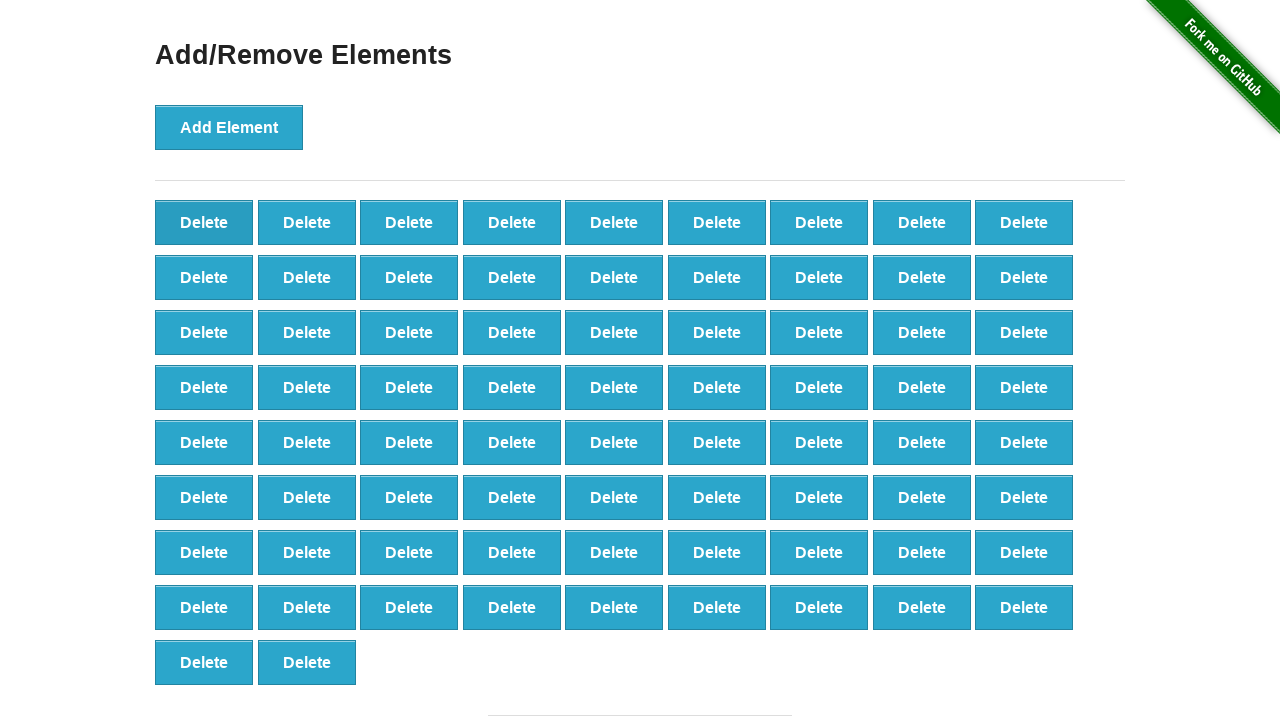

Clicked delete button (iteration 27/90) at (204, 222) on xpath=//*[@onclick='deleteElement()'] >> nth=0
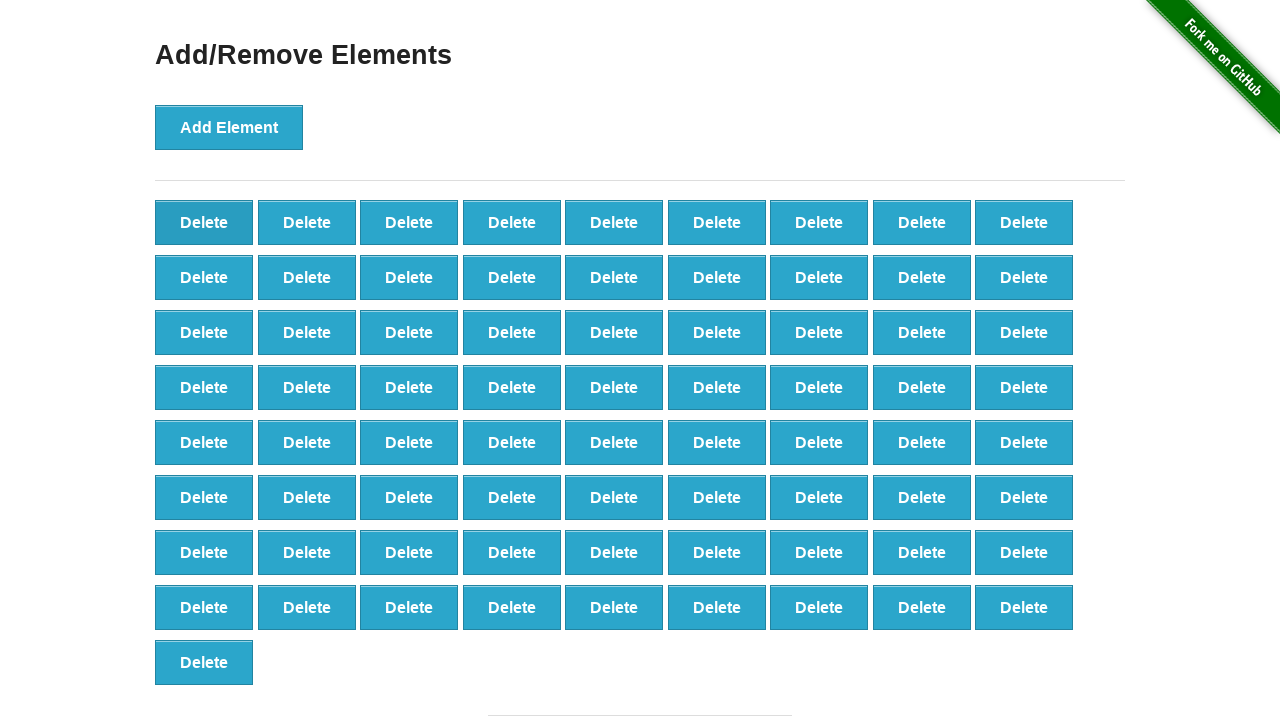

Clicked delete button (iteration 28/90) at (204, 222) on xpath=//*[@onclick='deleteElement()'] >> nth=0
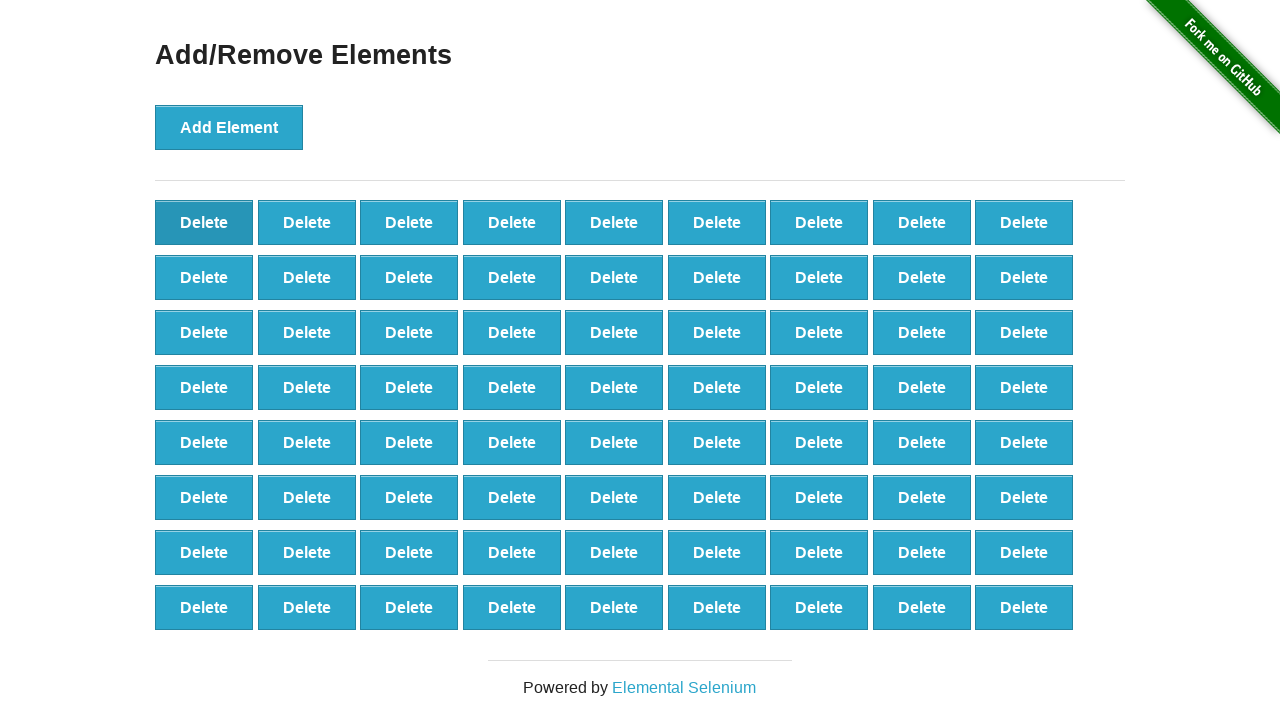

Clicked delete button (iteration 29/90) at (204, 222) on xpath=//*[@onclick='deleteElement()'] >> nth=0
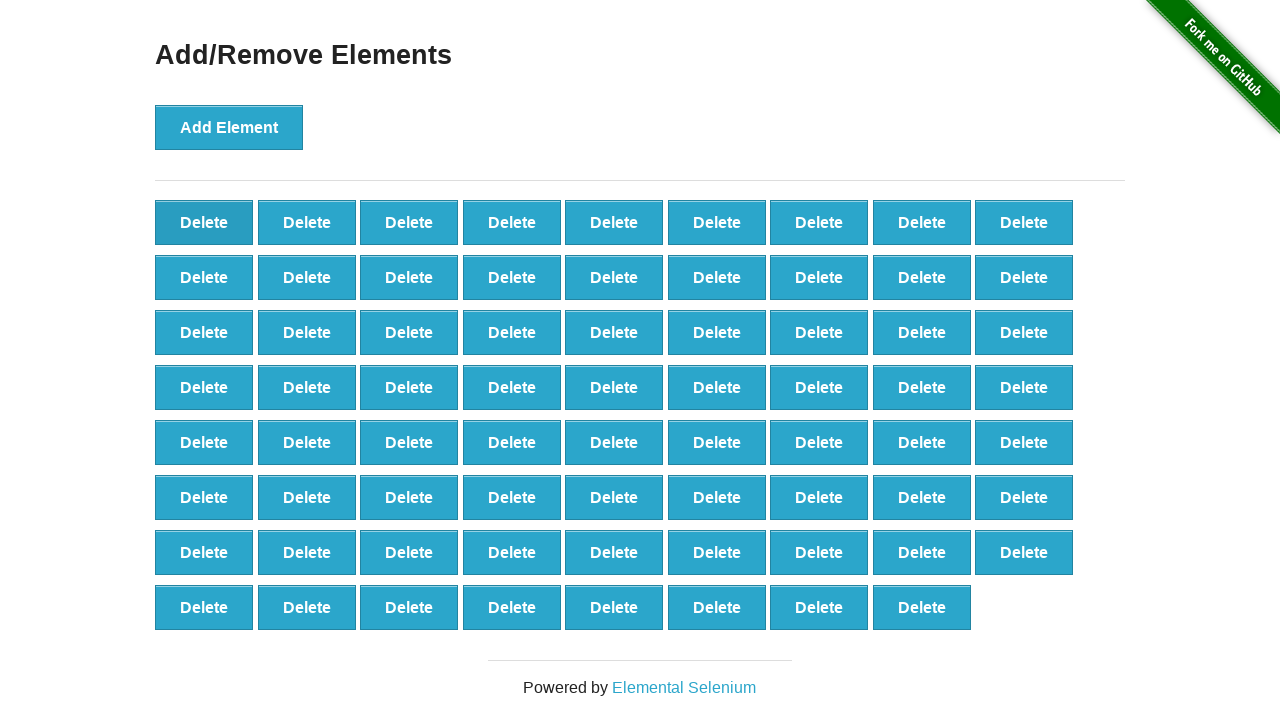

Clicked delete button (iteration 30/90) at (204, 222) on xpath=//*[@onclick='deleteElement()'] >> nth=0
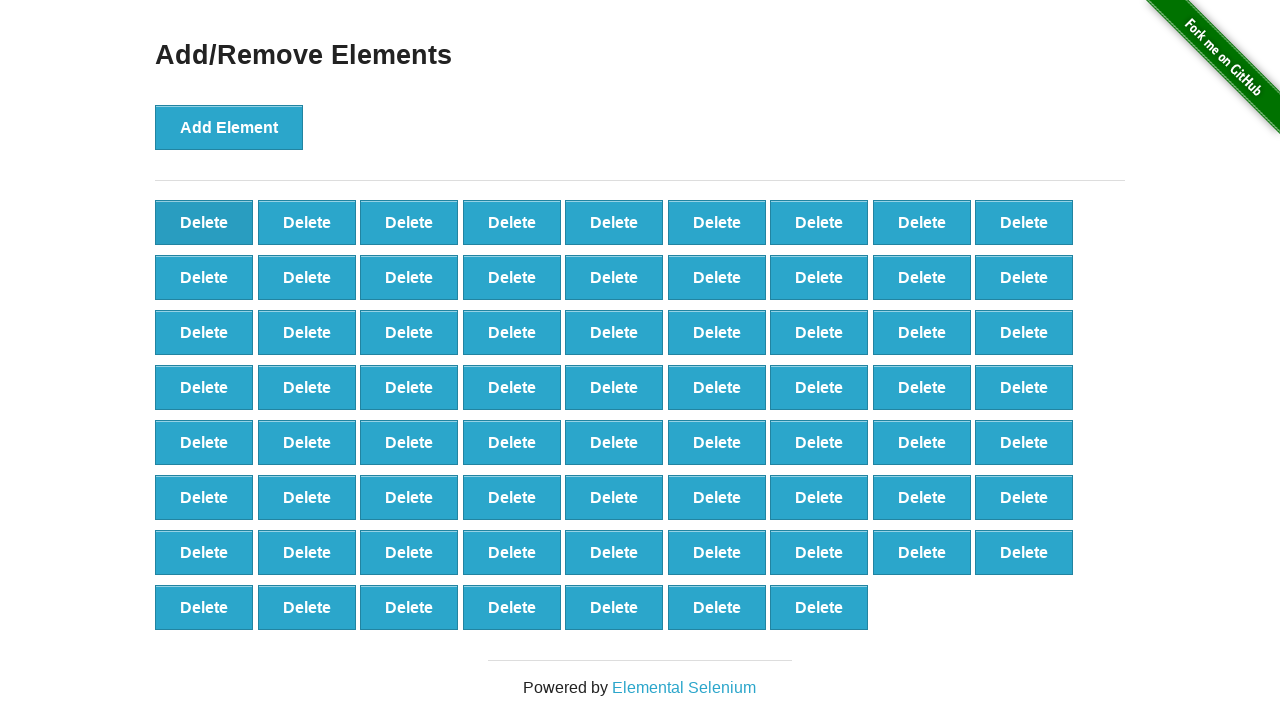

Clicked delete button (iteration 31/90) at (204, 222) on xpath=//*[@onclick='deleteElement()'] >> nth=0
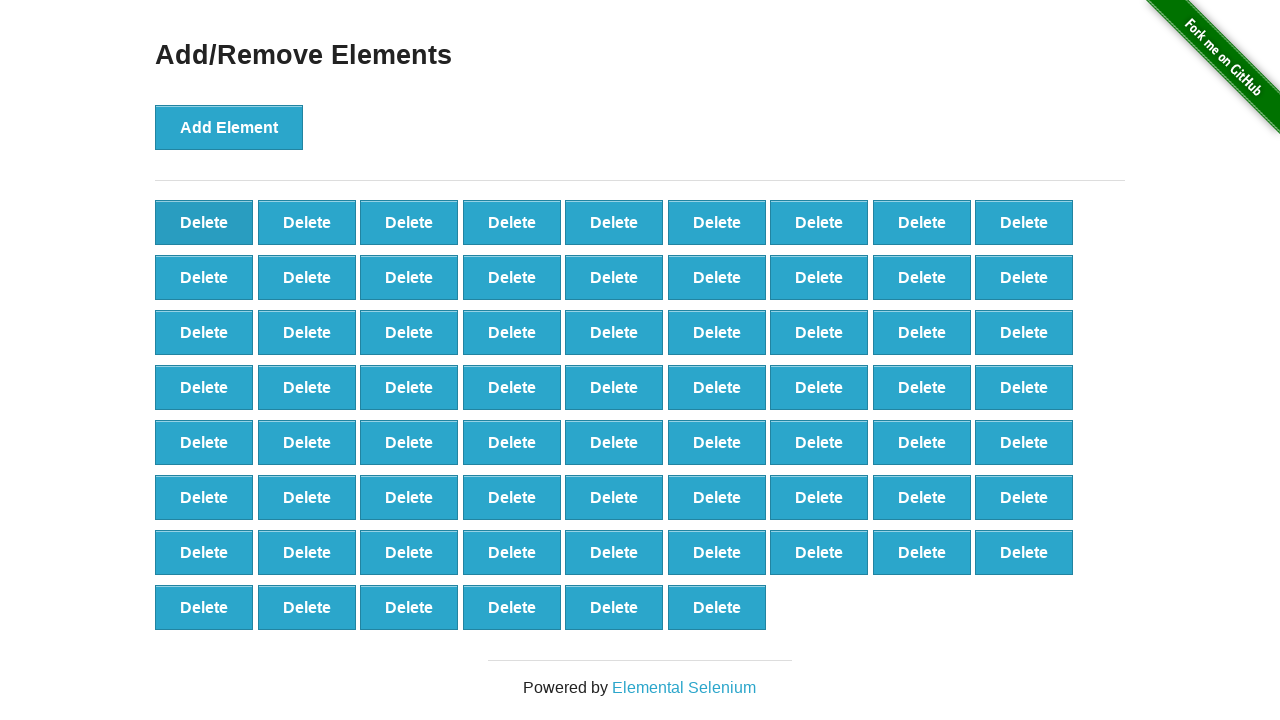

Clicked delete button (iteration 32/90) at (204, 222) on xpath=//*[@onclick='deleteElement()'] >> nth=0
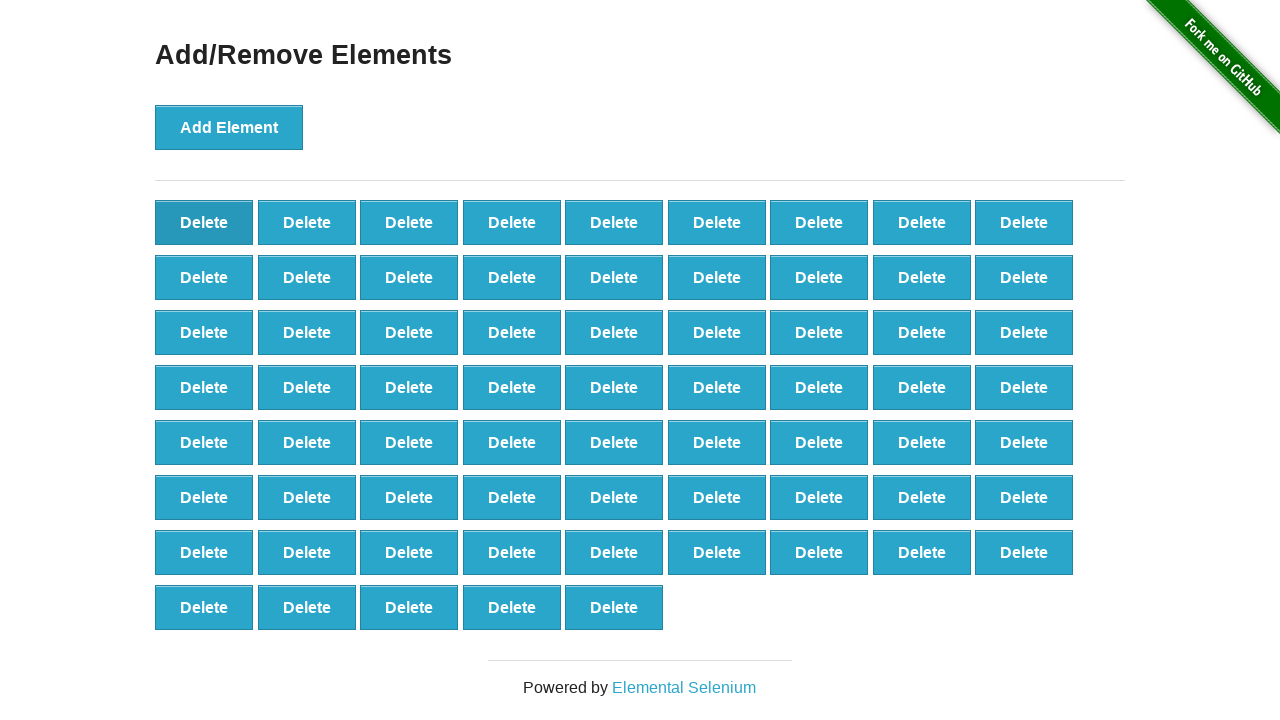

Clicked delete button (iteration 33/90) at (204, 222) on xpath=//*[@onclick='deleteElement()'] >> nth=0
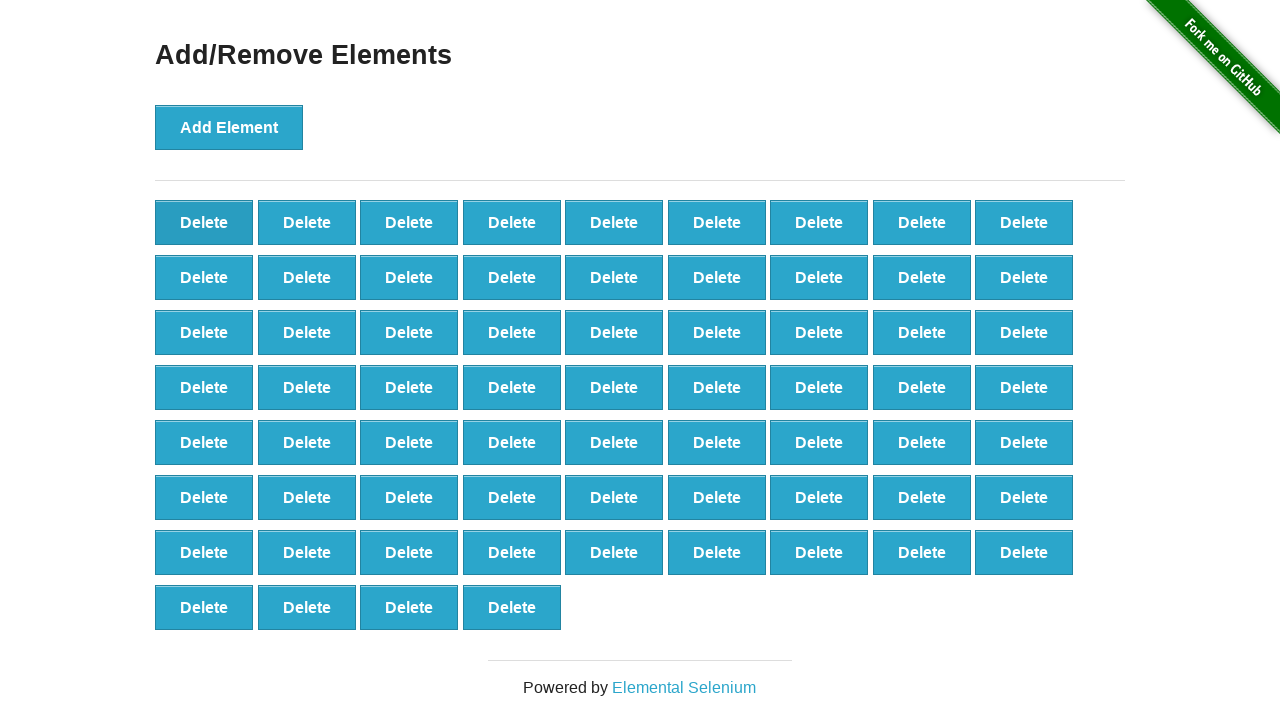

Clicked delete button (iteration 34/90) at (204, 222) on xpath=//*[@onclick='deleteElement()'] >> nth=0
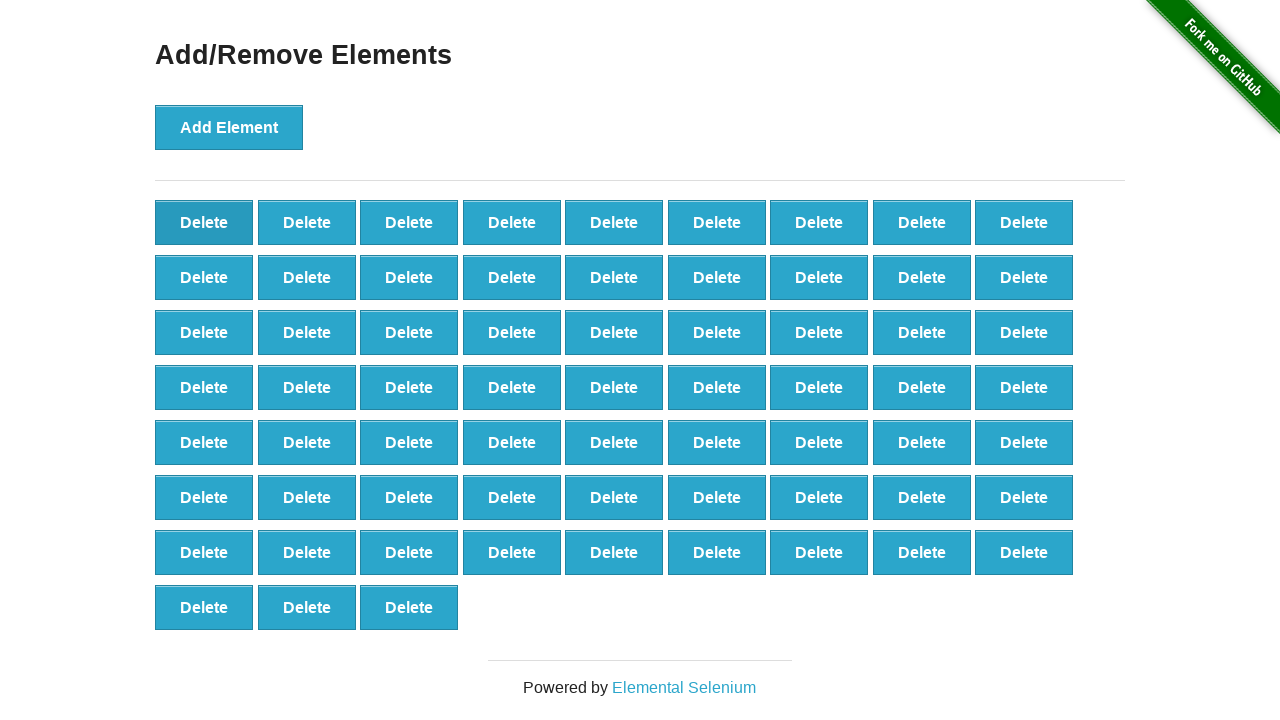

Clicked delete button (iteration 35/90) at (204, 222) on xpath=//*[@onclick='deleteElement()'] >> nth=0
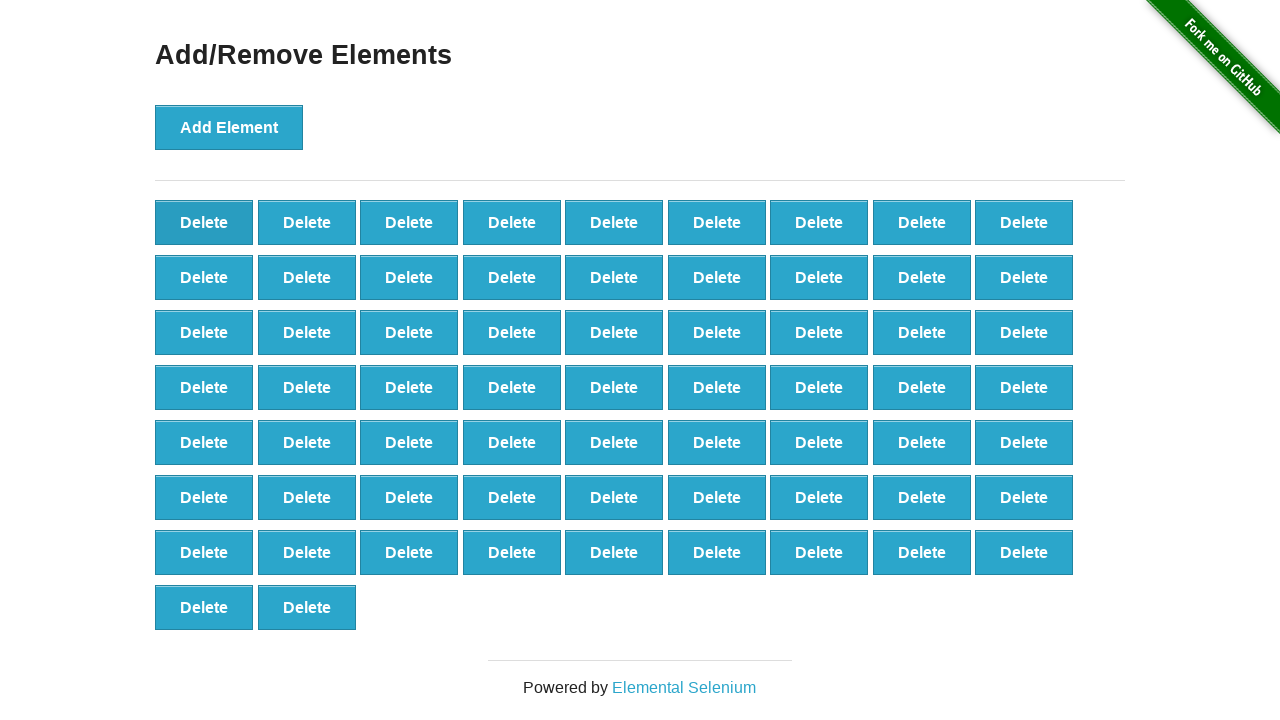

Clicked delete button (iteration 36/90) at (204, 222) on xpath=//*[@onclick='deleteElement()'] >> nth=0
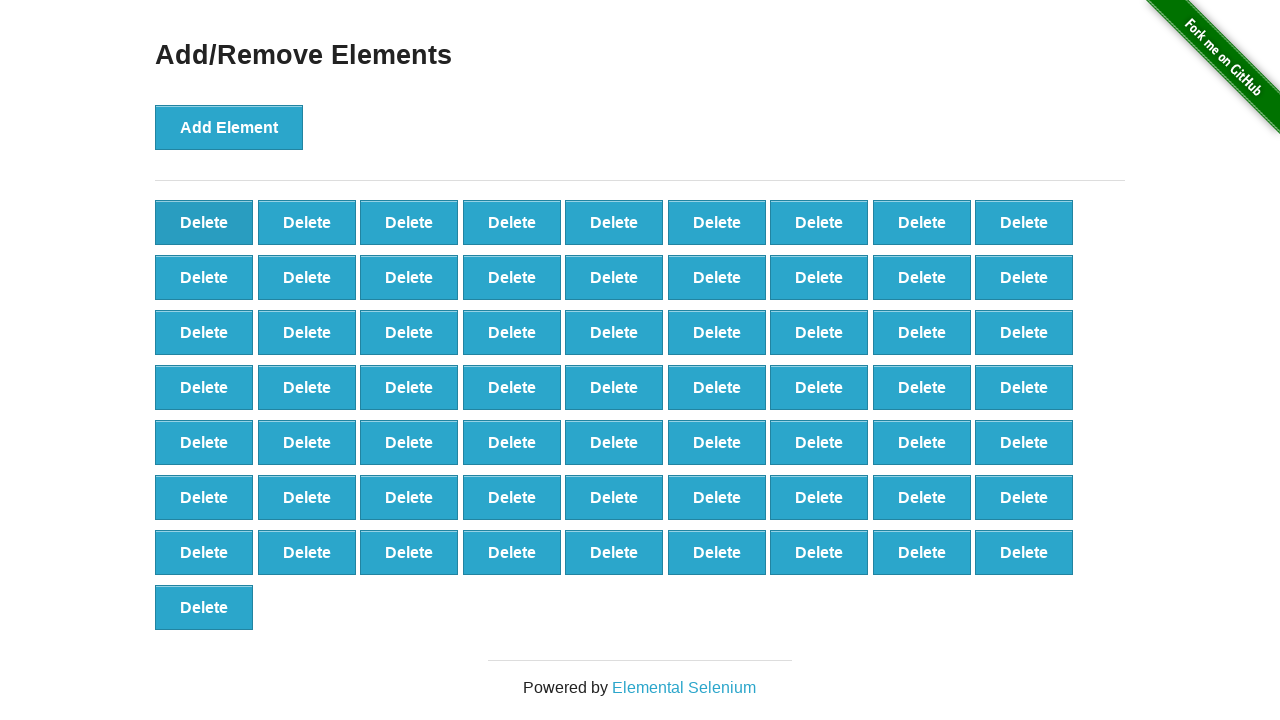

Clicked delete button (iteration 37/90) at (204, 222) on xpath=//*[@onclick='deleteElement()'] >> nth=0
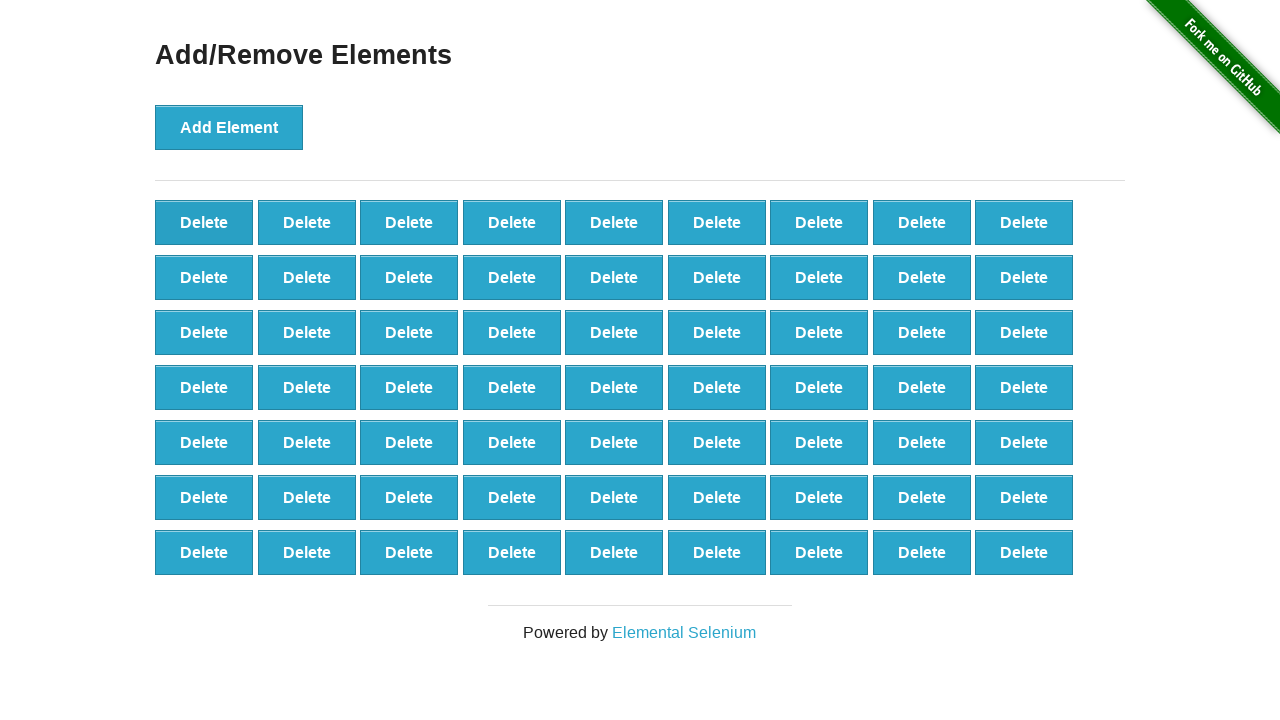

Clicked delete button (iteration 38/90) at (204, 222) on xpath=//*[@onclick='deleteElement()'] >> nth=0
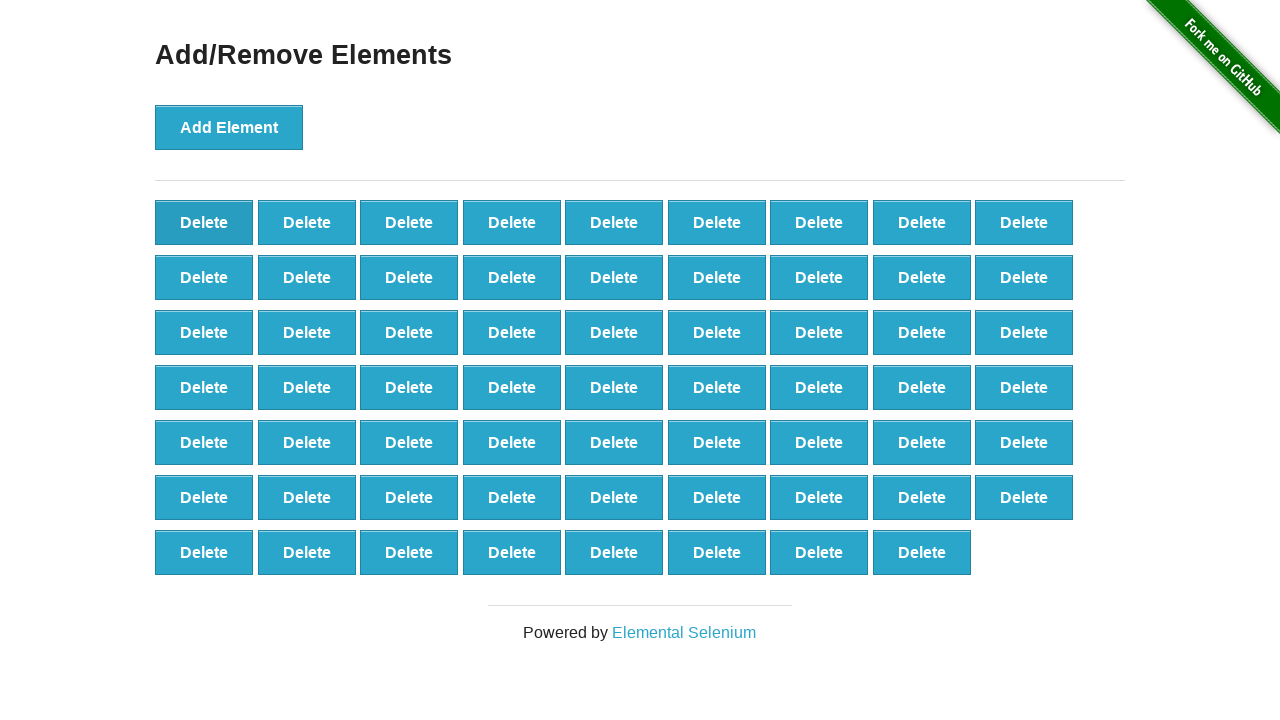

Clicked delete button (iteration 39/90) at (204, 222) on xpath=//*[@onclick='deleteElement()'] >> nth=0
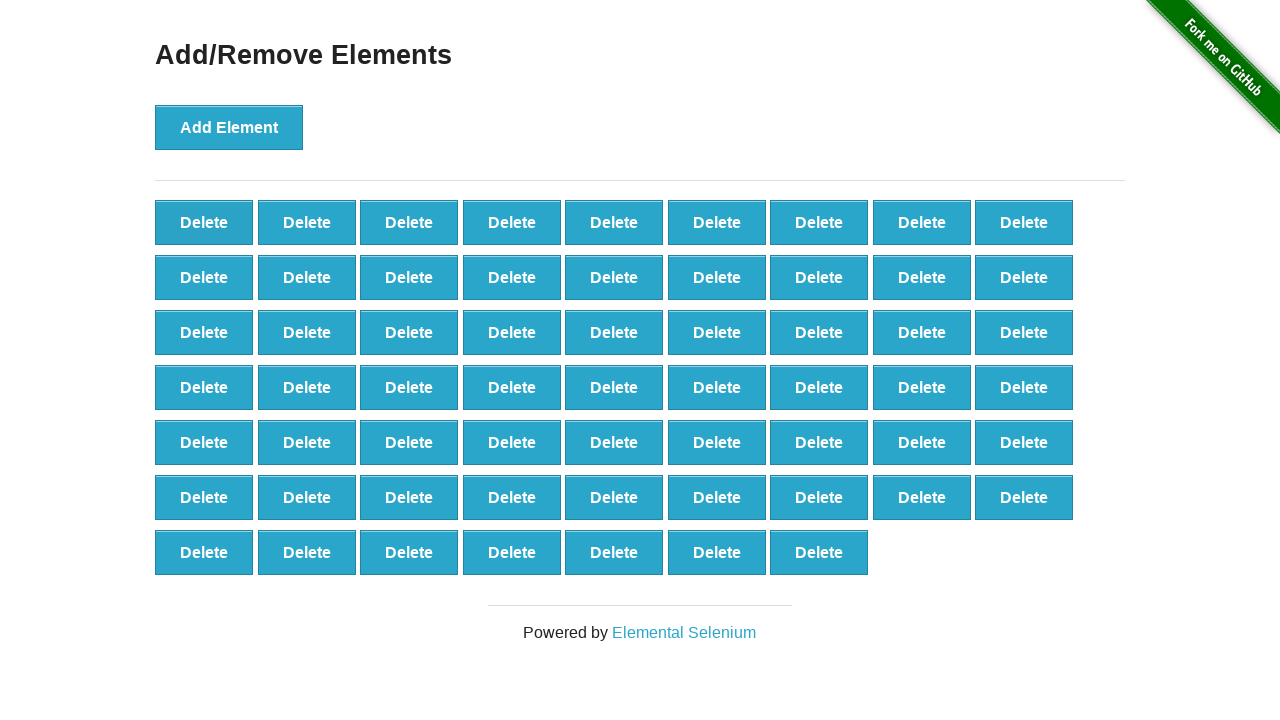

Clicked delete button (iteration 40/90) at (204, 222) on xpath=//*[@onclick='deleteElement()'] >> nth=0
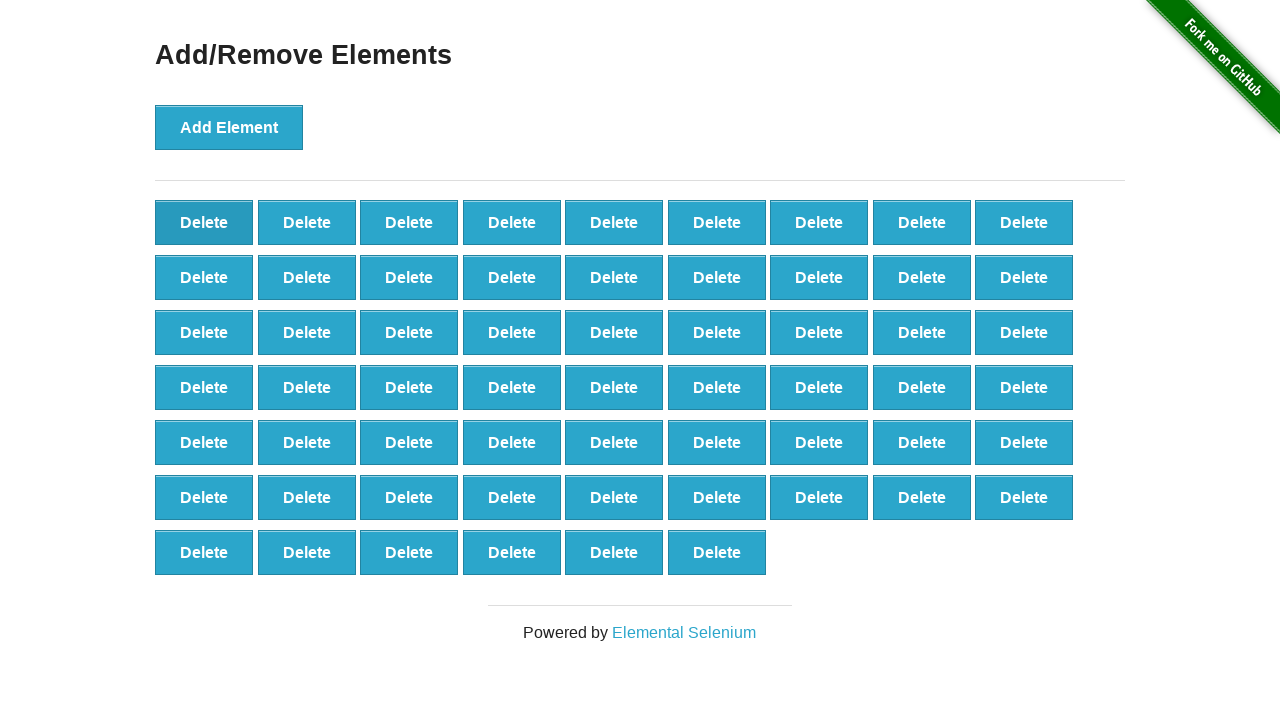

Clicked delete button (iteration 41/90) at (204, 222) on xpath=//*[@onclick='deleteElement()'] >> nth=0
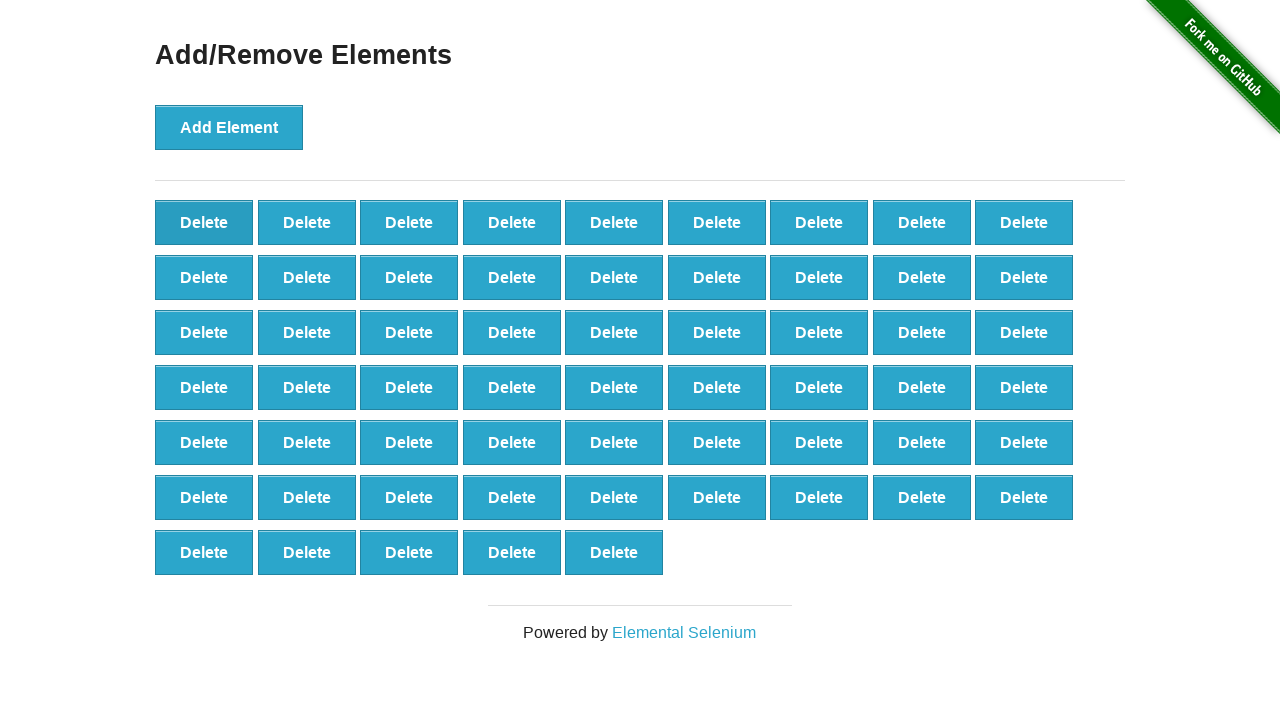

Clicked delete button (iteration 42/90) at (204, 222) on xpath=//*[@onclick='deleteElement()'] >> nth=0
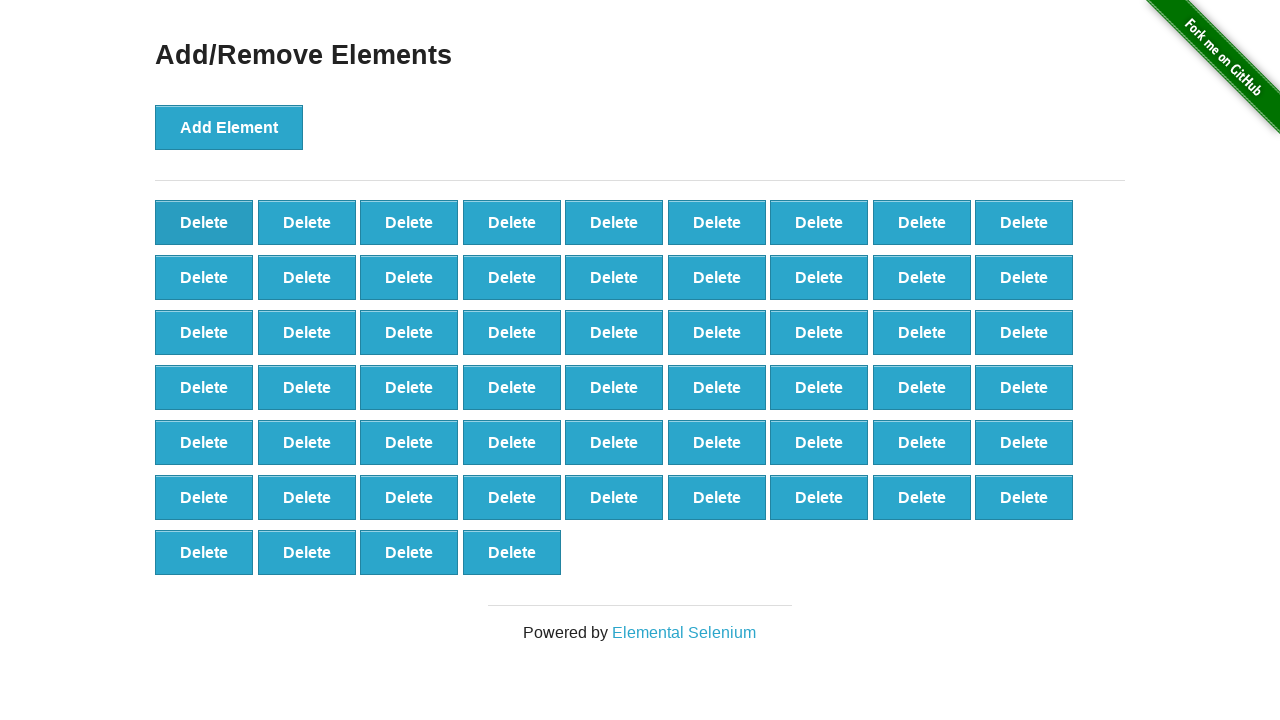

Clicked delete button (iteration 43/90) at (204, 222) on xpath=//*[@onclick='deleteElement()'] >> nth=0
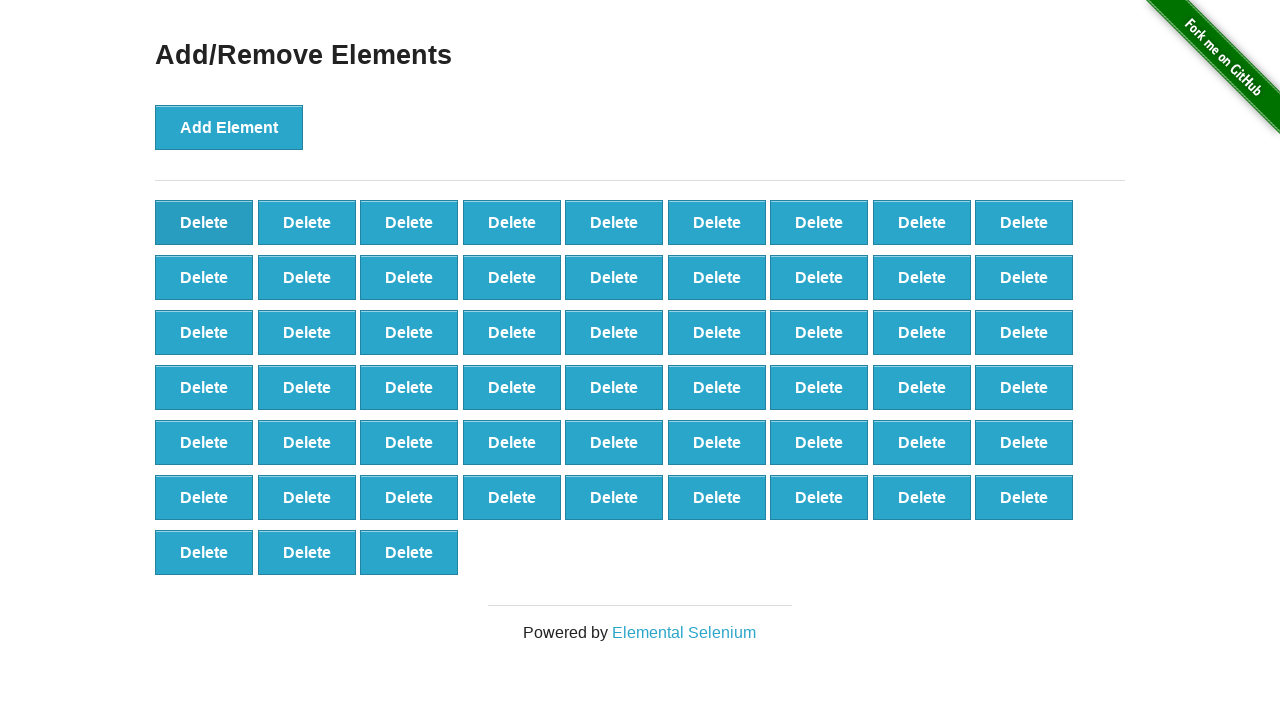

Clicked delete button (iteration 44/90) at (204, 222) on xpath=//*[@onclick='deleteElement()'] >> nth=0
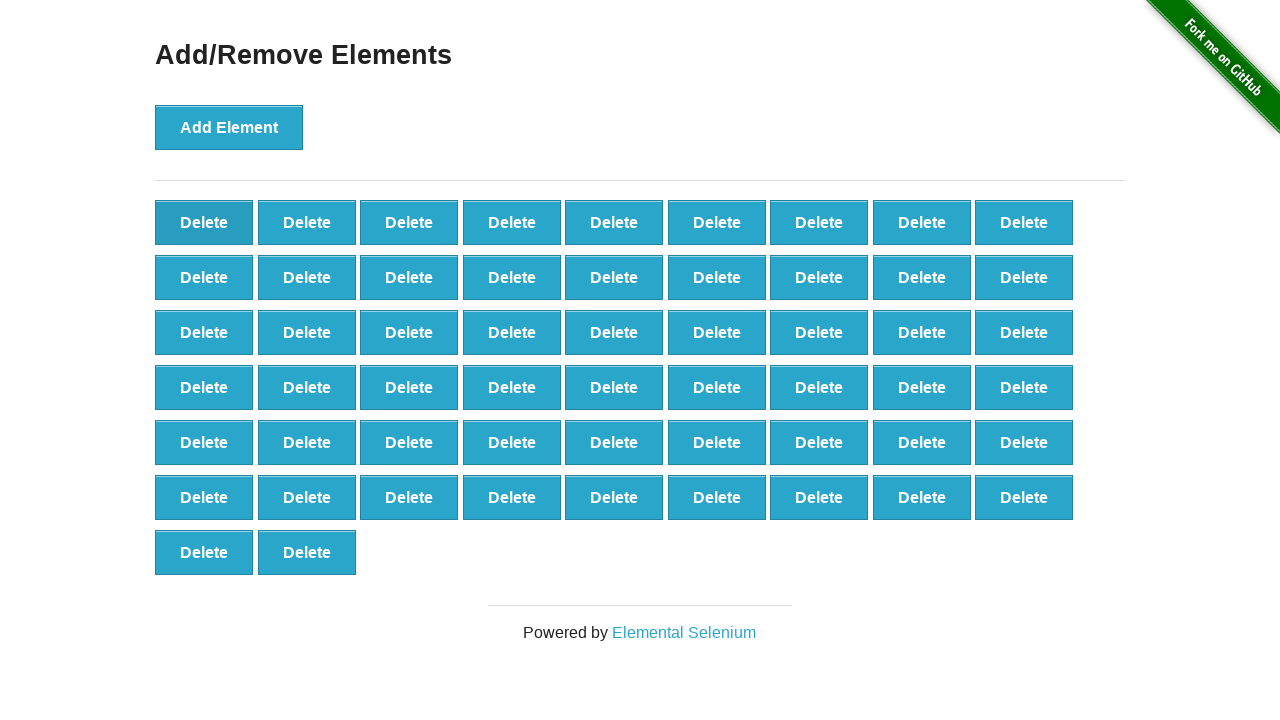

Clicked delete button (iteration 45/90) at (204, 222) on xpath=//*[@onclick='deleteElement()'] >> nth=0
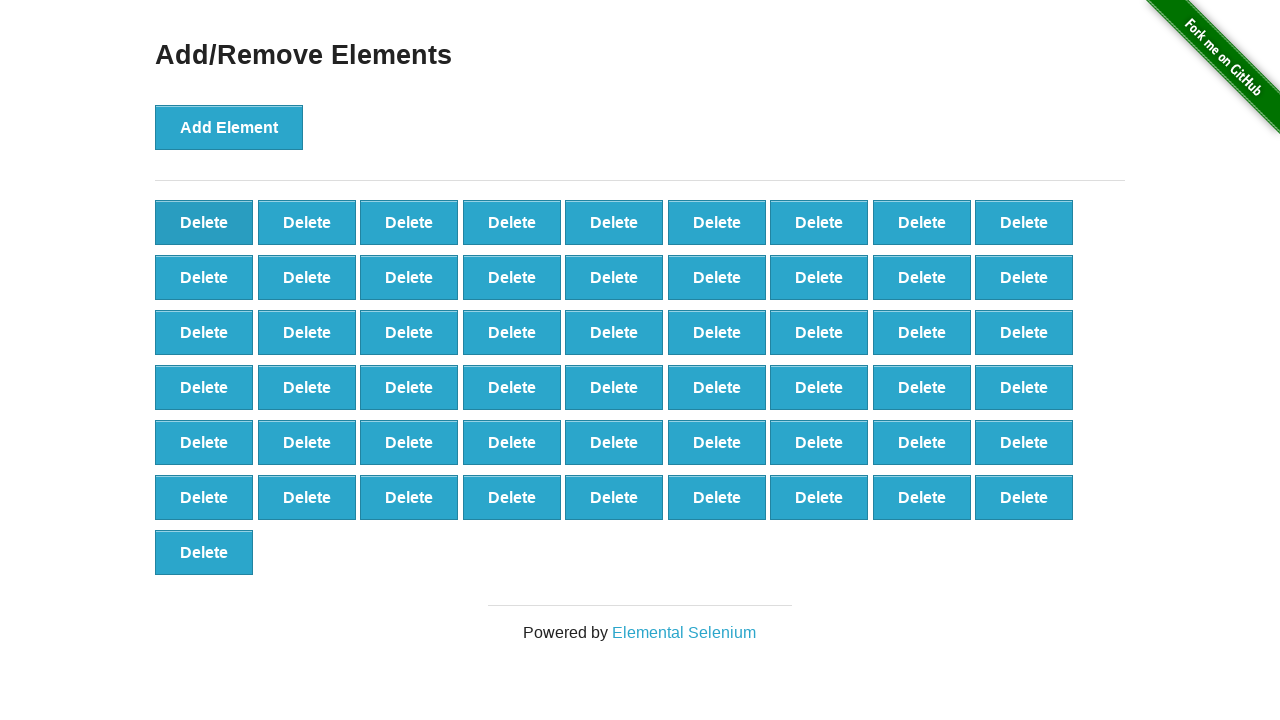

Clicked delete button (iteration 46/90) at (204, 222) on xpath=//*[@onclick='deleteElement()'] >> nth=0
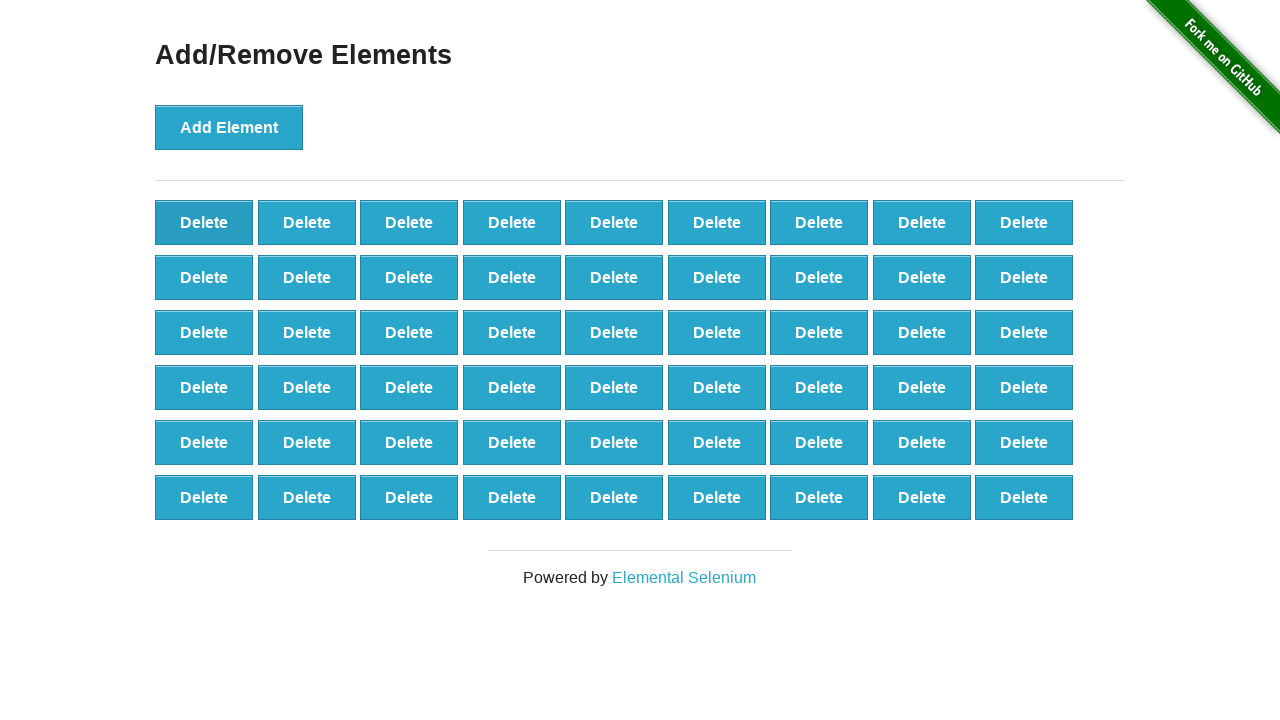

Clicked delete button (iteration 47/90) at (204, 222) on xpath=//*[@onclick='deleteElement()'] >> nth=0
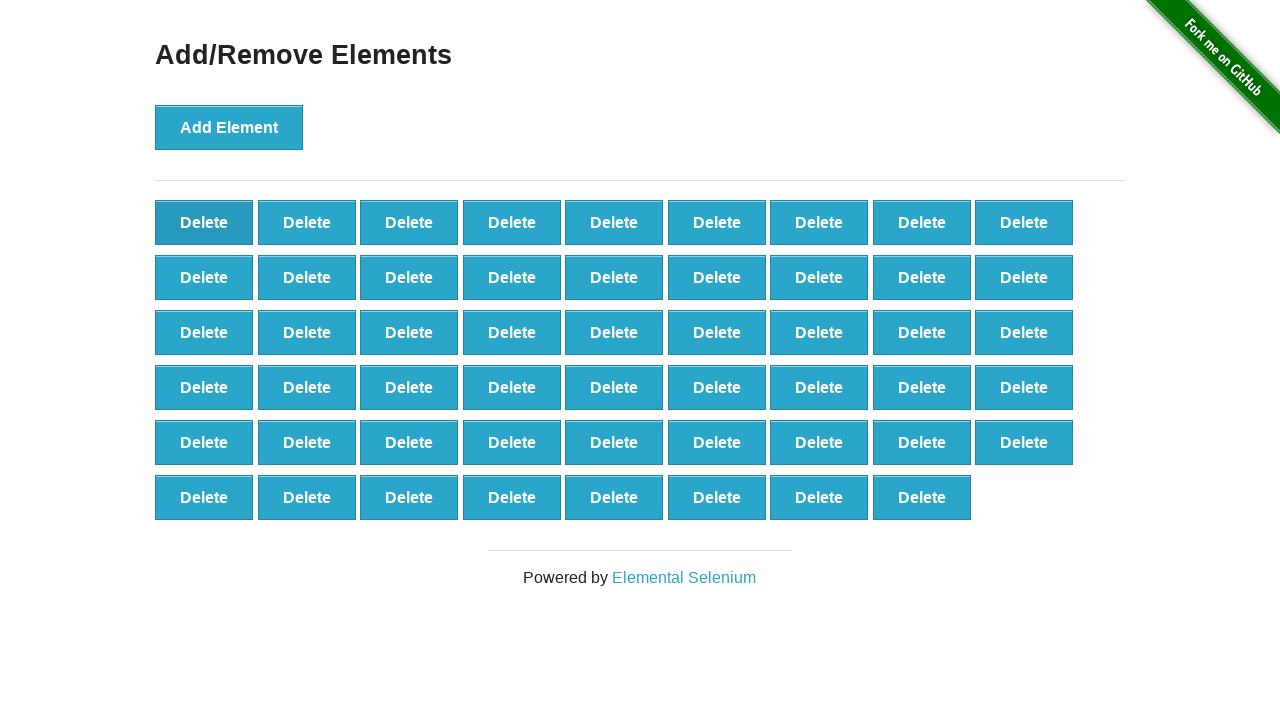

Clicked delete button (iteration 48/90) at (204, 222) on xpath=//*[@onclick='deleteElement()'] >> nth=0
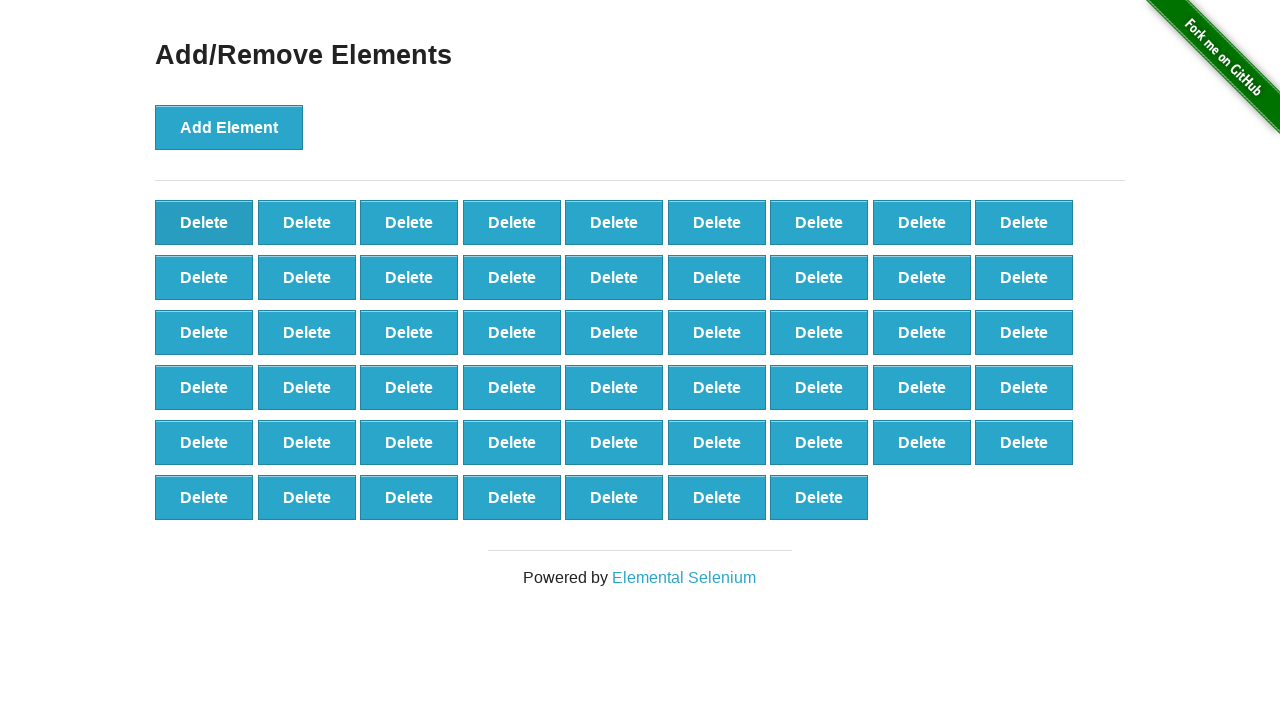

Clicked delete button (iteration 49/90) at (204, 222) on xpath=//*[@onclick='deleteElement()'] >> nth=0
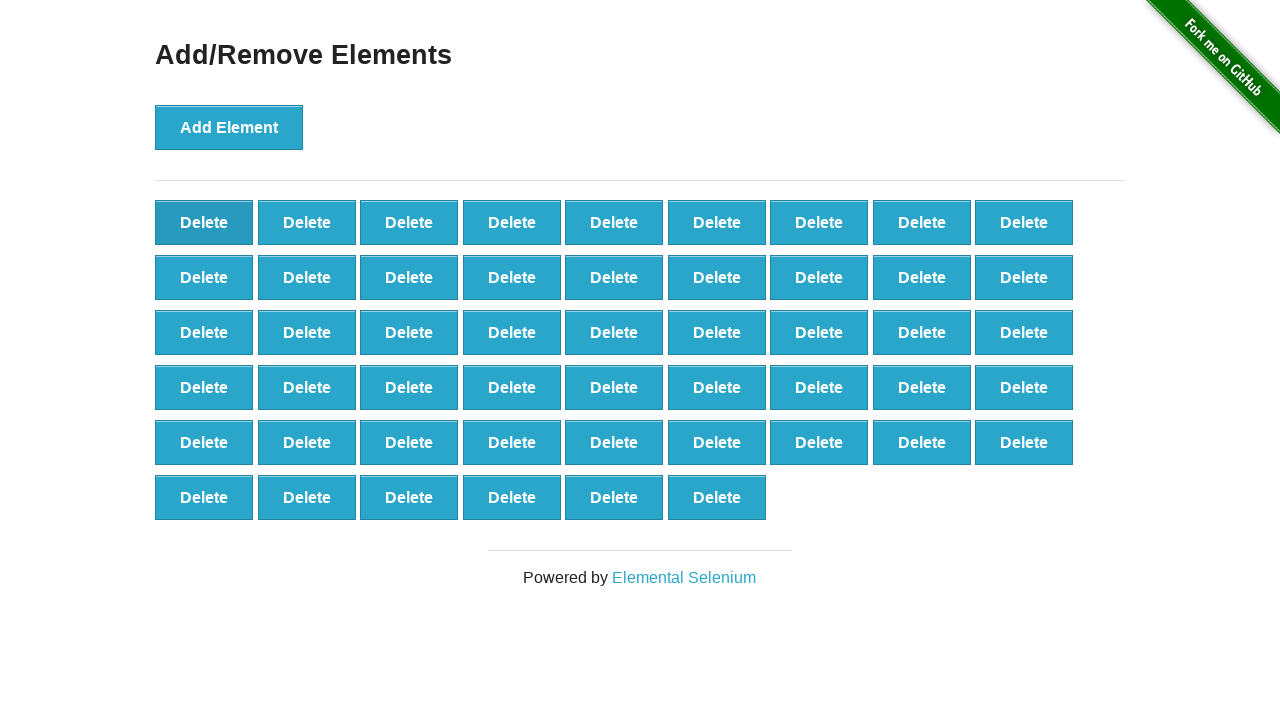

Clicked delete button (iteration 50/90) at (204, 222) on xpath=//*[@onclick='deleteElement()'] >> nth=0
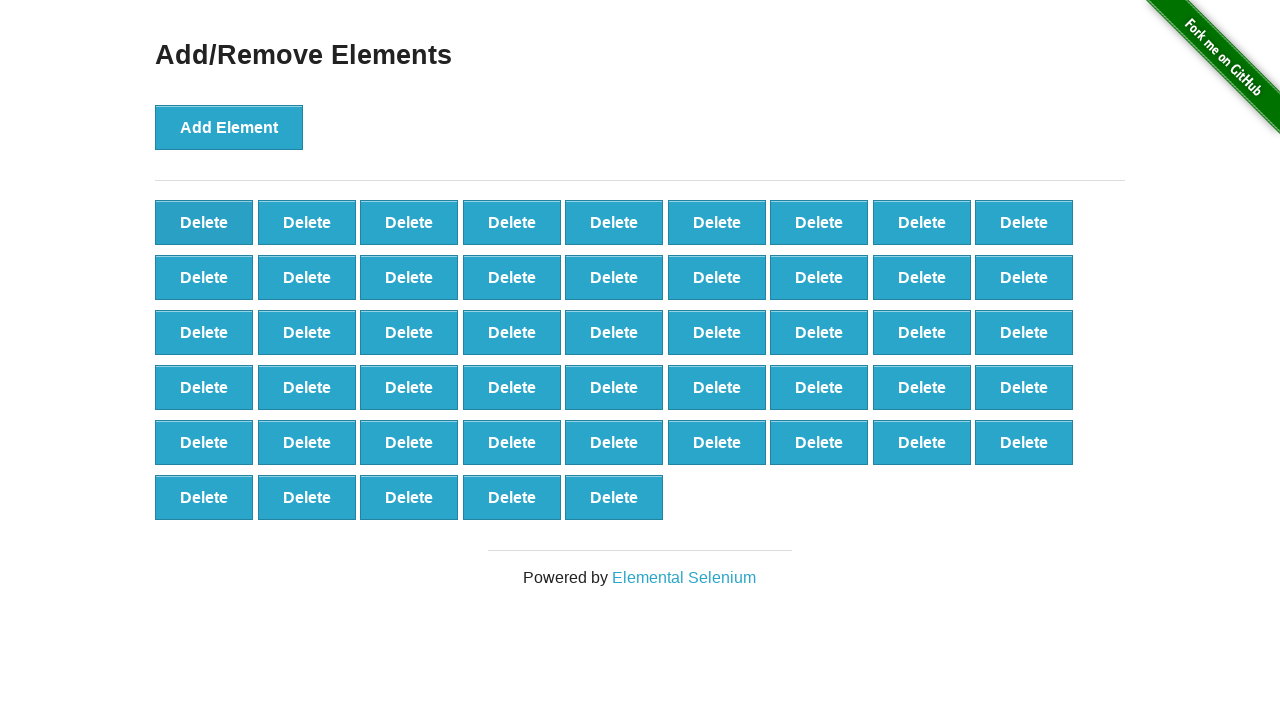

Clicked delete button (iteration 51/90) at (204, 222) on xpath=//*[@onclick='deleteElement()'] >> nth=0
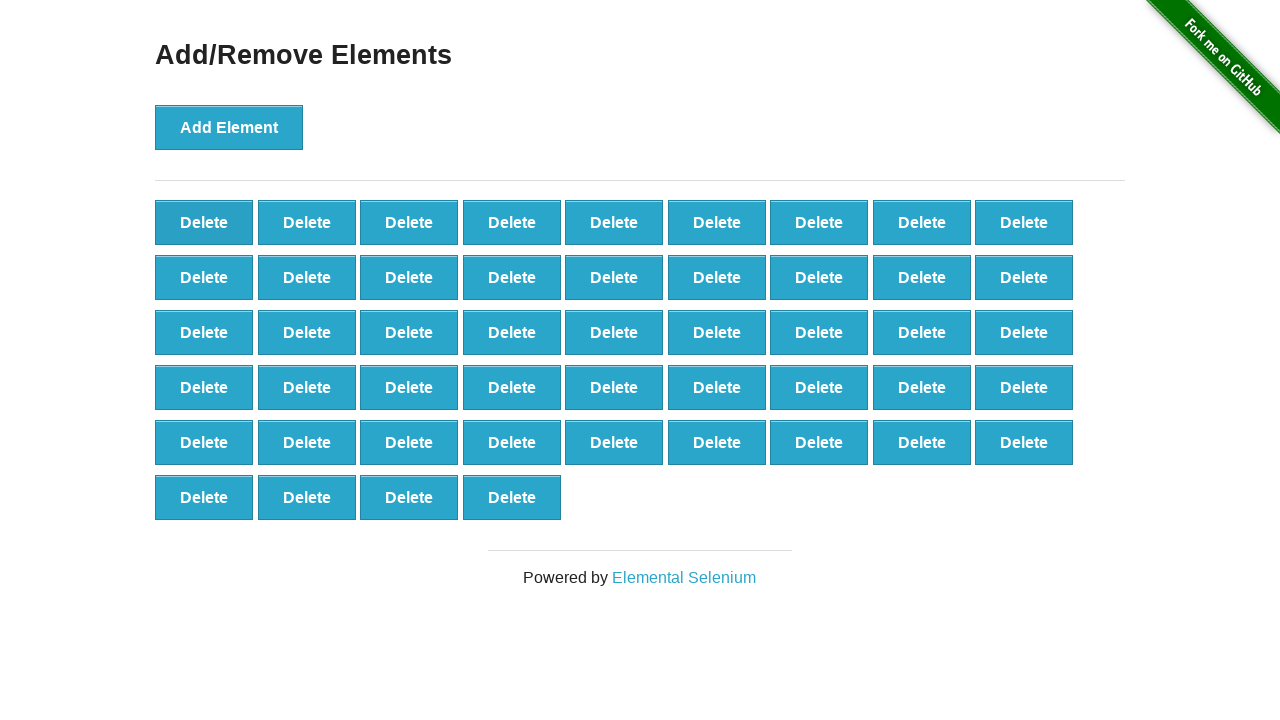

Clicked delete button (iteration 52/90) at (204, 222) on xpath=//*[@onclick='deleteElement()'] >> nth=0
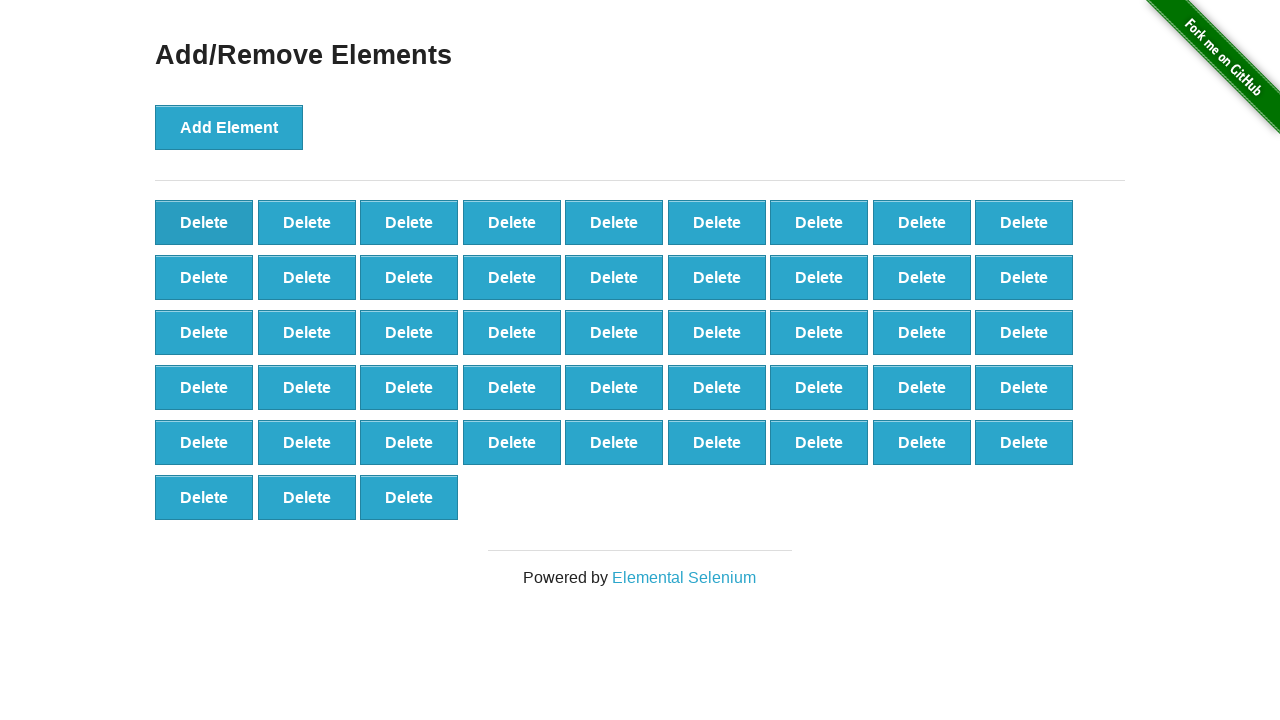

Clicked delete button (iteration 53/90) at (204, 222) on xpath=//*[@onclick='deleteElement()'] >> nth=0
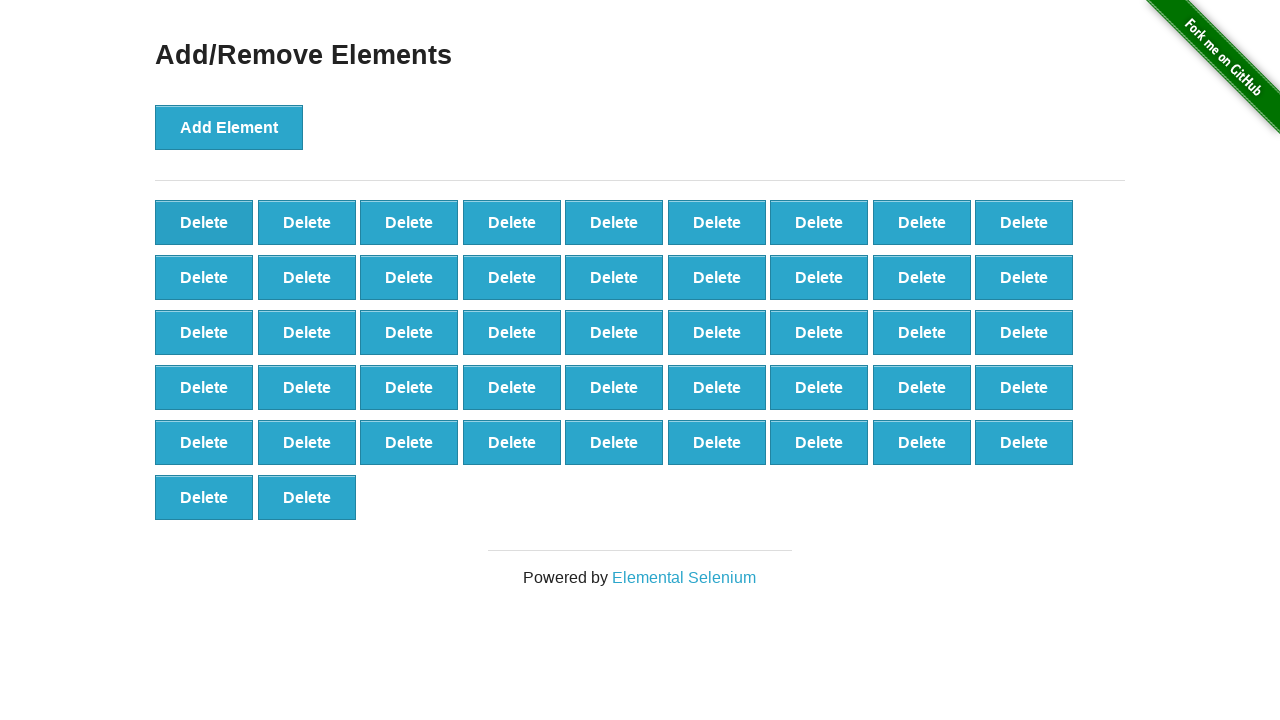

Clicked delete button (iteration 54/90) at (204, 222) on xpath=//*[@onclick='deleteElement()'] >> nth=0
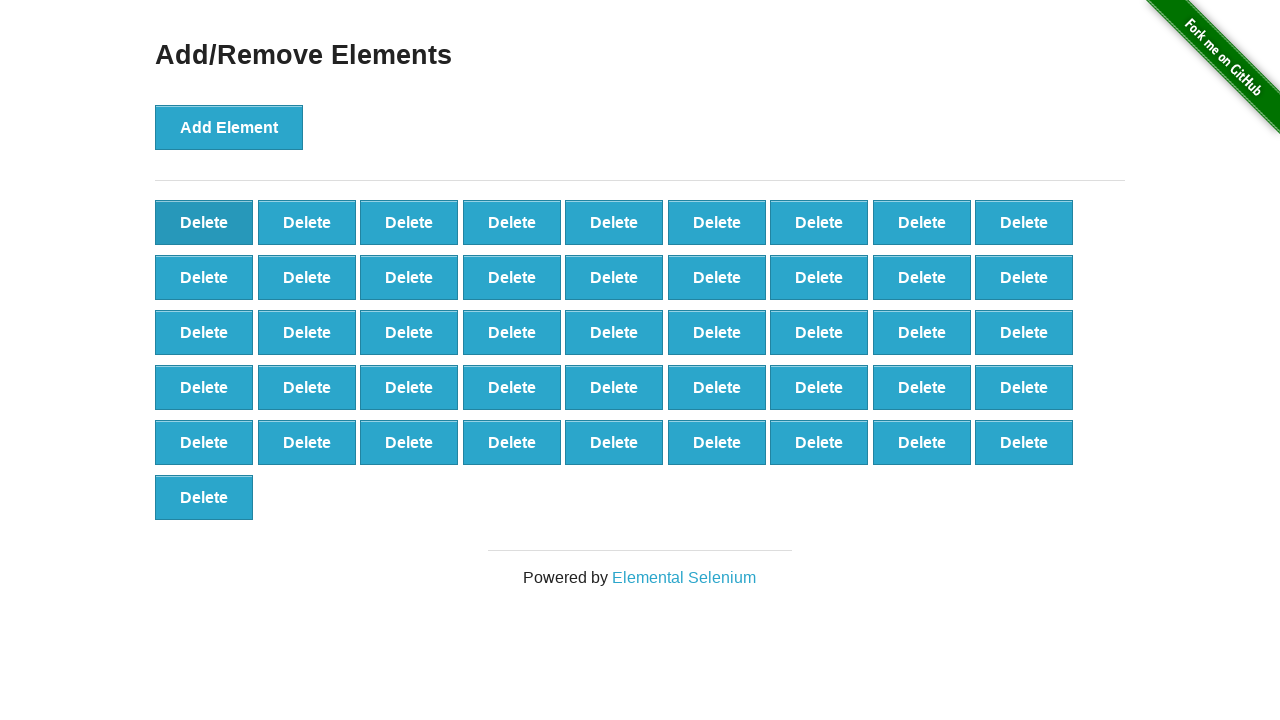

Clicked delete button (iteration 55/90) at (204, 222) on xpath=//*[@onclick='deleteElement()'] >> nth=0
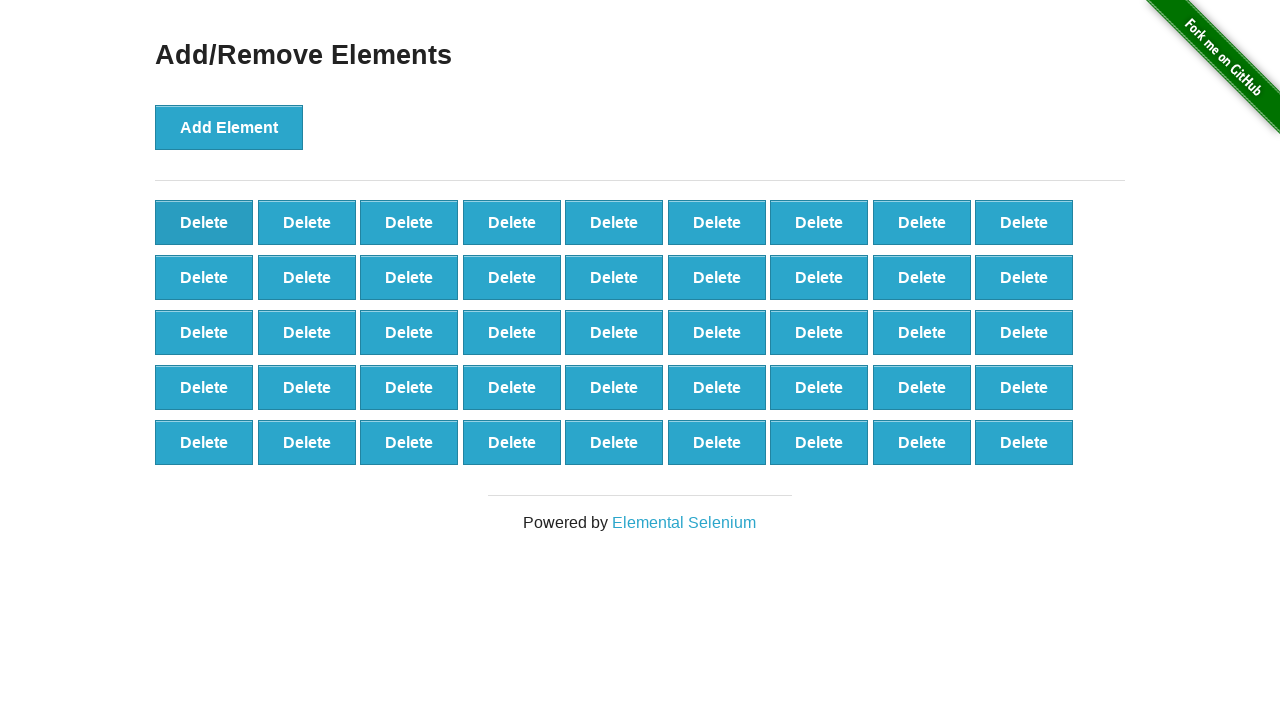

Clicked delete button (iteration 56/90) at (204, 222) on xpath=//*[@onclick='deleteElement()'] >> nth=0
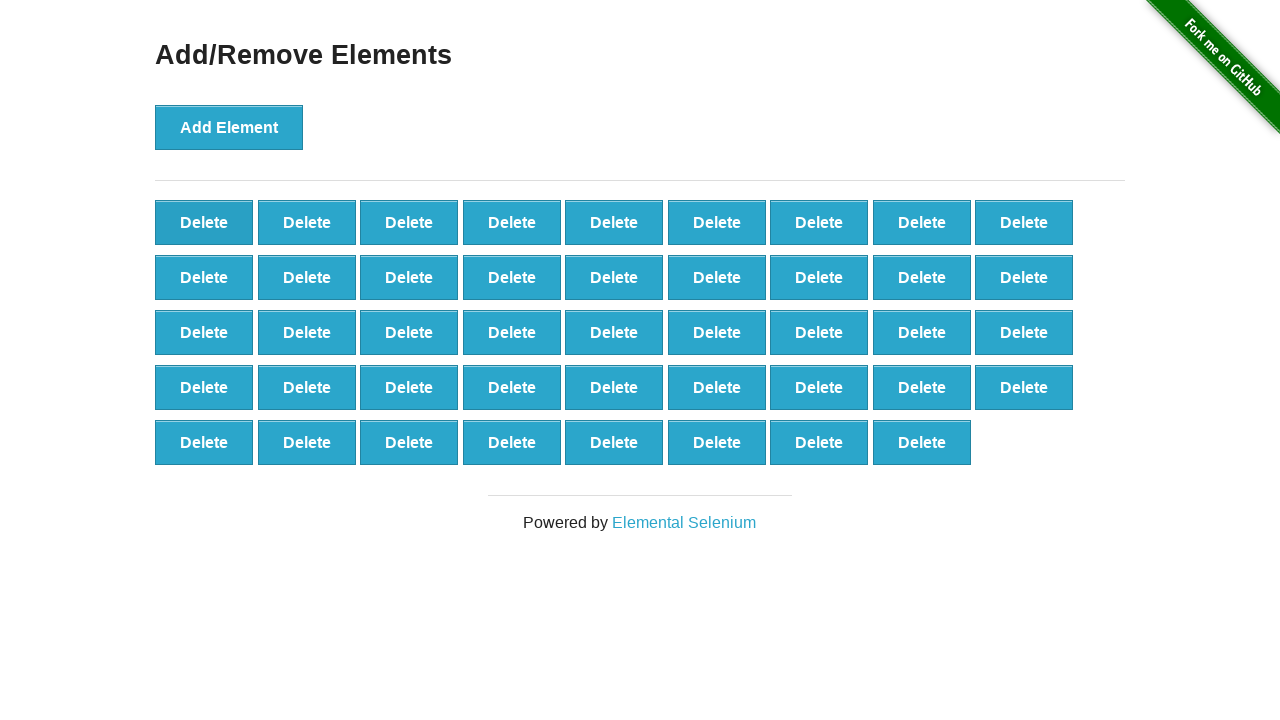

Clicked delete button (iteration 57/90) at (204, 222) on xpath=//*[@onclick='deleteElement()'] >> nth=0
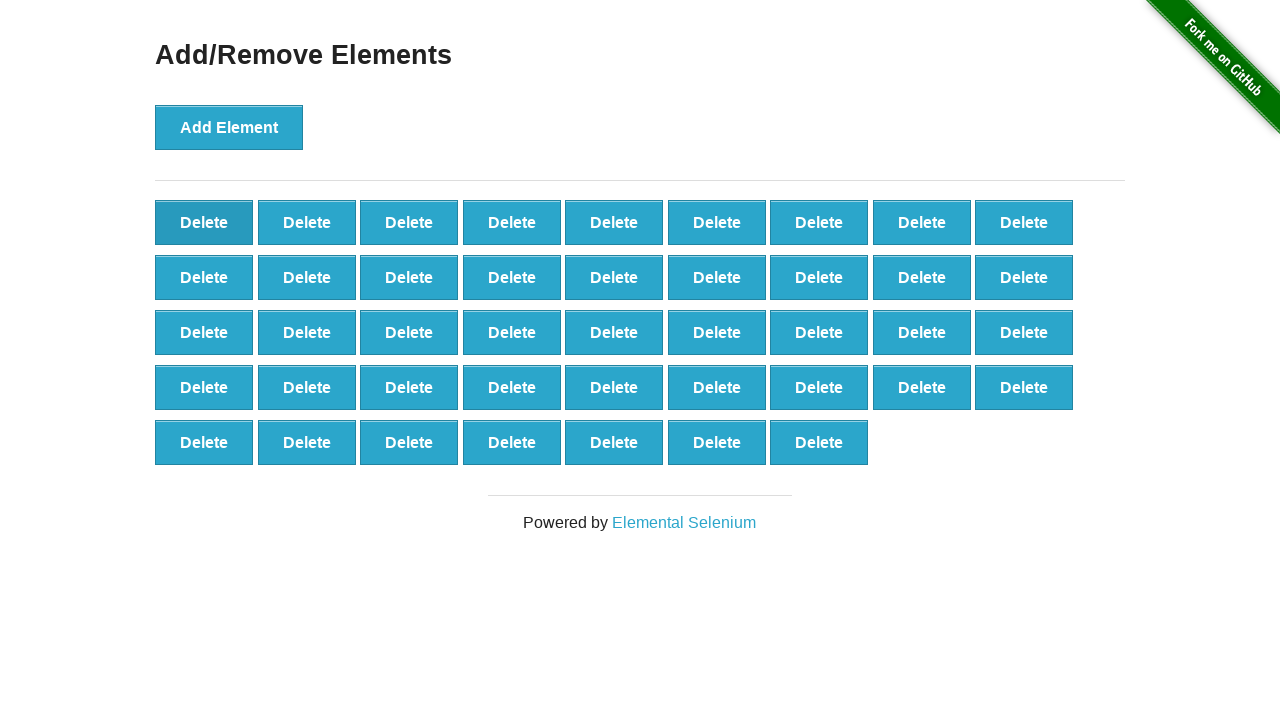

Clicked delete button (iteration 58/90) at (204, 222) on xpath=//*[@onclick='deleteElement()'] >> nth=0
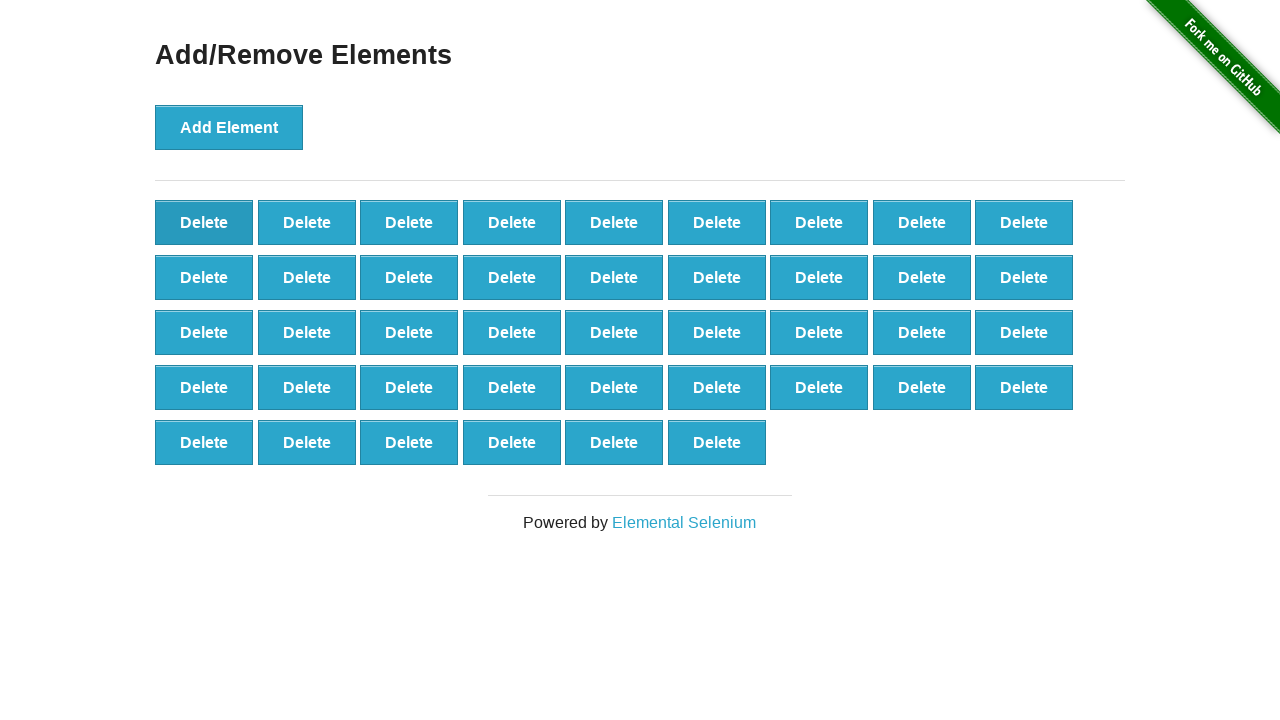

Clicked delete button (iteration 59/90) at (204, 222) on xpath=//*[@onclick='deleteElement()'] >> nth=0
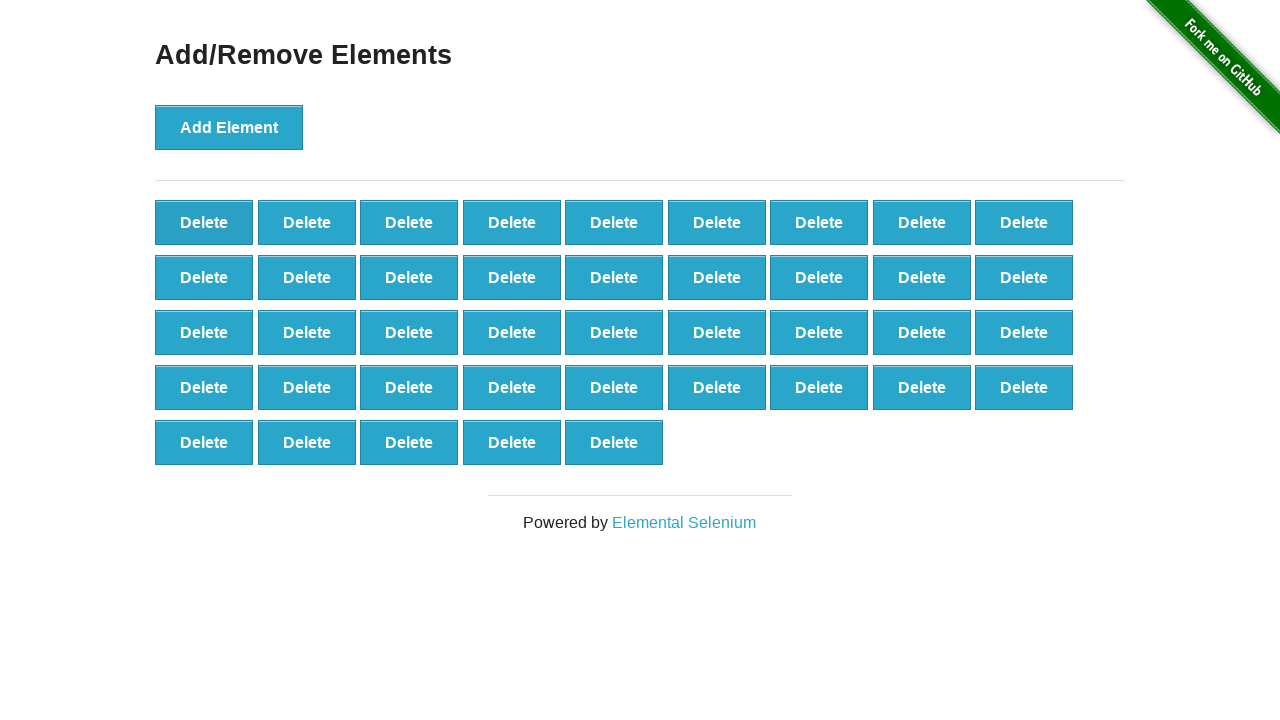

Clicked delete button (iteration 60/90) at (204, 222) on xpath=//*[@onclick='deleteElement()'] >> nth=0
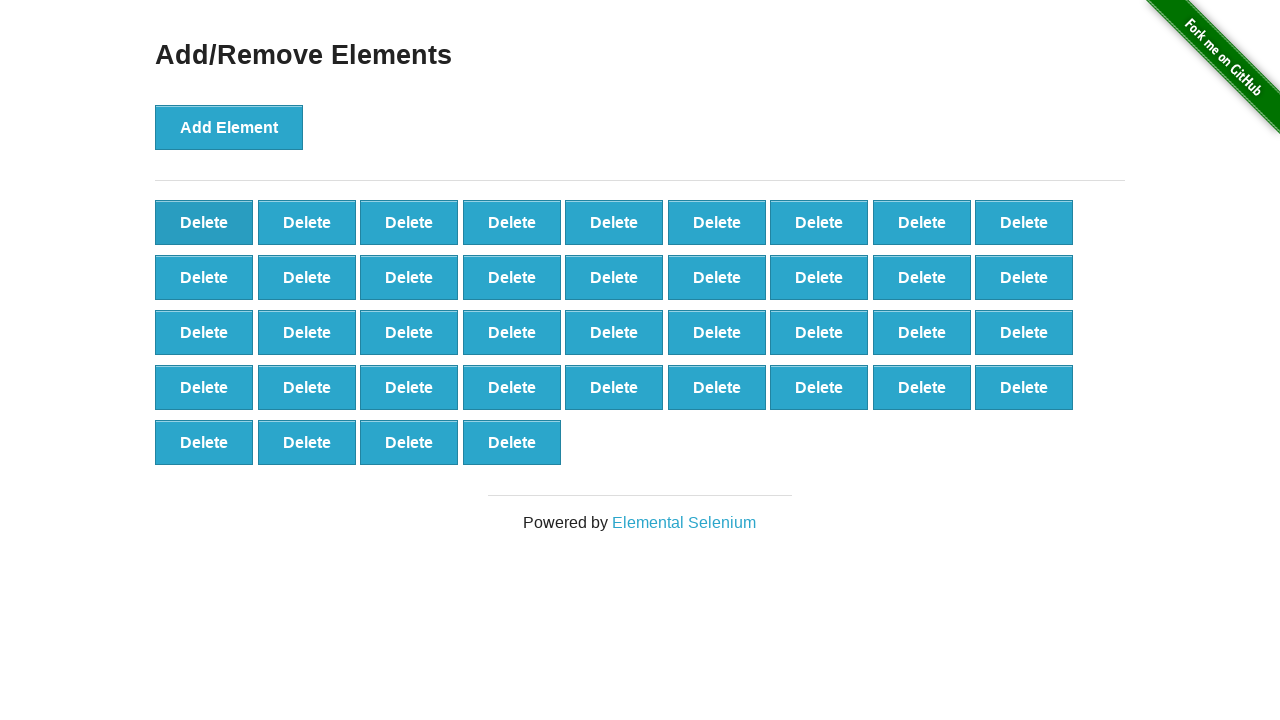

Clicked delete button (iteration 61/90) at (204, 222) on xpath=//*[@onclick='deleteElement()'] >> nth=0
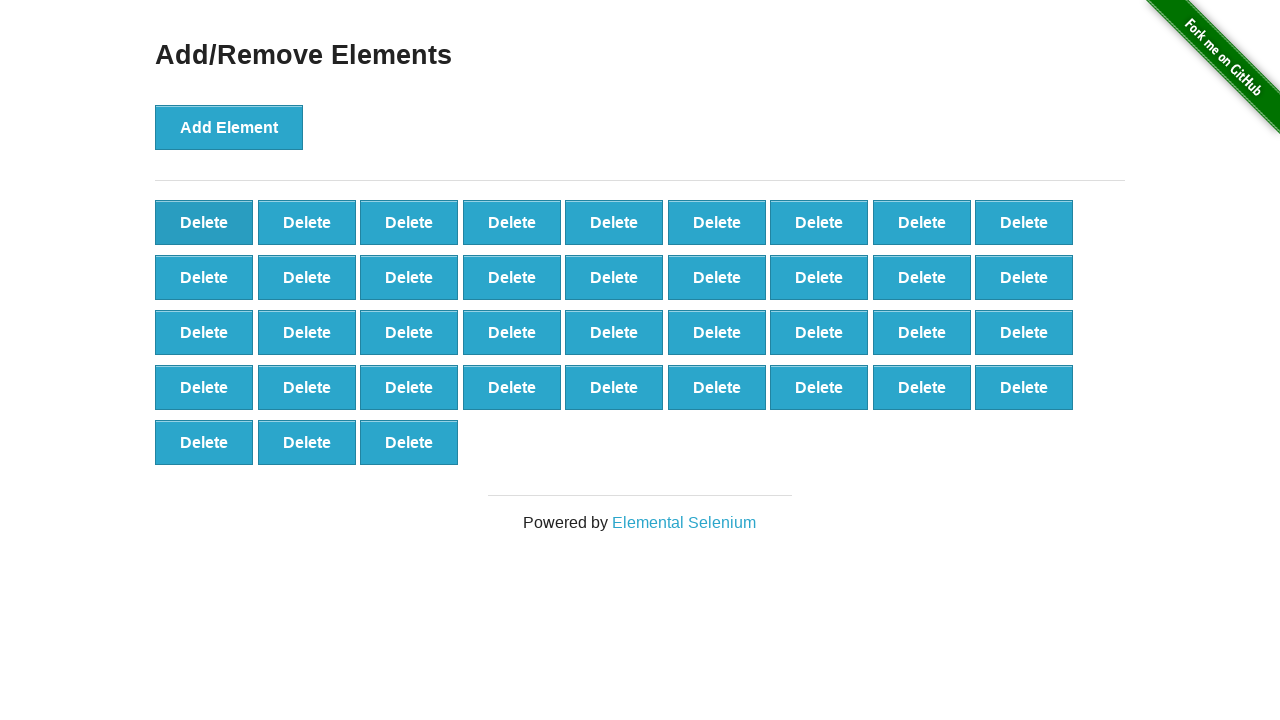

Clicked delete button (iteration 62/90) at (204, 222) on xpath=//*[@onclick='deleteElement()'] >> nth=0
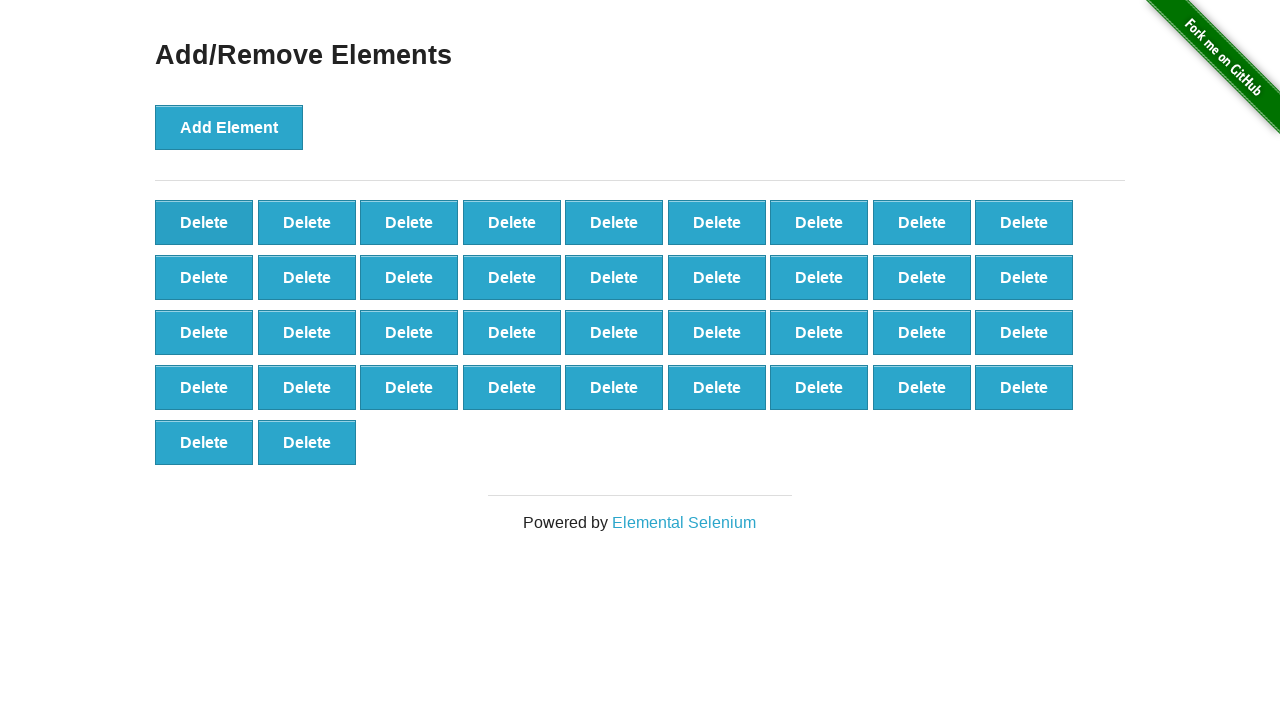

Clicked delete button (iteration 63/90) at (204, 222) on xpath=//*[@onclick='deleteElement()'] >> nth=0
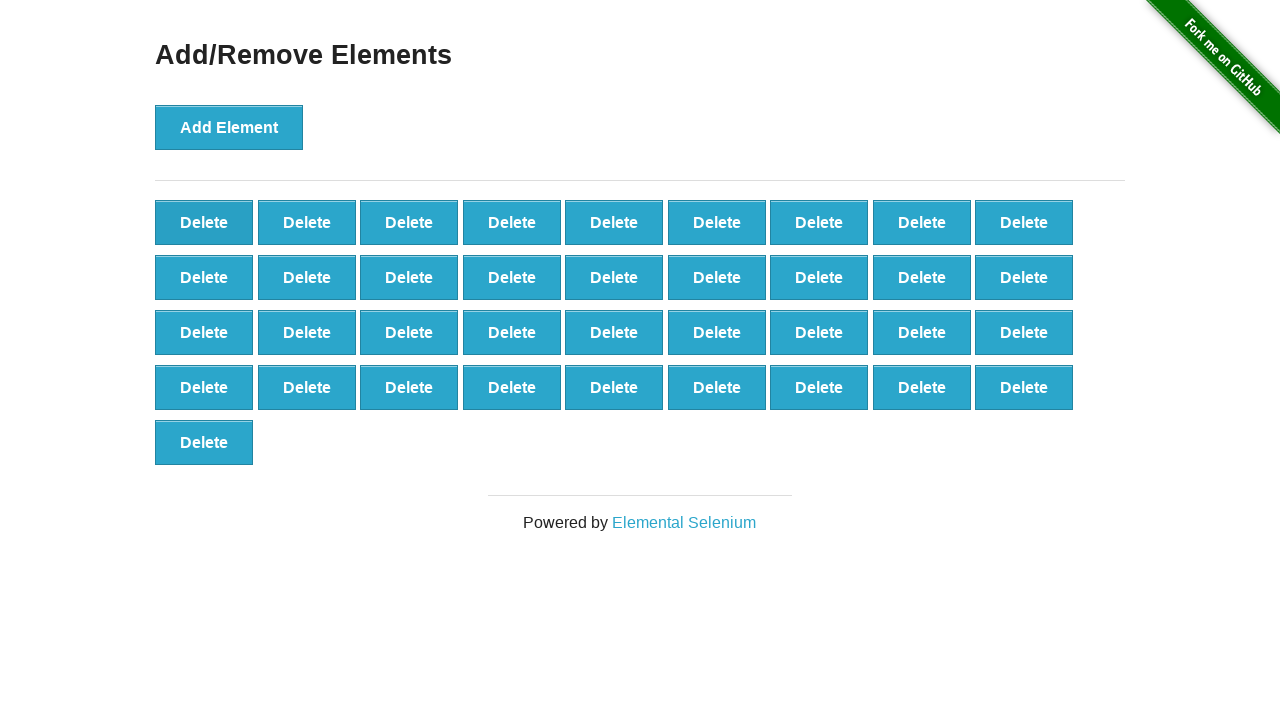

Clicked delete button (iteration 64/90) at (204, 222) on xpath=//*[@onclick='deleteElement()'] >> nth=0
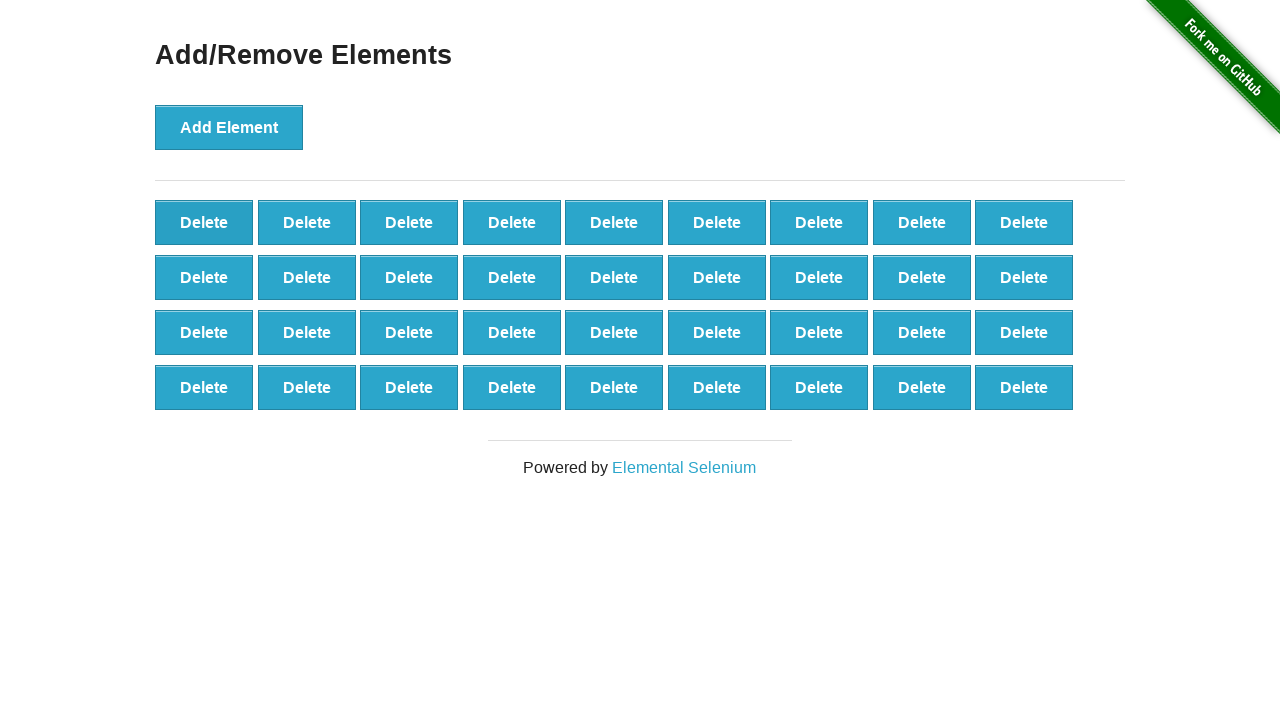

Clicked delete button (iteration 65/90) at (204, 222) on xpath=//*[@onclick='deleteElement()'] >> nth=0
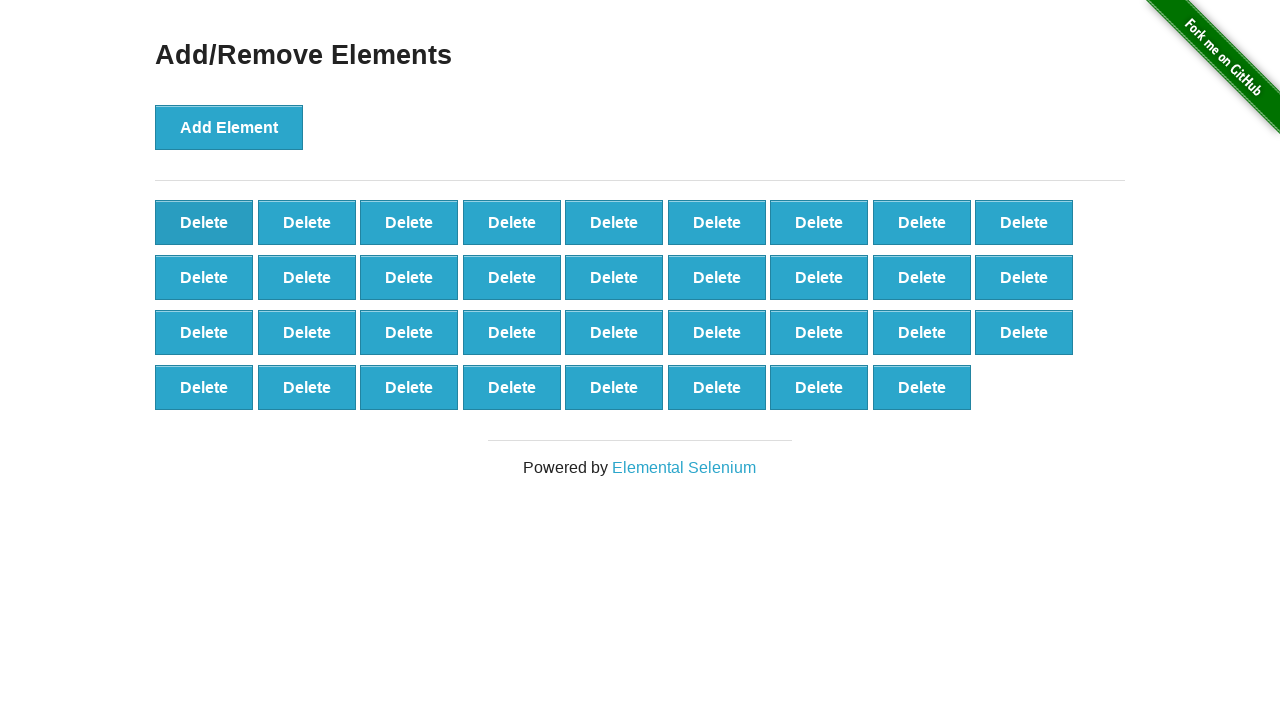

Clicked delete button (iteration 66/90) at (204, 222) on xpath=//*[@onclick='deleteElement()'] >> nth=0
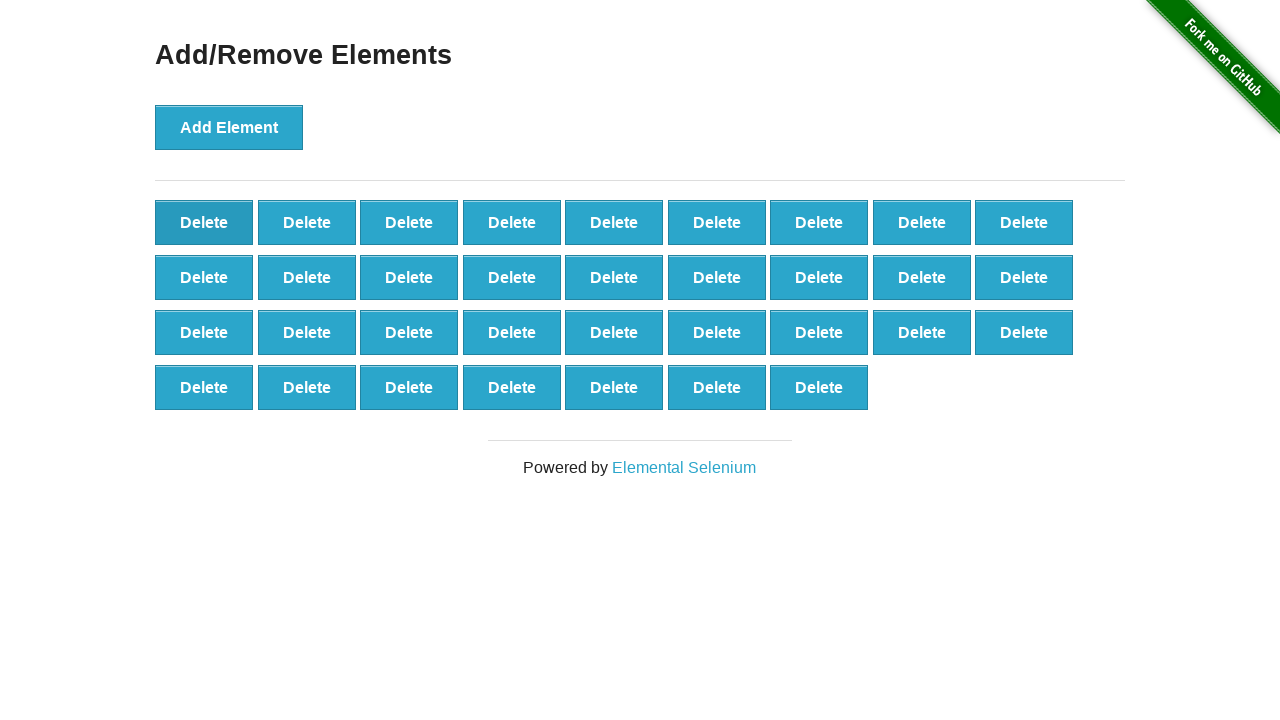

Clicked delete button (iteration 67/90) at (204, 222) on xpath=//*[@onclick='deleteElement()'] >> nth=0
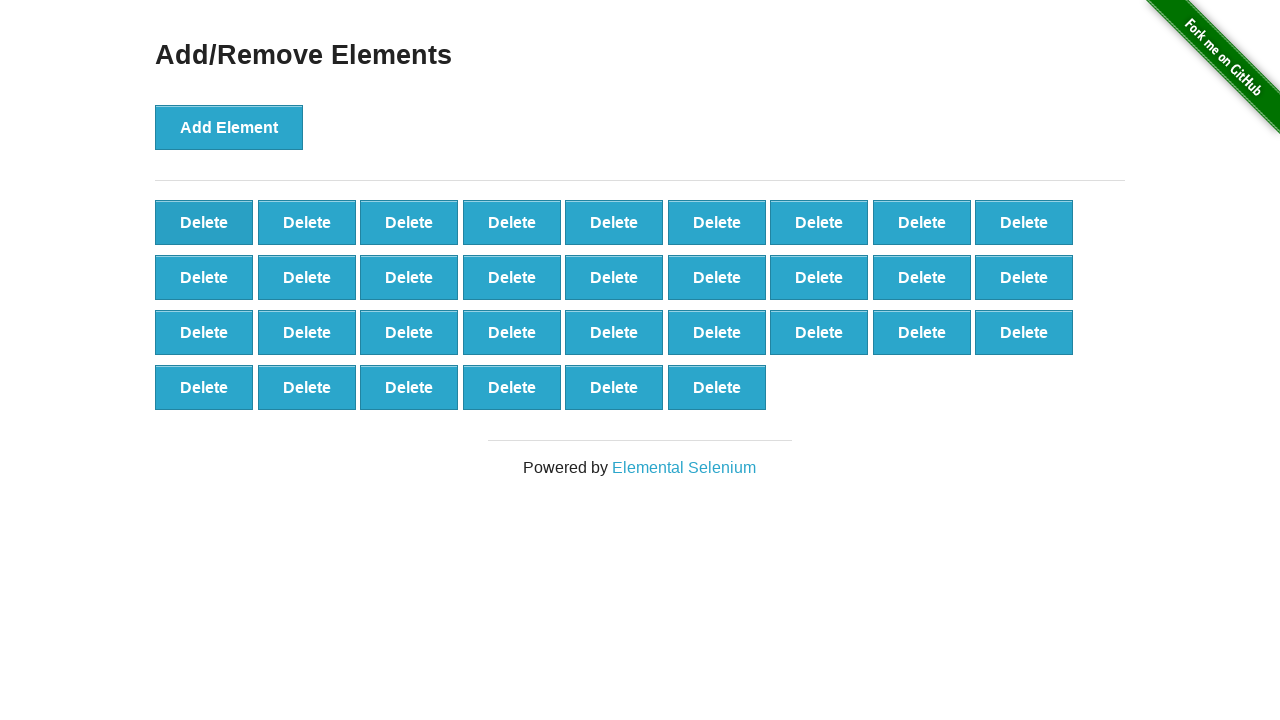

Clicked delete button (iteration 68/90) at (204, 222) on xpath=//*[@onclick='deleteElement()'] >> nth=0
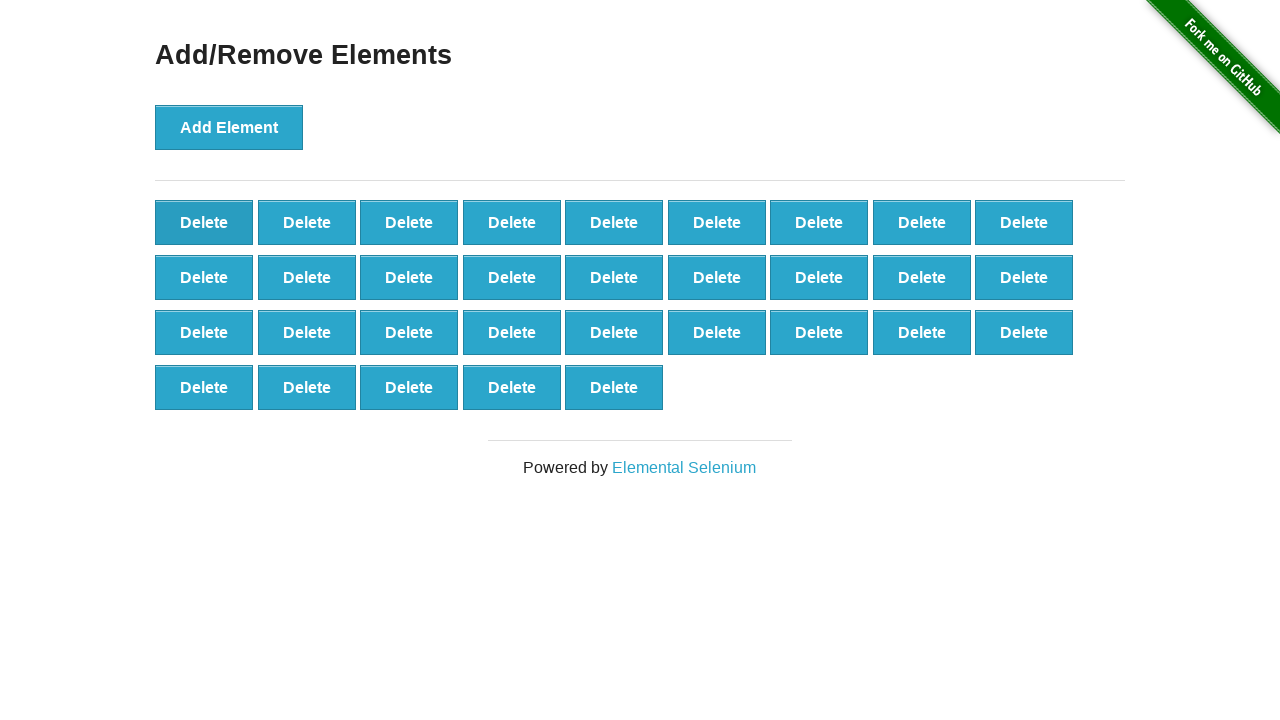

Clicked delete button (iteration 69/90) at (204, 222) on xpath=//*[@onclick='deleteElement()'] >> nth=0
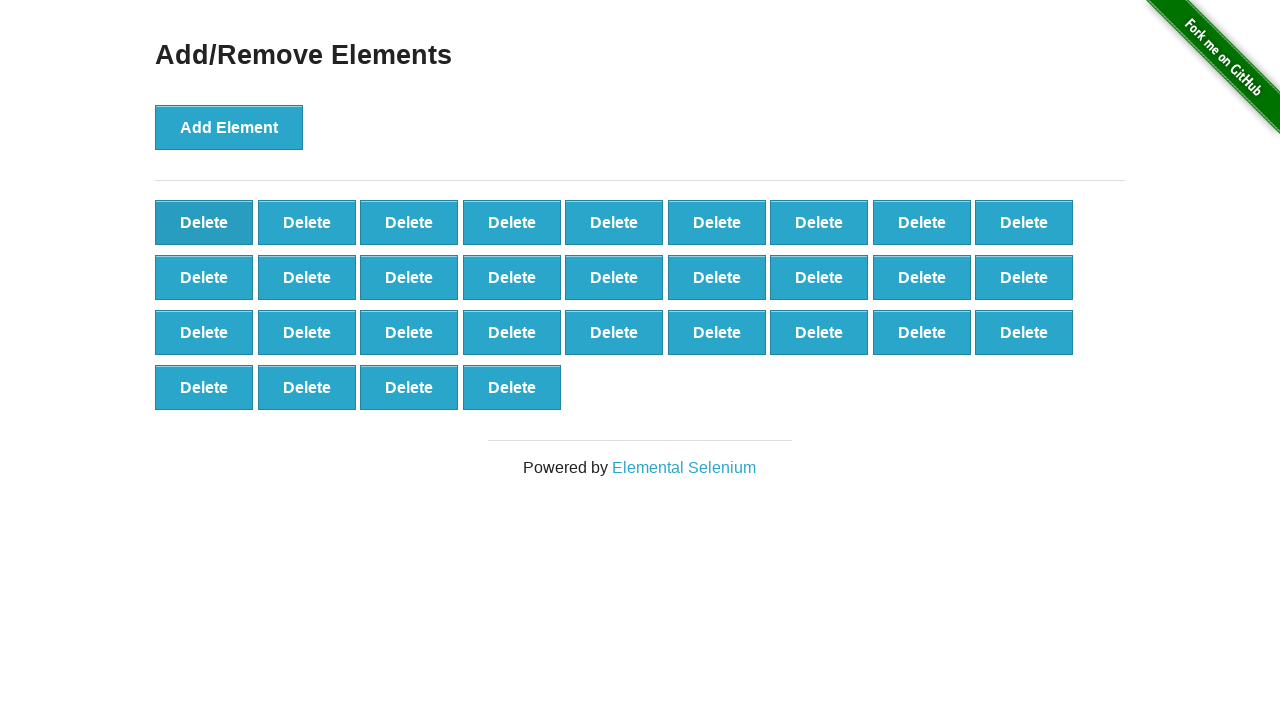

Clicked delete button (iteration 70/90) at (204, 222) on xpath=//*[@onclick='deleteElement()'] >> nth=0
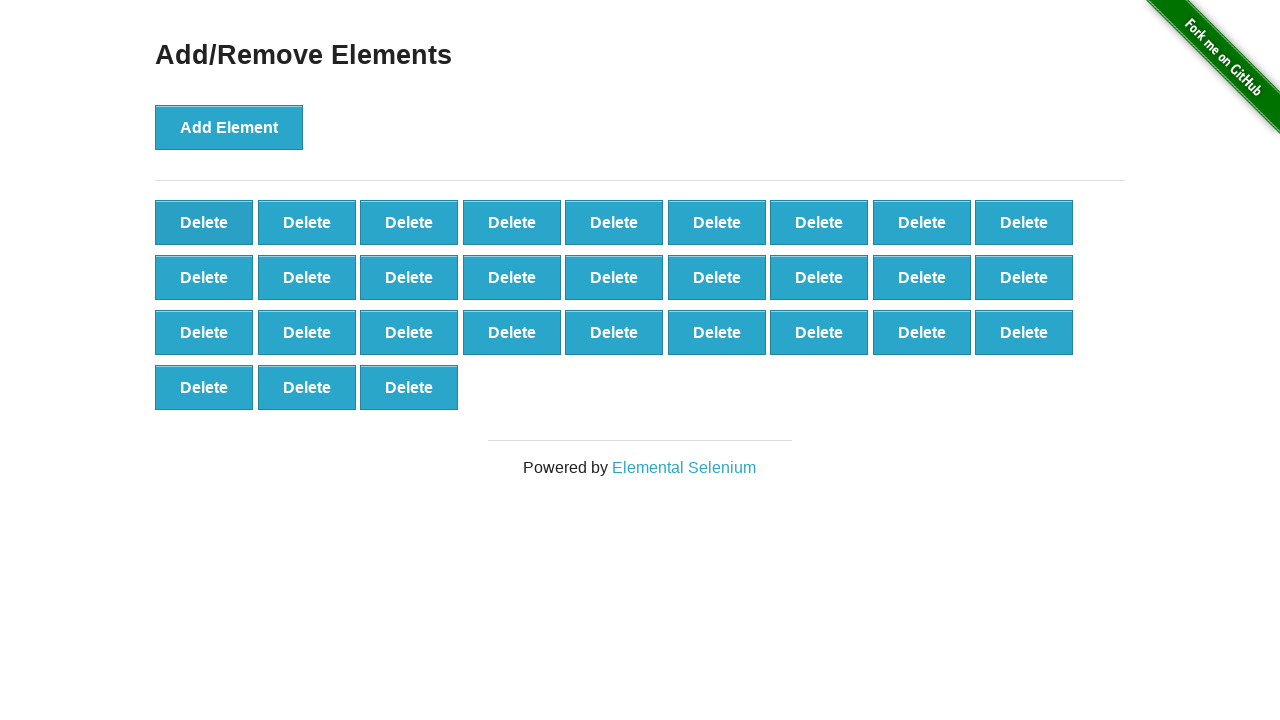

Clicked delete button (iteration 71/90) at (204, 222) on xpath=//*[@onclick='deleteElement()'] >> nth=0
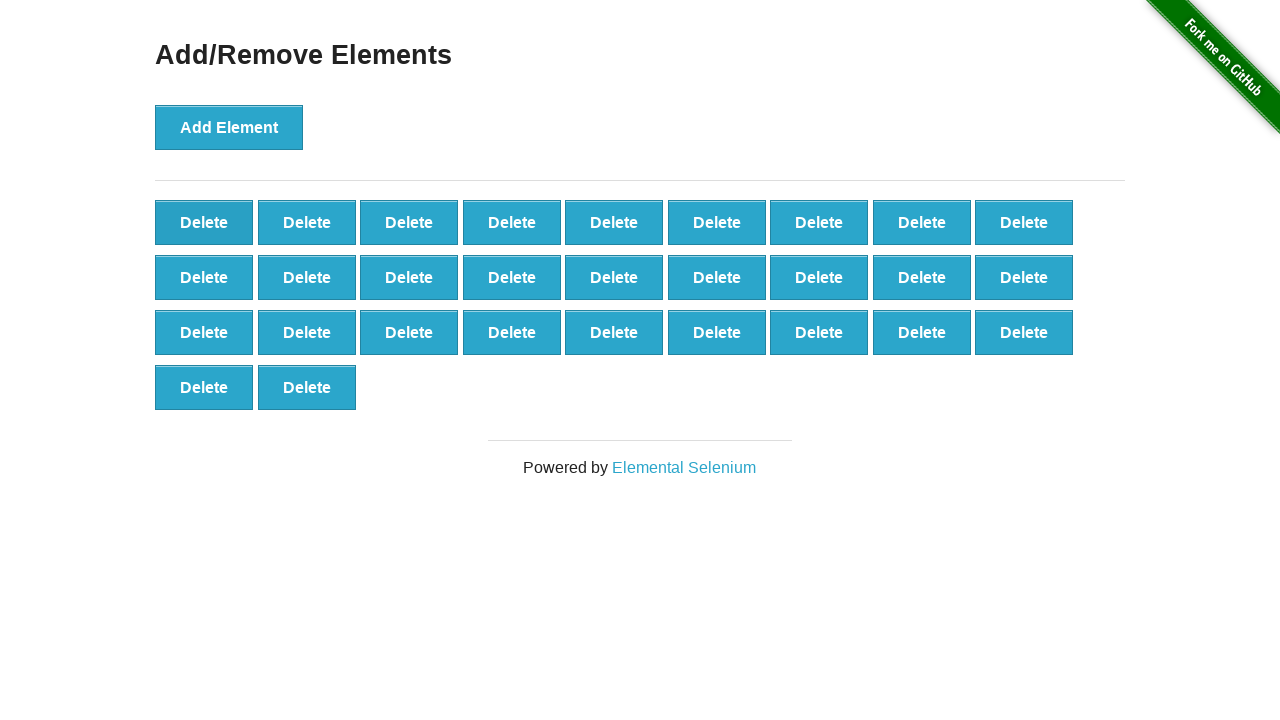

Clicked delete button (iteration 72/90) at (204, 222) on xpath=//*[@onclick='deleteElement()'] >> nth=0
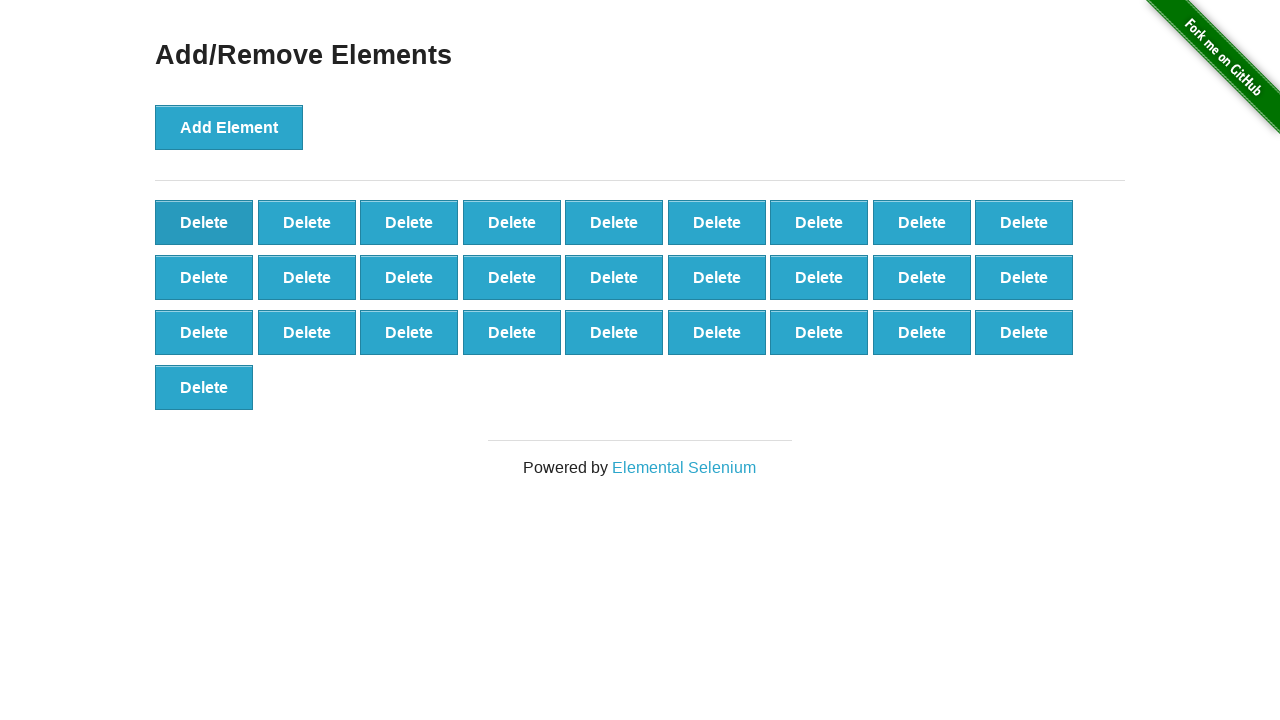

Clicked delete button (iteration 73/90) at (204, 222) on xpath=//*[@onclick='deleteElement()'] >> nth=0
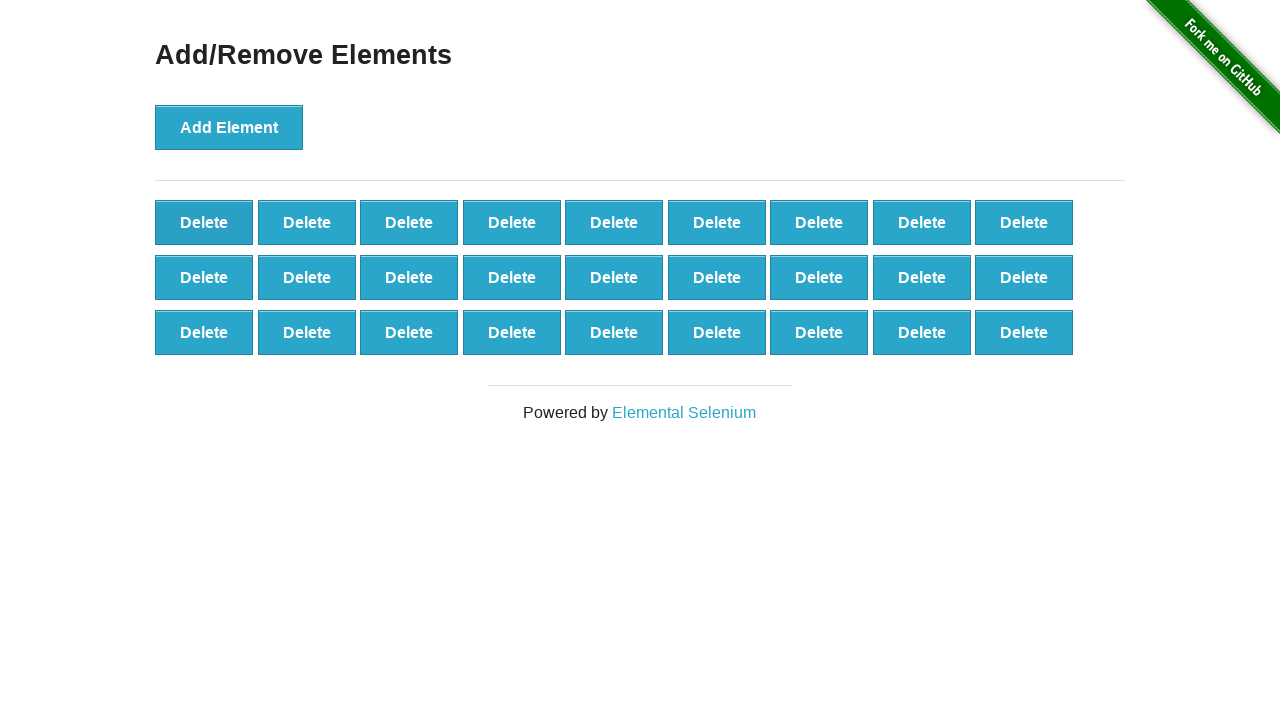

Clicked delete button (iteration 74/90) at (204, 222) on xpath=//*[@onclick='deleteElement()'] >> nth=0
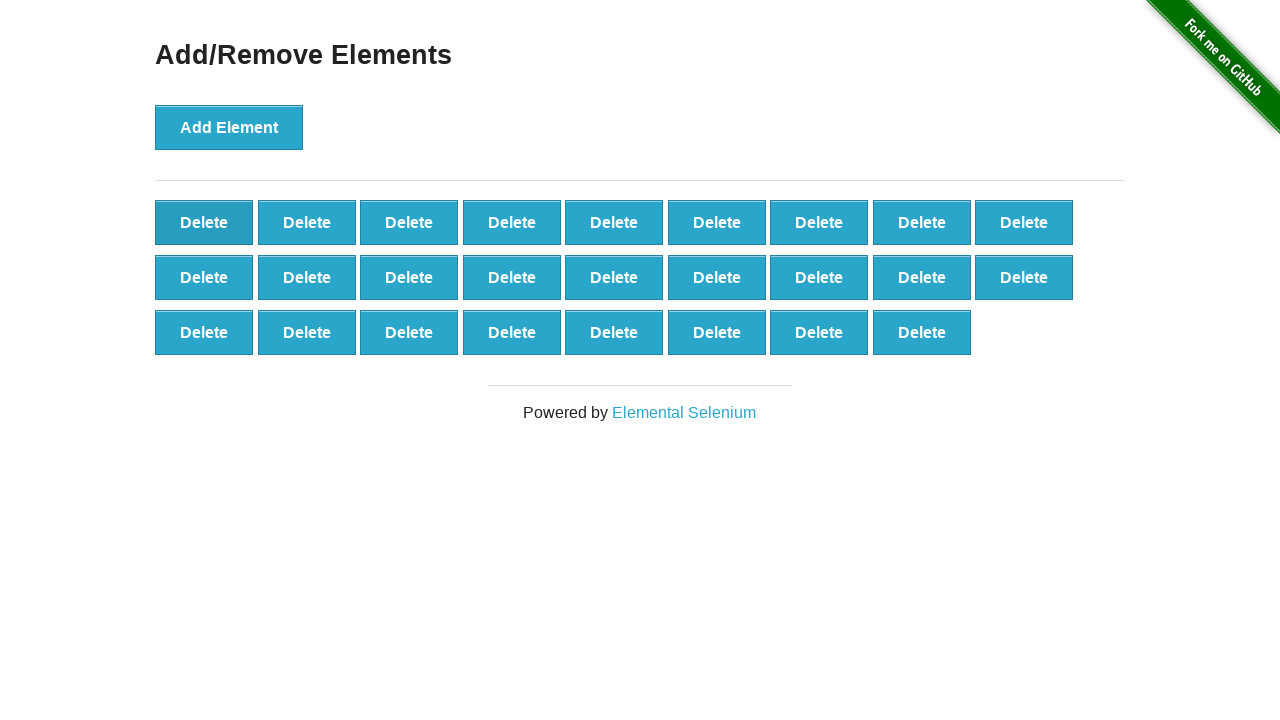

Clicked delete button (iteration 75/90) at (204, 222) on xpath=//*[@onclick='deleteElement()'] >> nth=0
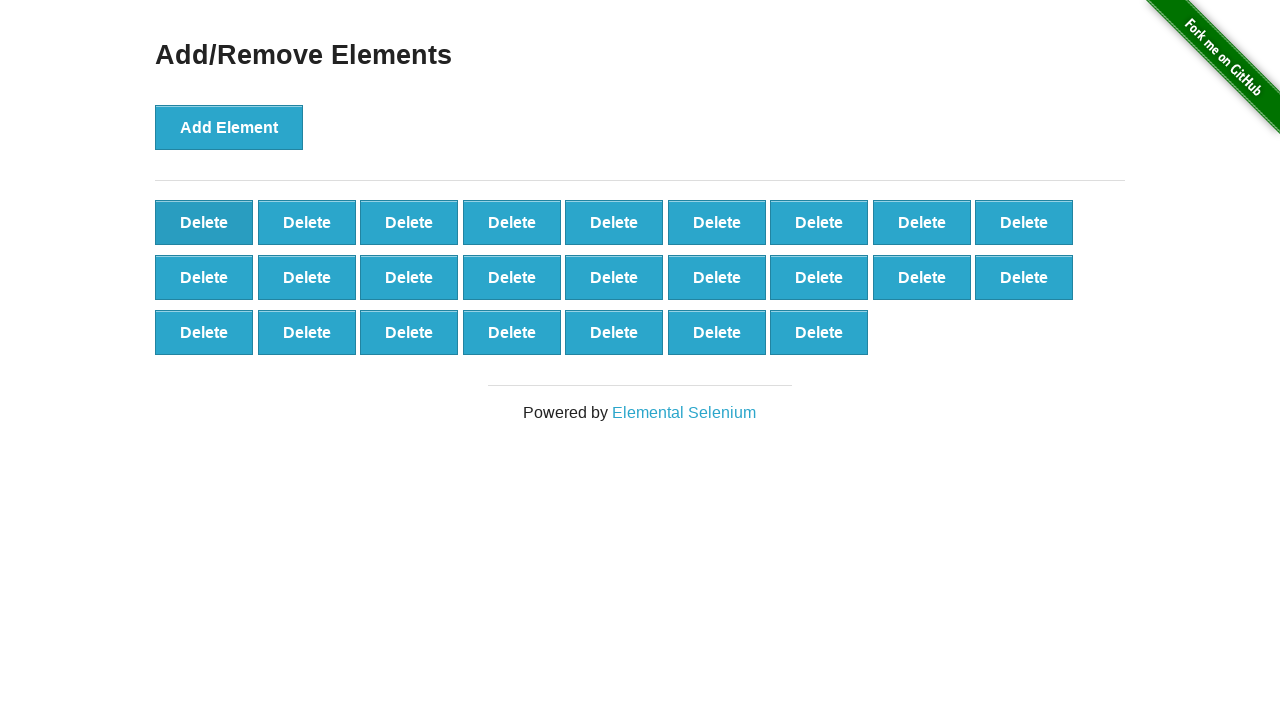

Clicked delete button (iteration 76/90) at (204, 222) on xpath=//*[@onclick='deleteElement()'] >> nth=0
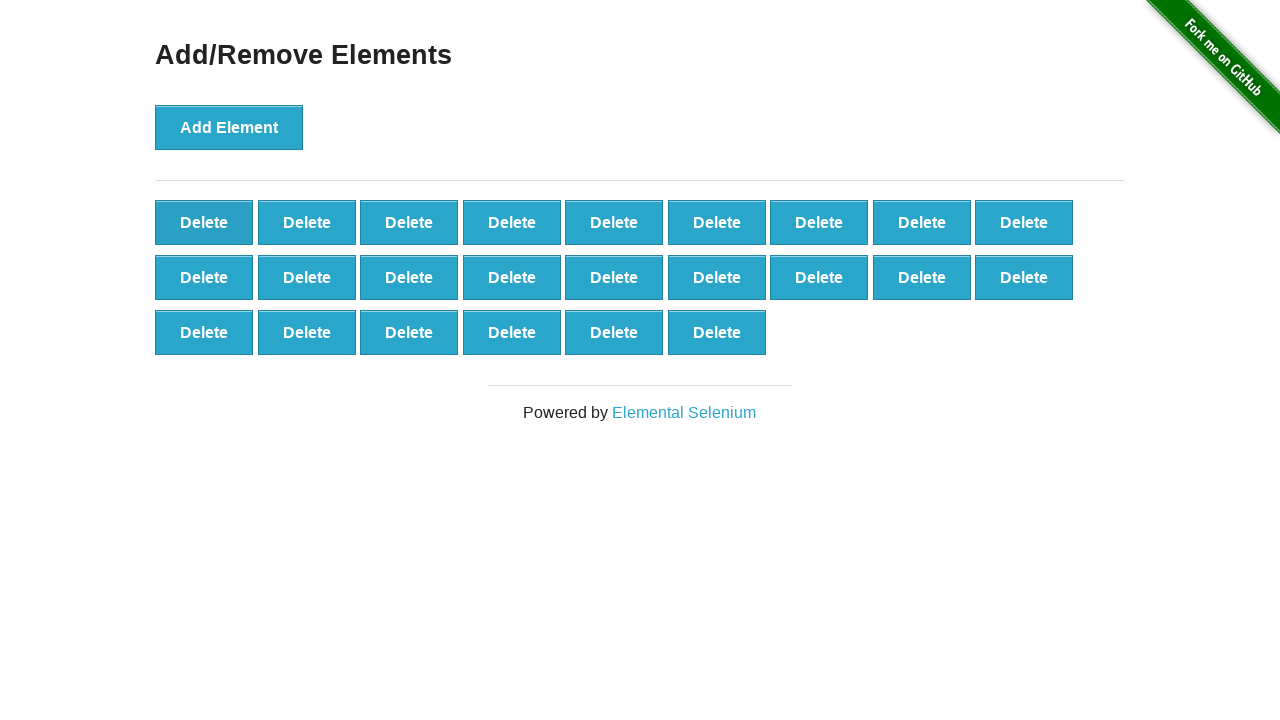

Clicked delete button (iteration 77/90) at (204, 222) on xpath=//*[@onclick='deleteElement()'] >> nth=0
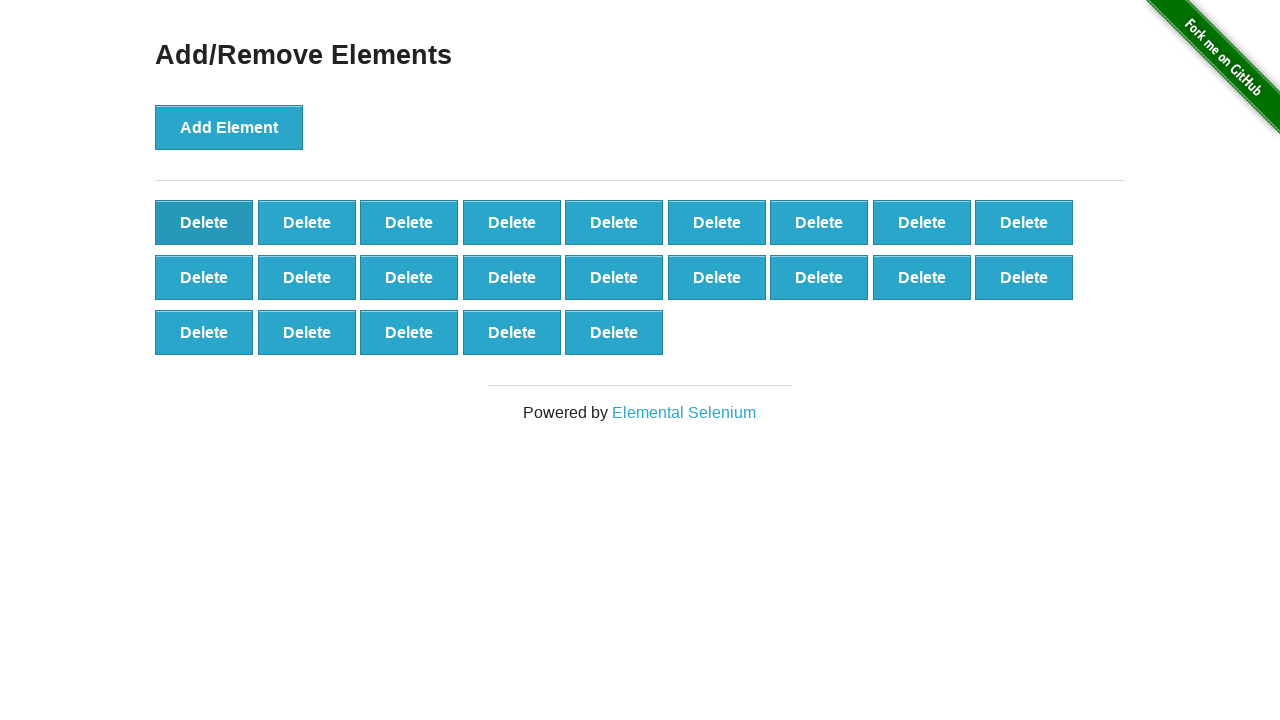

Clicked delete button (iteration 78/90) at (204, 222) on xpath=//*[@onclick='deleteElement()'] >> nth=0
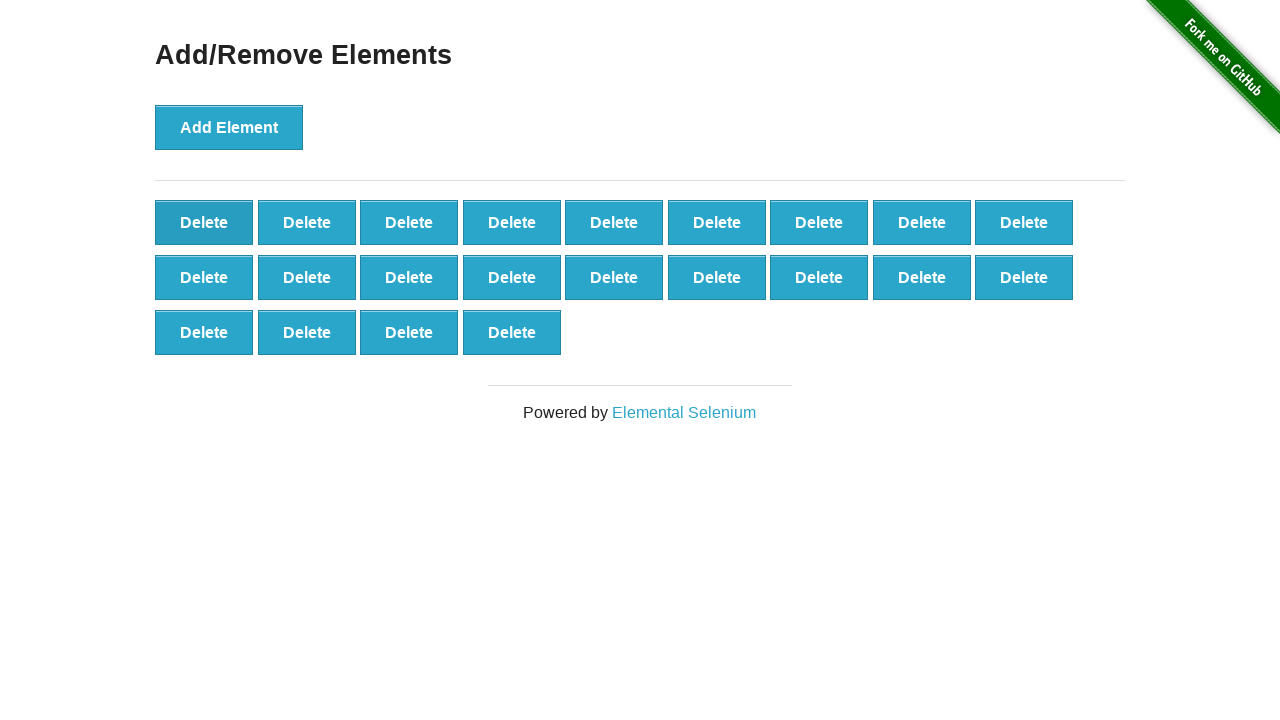

Clicked delete button (iteration 79/90) at (204, 222) on xpath=//*[@onclick='deleteElement()'] >> nth=0
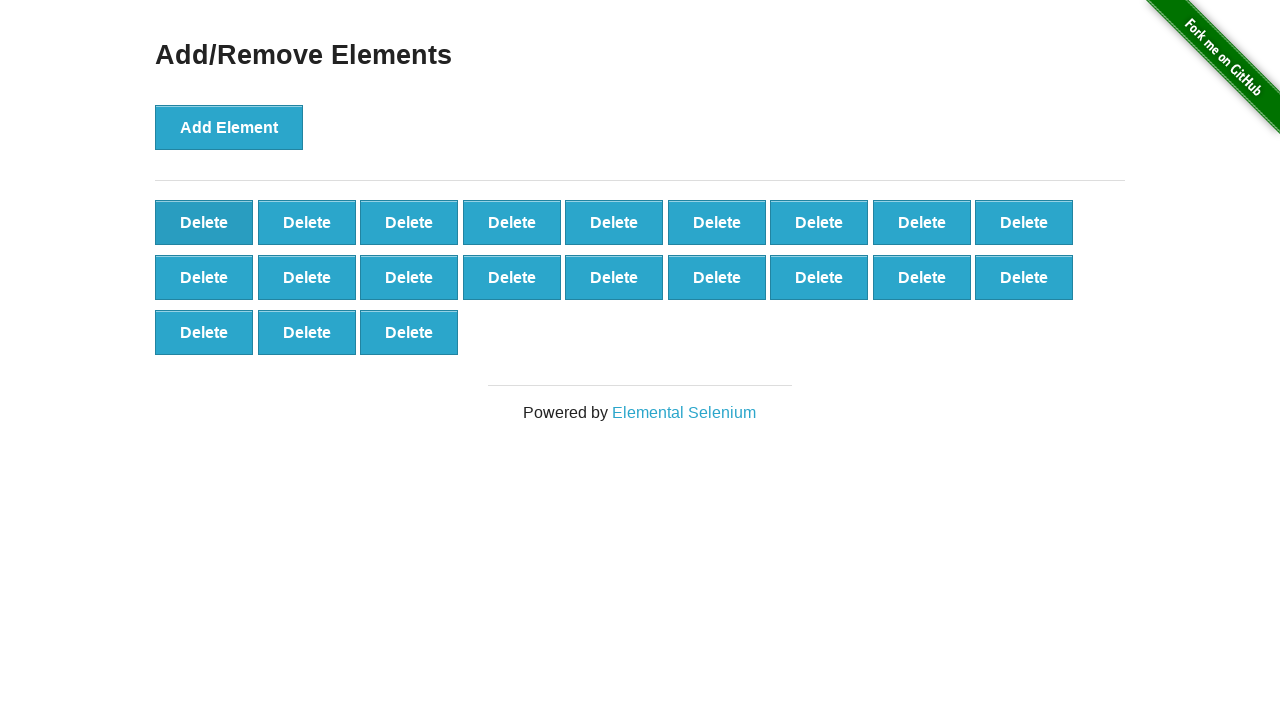

Clicked delete button (iteration 80/90) at (204, 222) on xpath=//*[@onclick='deleteElement()'] >> nth=0
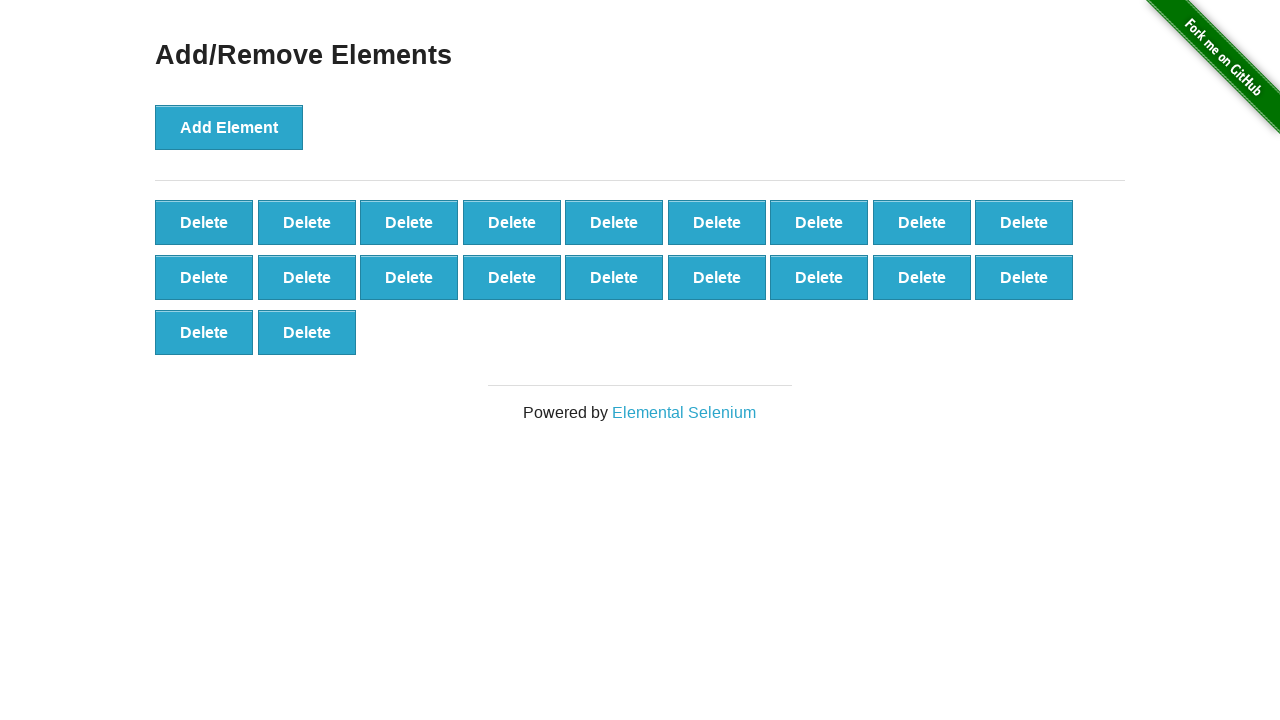

Clicked delete button (iteration 81/90) at (204, 222) on xpath=//*[@onclick='deleteElement()'] >> nth=0
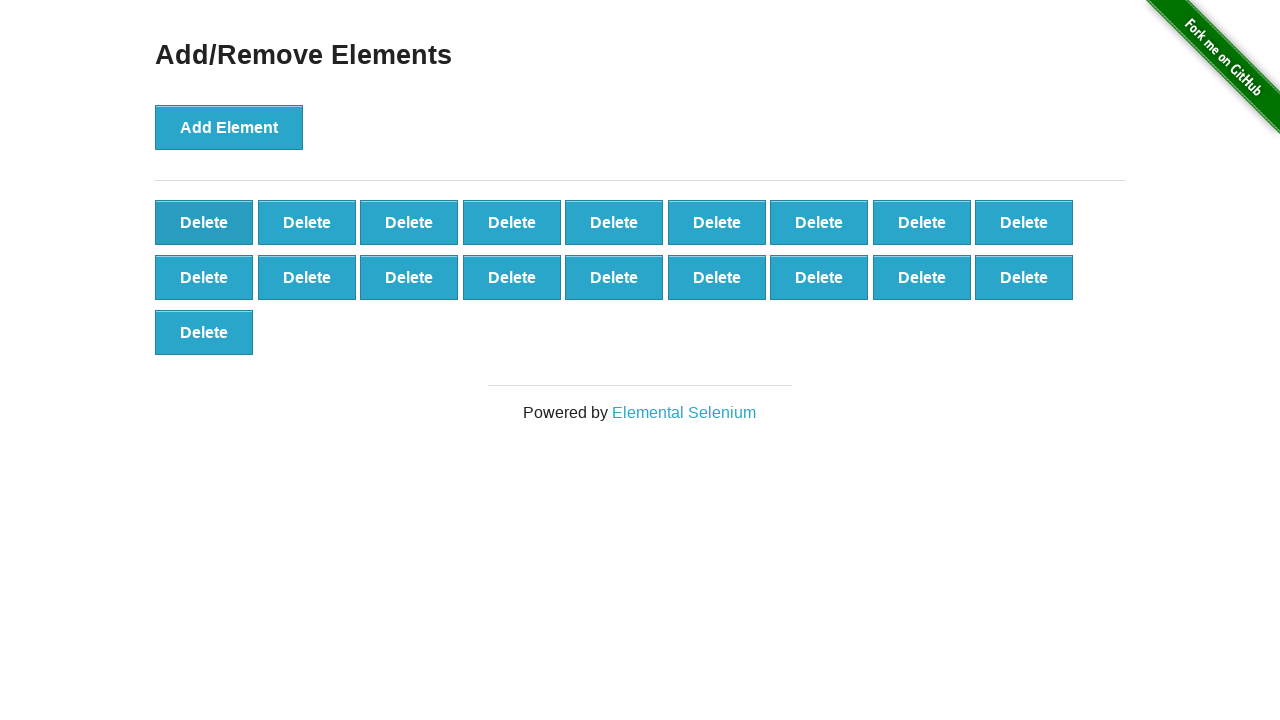

Clicked delete button (iteration 82/90) at (204, 222) on xpath=//*[@onclick='deleteElement()'] >> nth=0
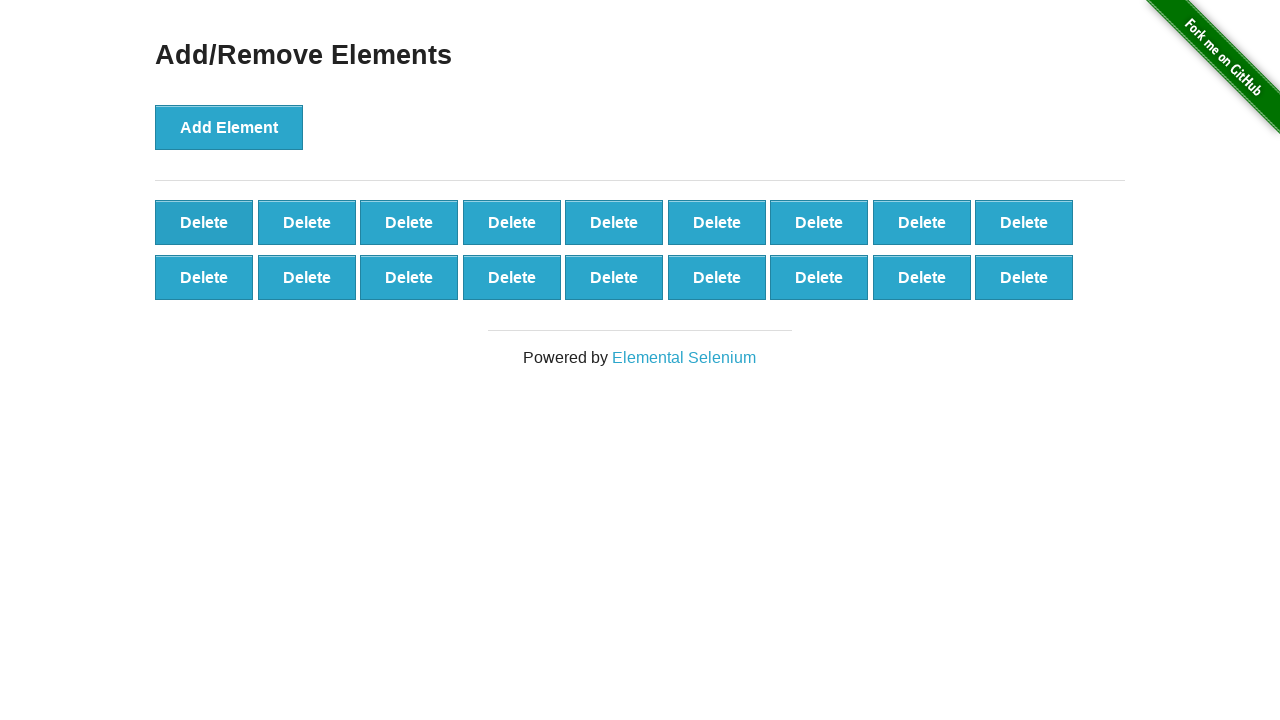

Clicked delete button (iteration 83/90) at (204, 222) on xpath=//*[@onclick='deleteElement()'] >> nth=0
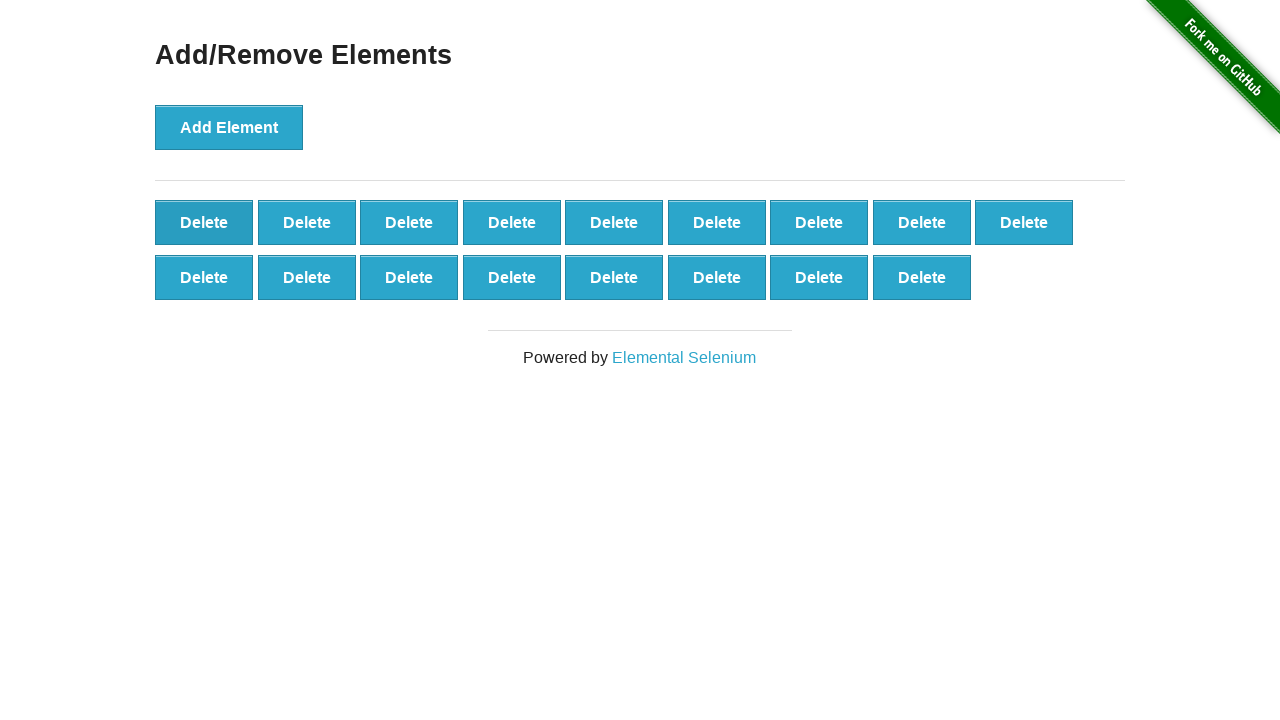

Clicked delete button (iteration 84/90) at (204, 222) on xpath=//*[@onclick='deleteElement()'] >> nth=0
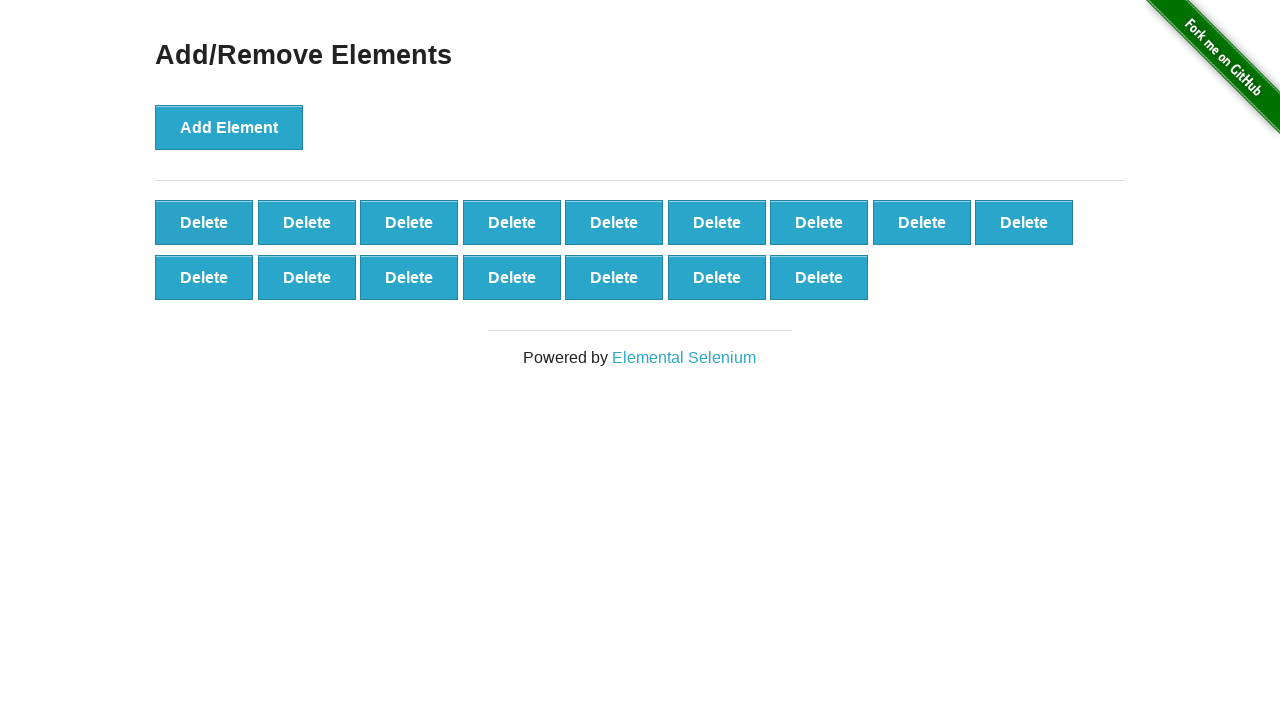

Clicked delete button (iteration 85/90) at (204, 222) on xpath=//*[@onclick='deleteElement()'] >> nth=0
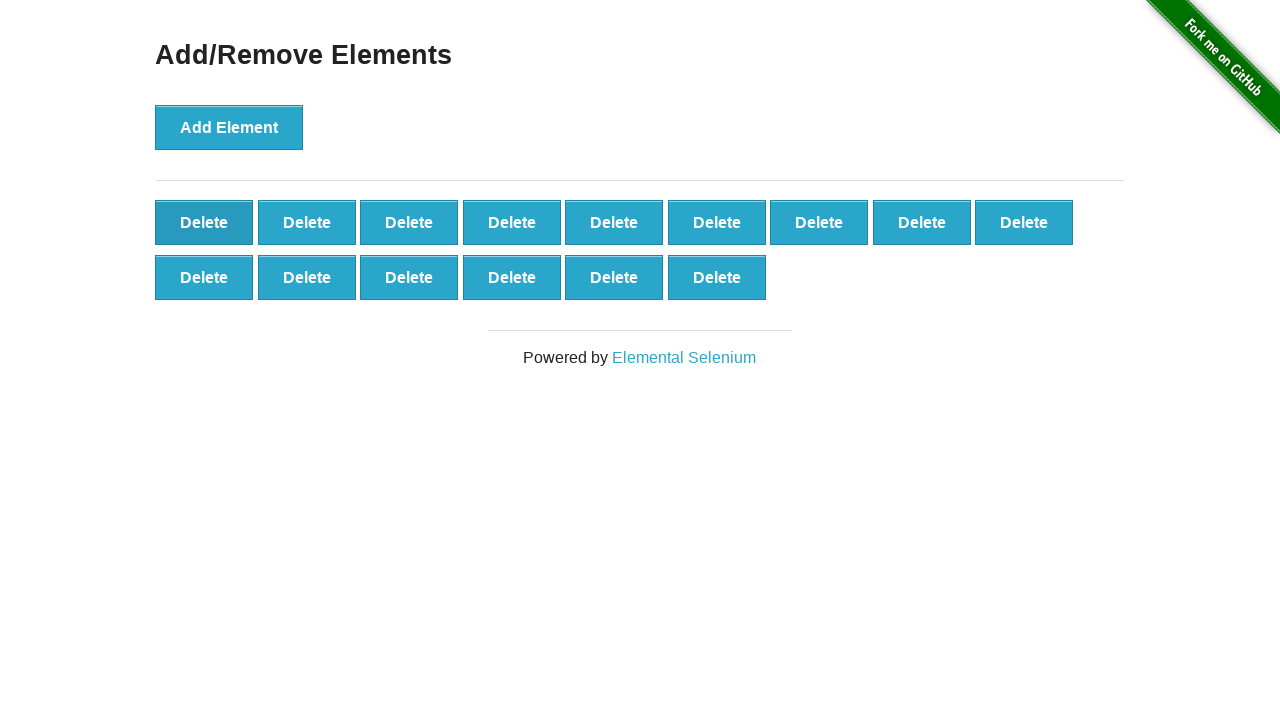

Clicked delete button (iteration 86/90) at (204, 222) on xpath=//*[@onclick='deleteElement()'] >> nth=0
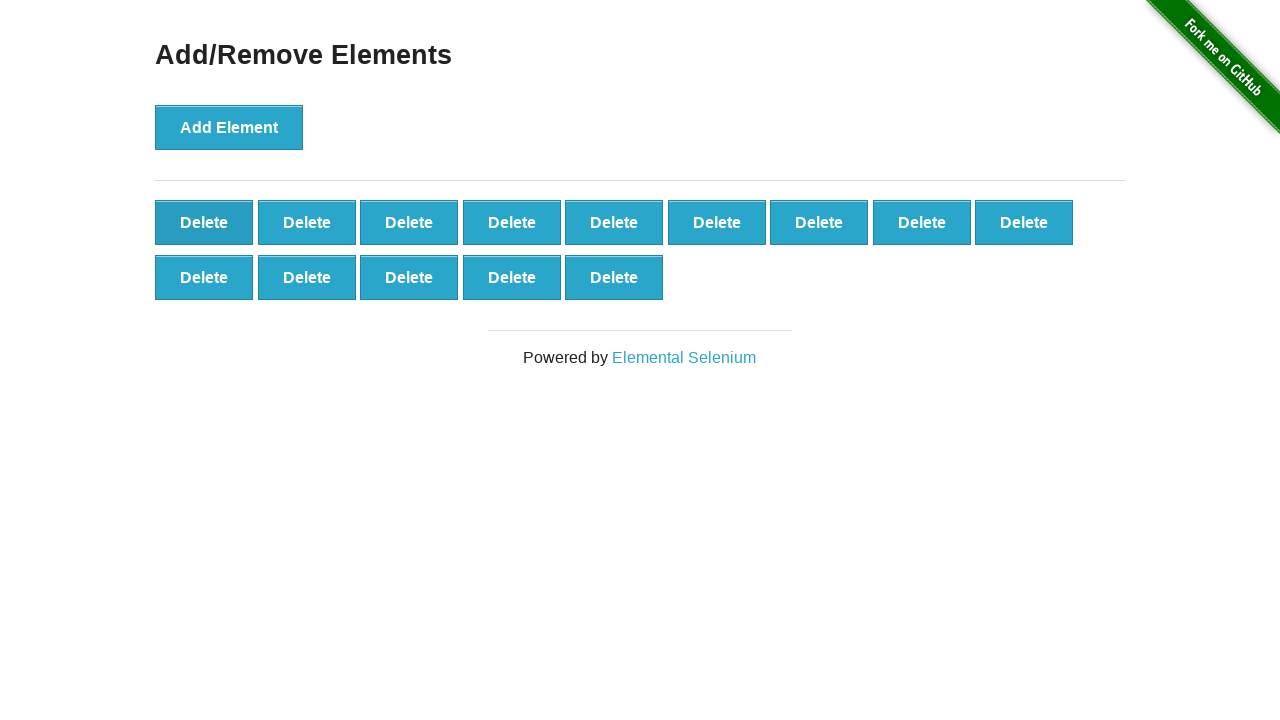

Clicked delete button (iteration 87/90) at (204, 222) on xpath=//*[@onclick='deleteElement()'] >> nth=0
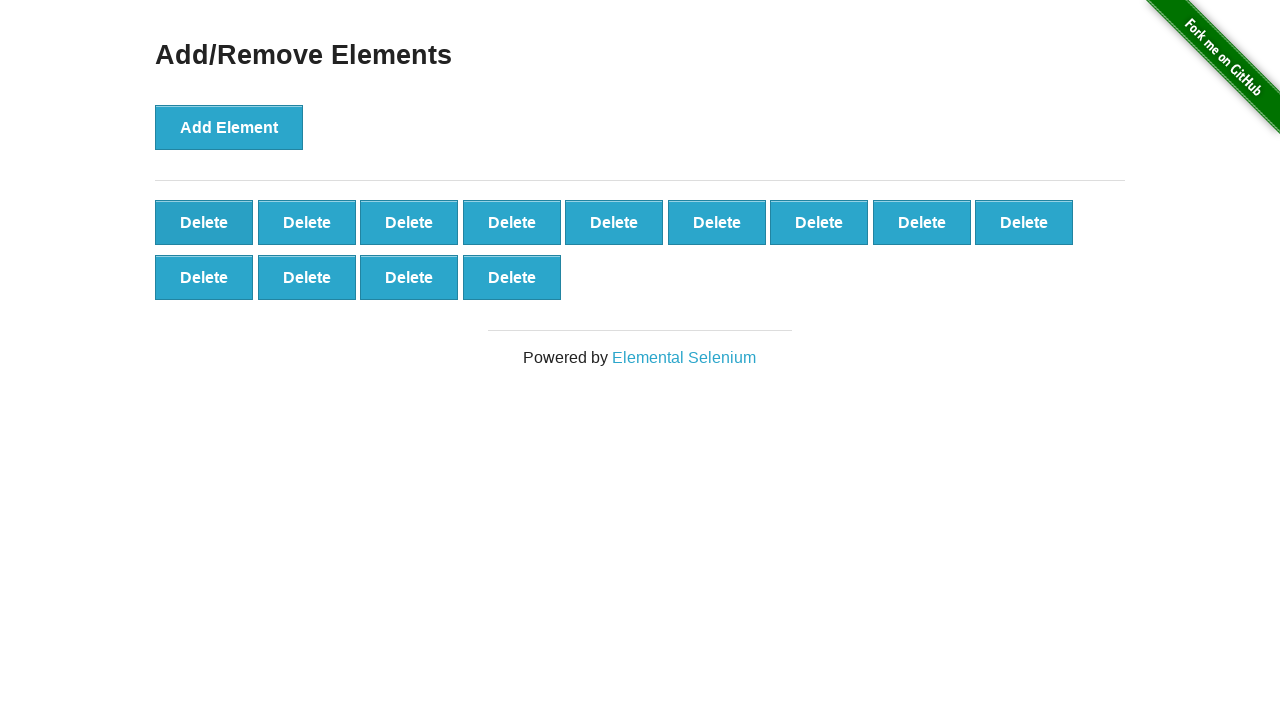

Clicked delete button (iteration 88/90) at (204, 222) on xpath=//*[@onclick='deleteElement()'] >> nth=0
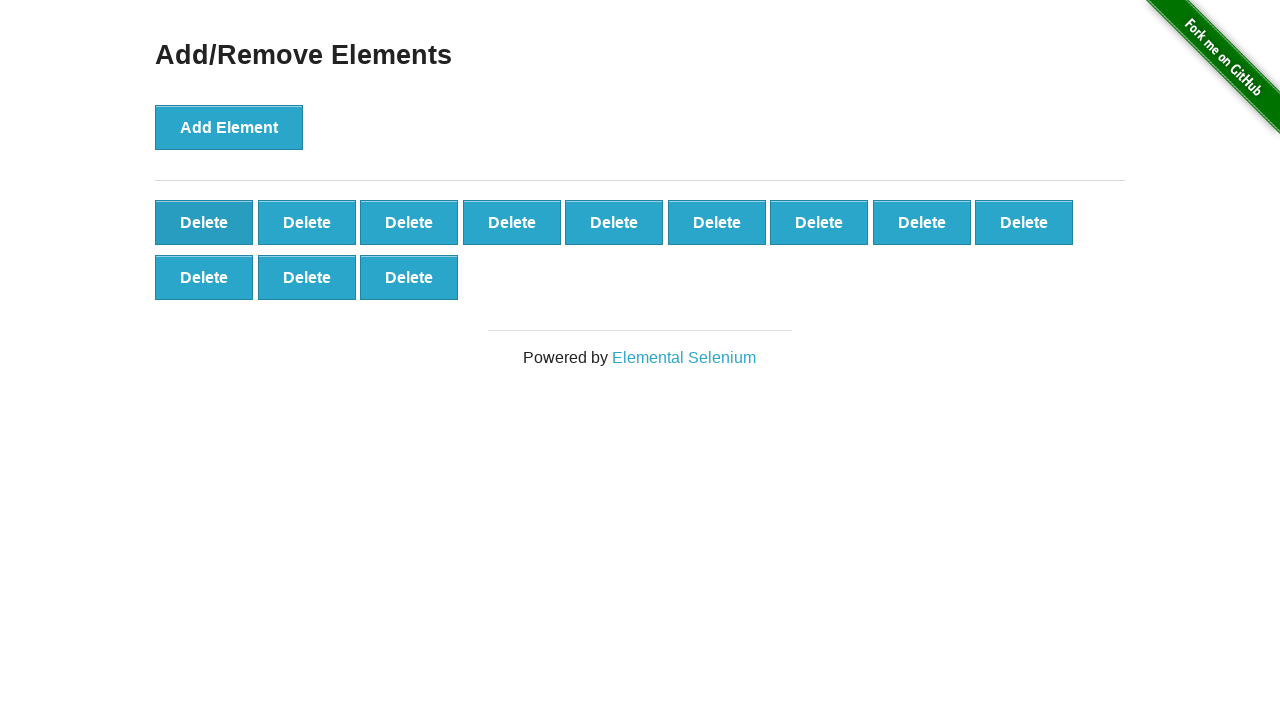

Clicked delete button (iteration 89/90) at (204, 222) on xpath=//*[@onclick='deleteElement()'] >> nth=0
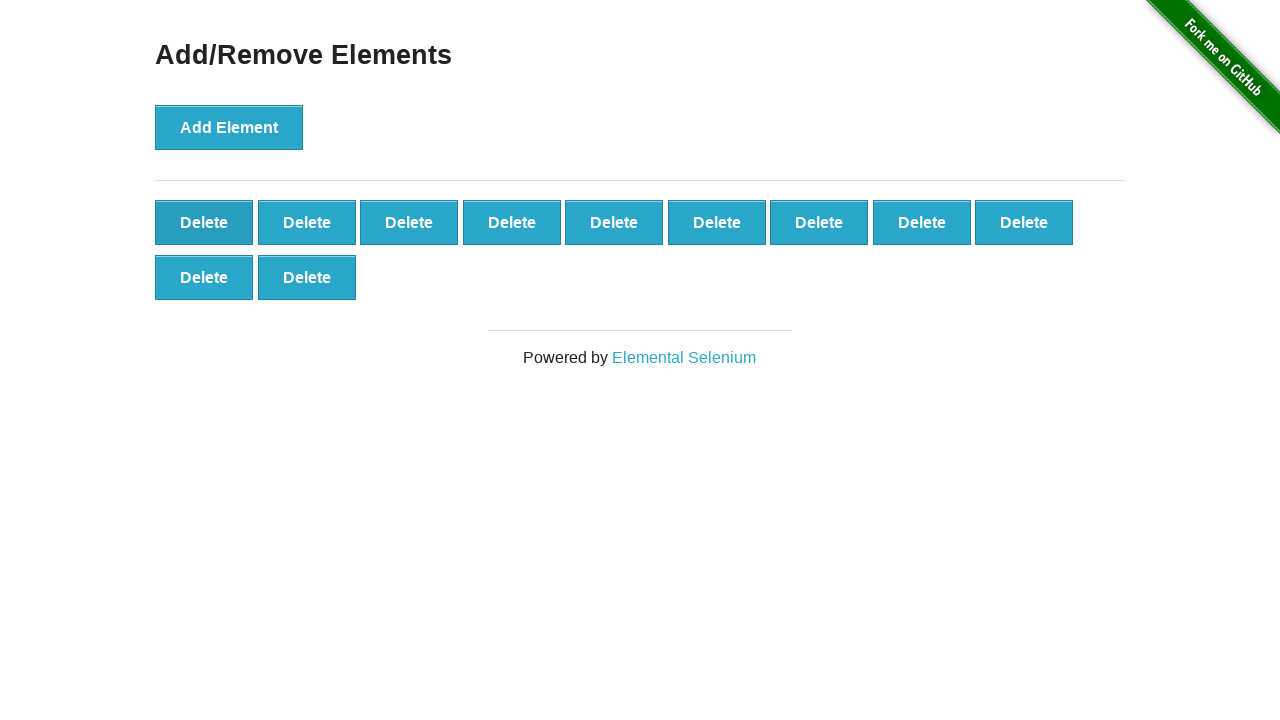

Clicked delete button (iteration 90/90) at (204, 222) on xpath=//*[@onclick='deleteElement()'] >> nth=0
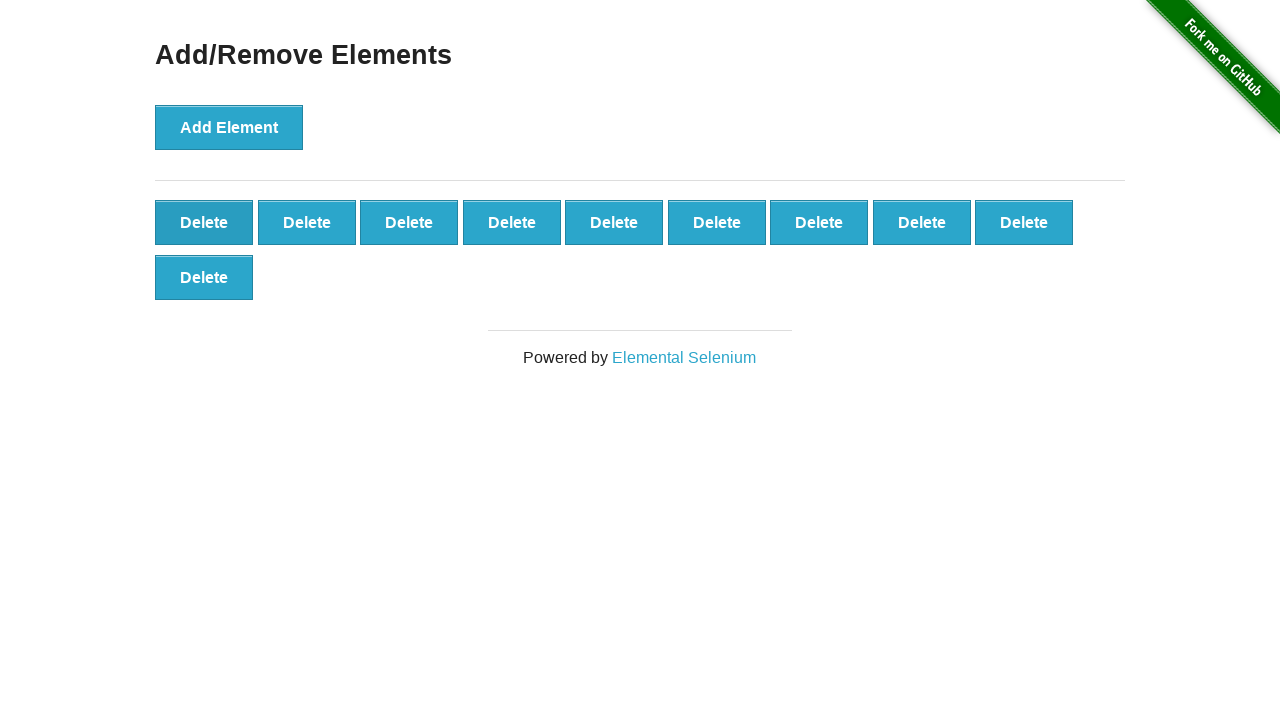

Verified that 10 delete buttons remain after deleting 90 elements
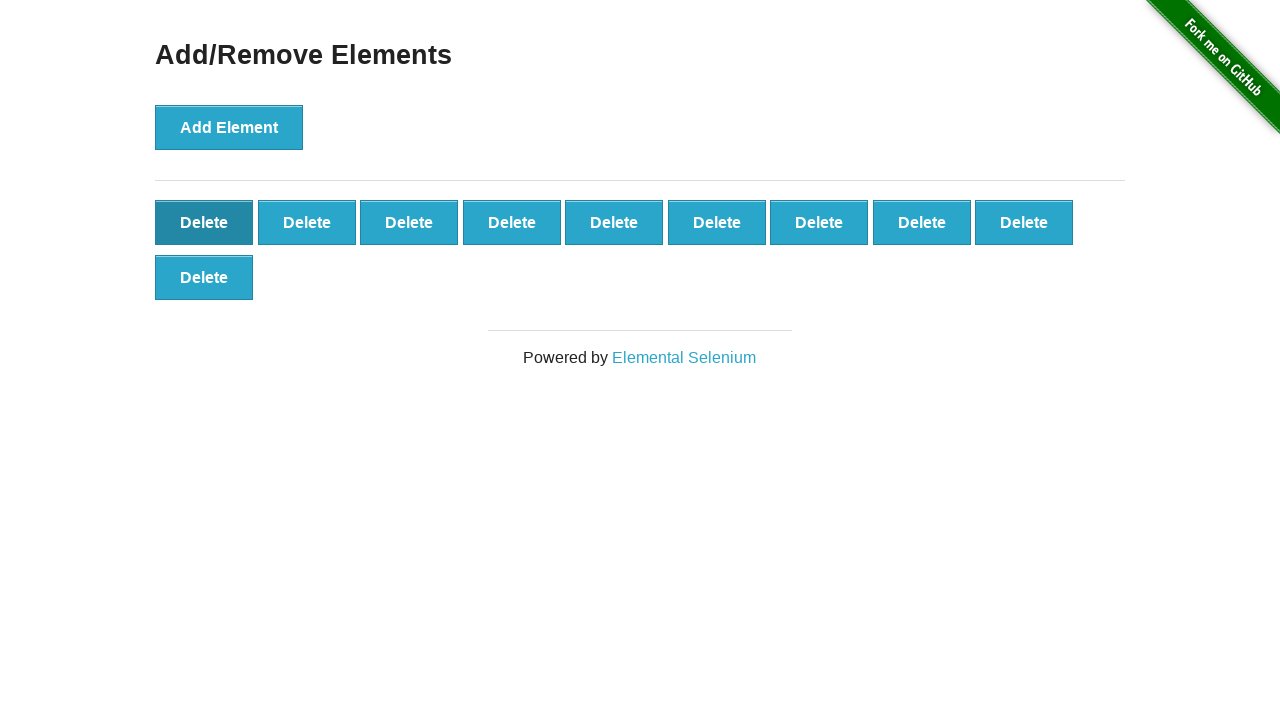

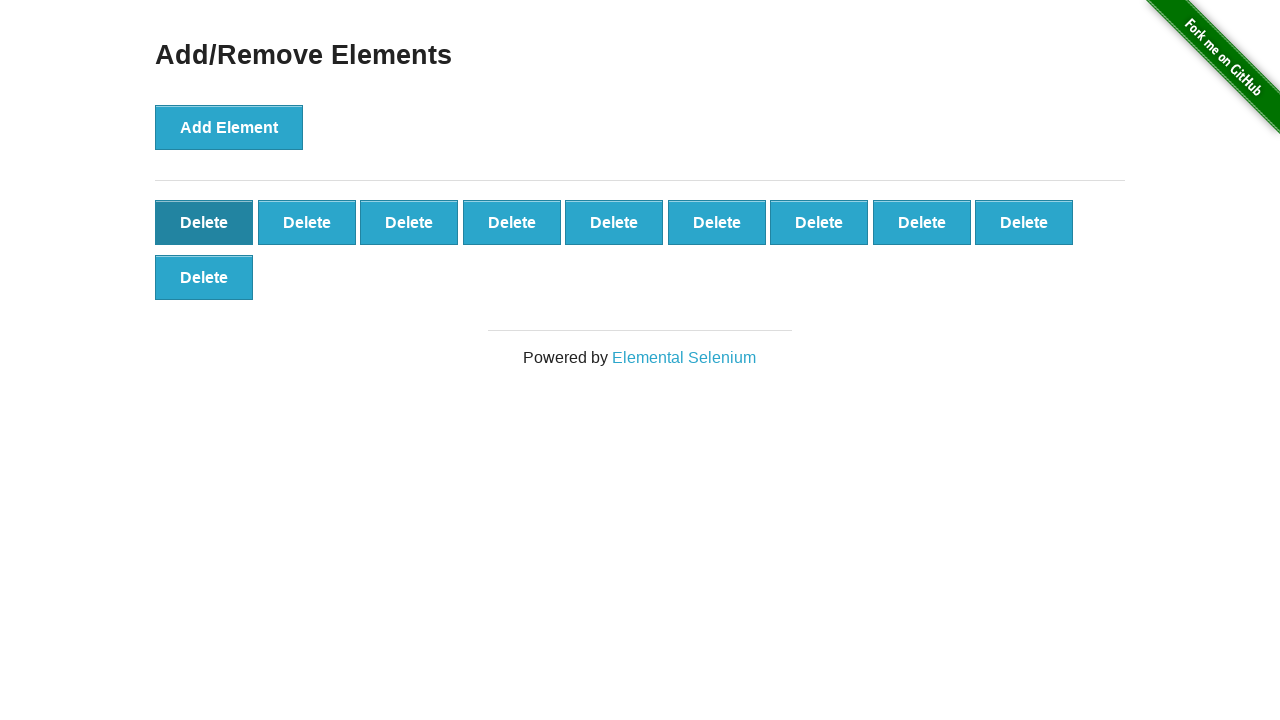